Tests a basic calculator web application by entering two random numbers, cycling through all arithmetic operations (add, subtract, multiply, divide, concatenate), verifying results, and clearing the calculator repeatedly.

Starting URL: https://testsheepnz.github.io/BasicCalculator.html

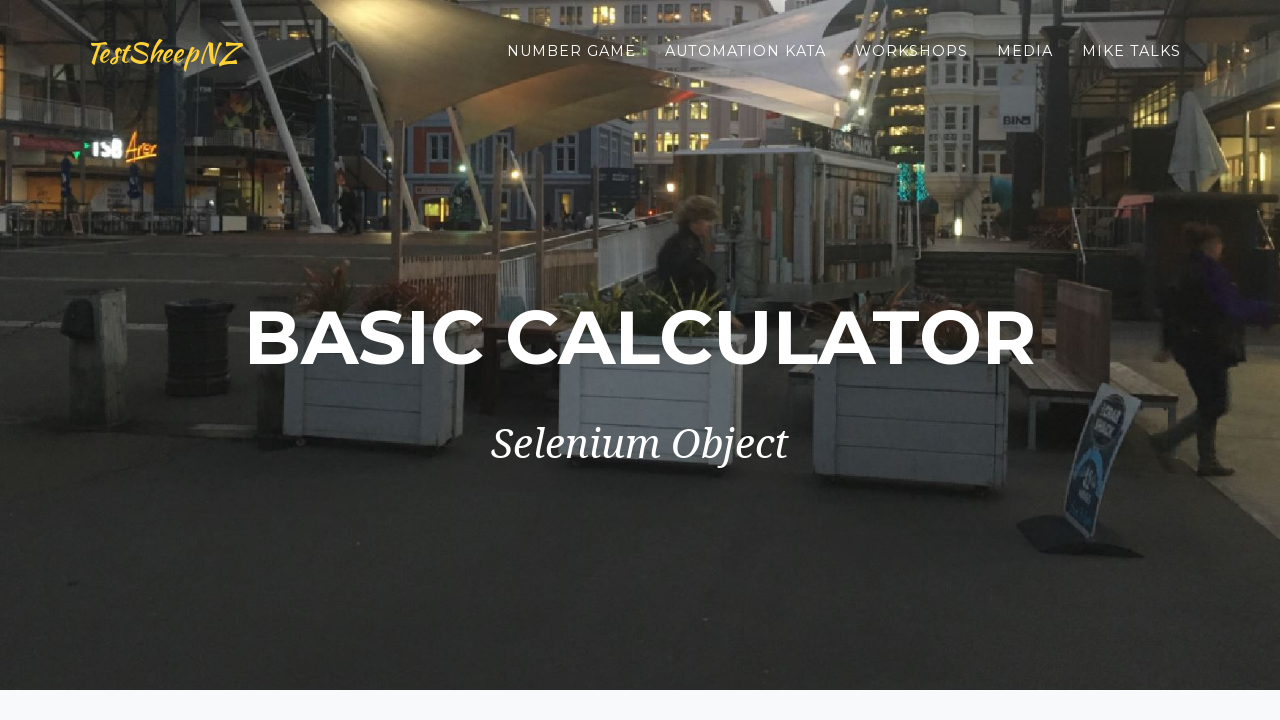

Generated random numbers: 25 and 7
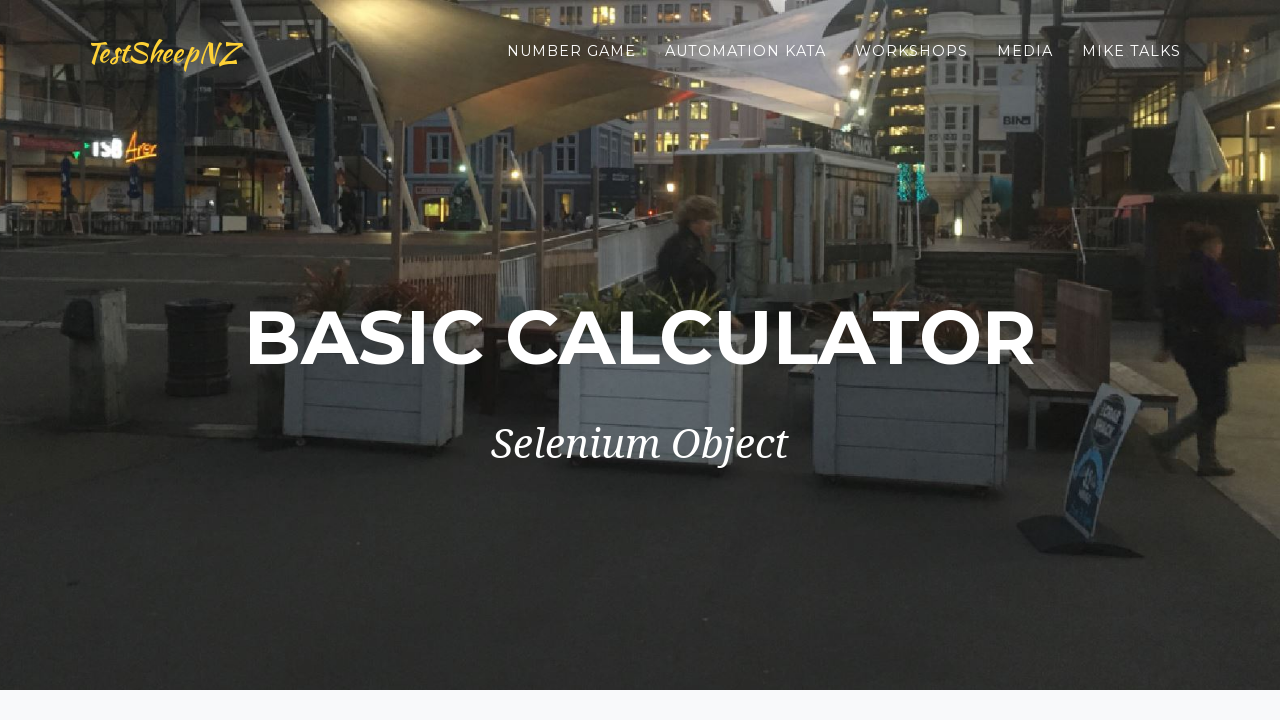

Filled first number field with 25 on #number1Field
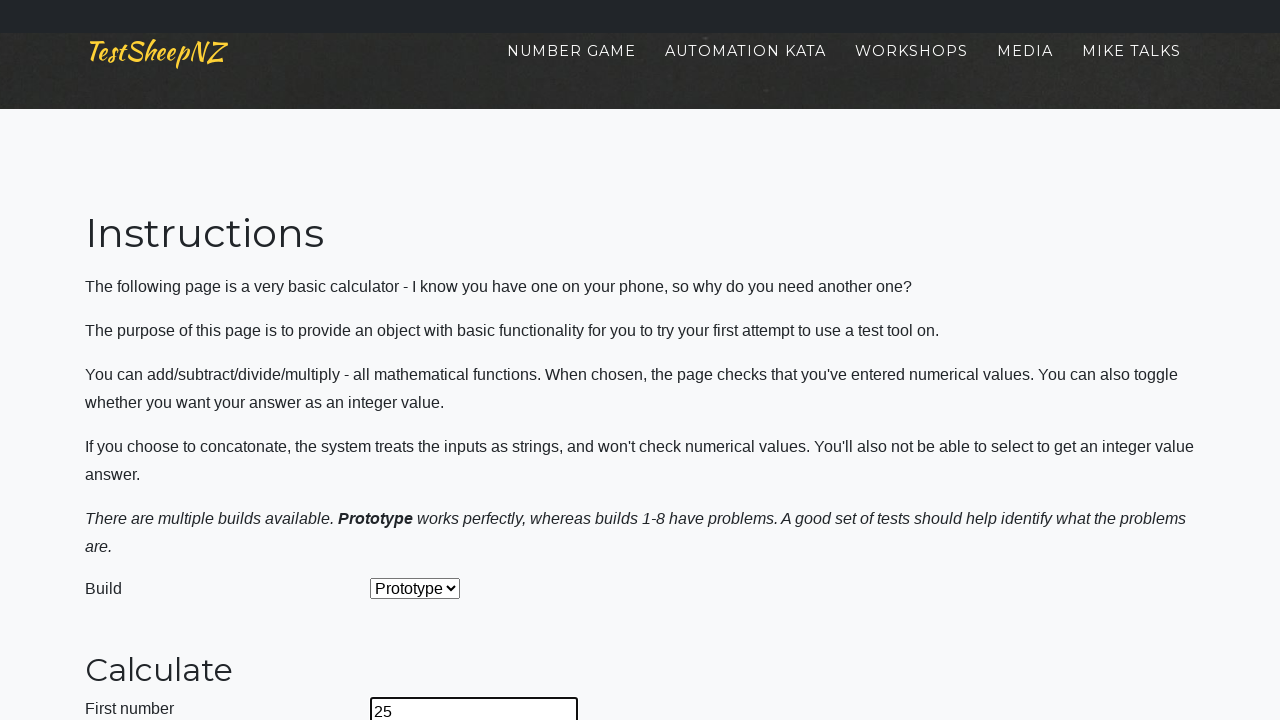

Filled second number field with 7 on #number2Field
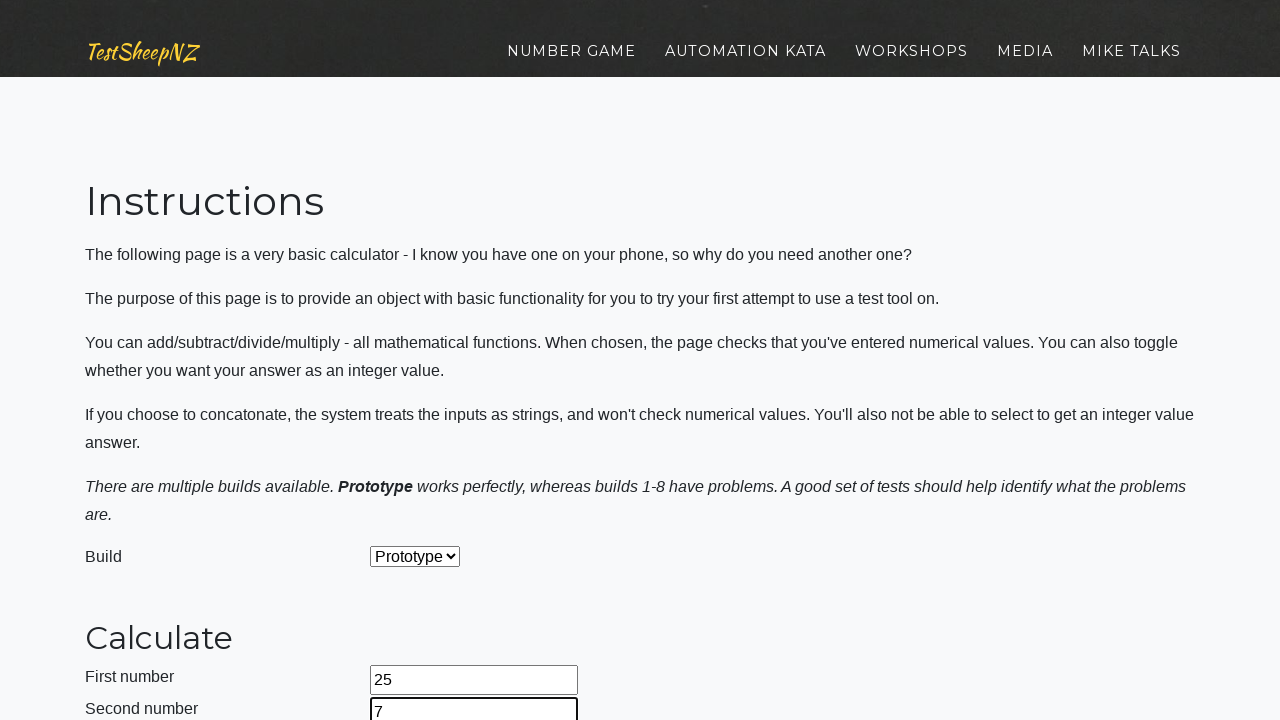

Selected operation at index 0 from dropdown (iteration 1/5, operation 1/5) on #selectOperationDropdown
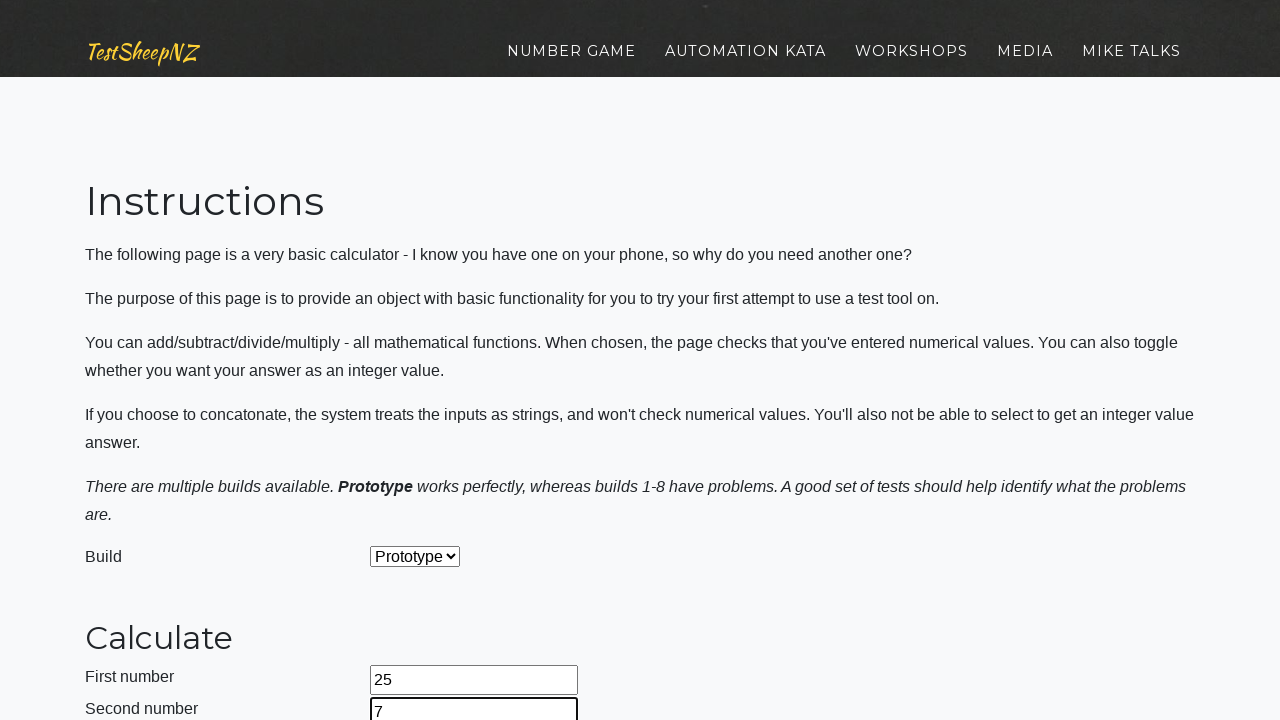

Clicked calculate button at (422, 361) on #calculateButton
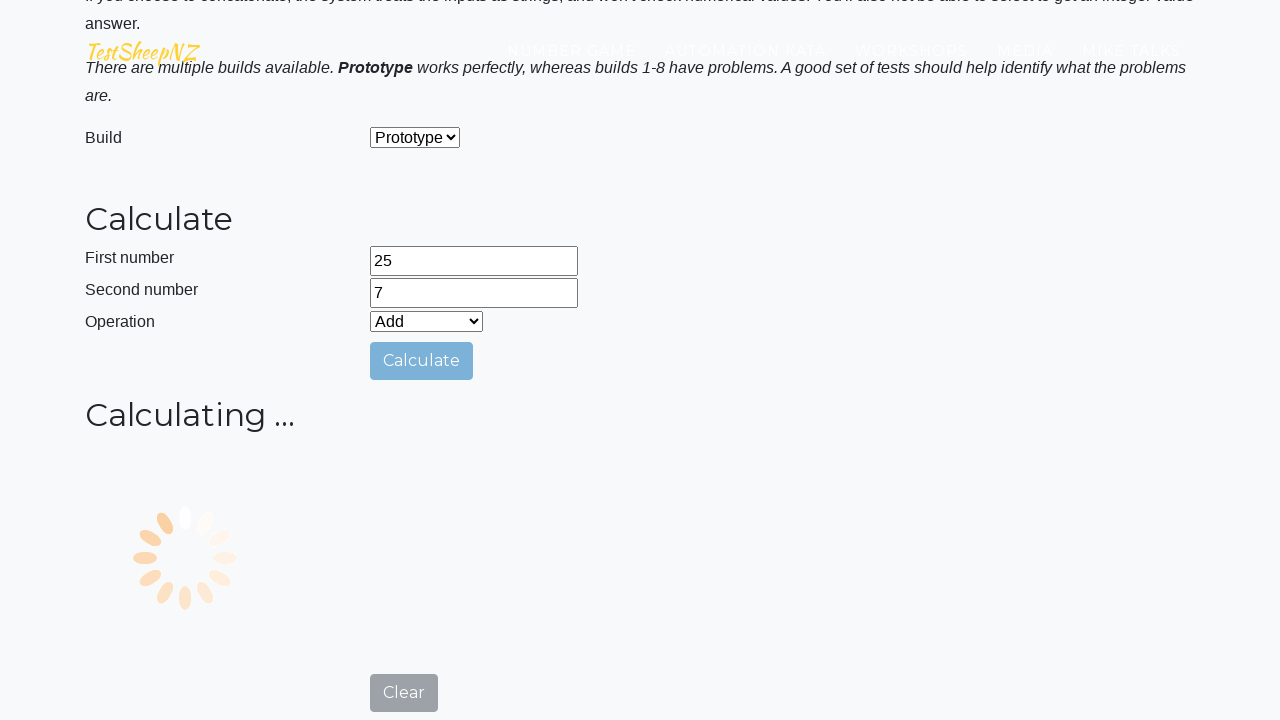

Waited for answer field to be populated
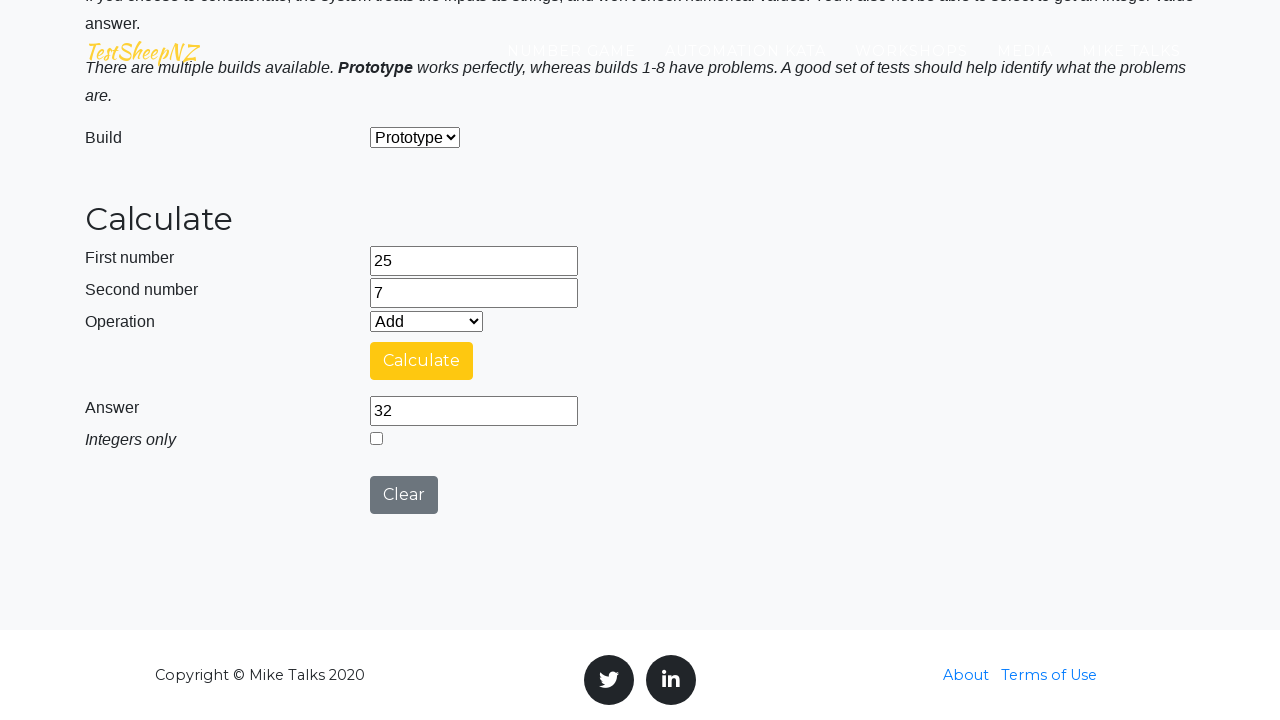

Clicked clear button to reset calculator at (404, 495) on #clearButton
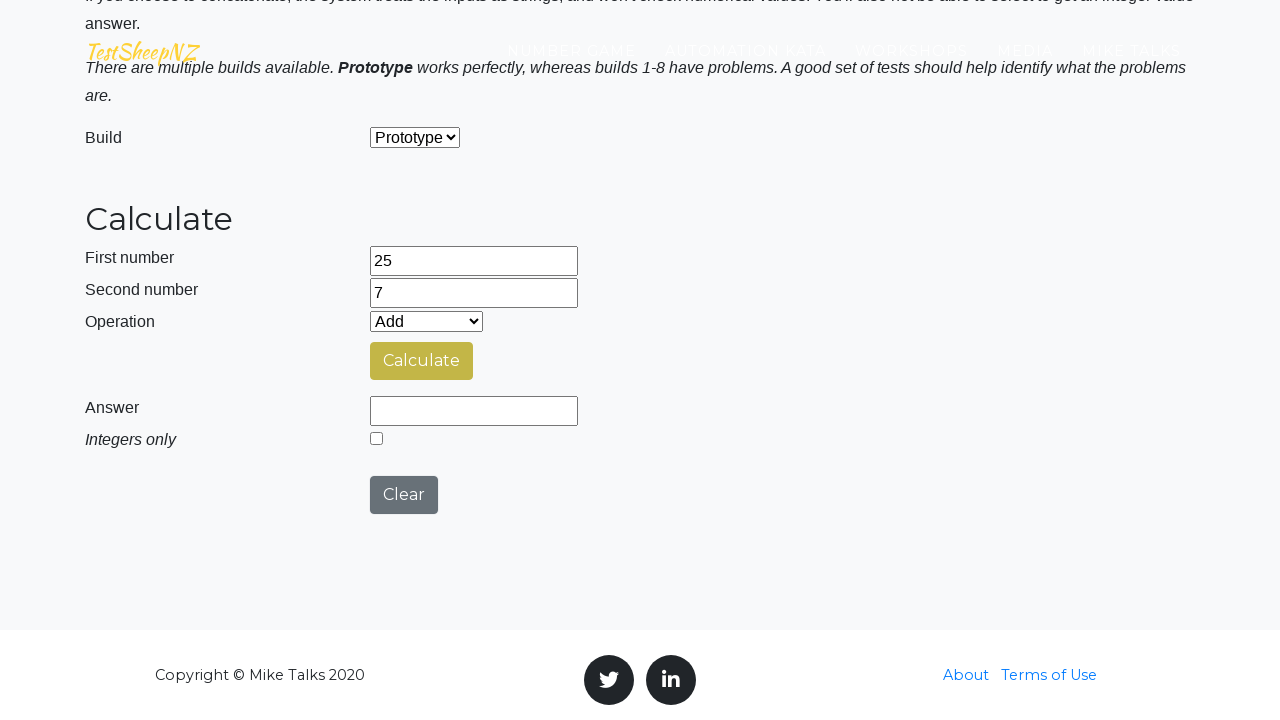

Re-filled first number field with 25 for next iteration on #number1Field
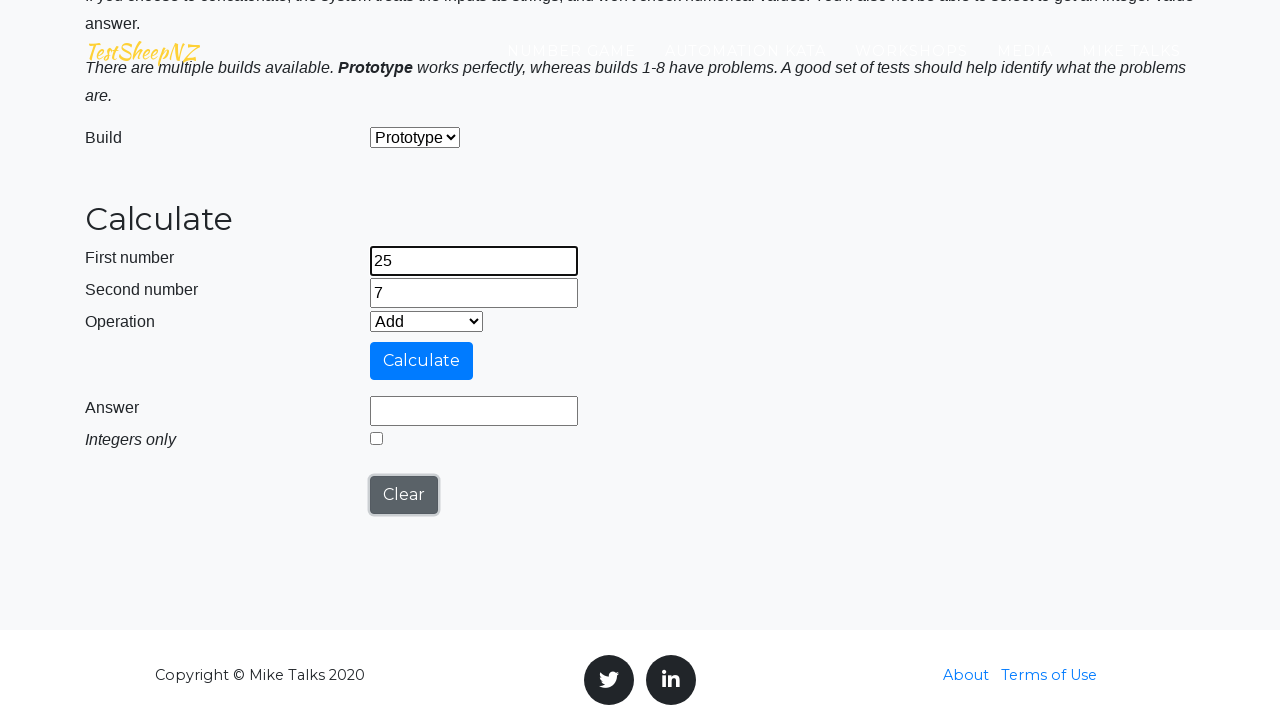

Re-filled second number field with 7 for next iteration on #number2Field
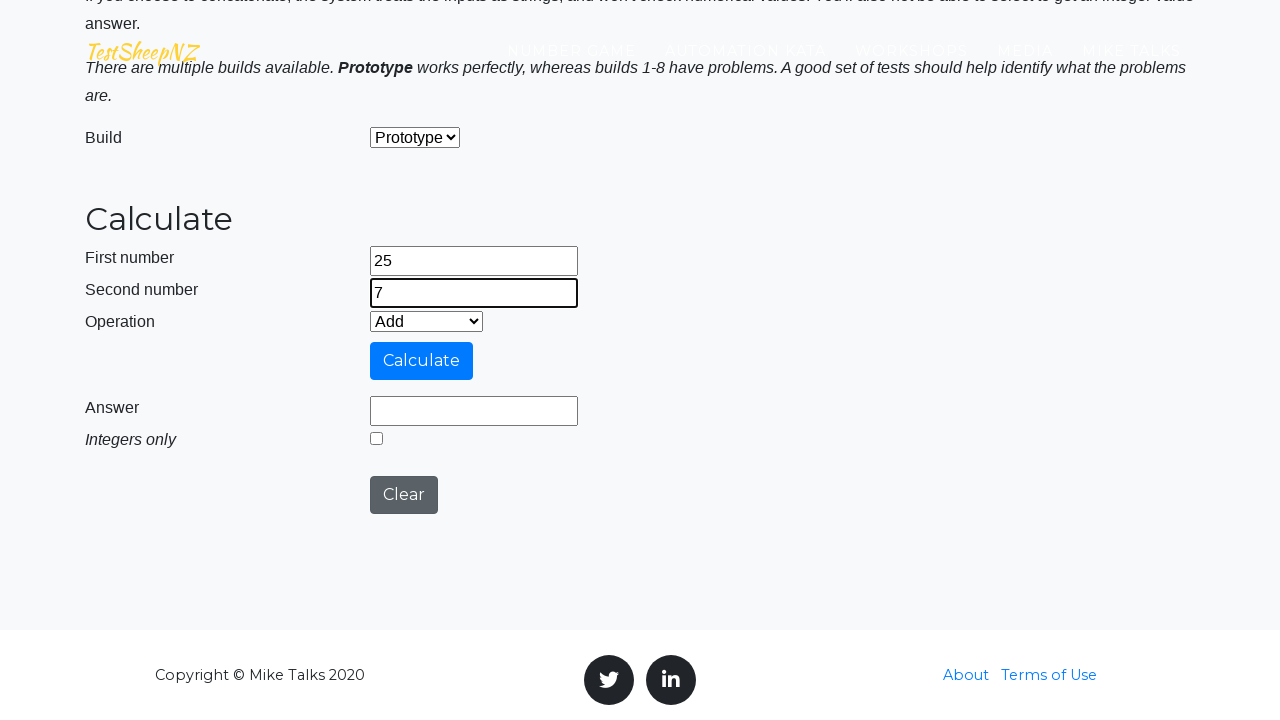

Selected operation at index 1 from dropdown (iteration 1/5, operation 2/5) on #selectOperationDropdown
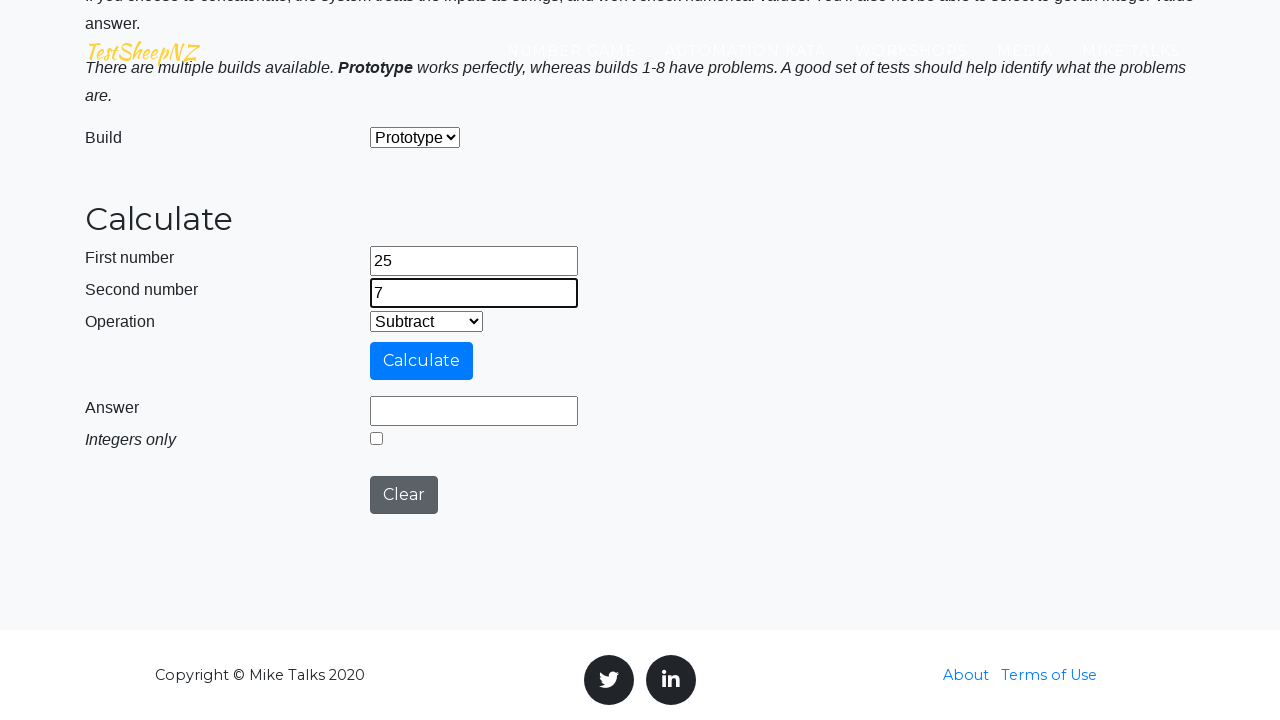

Clicked calculate button at (422, 361) on #calculateButton
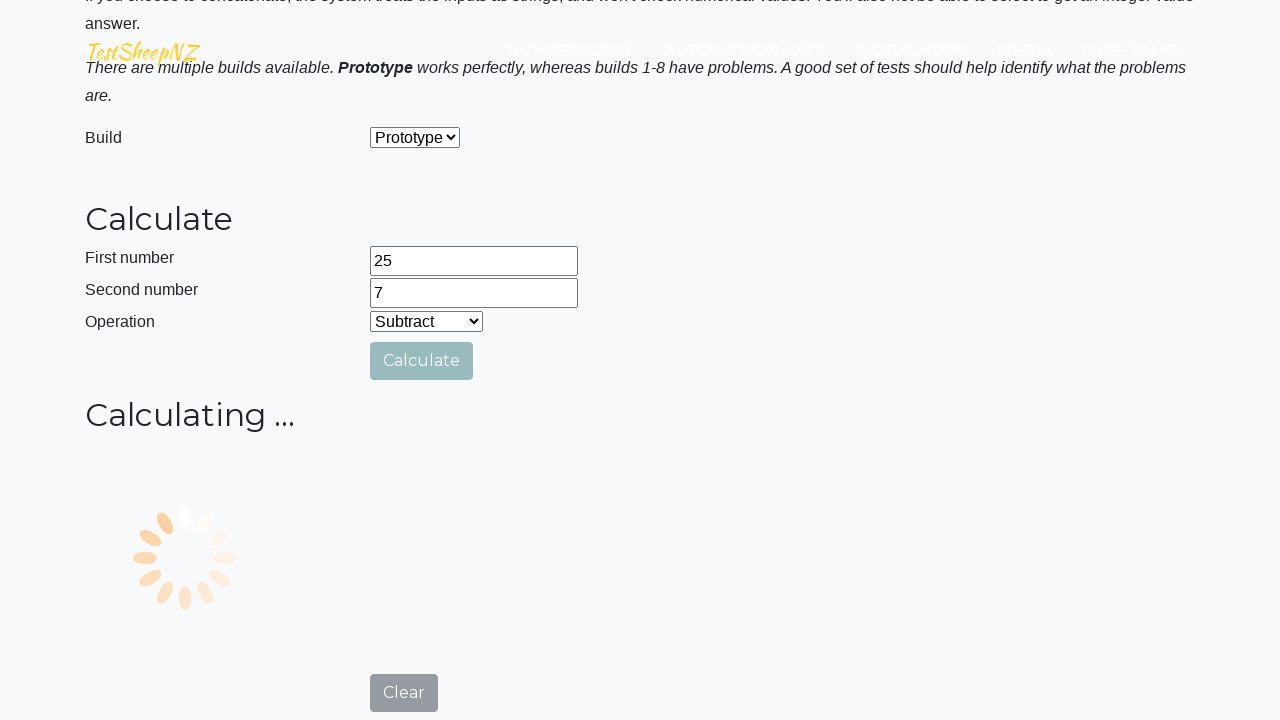

Waited for answer field to be populated
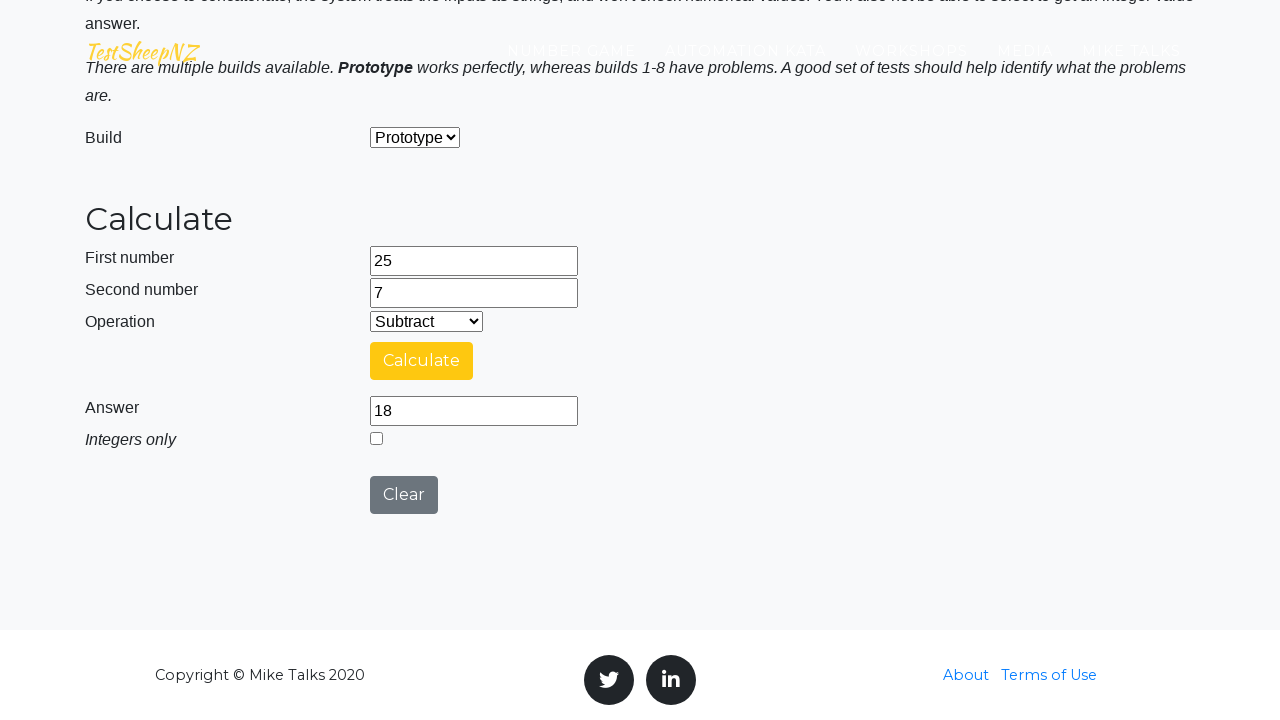

Clicked clear button to reset calculator at (404, 495) on #clearButton
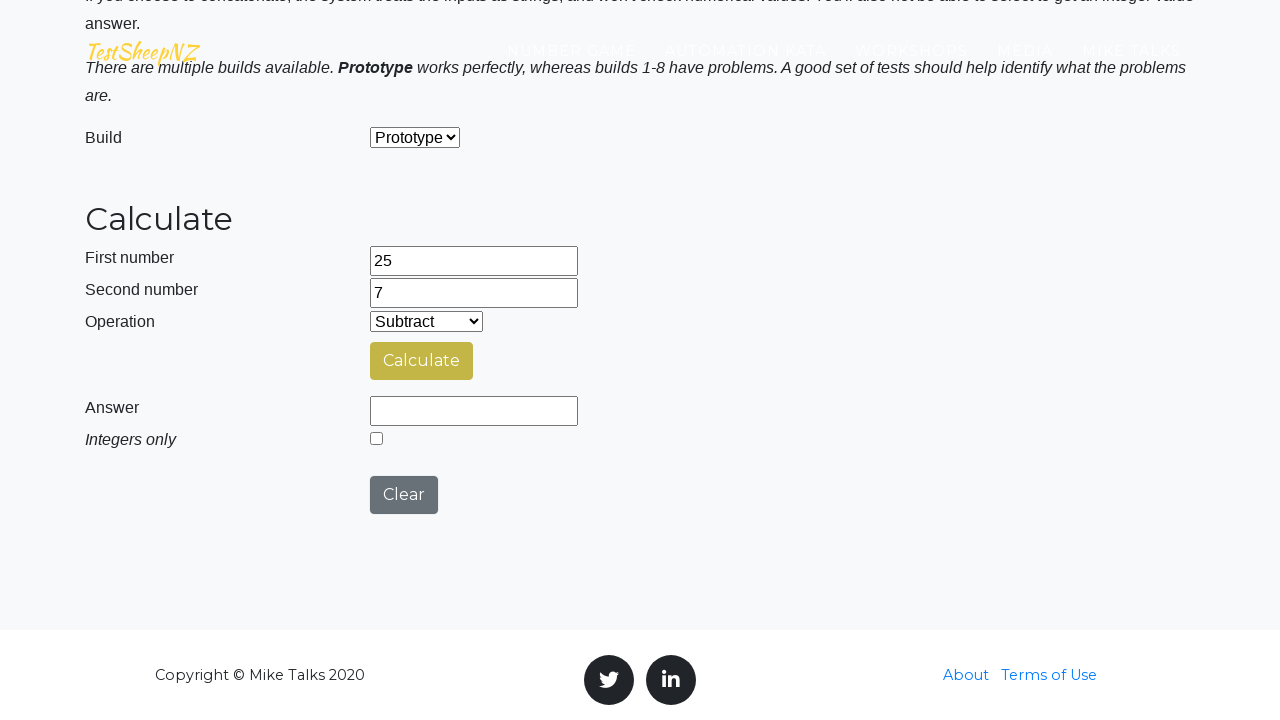

Re-filled first number field with 25 for next iteration on #number1Field
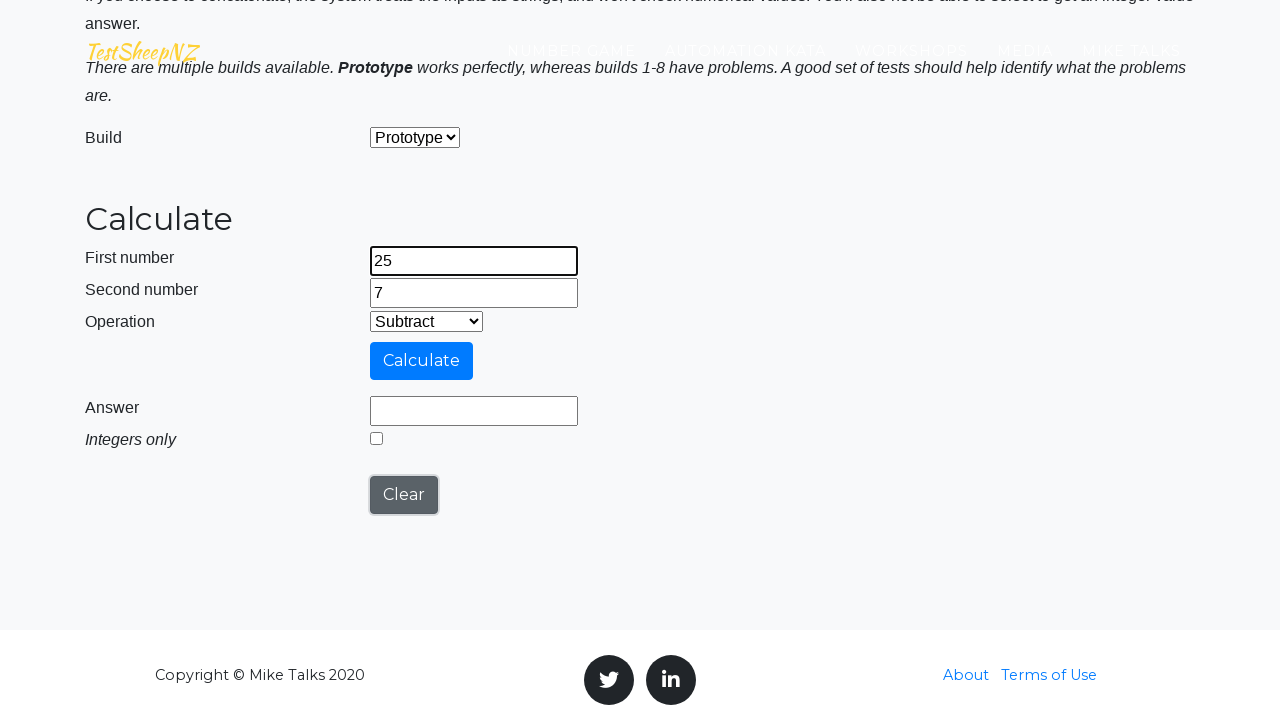

Re-filled second number field with 7 for next iteration on #number2Field
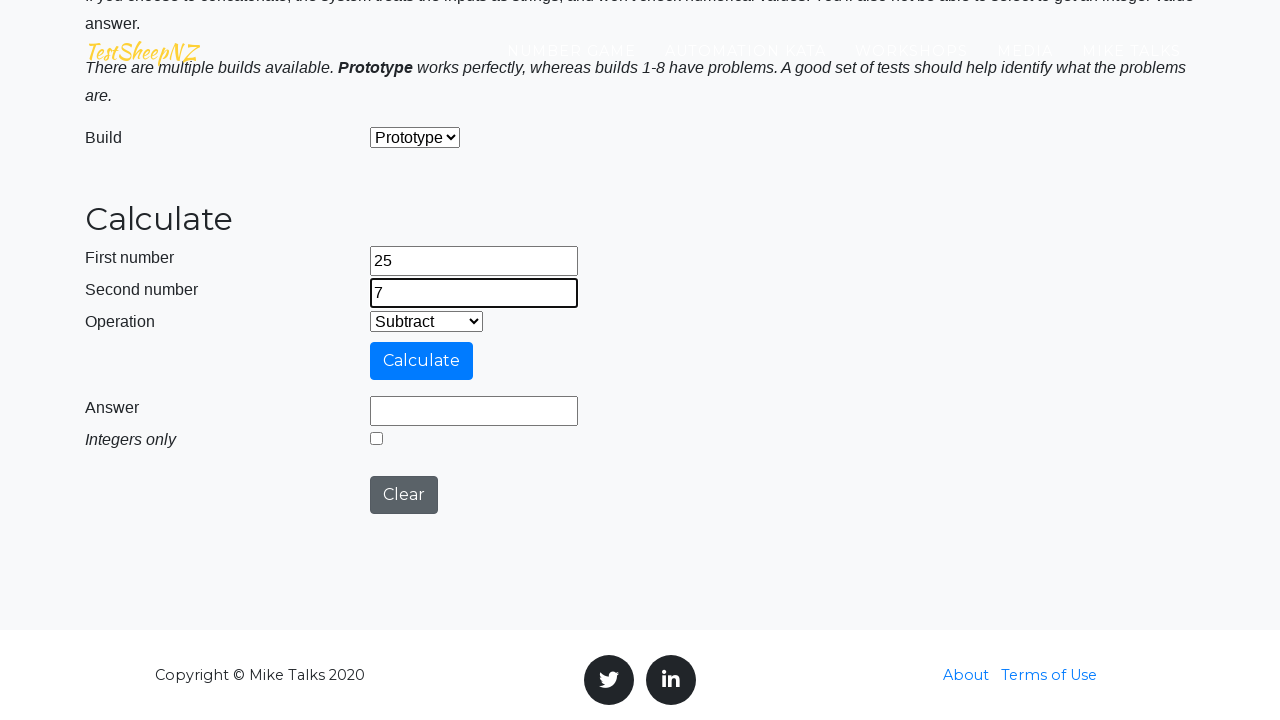

Selected operation at index 2 from dropdown (iteration 1/5, operation 3/5) on #selectOperationDropdown
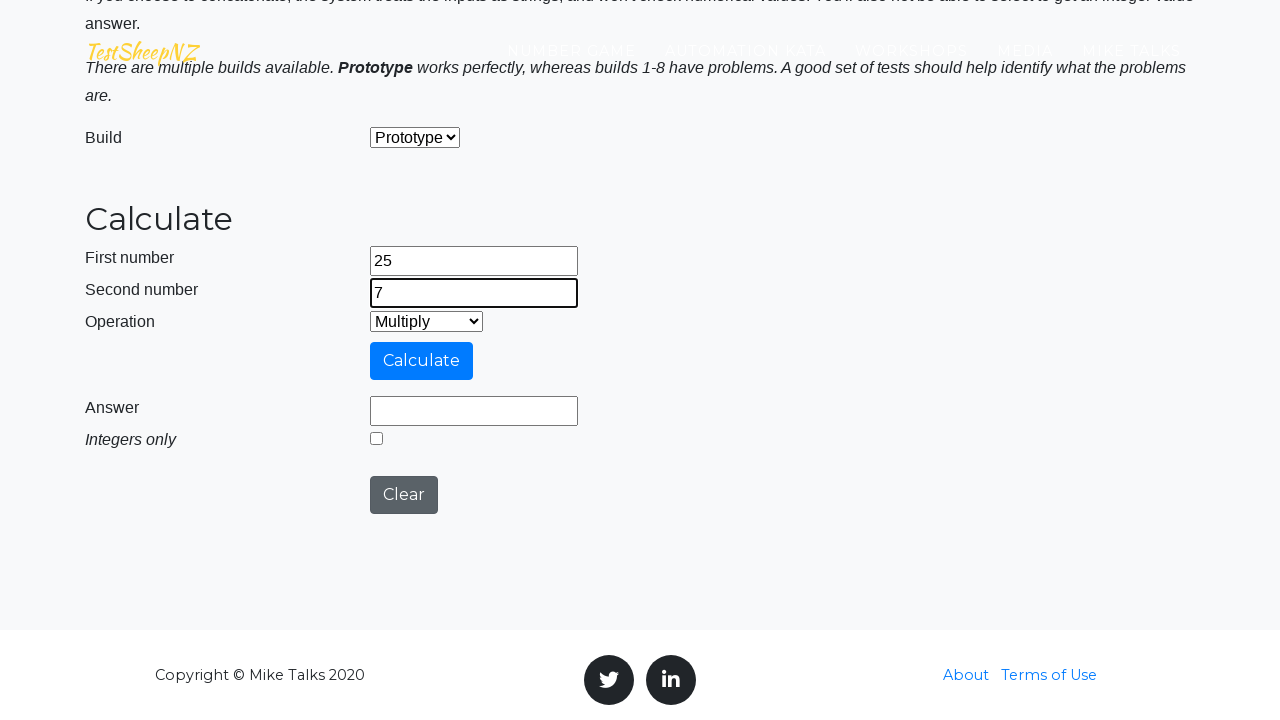

Clicked calculate button at (422, 361) on #calculateButton
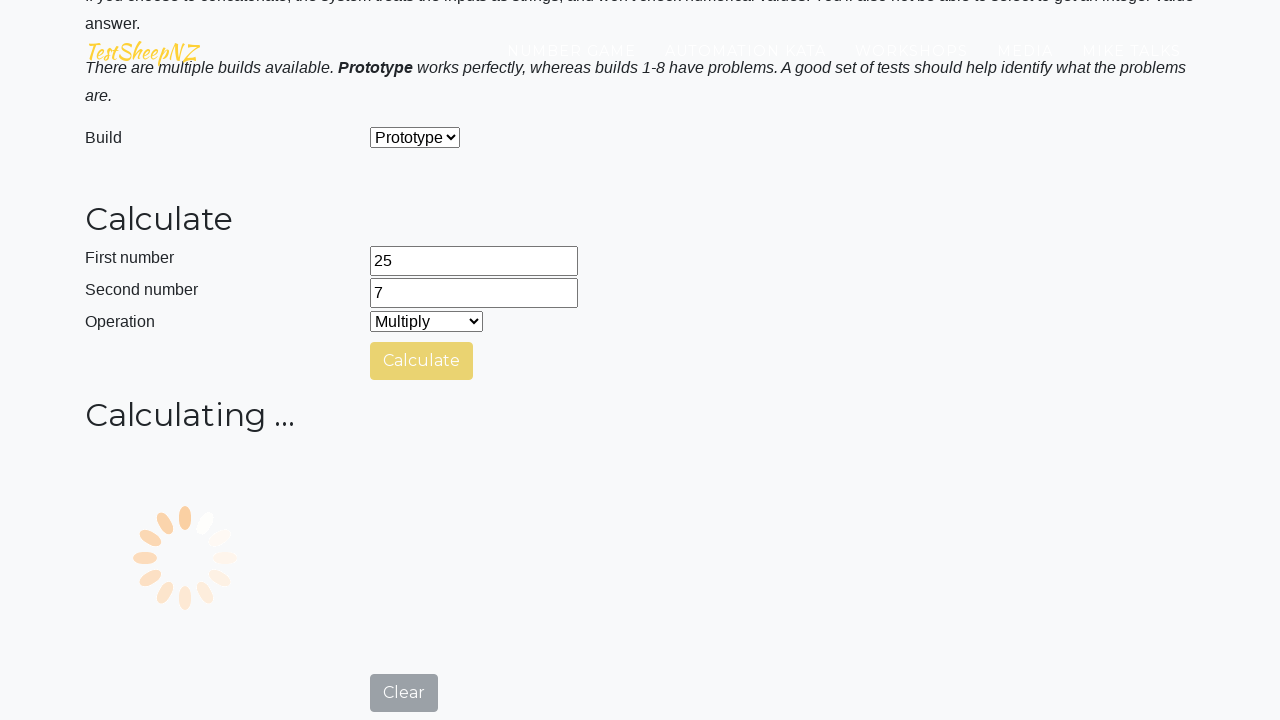

Waited for answer field to be populated
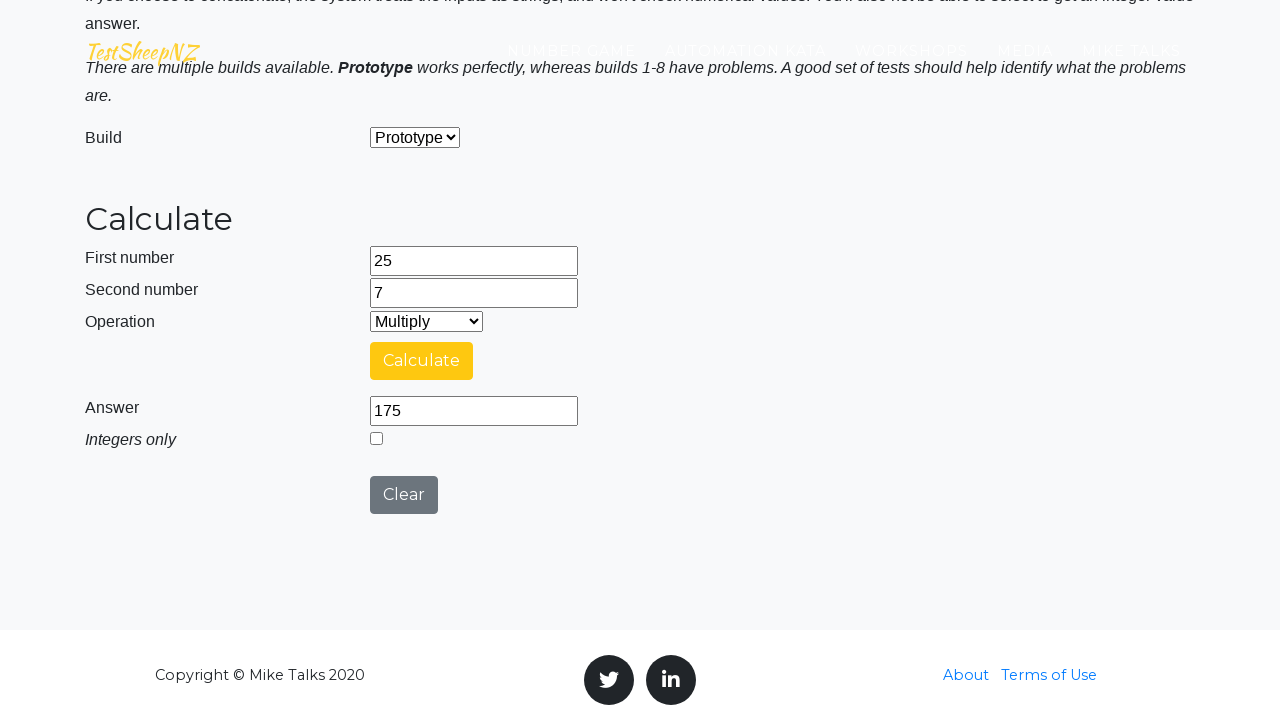

Clicked clear button to reset calculator at (404, 495) on #clearButton
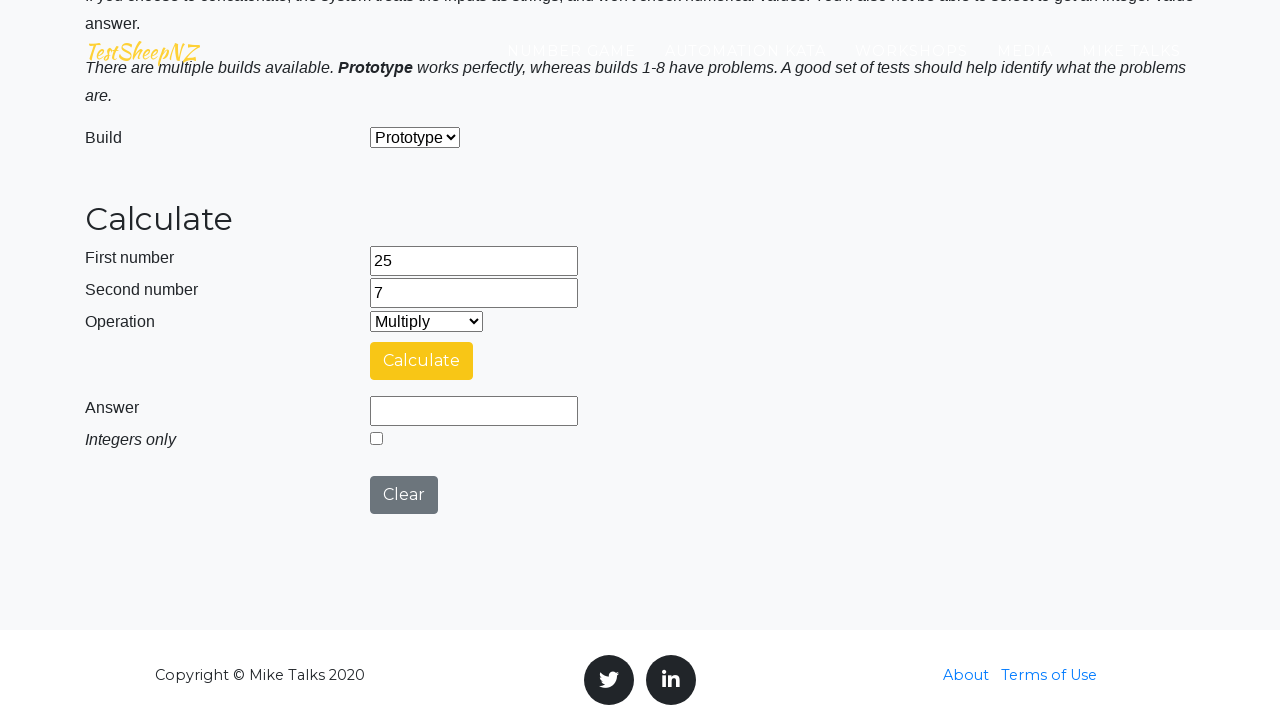

Re-filled first number field with 25 for next iteration on #number1Field
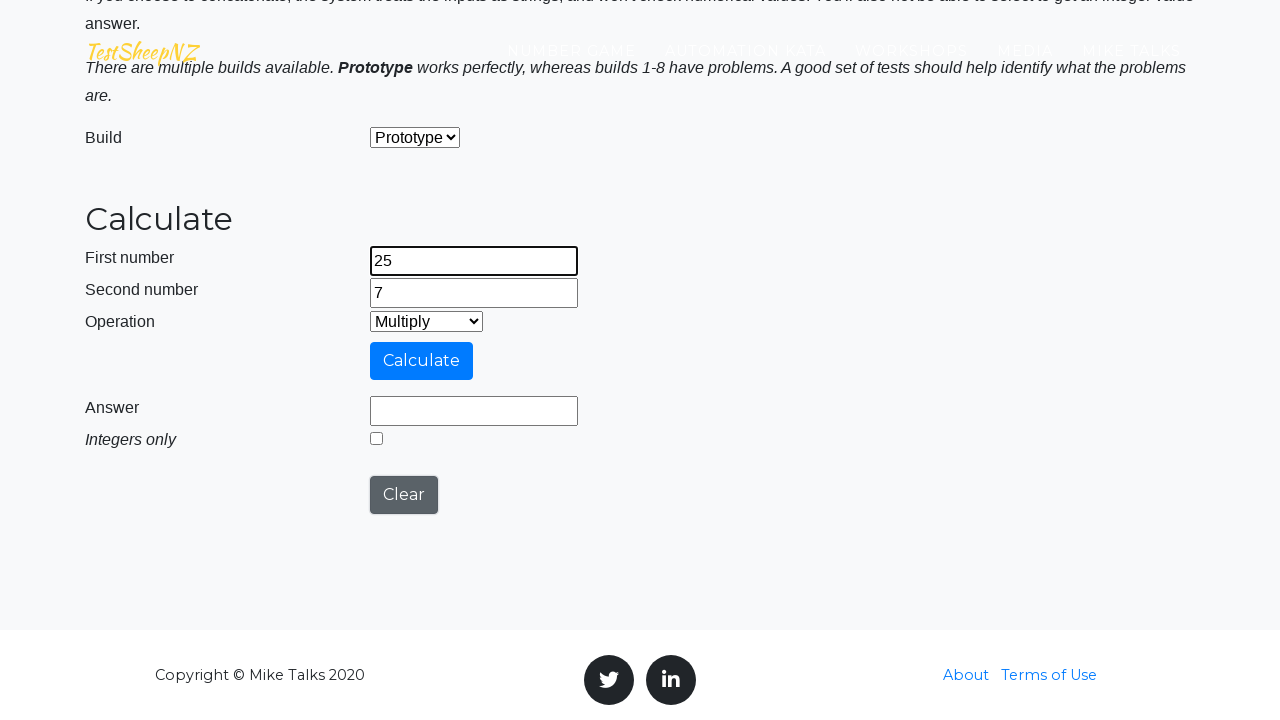

Re-filled second number field with 7 for next iteration on #number2Field
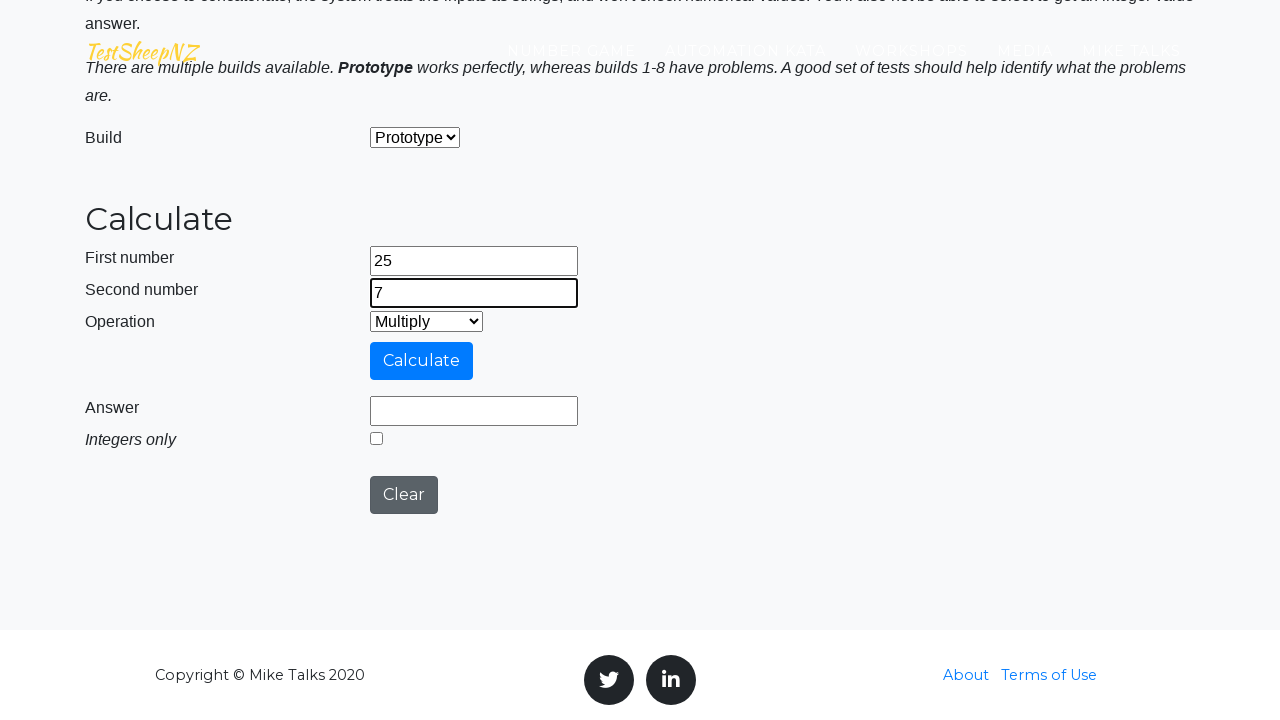

Selected operation at index 3 from dropdown (iteration 1/5, operation 4/5) on #selectOperationDropdown
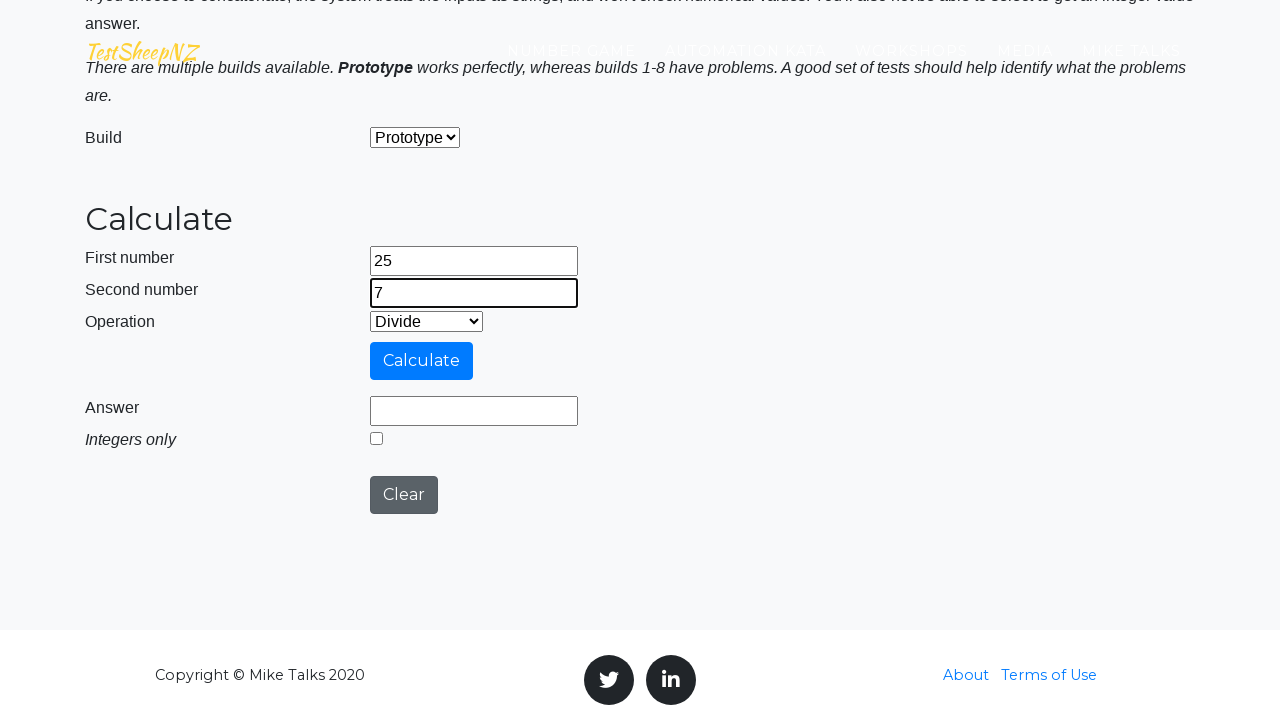

Clicked calculate button at (422, 361) on #calculateButton
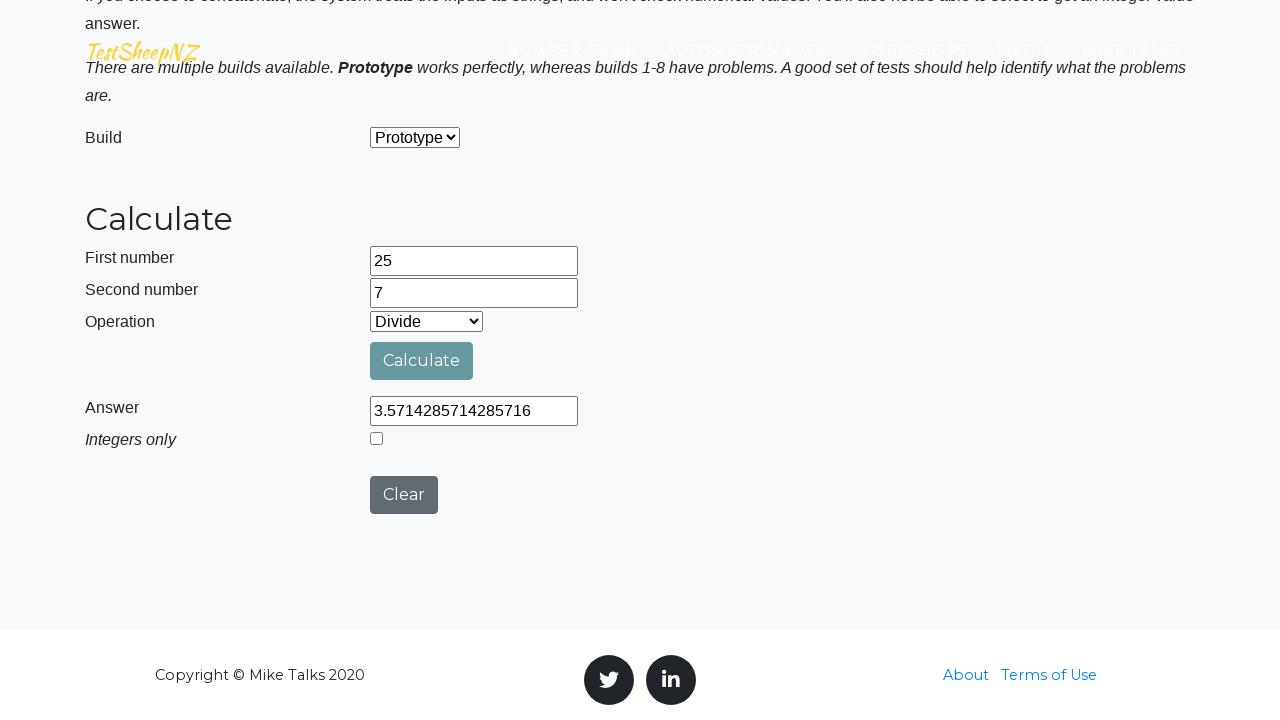

Waited for answer field to be populated
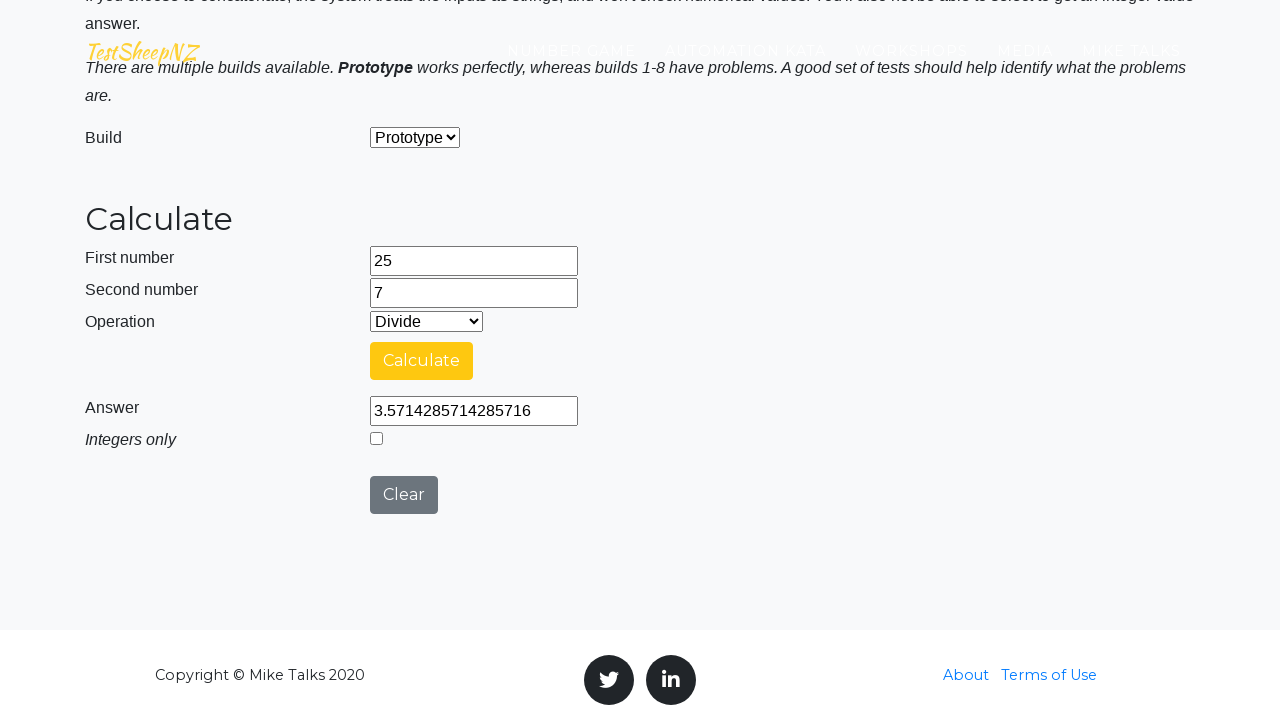

Clicked clear button to reset calculator at (404, 495) on #clearButton
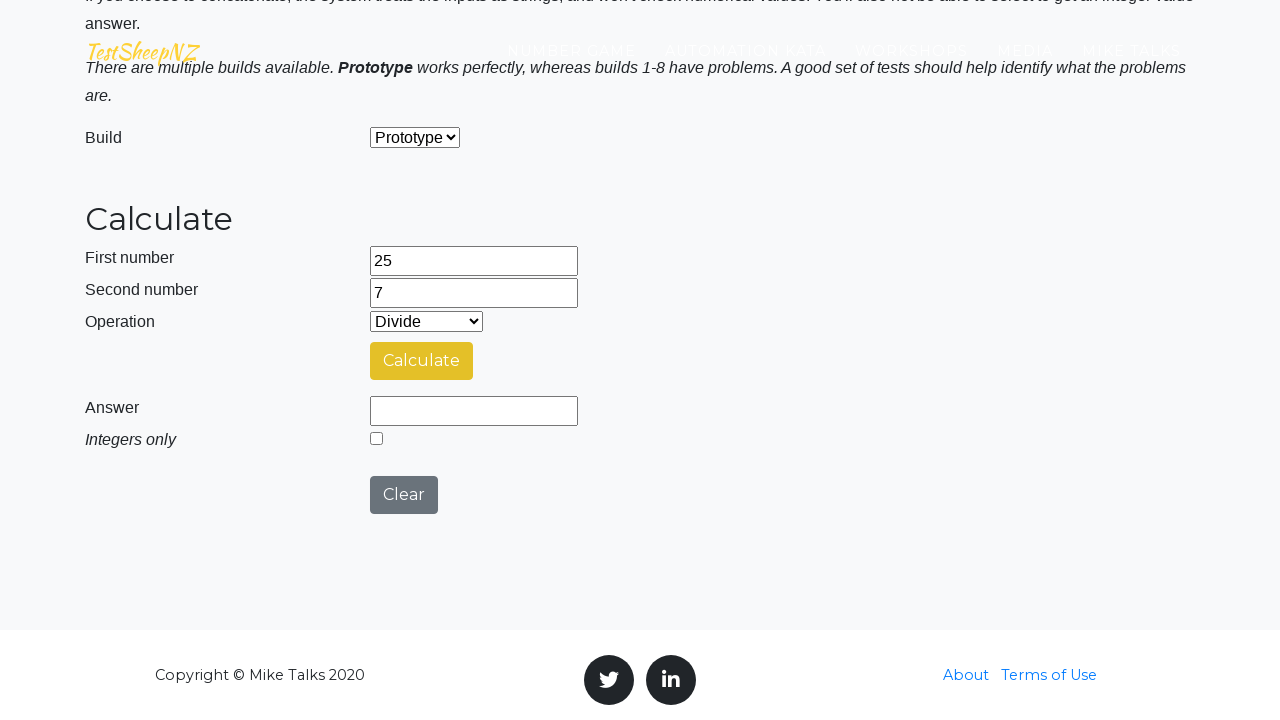

Re-filled first number field with 25 for next iteration on #number1Field
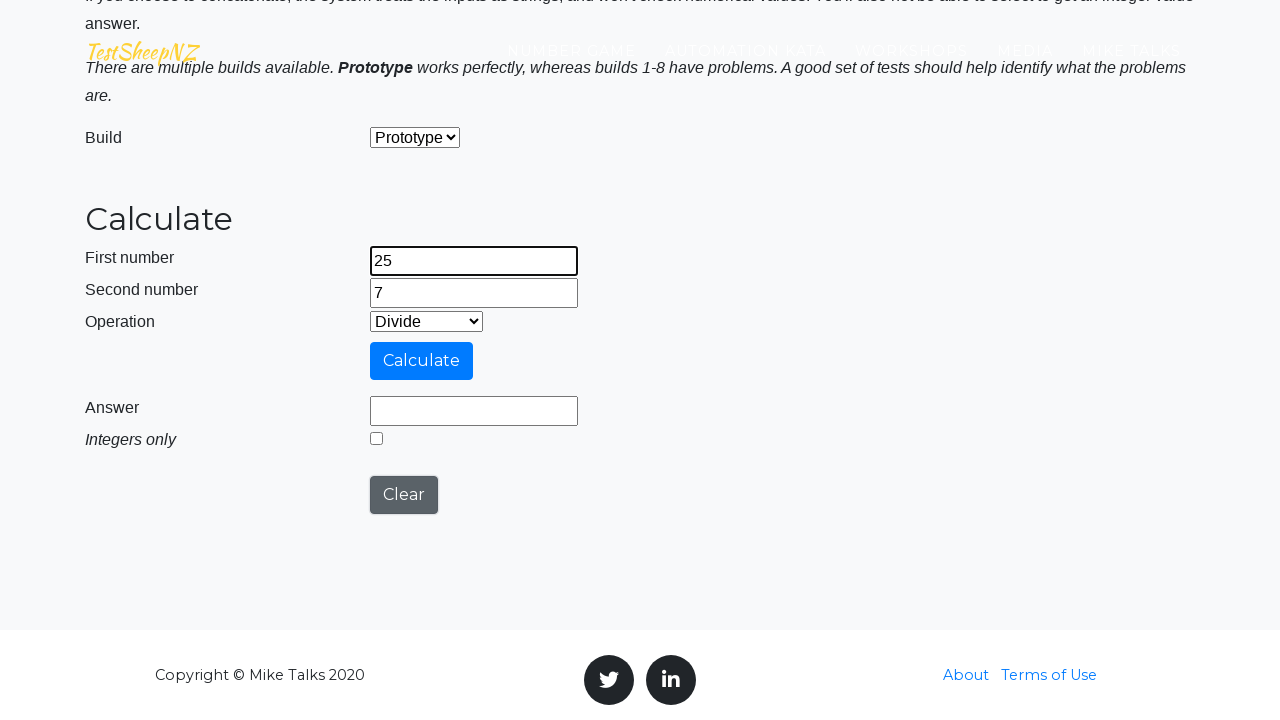

Re-filled second number field with 7 for next iteration on #number2Field
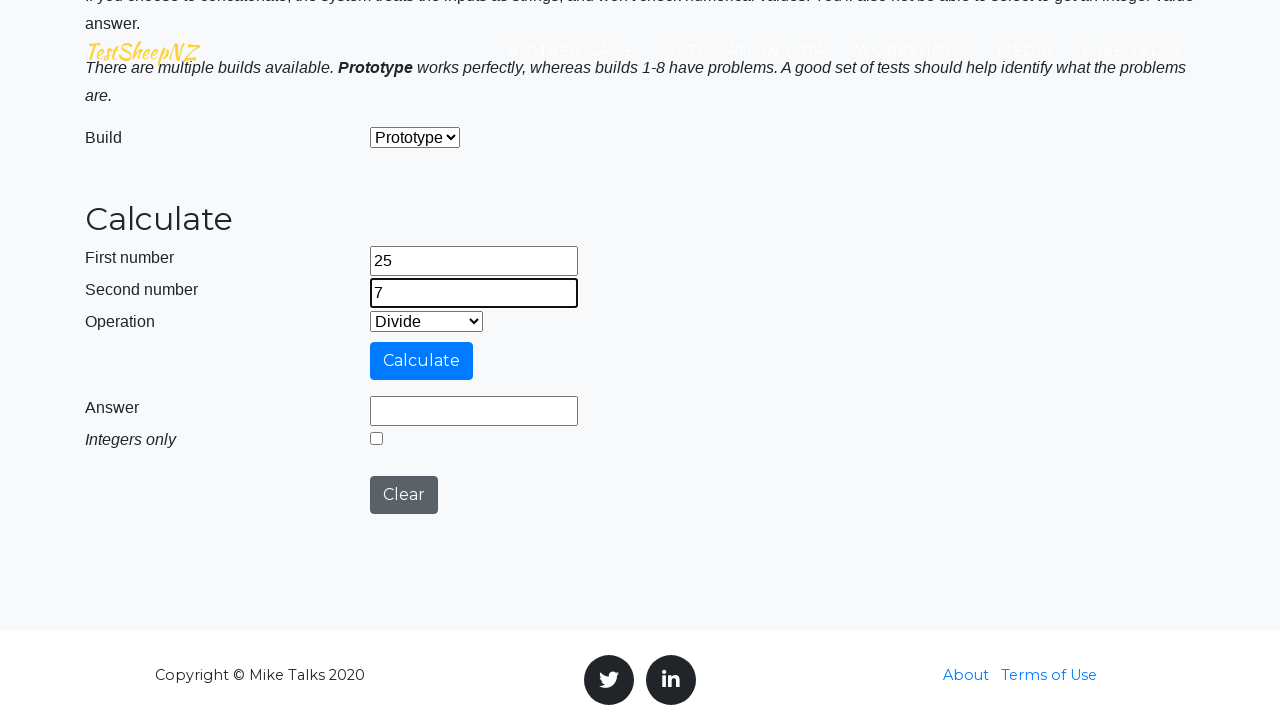

Selected operation at index 4 from dropdown (iteration 1/5, operation 5/5) on #selectOperationDropdown
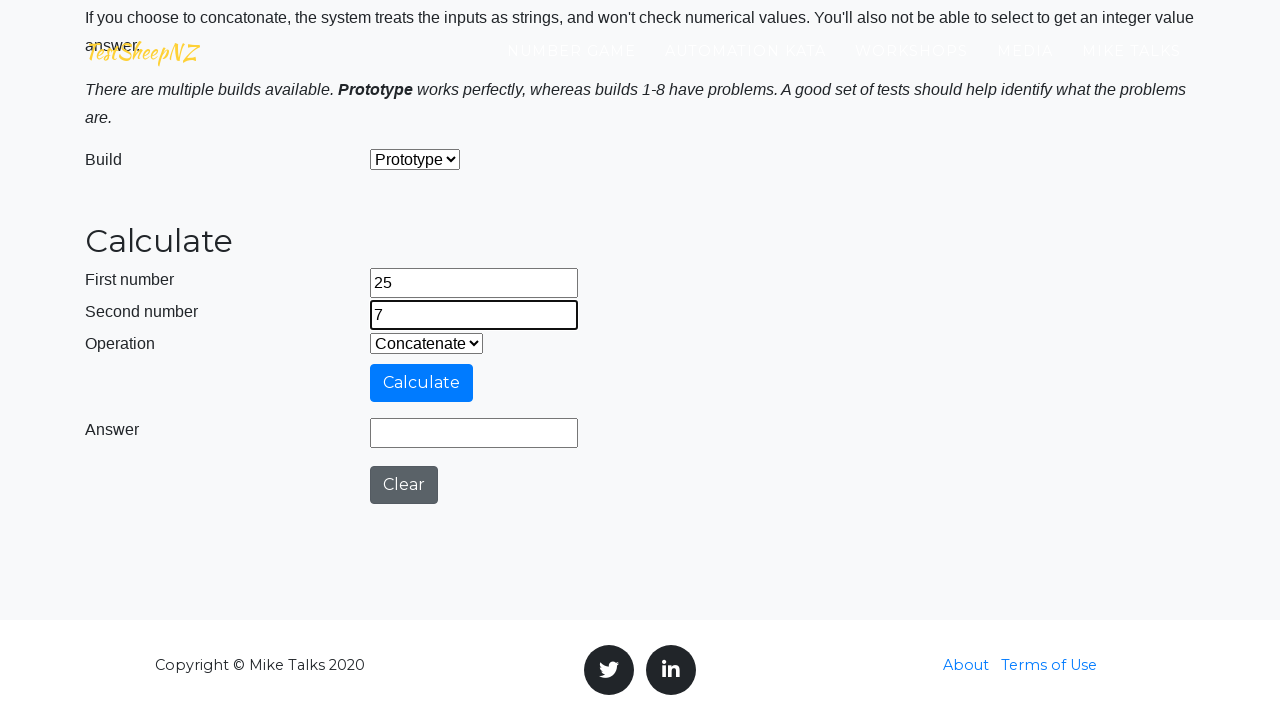

Clicked calculate button at (422, 383) on #calculateButton
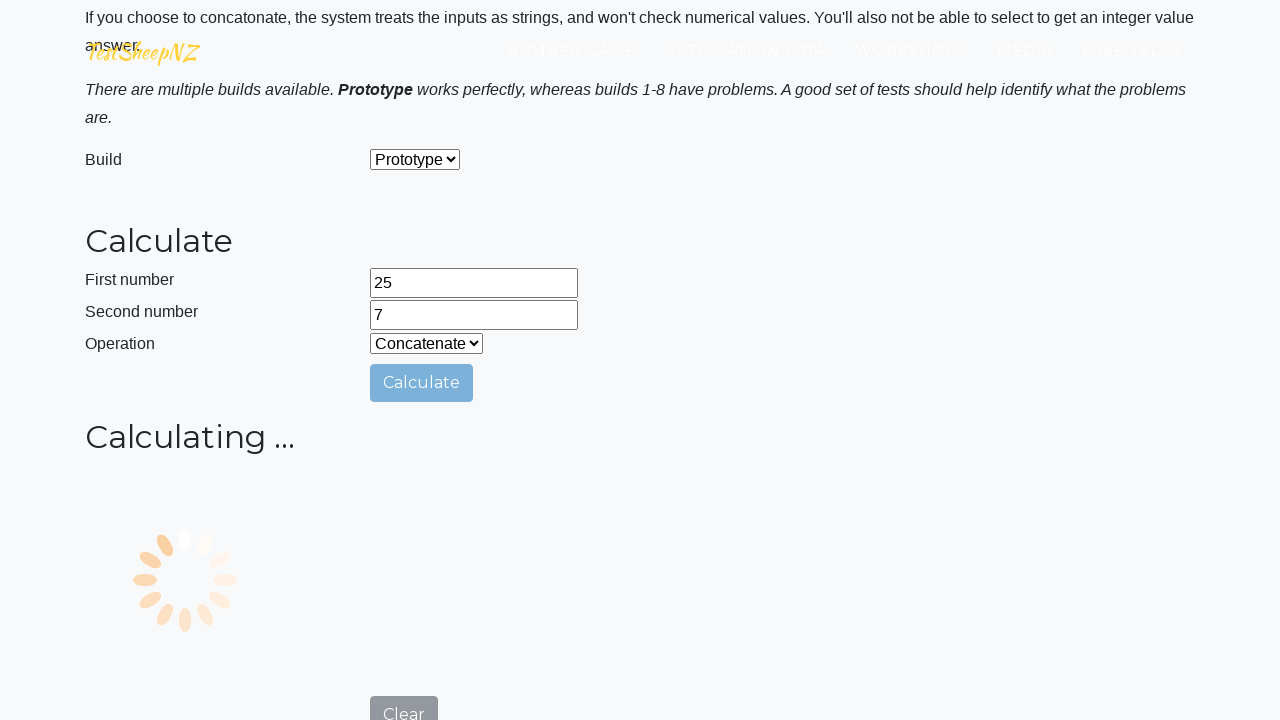

Waited for answer field to be populated
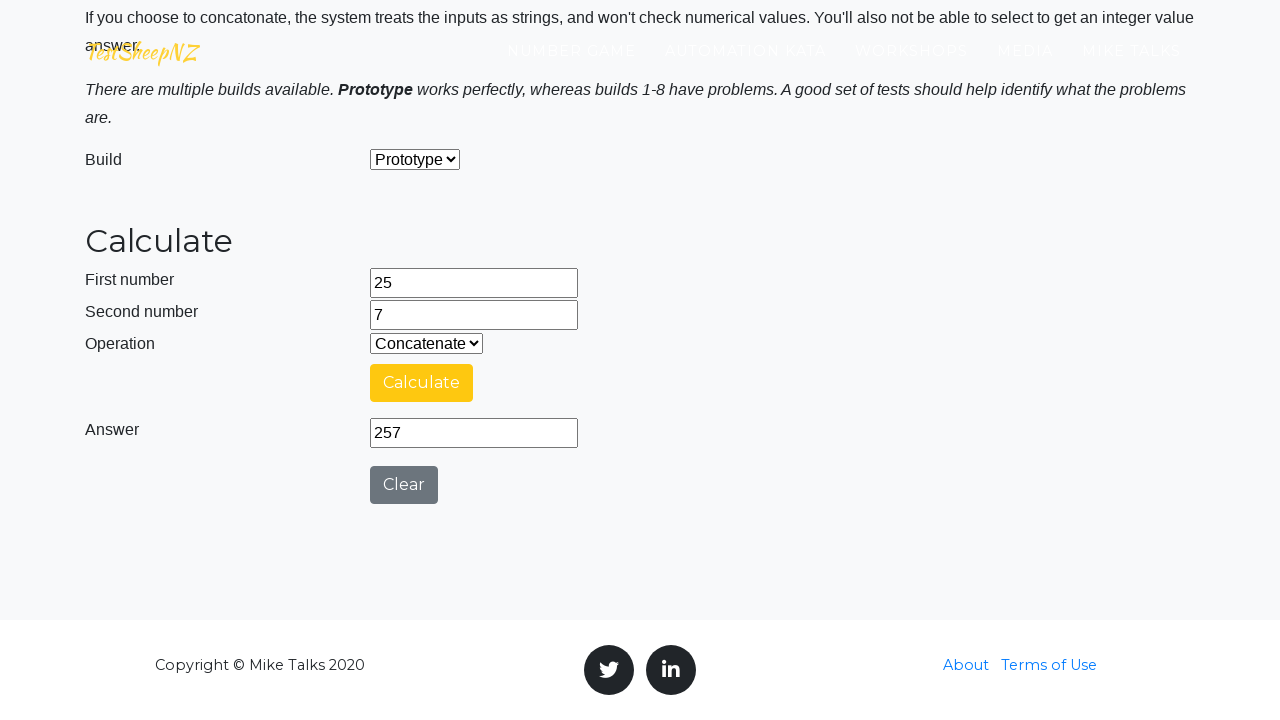

Clicked clear button to reset calculator at (404, 485) on #clearButton
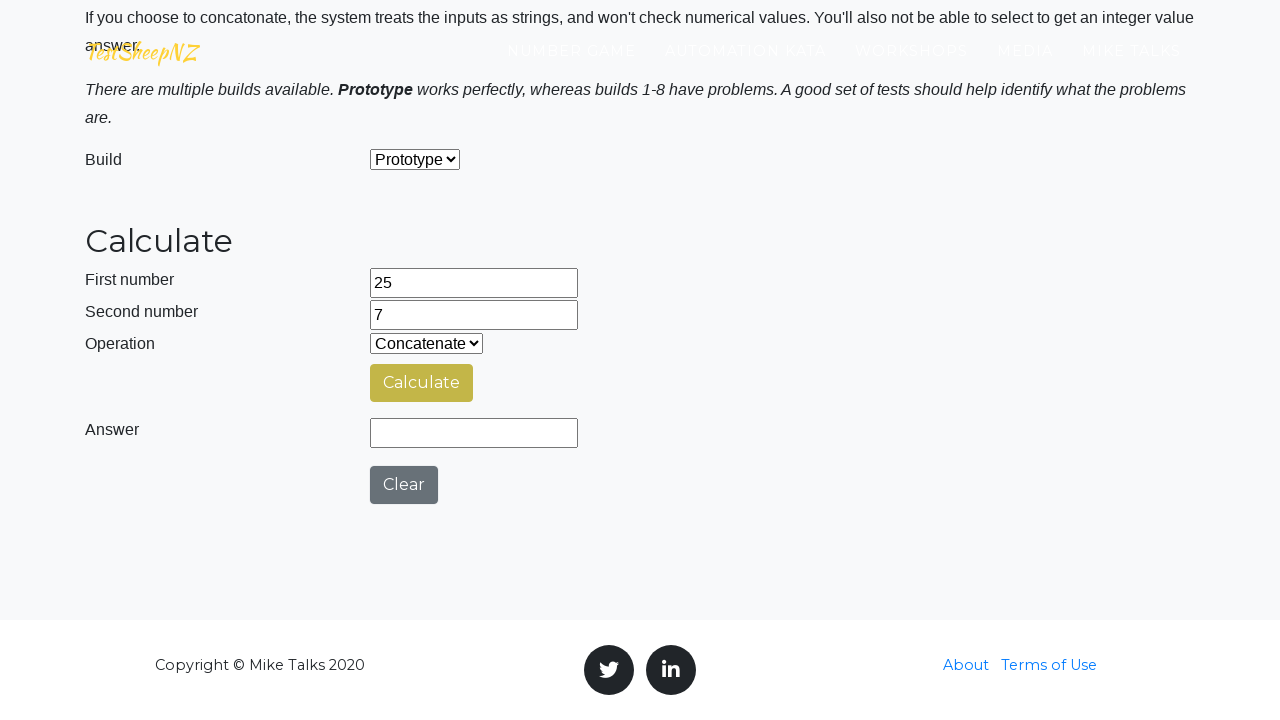

Re-filled first number field with 25 for next iteration on #number1Field
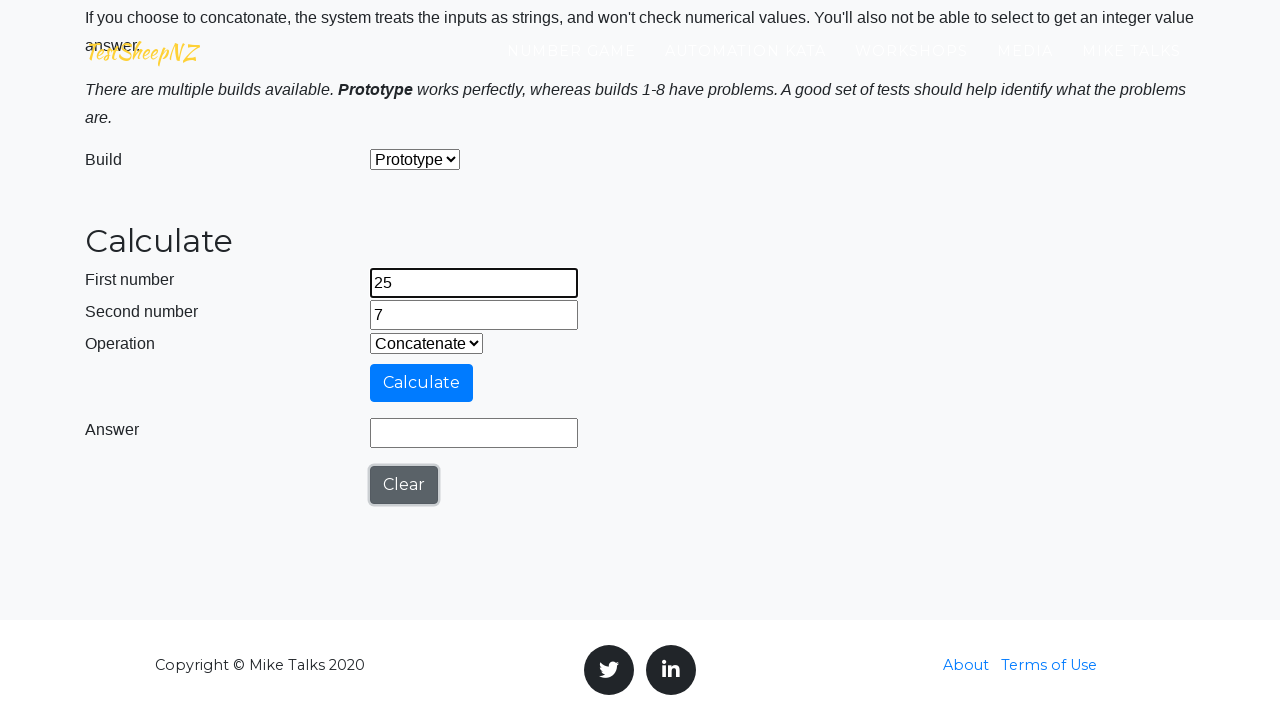

Re-filled second number field with 7 for next iteration on #number2Field
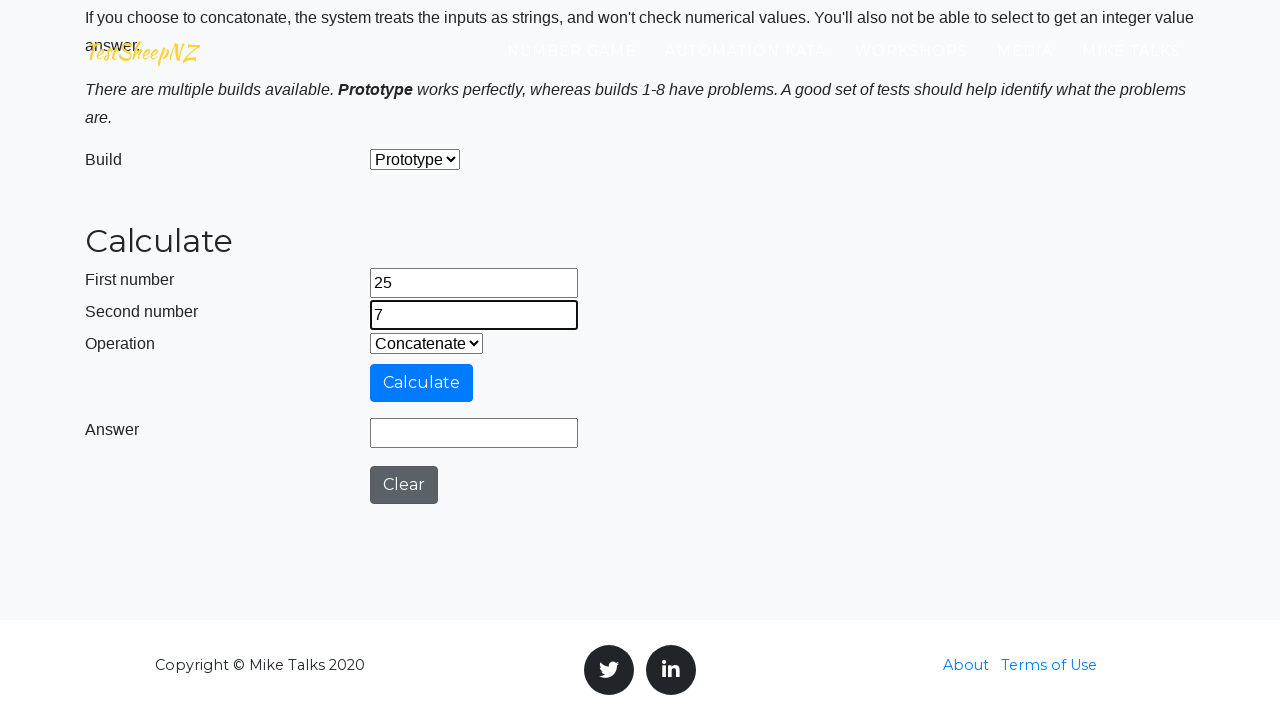

Selected operation at index 0 from dropdown (iteration 2/5, operation 1/5) on #selectOperationDropdown
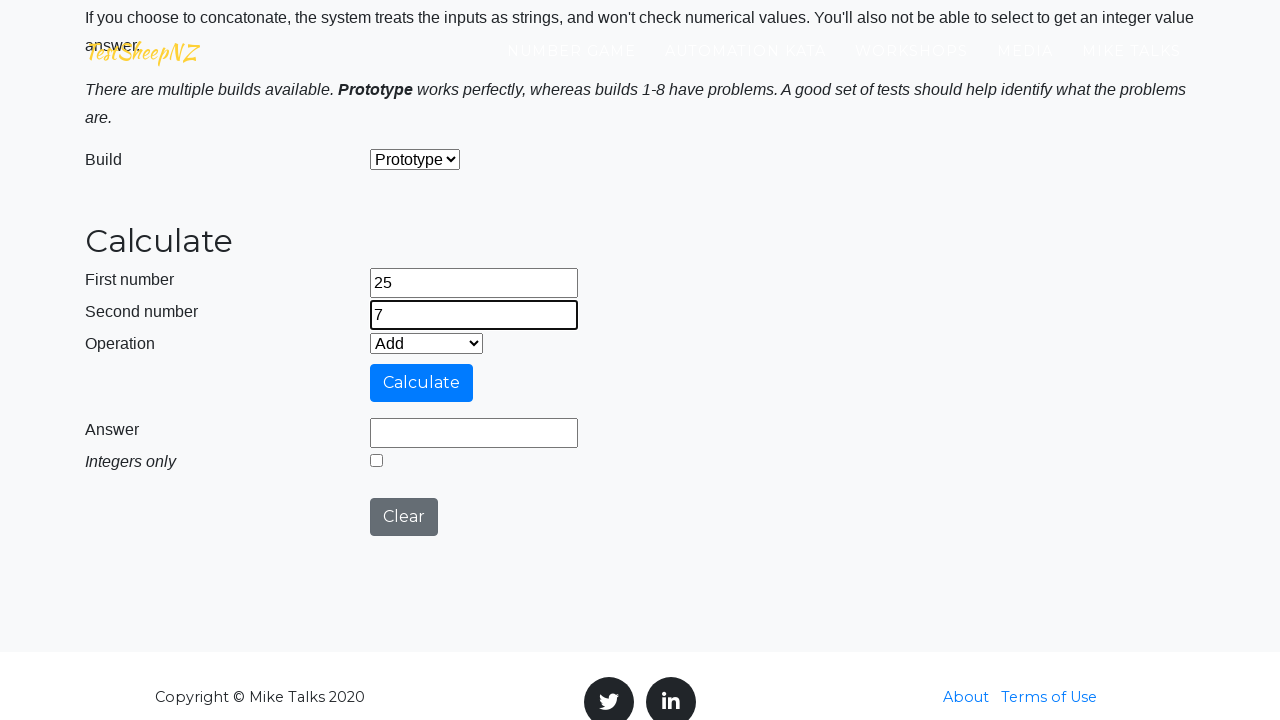

Clicked calculate button at (422, 383) on #calculateButton
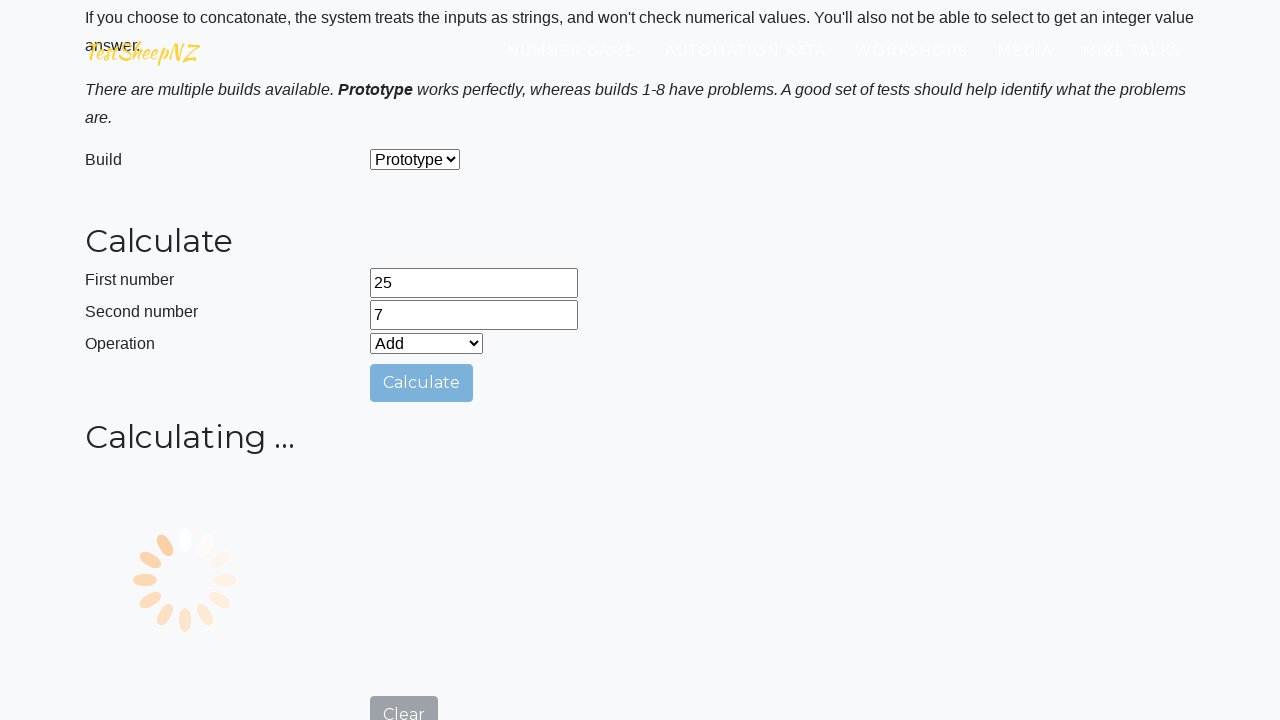

Waited for answer field to be populated
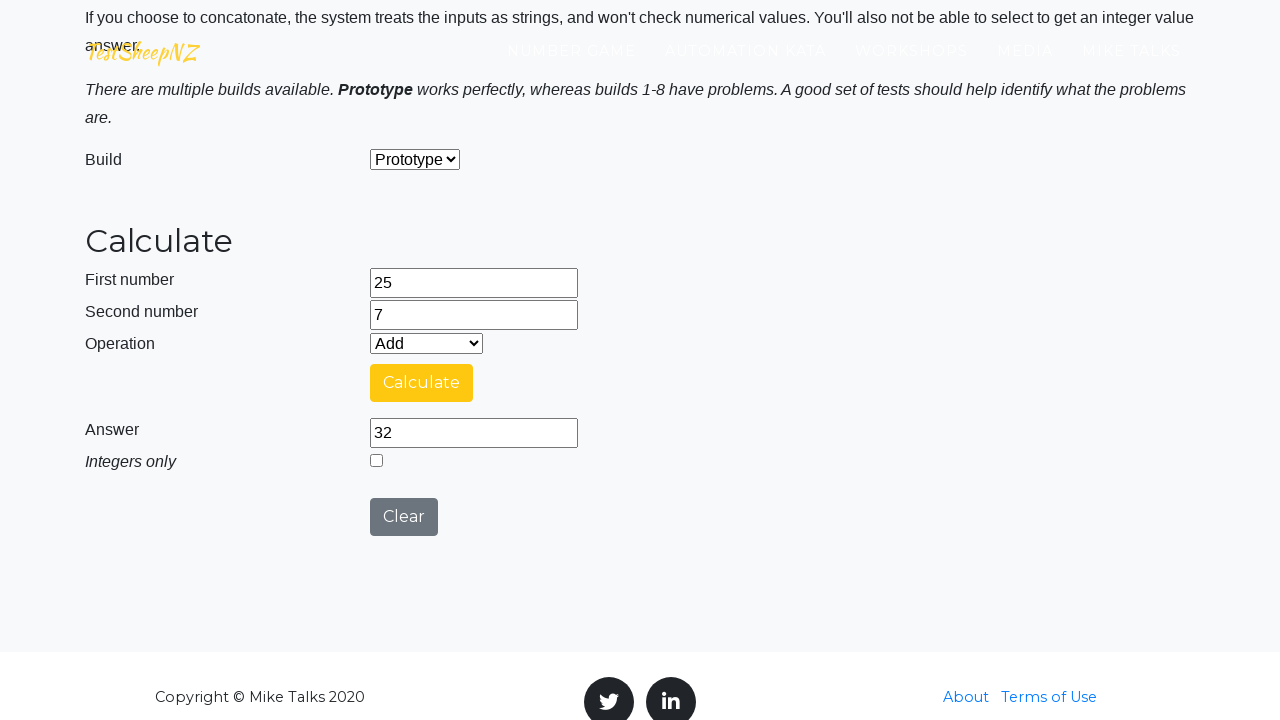

Clicked clear button to reset calculator at (404, 517) on #clearButton
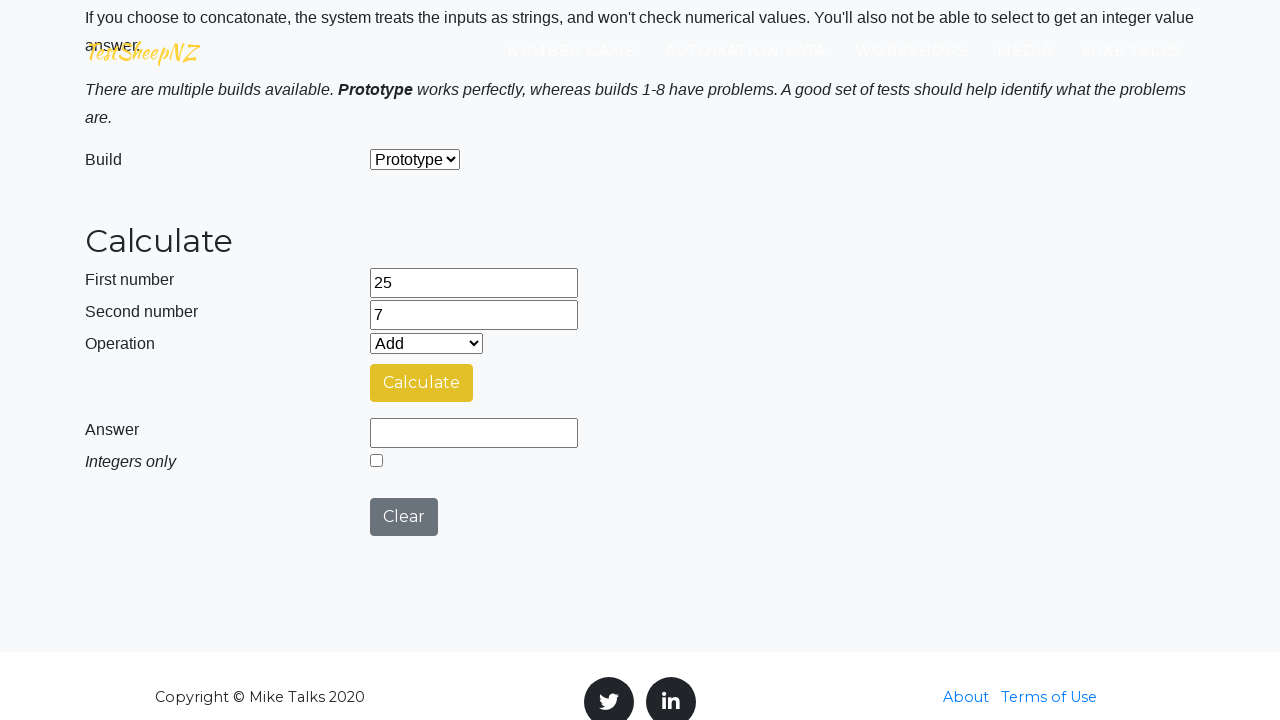

Re-filled first number field with 25 for next iteration on #number1Field
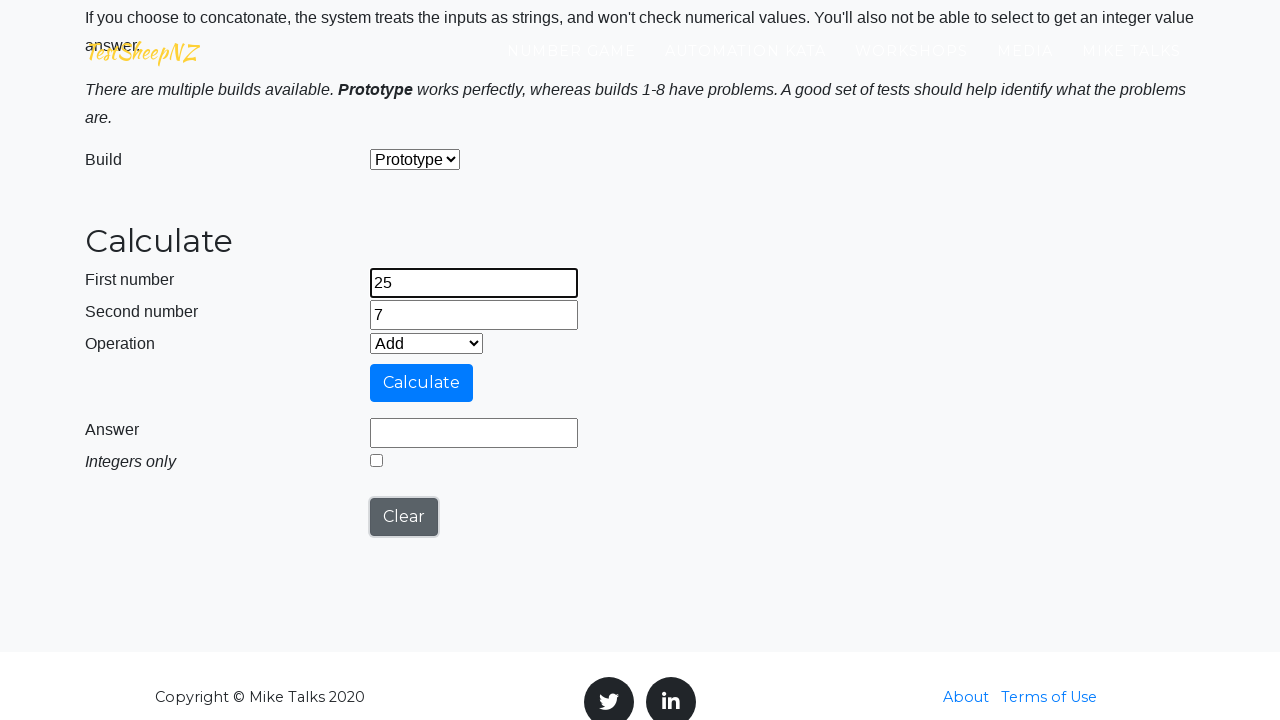

Re-filled second number field with 7 for next iteration on #number2Field
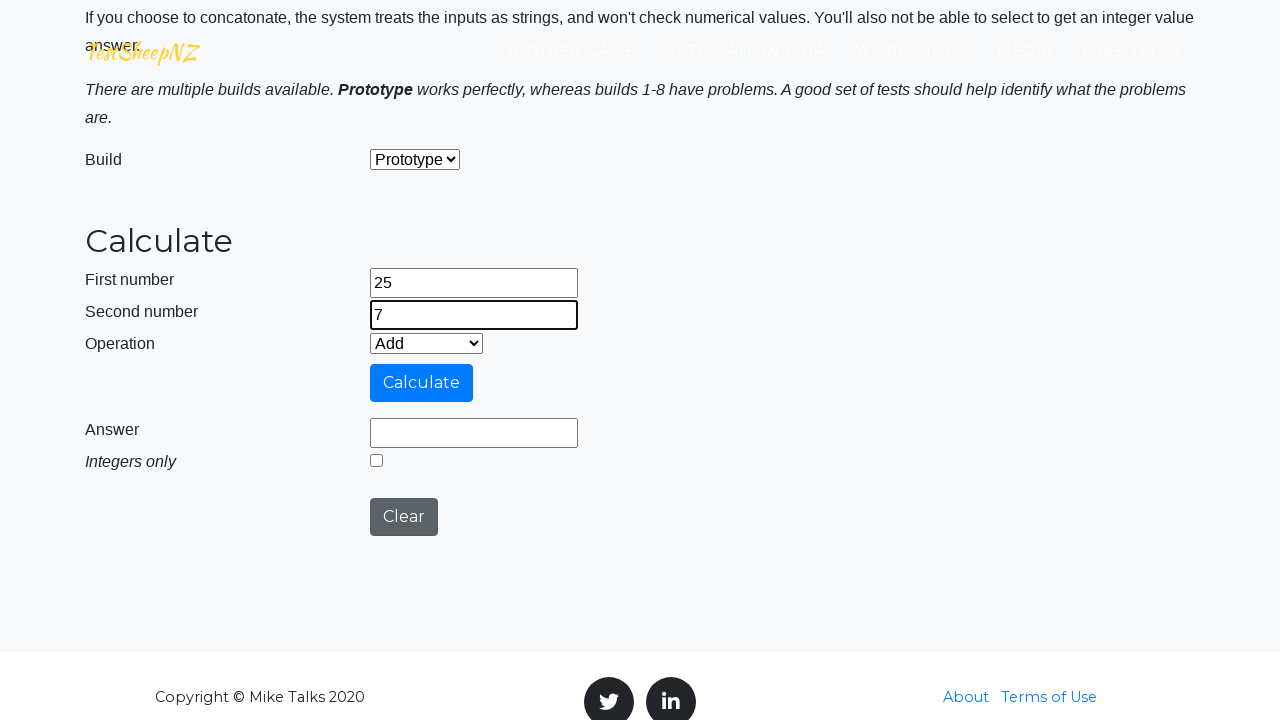

Selected operation at index 1 from dropdown (iteration 2/5, operation 2/5) on #selectOperationDropdown
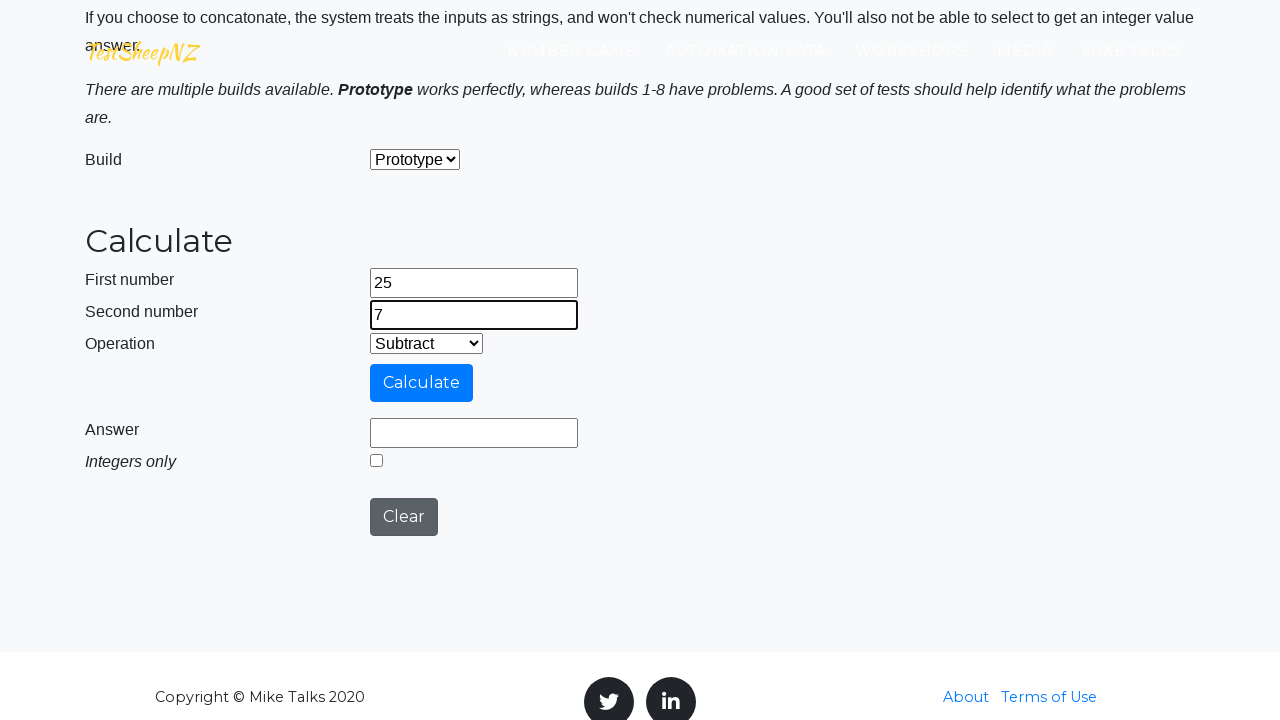

Clicked calculate button at (422, 383) on #calculateButton
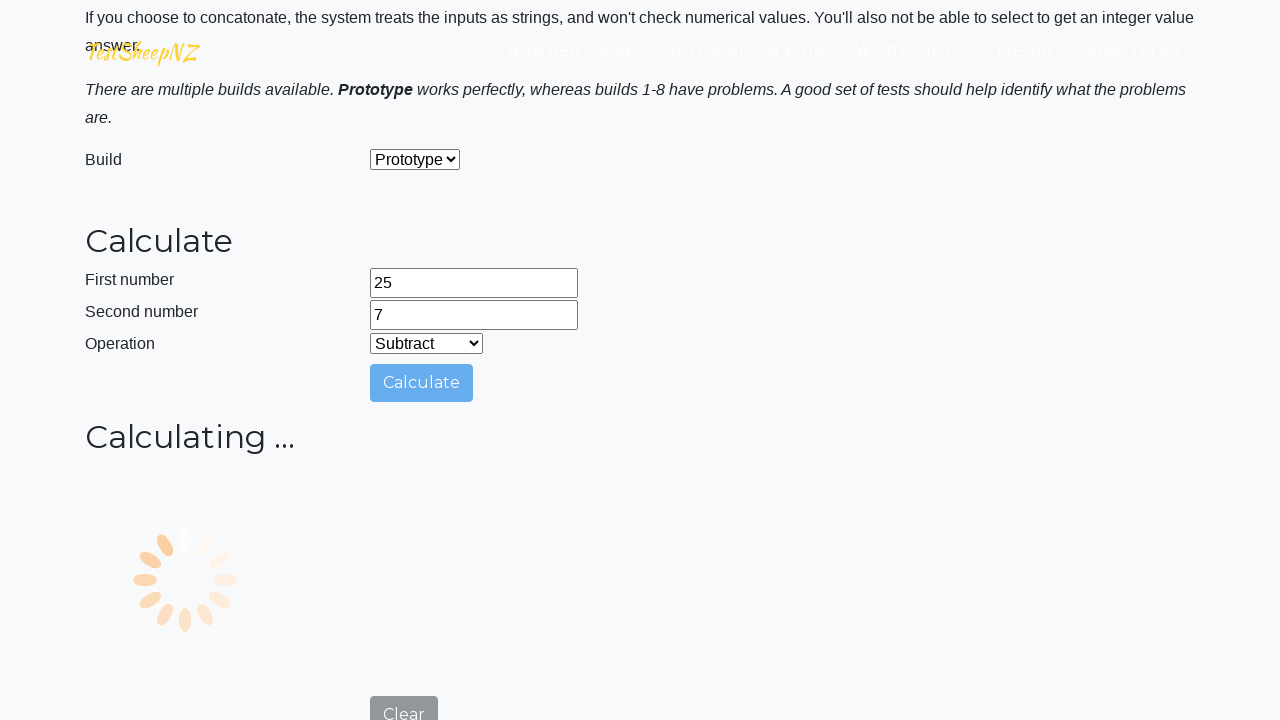

Waited for answer field to be populated
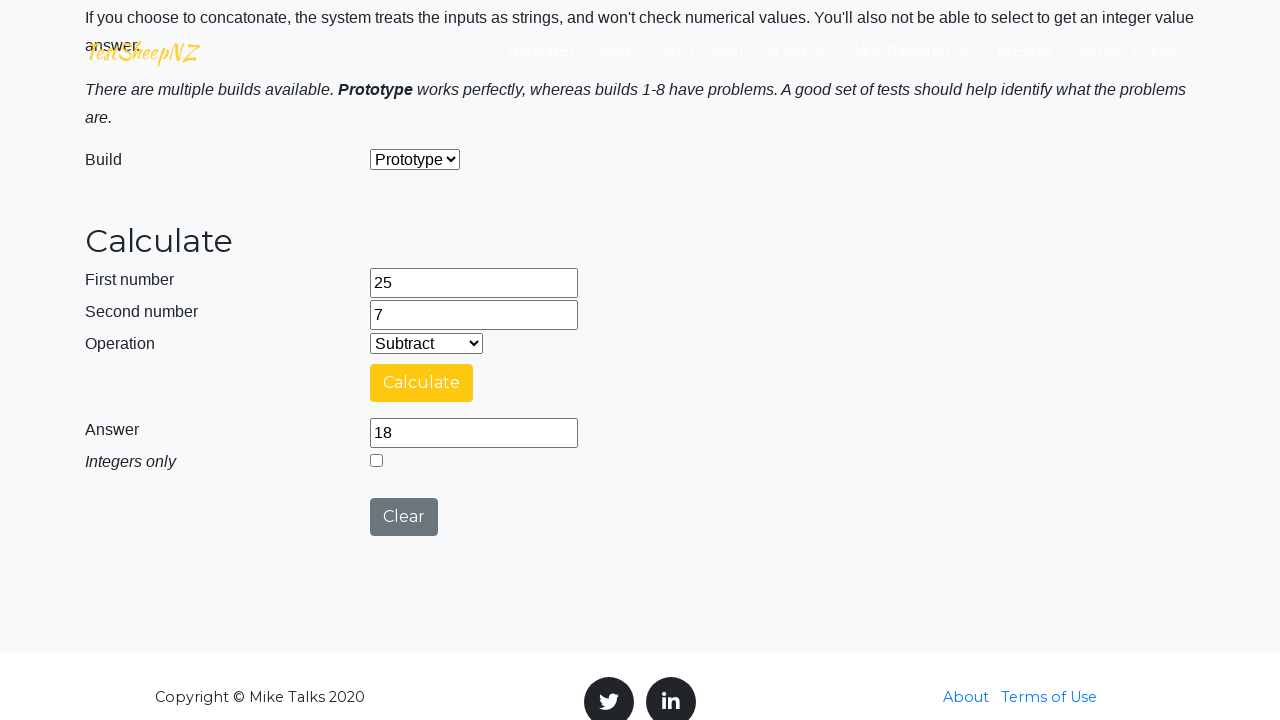

Clicked clear button to reset calculator at (404, 517) on #clearButton
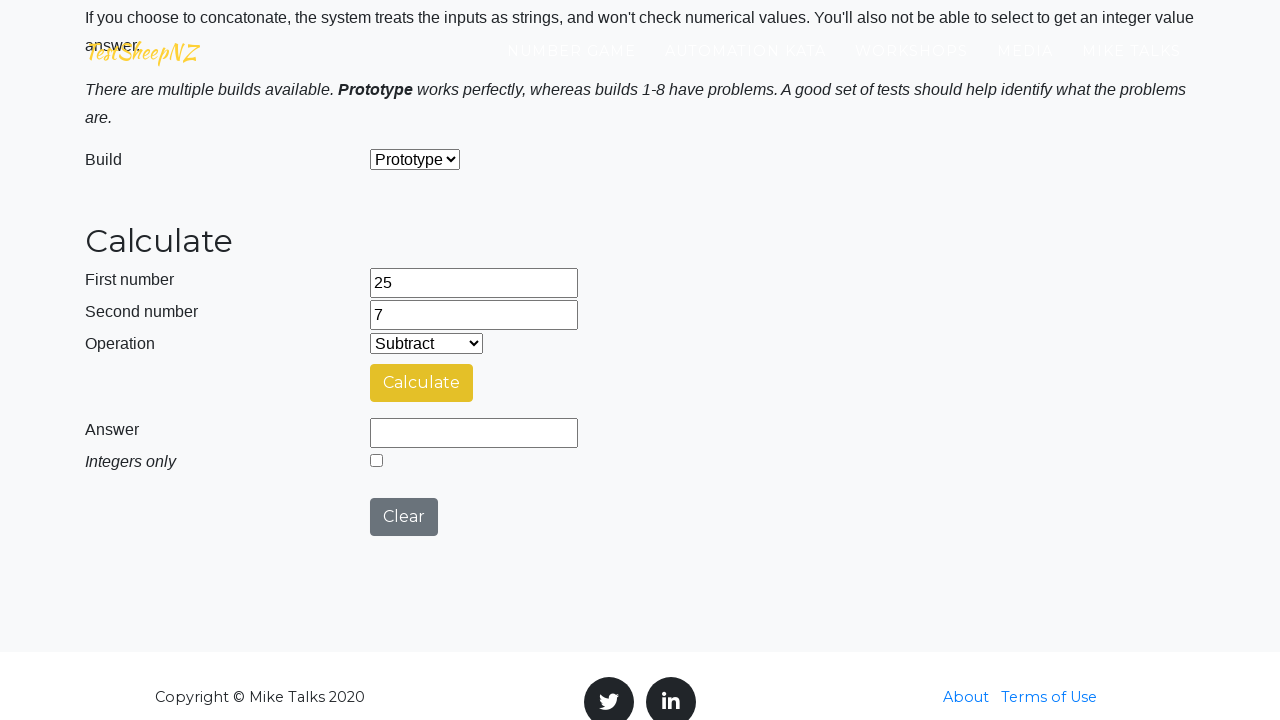

Re-filled first number field with 25 for next iteration on #number1Field
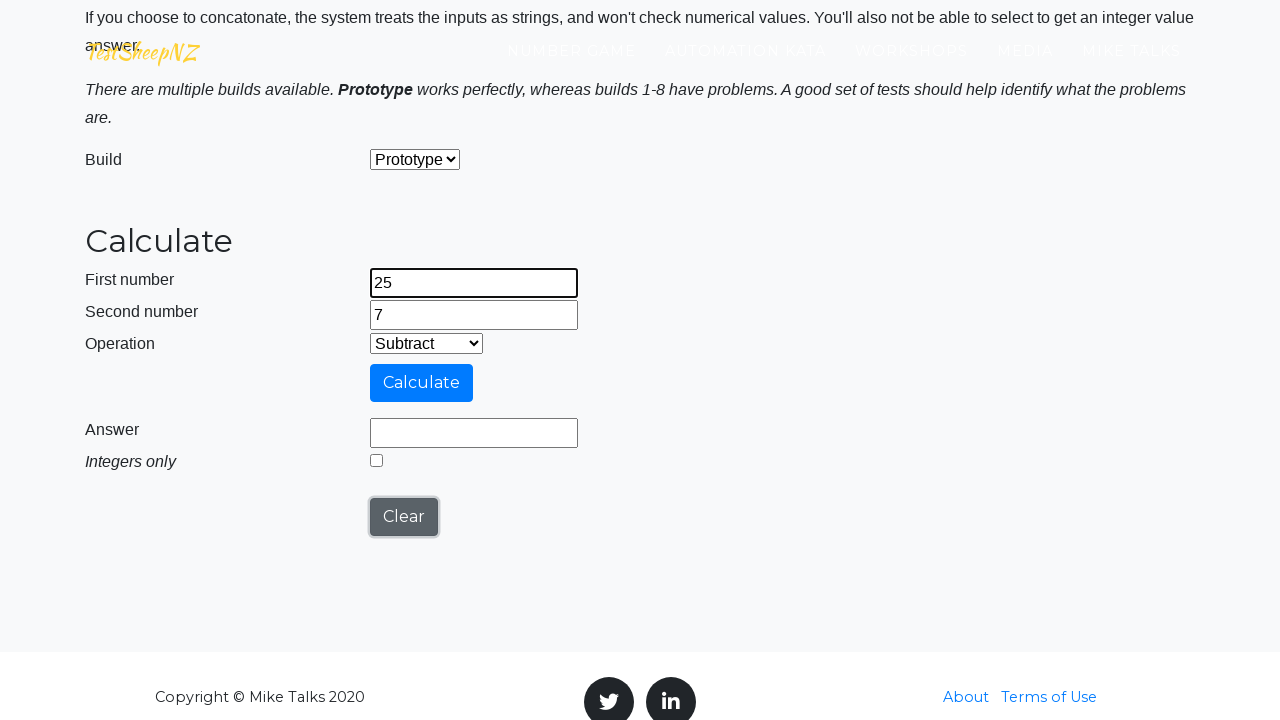

Re-filled second number field with 7 for next iteration on #number2Field
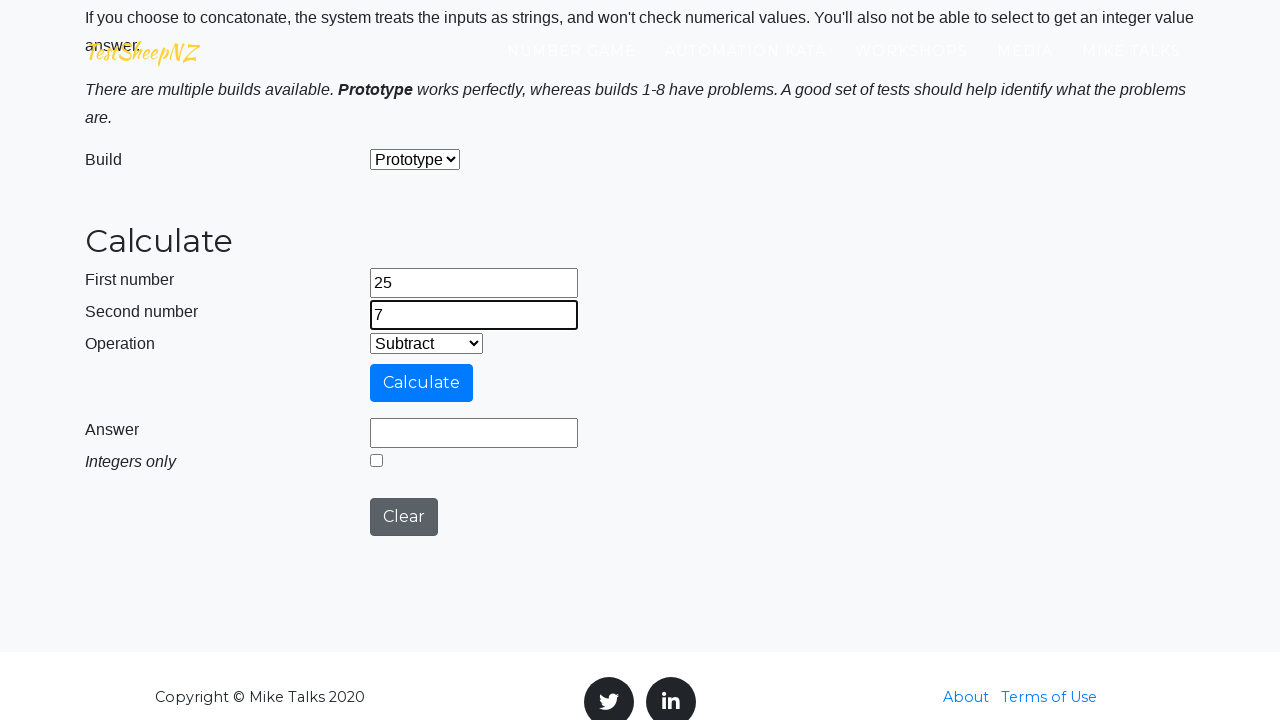

Selected operation at index 2 from dropdown (iteration 2/5, operation 3/5) on #selectOperationDropdown
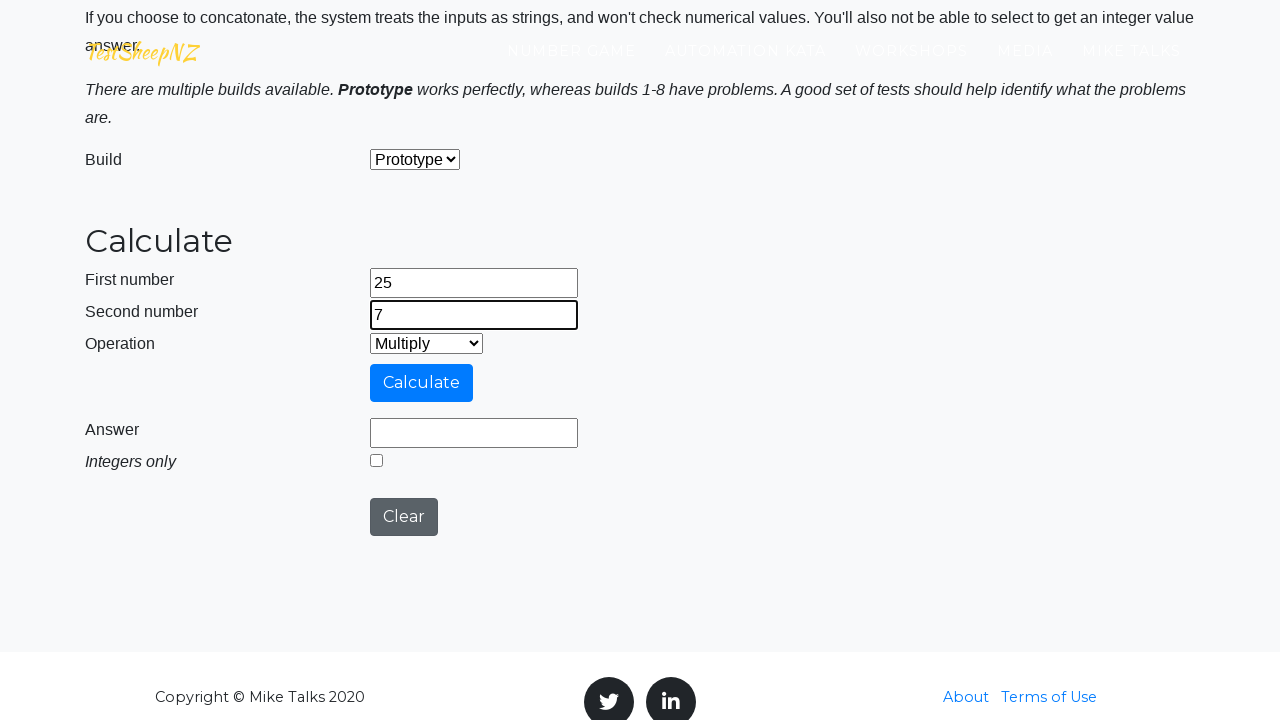

Clicked calculate button at (422, 383) on #calculateButton
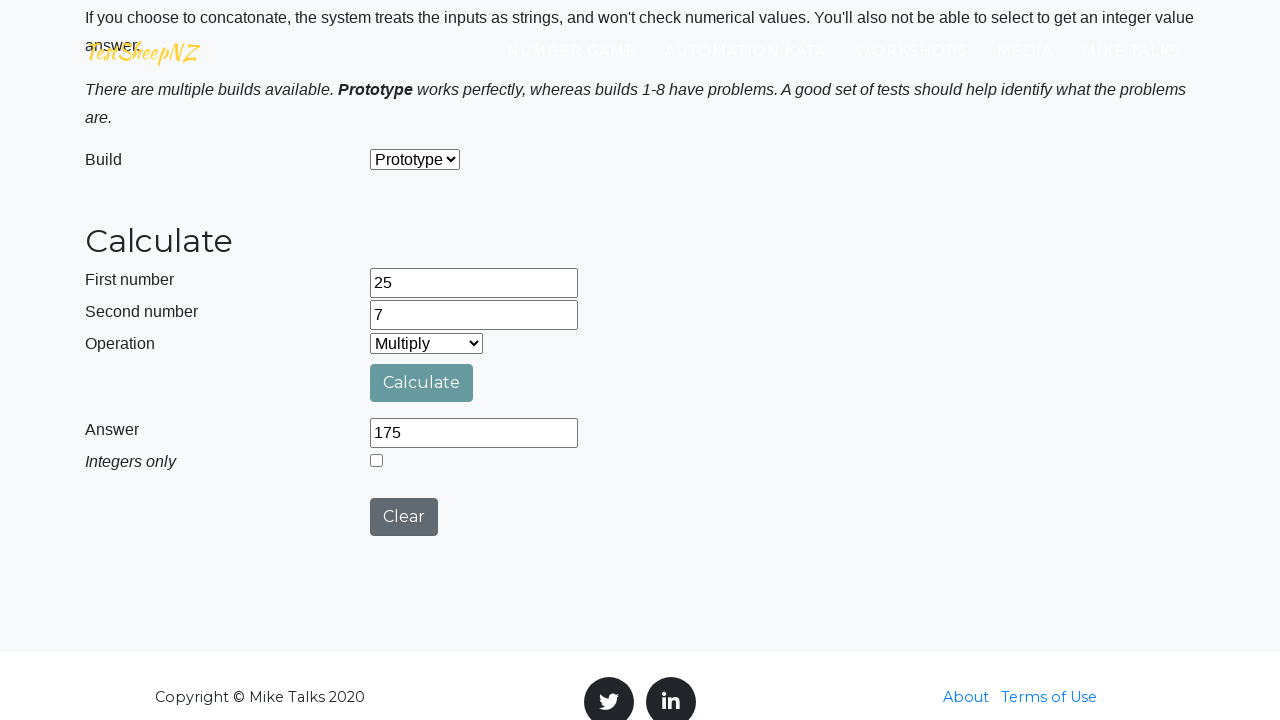

Waited for answer field to be populated
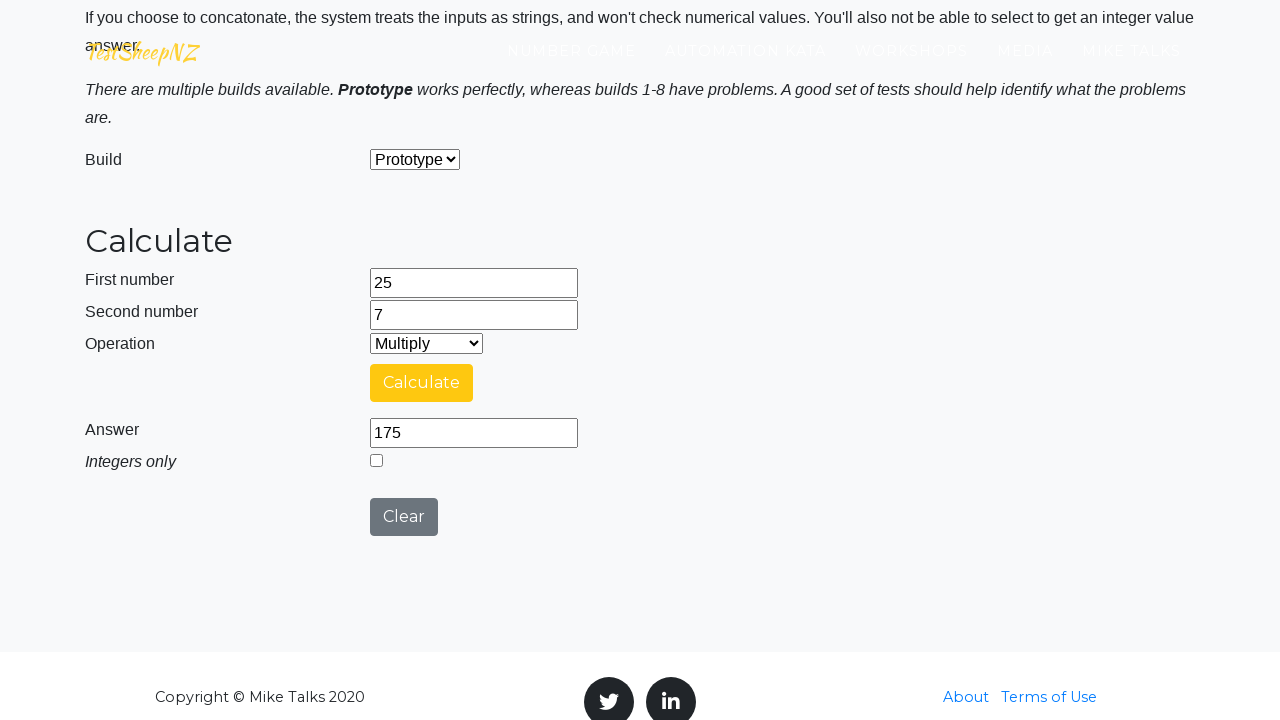

Clicked clear button to reset calculator at (404, 517) on #clearButton
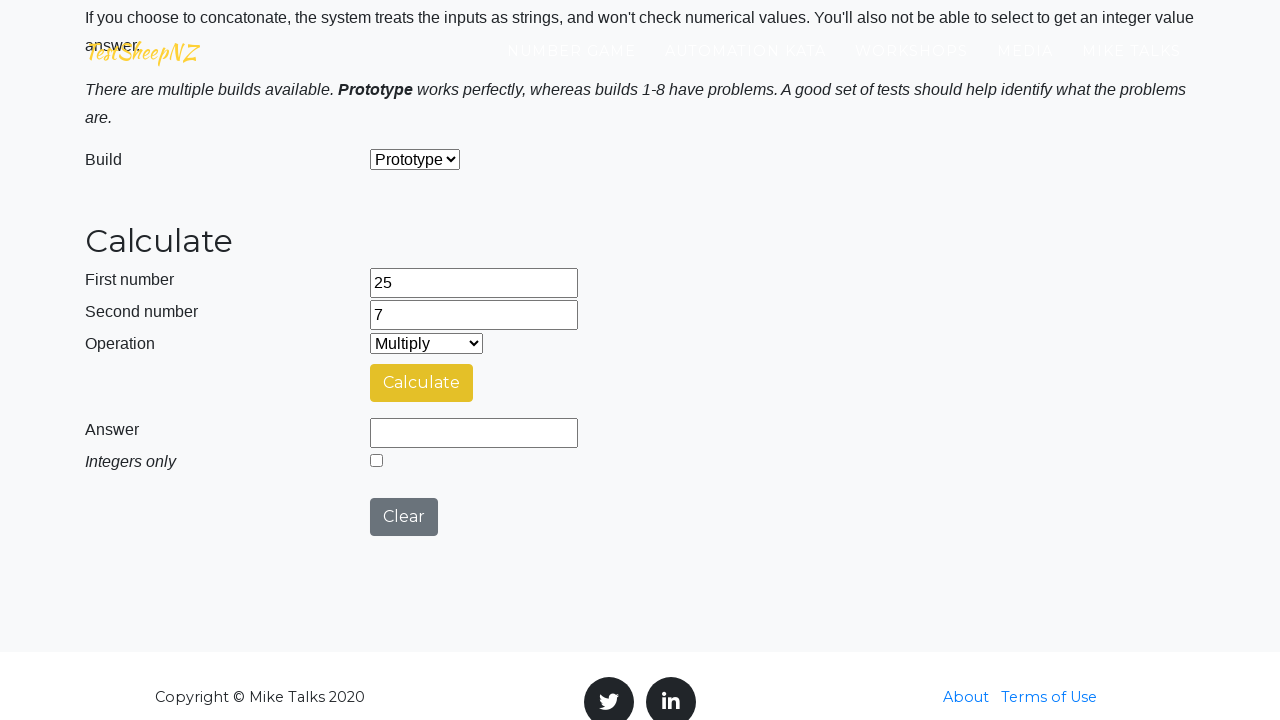

Re-filled first number field with 25 for next iteration on #number1Field
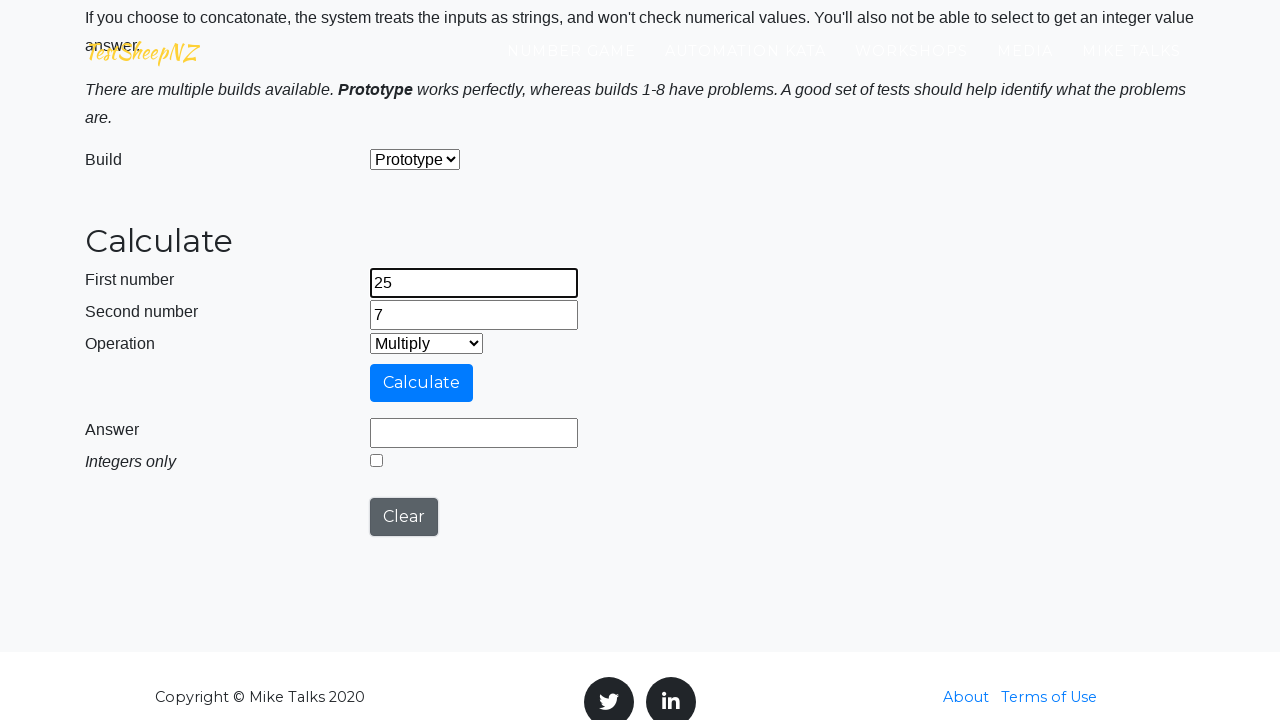

Re-filled second number field with 7 for next iteration on #number2Field
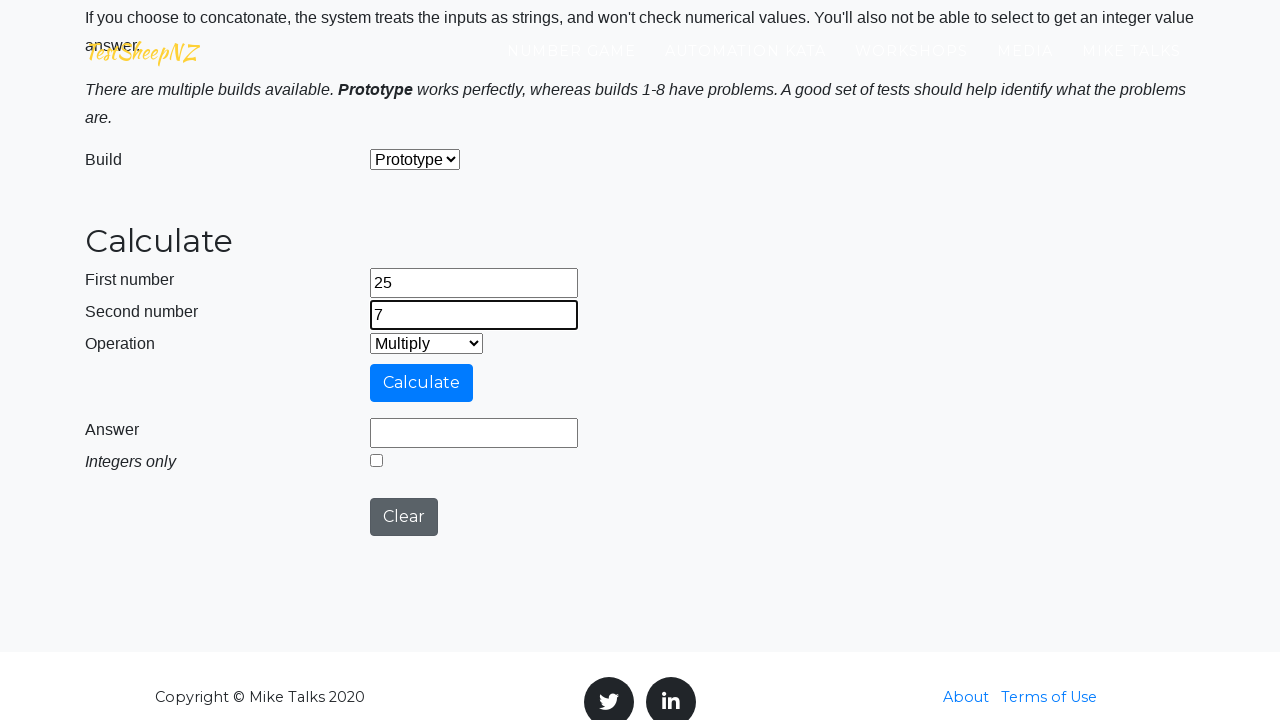

Selected operation at index 3 from dropdown (iteration 2/5, operation 4/5) on #selectOperationDropdown
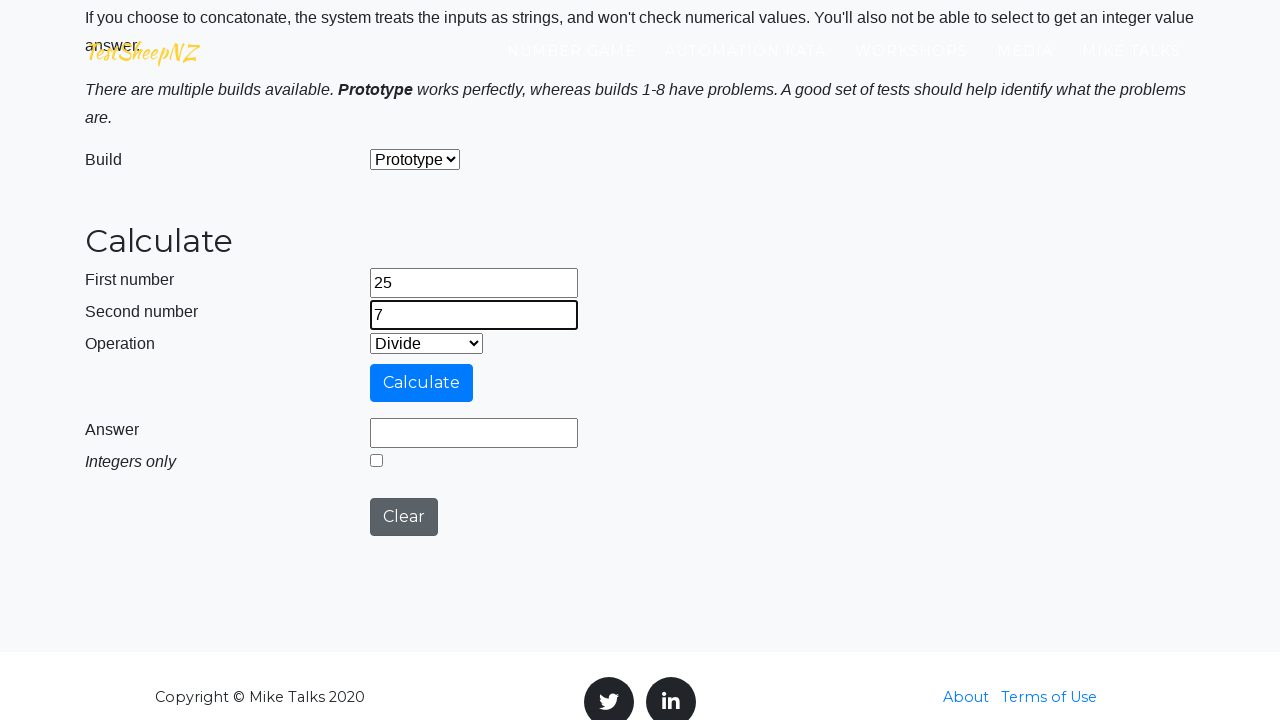

Clicked calculate button at (422, 383) on #calculateButton
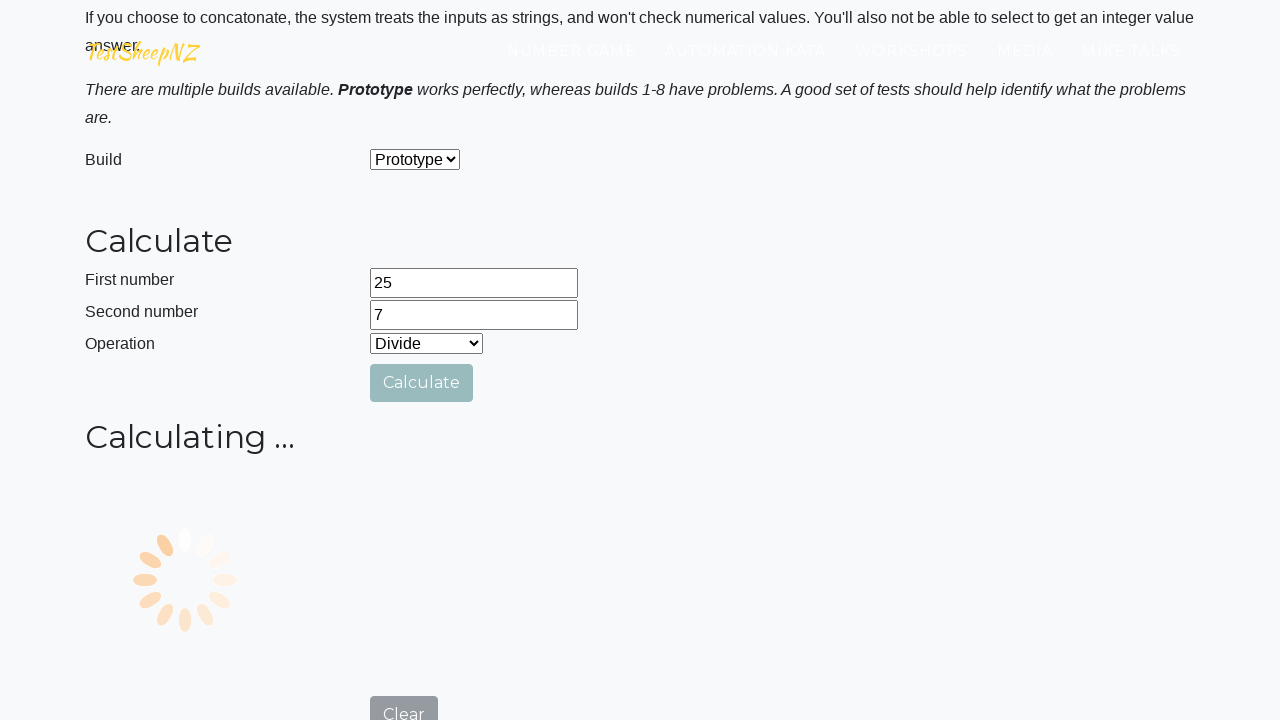

Waited for answer field to be populated
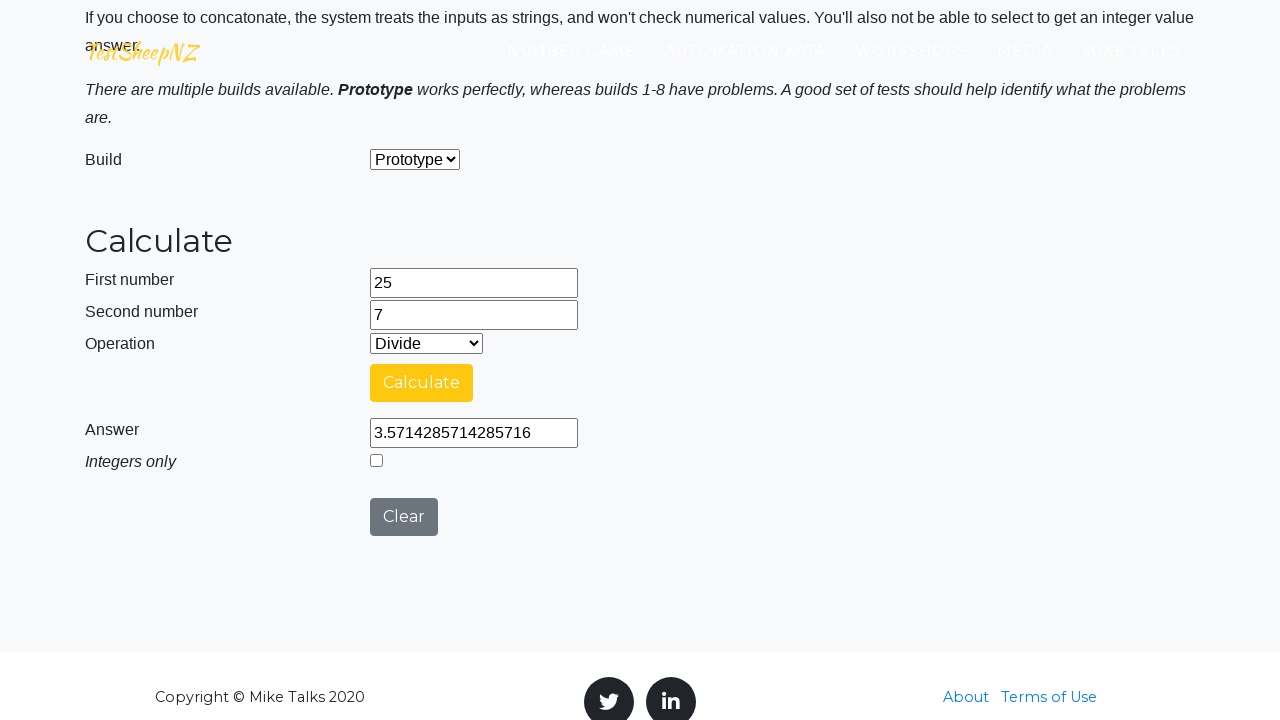

Clicked clear button to reset calculator at (404, 517) on #clearButton
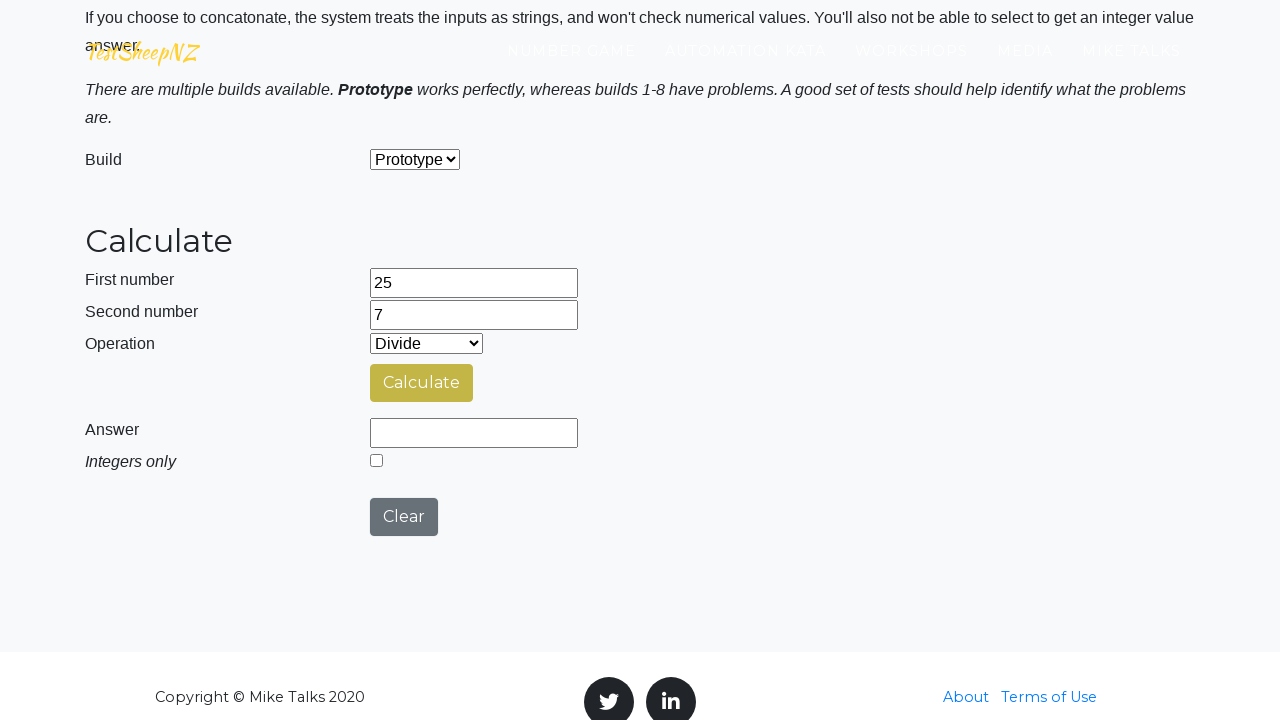

Re-filled first number field with 25 for next iteration on #number1Field
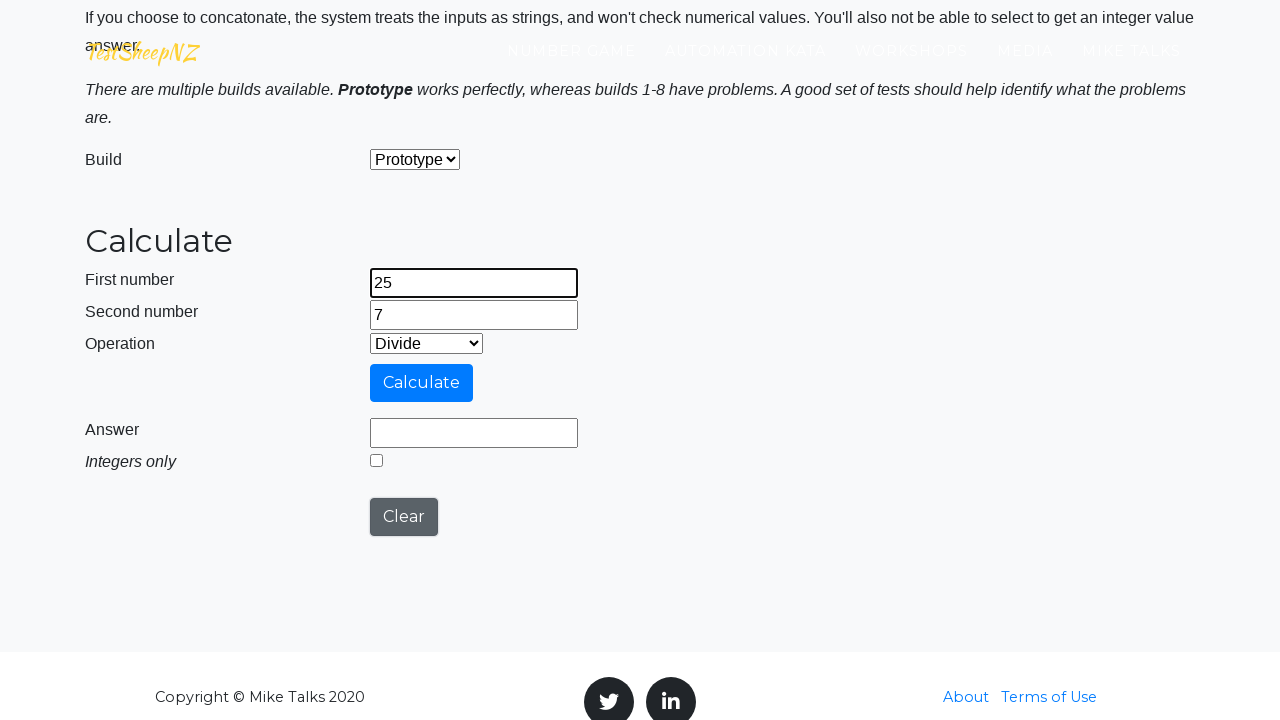

Re-filled second number field with 7 for next iteration on #number2Field
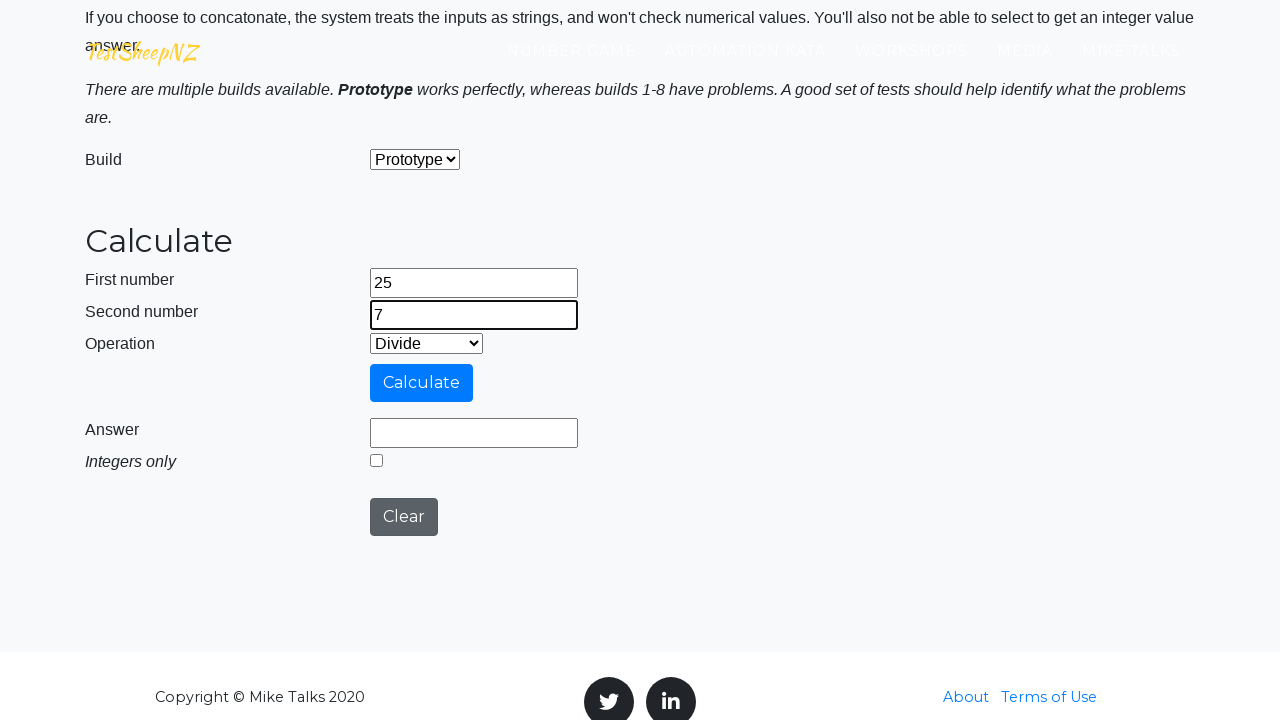

Selected operation at index 4 from dropdown (iteration 2/5, operation 5/5) on #selectOperationDropdown
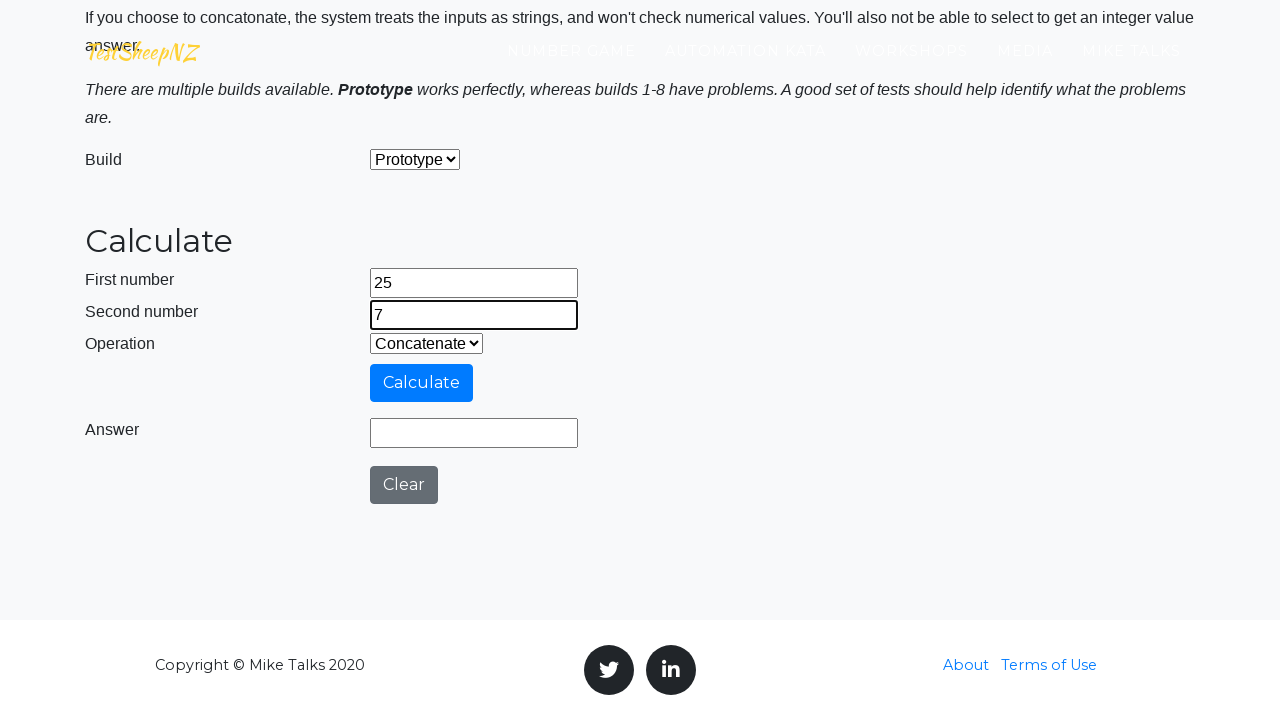

Clicked calculate button at (422, 383) on #calculateButton
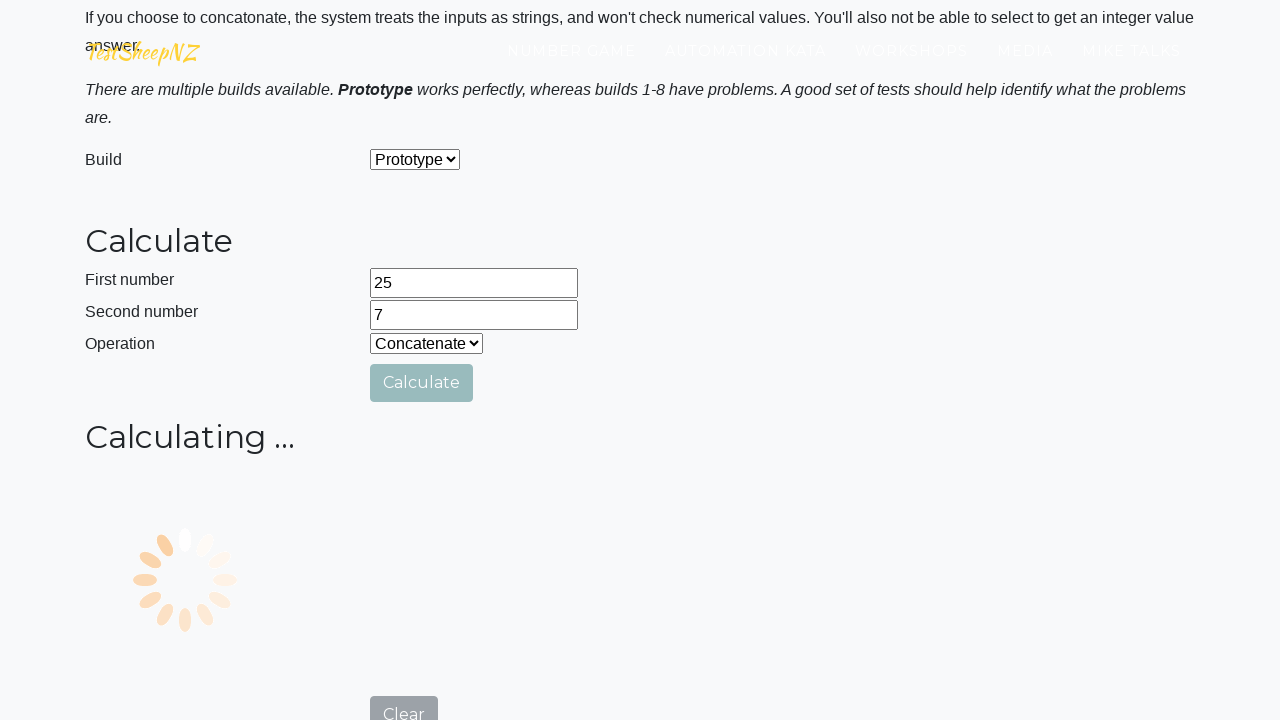

Waited for answer field to be populated
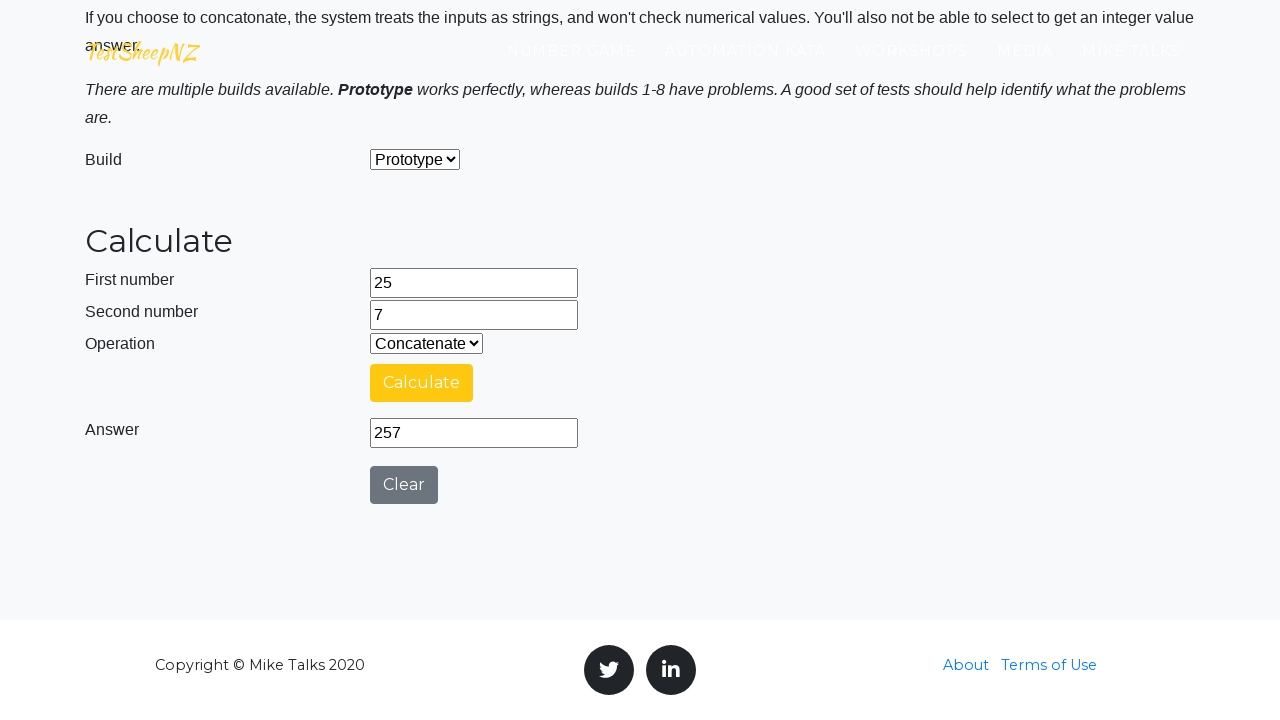

Clicked clear button to reset calculator at (404, 485) on #clearButton
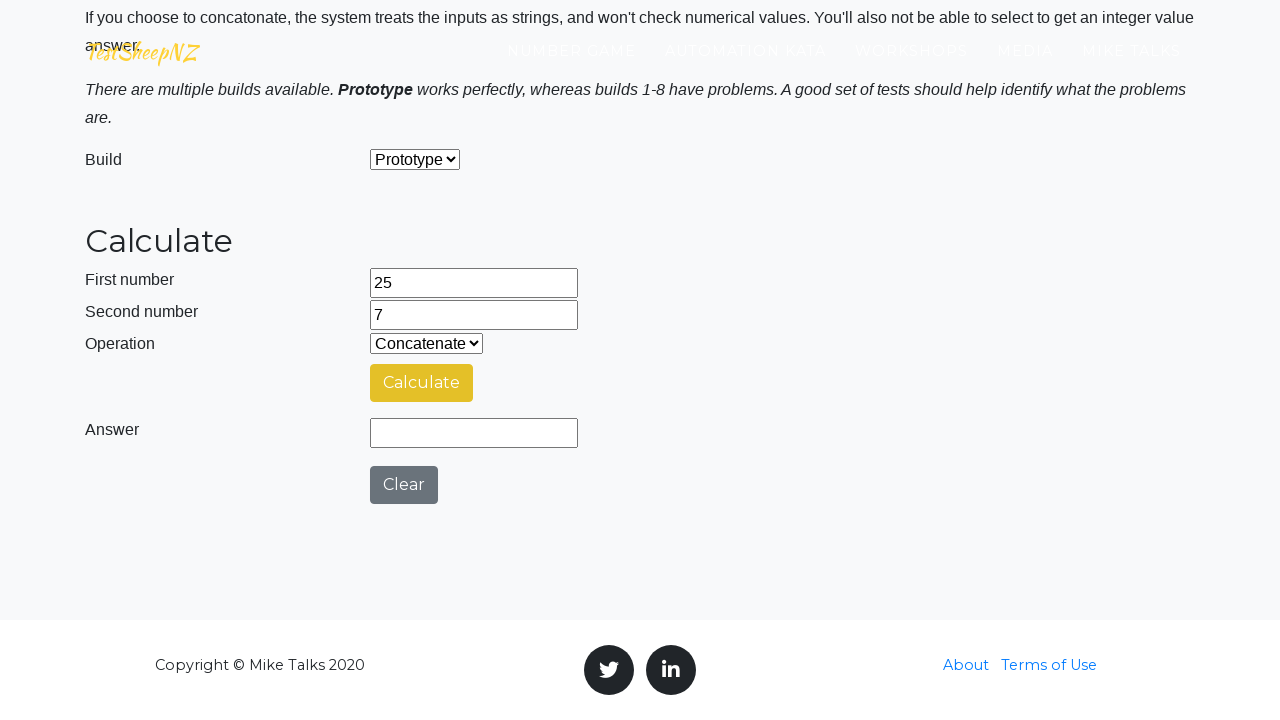

Re-filled first number field with 25 for next iteration on #number1Field
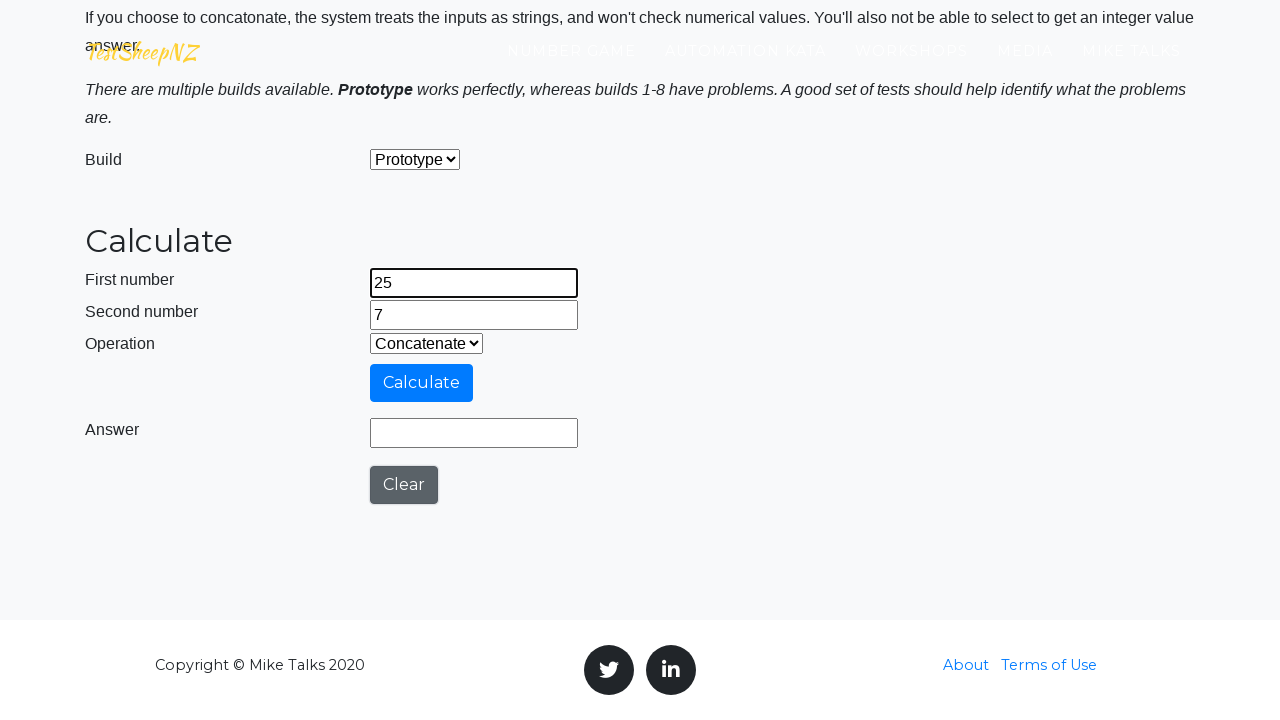

Re-filled second number field with 7 for next iteration on #number2Field
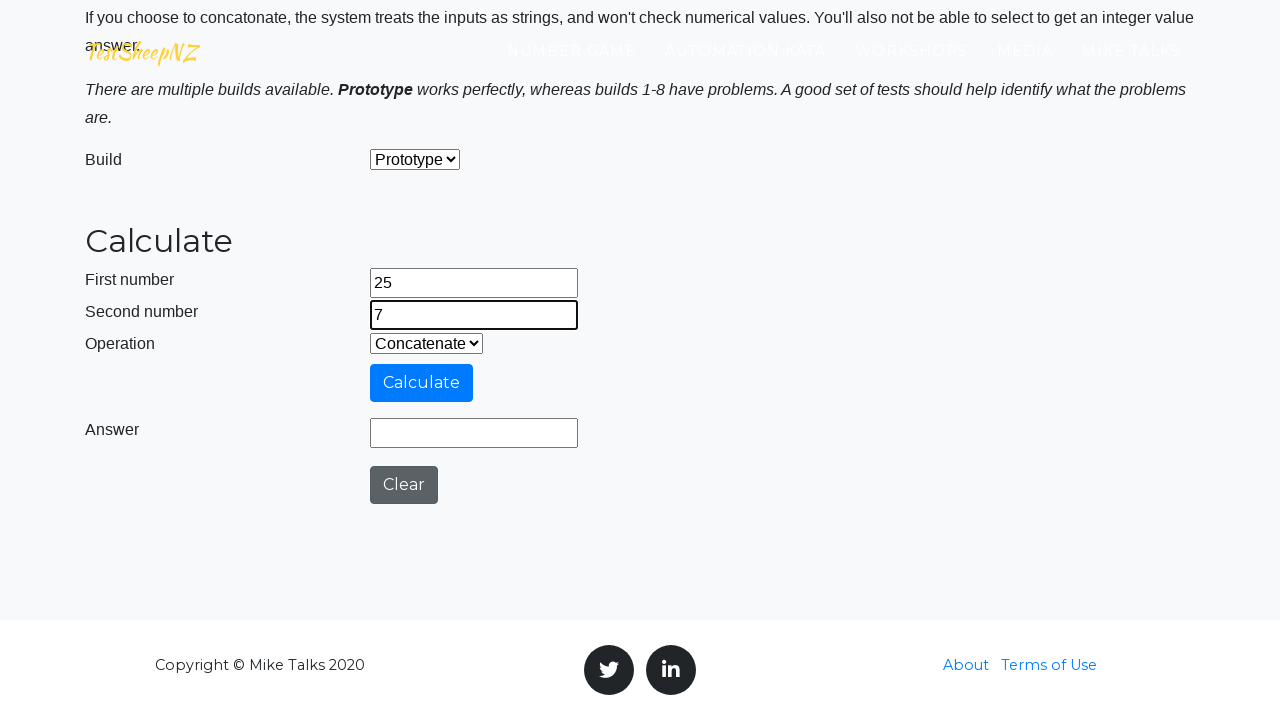

Selected operation at index 0 from dropdown (iteration 3/5, operation 1/5) on #selectOperationDropdown
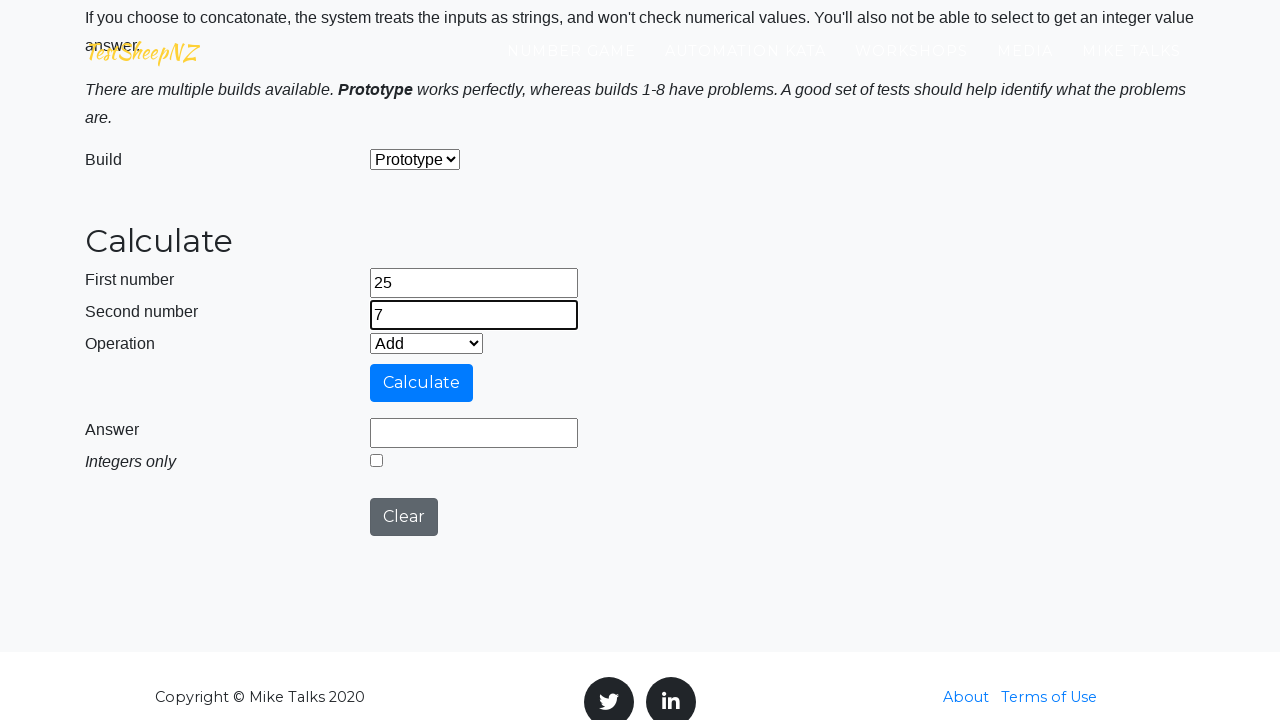

Clicked calculate button at (422, 383) on #calculateButton
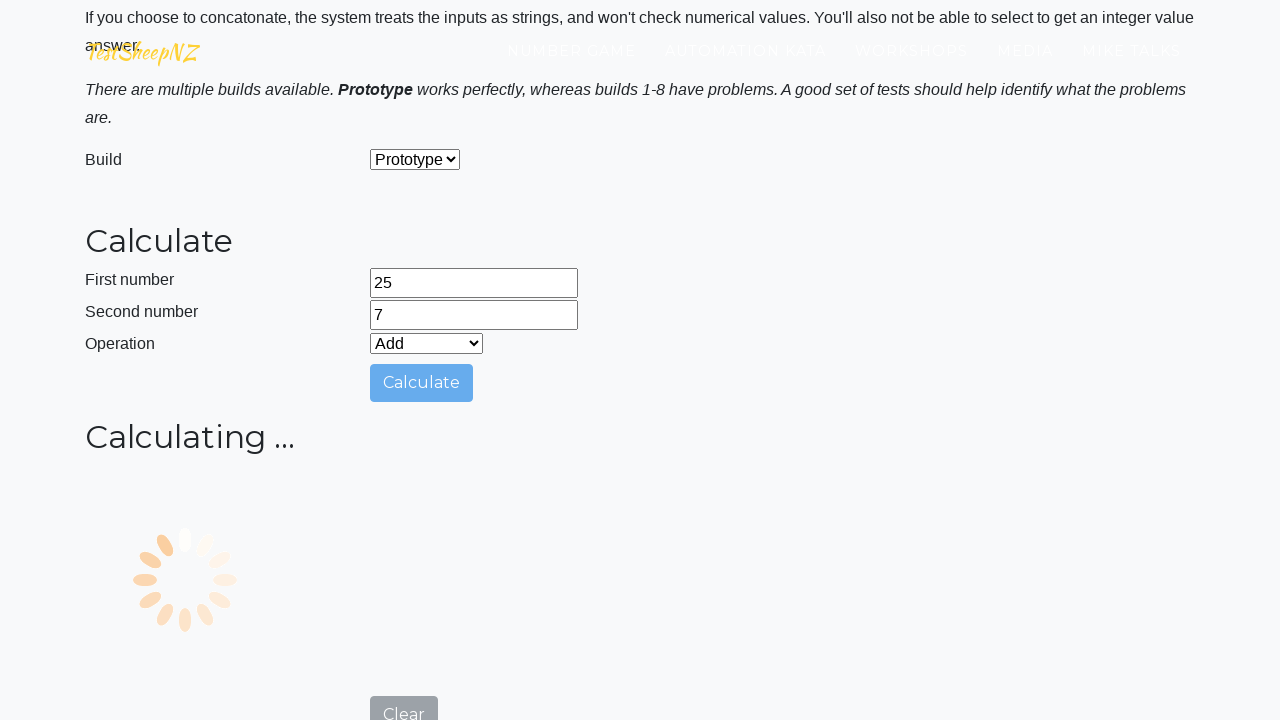

Waited for answer field to be populated
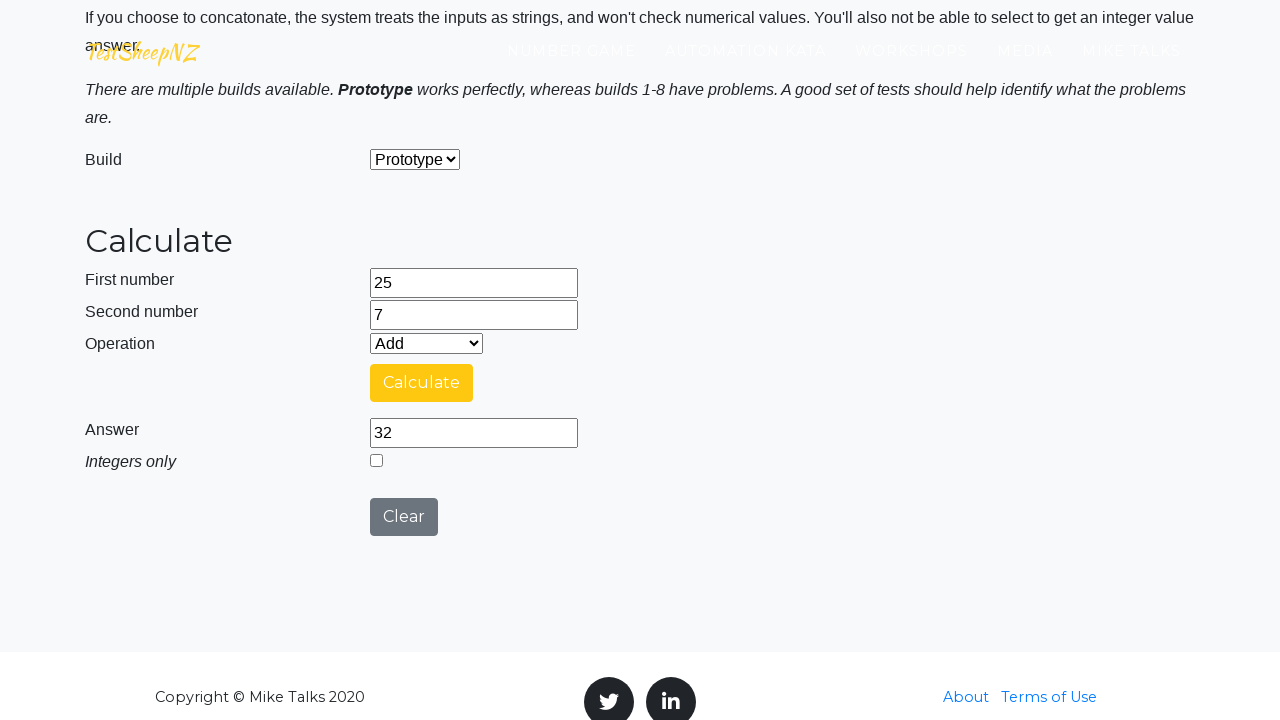

Clicked clear button to reset calculator at (404, 517) on #clearButton
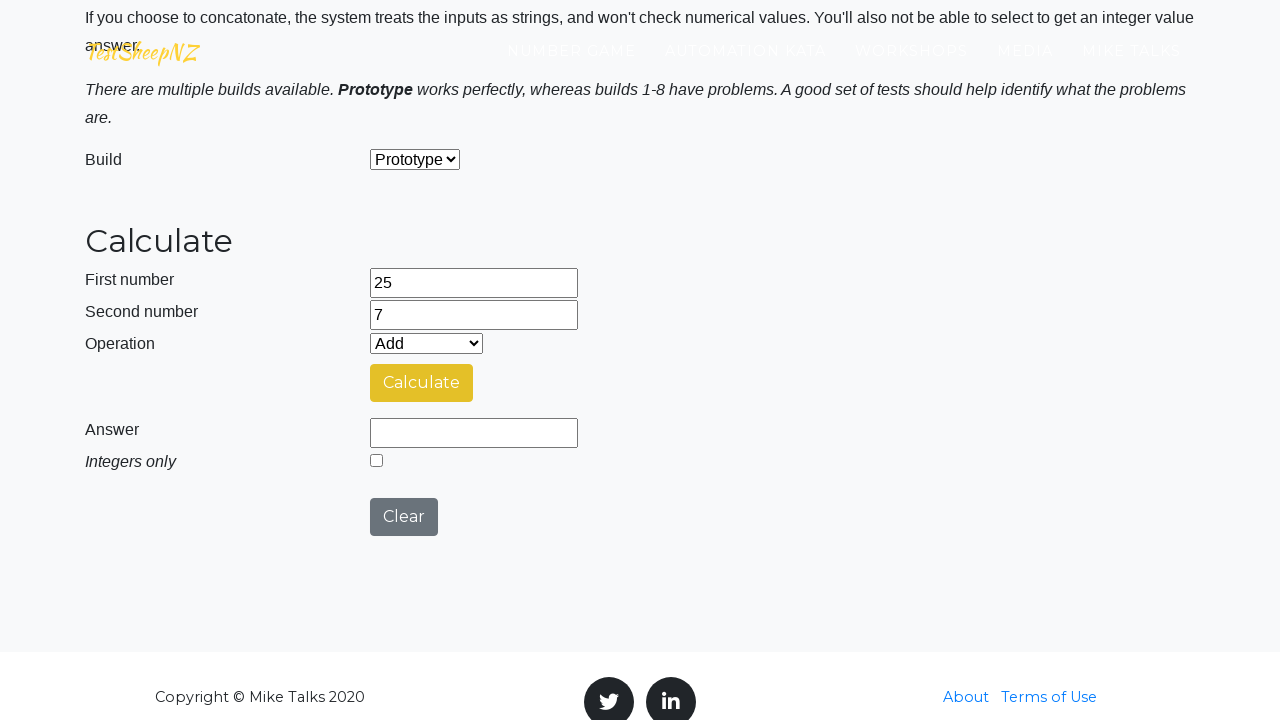

Re-filled first number field with 25 for next iteration on #number1Field
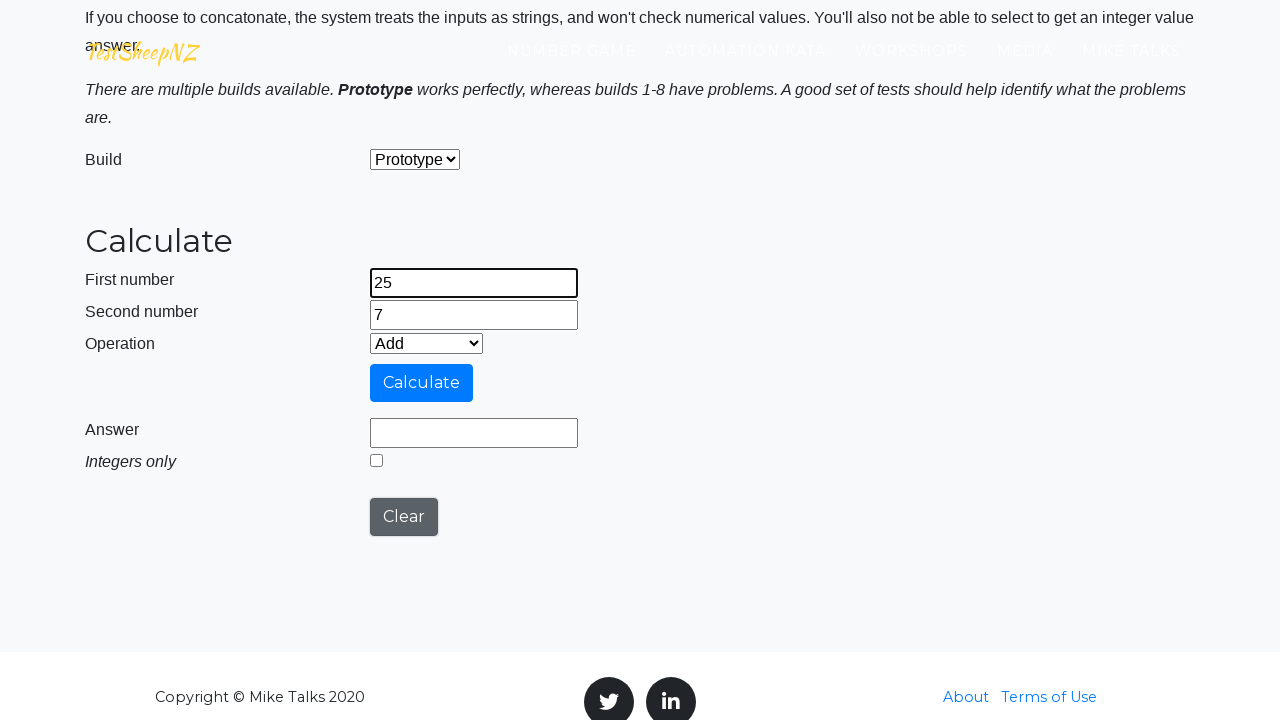

Re-filled second number field with 7 for next iteration on #number2Field
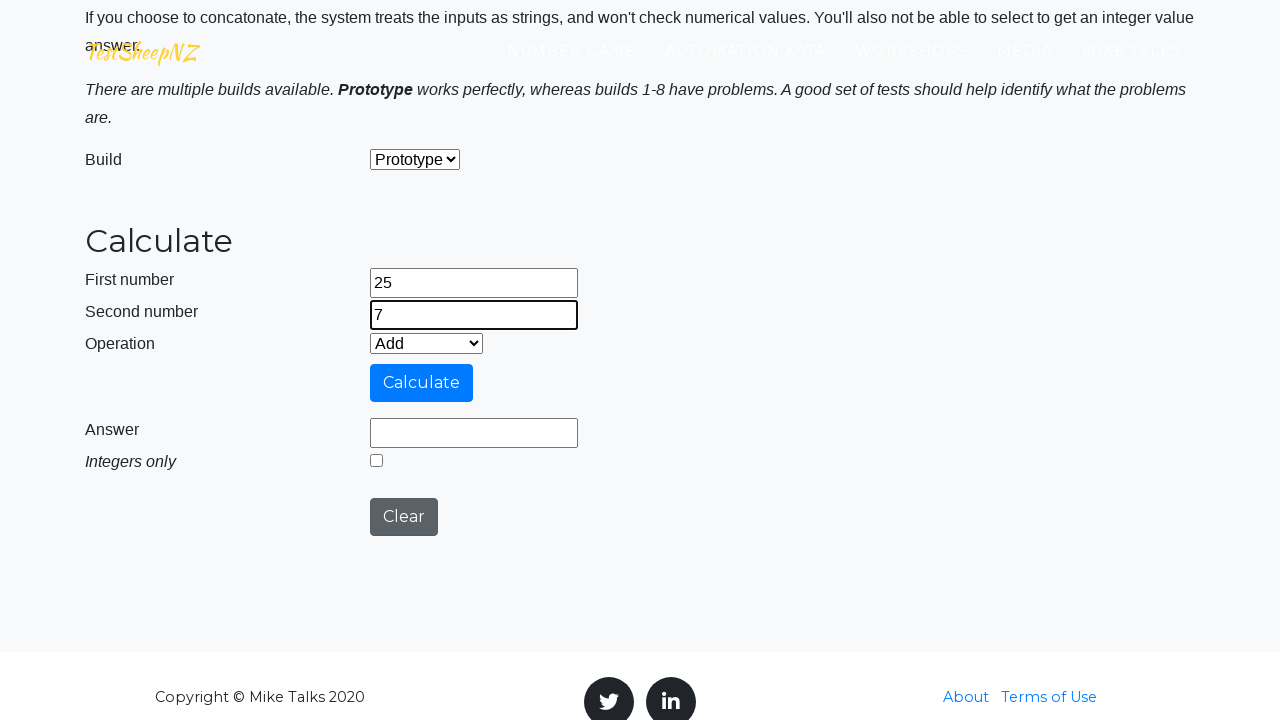

Selected operation at index 1 from dropdown (iteration 3/5, operation 2/5) on #selectOperationDropdown
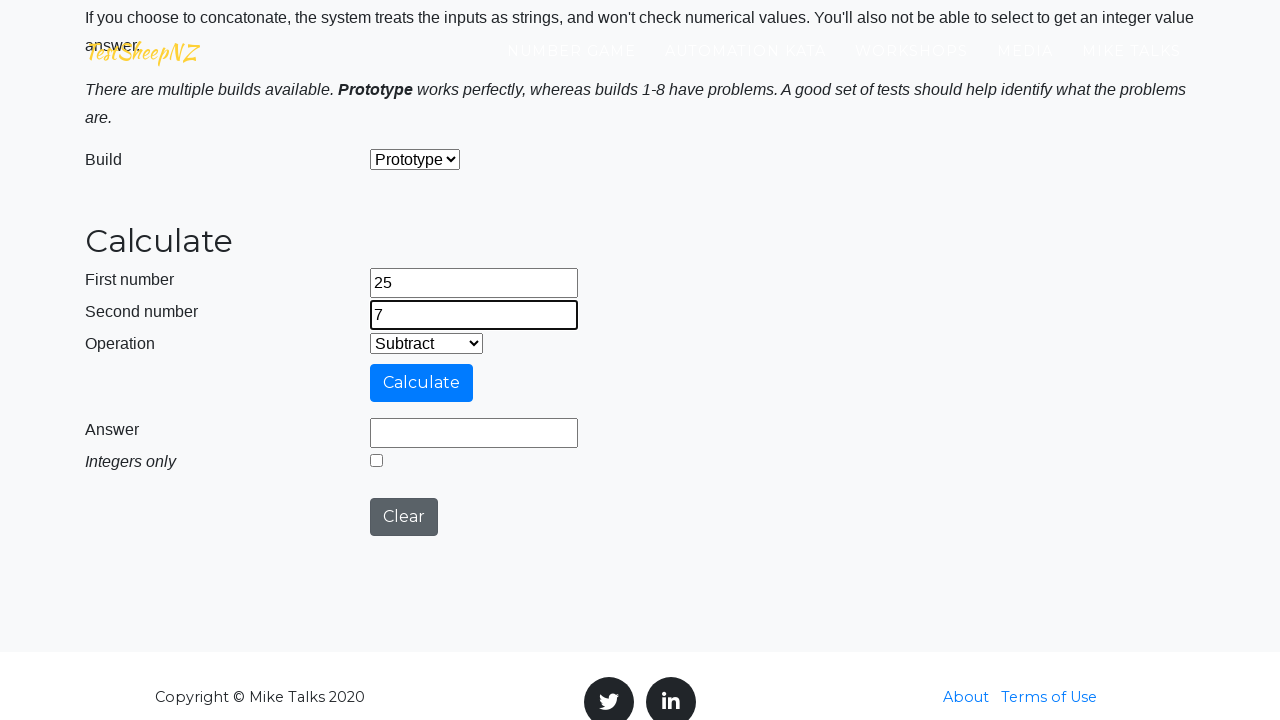

Clicked calculate button at (422, 383) on #calculateButton
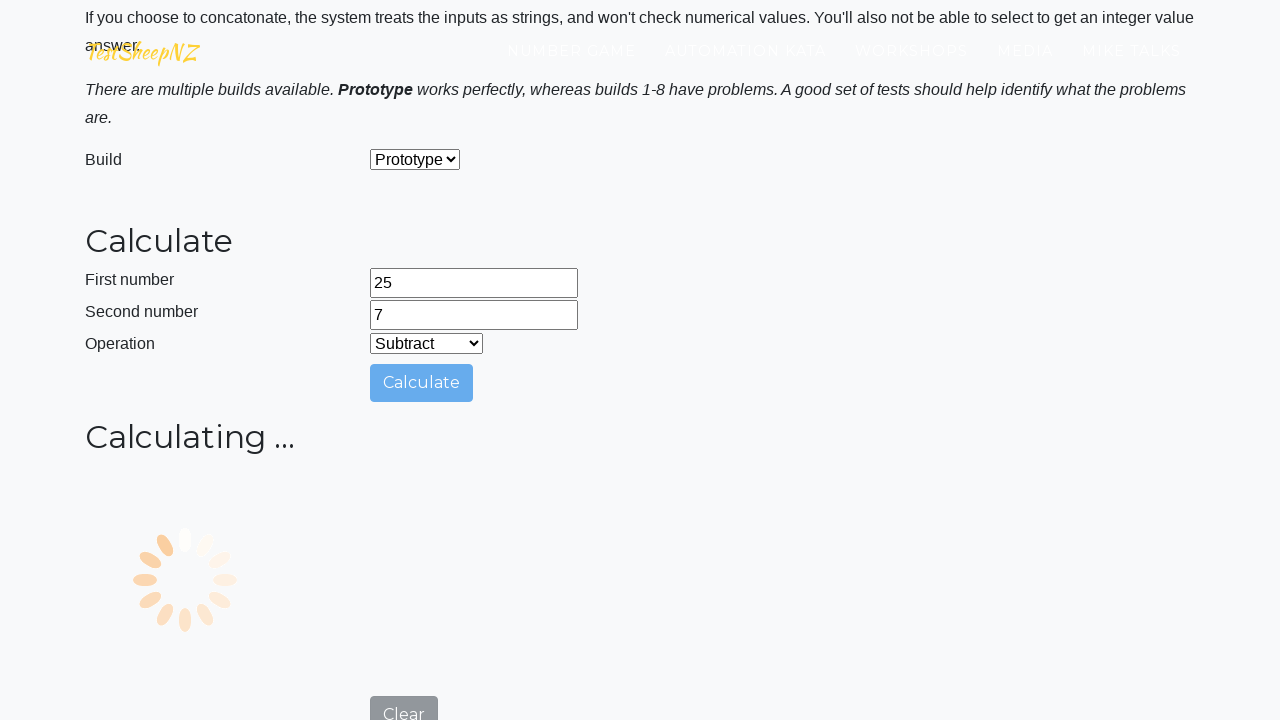

Waited for answer field to be populated
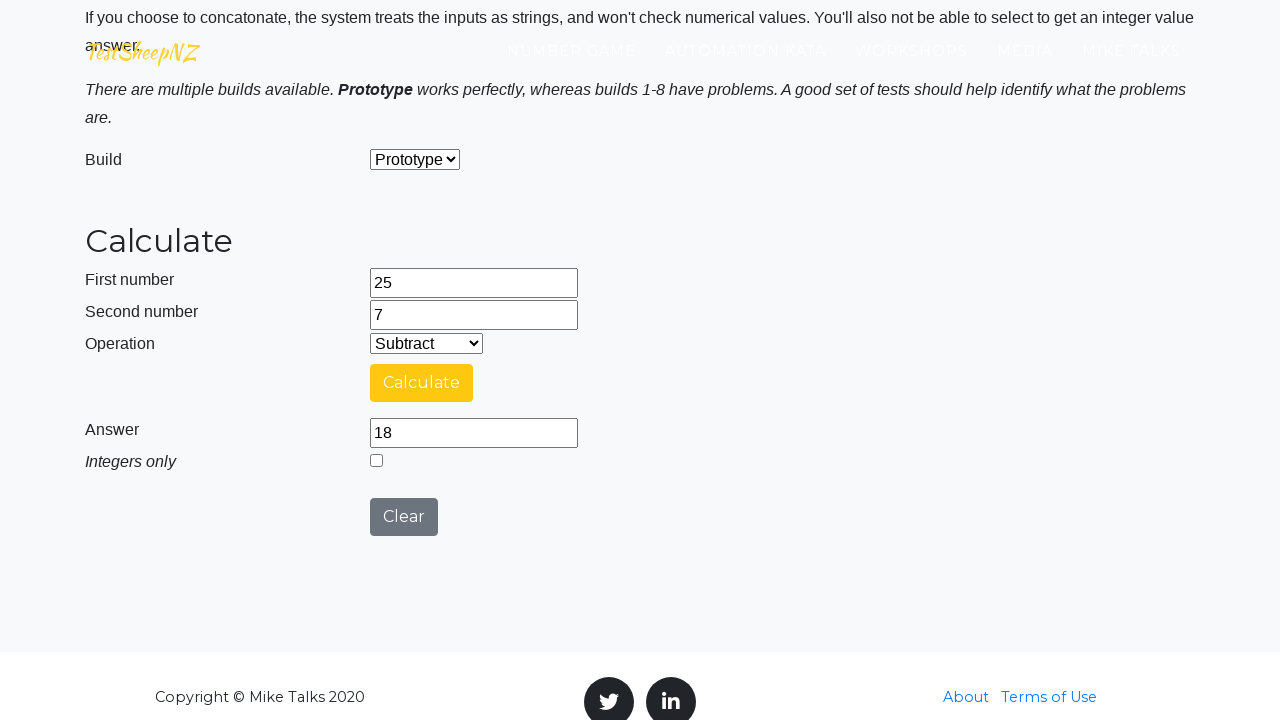

Clicked clear button to reset calculator at (404, 517) on #clearButton
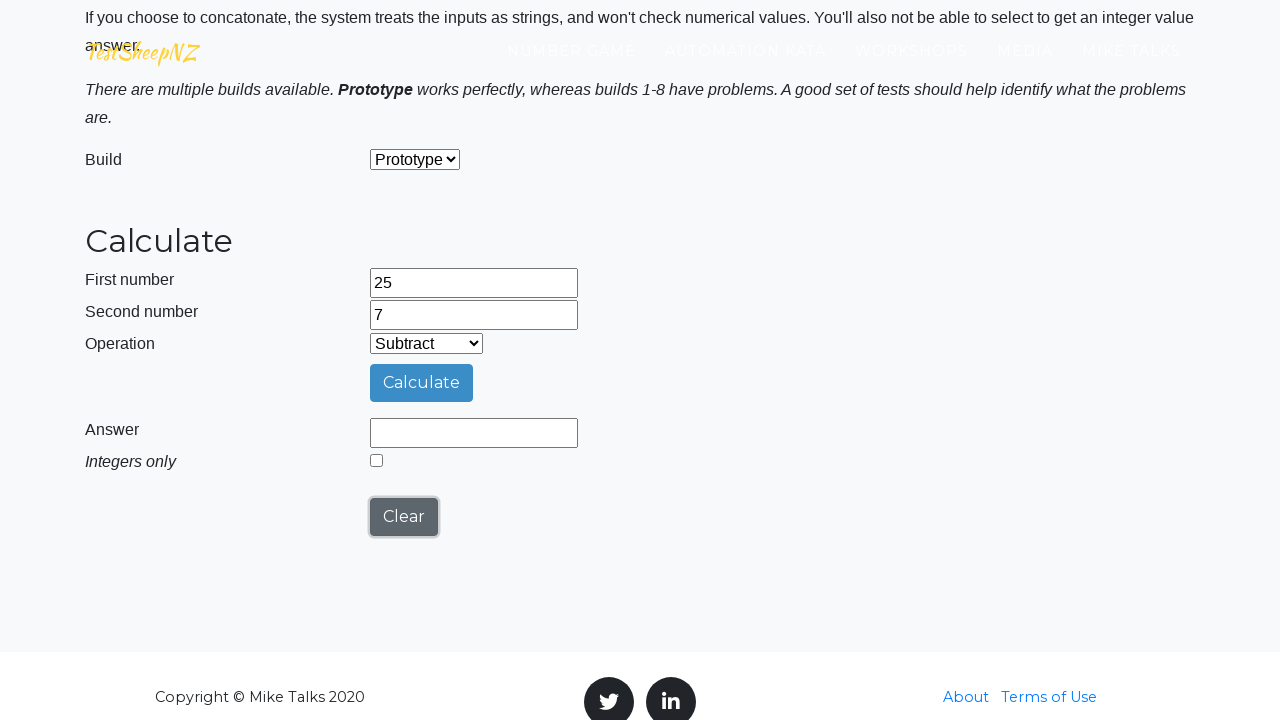

Re-filled first number field with 25 for next iteration on #number1Field
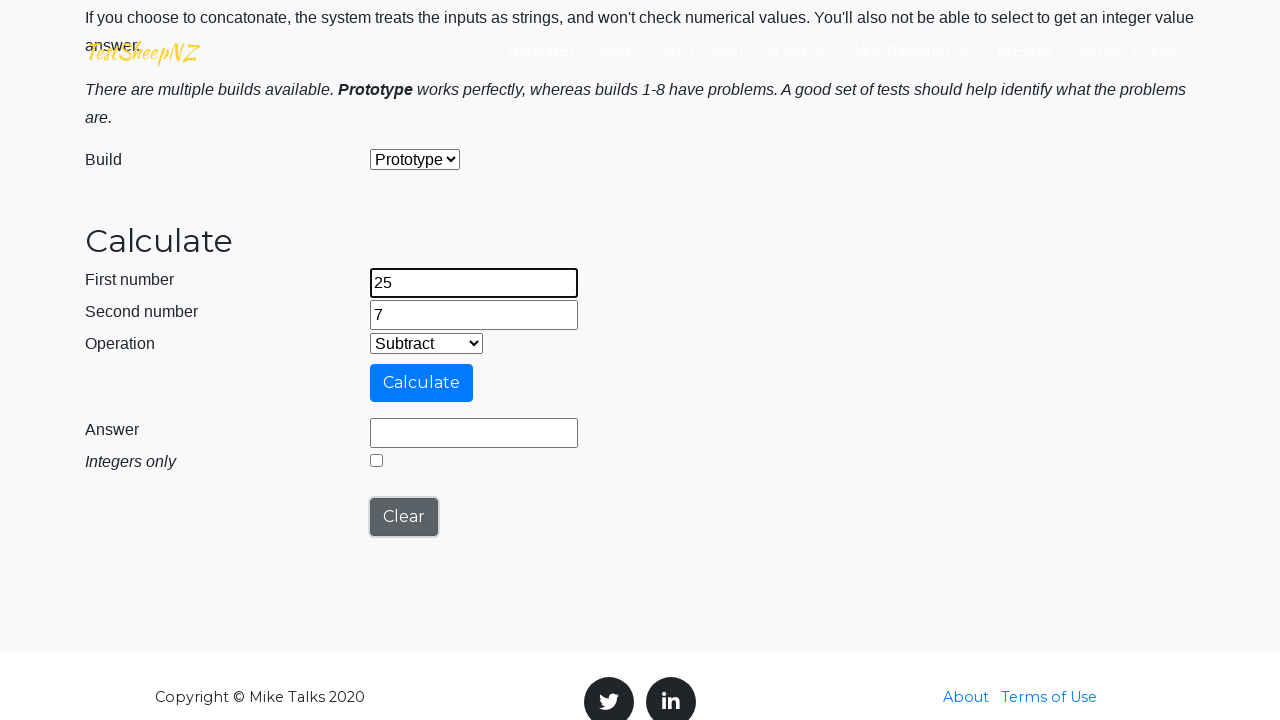

Re-filled second number field with 7 for next iteration on #number2Field
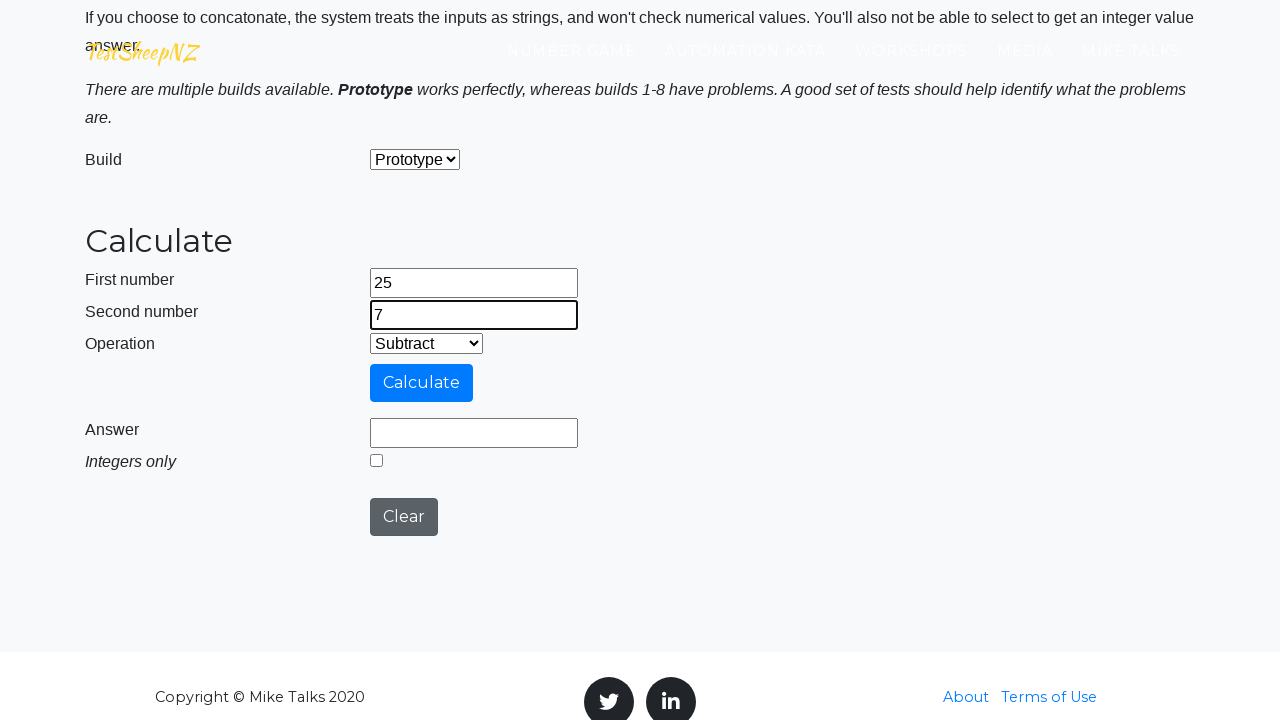

Selected operation at index 2 from dropdown (iteration 3/5, operation 3/5) on #selectOperationDropdown
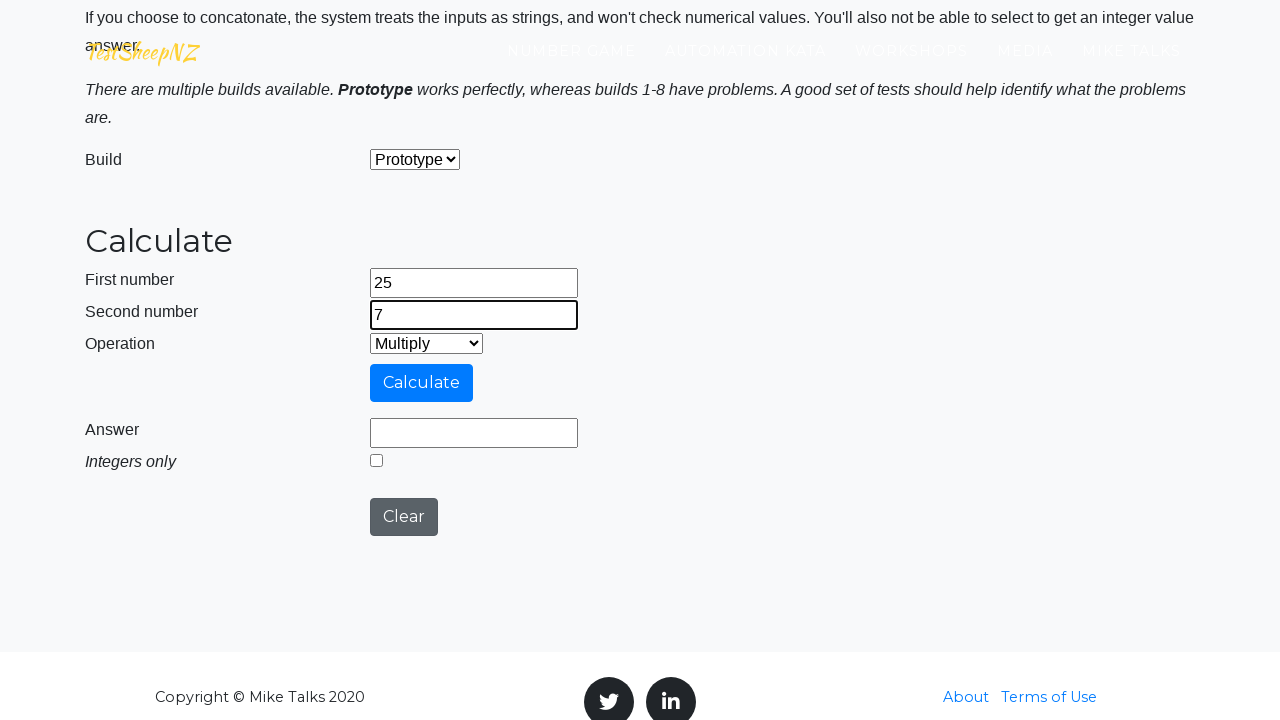

Clicked calculate button at (422, 383) on #calculateButton
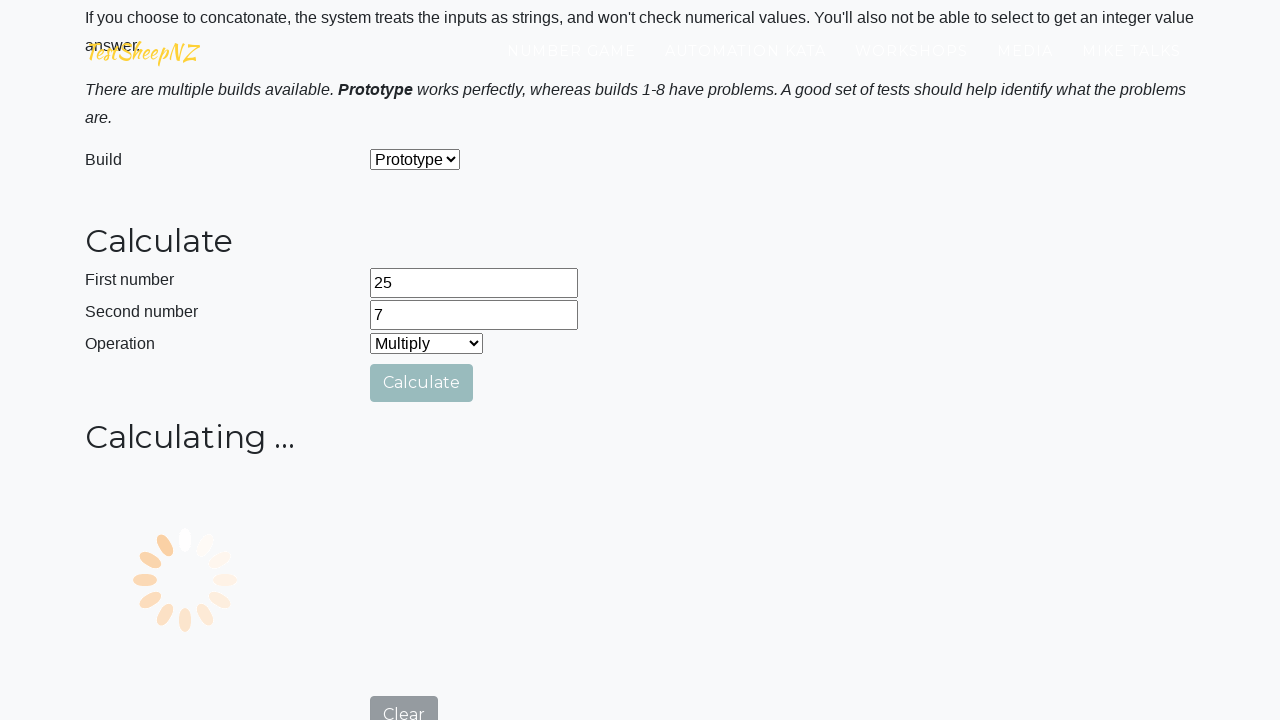

Waited for answer field to be populated
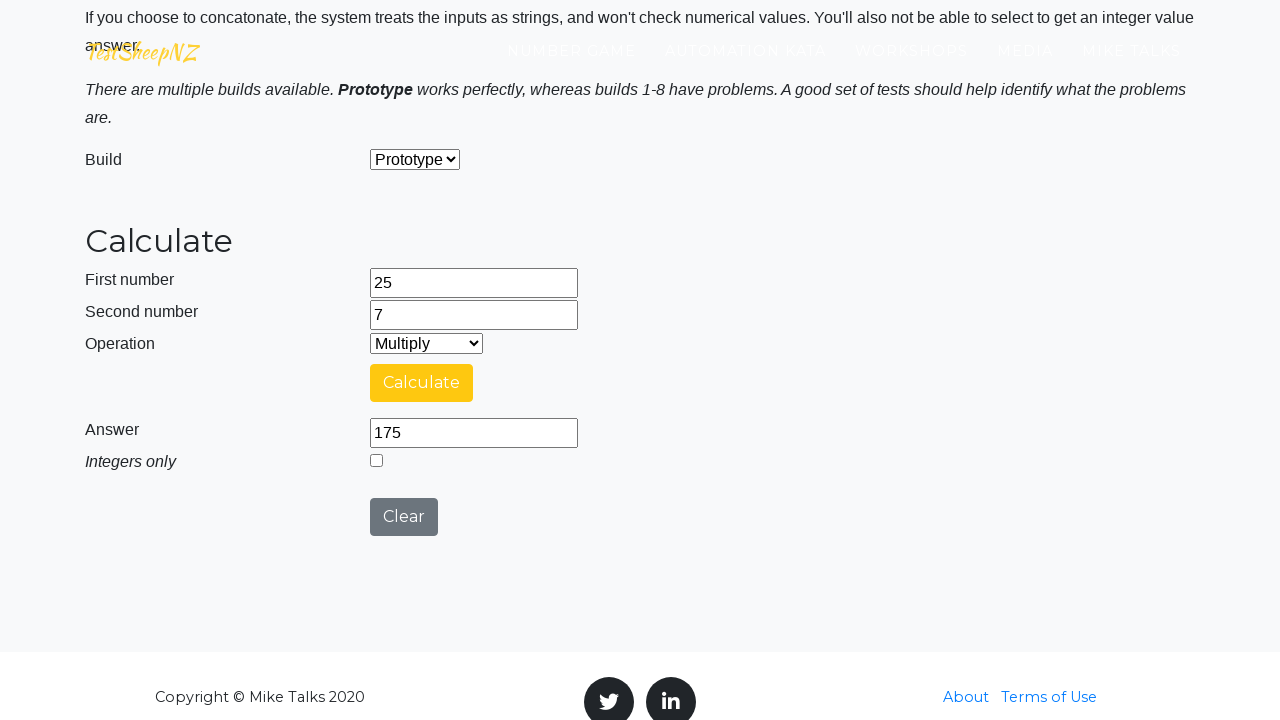

Clicked clear button to reset calculator at (404, 517) on #clearButton
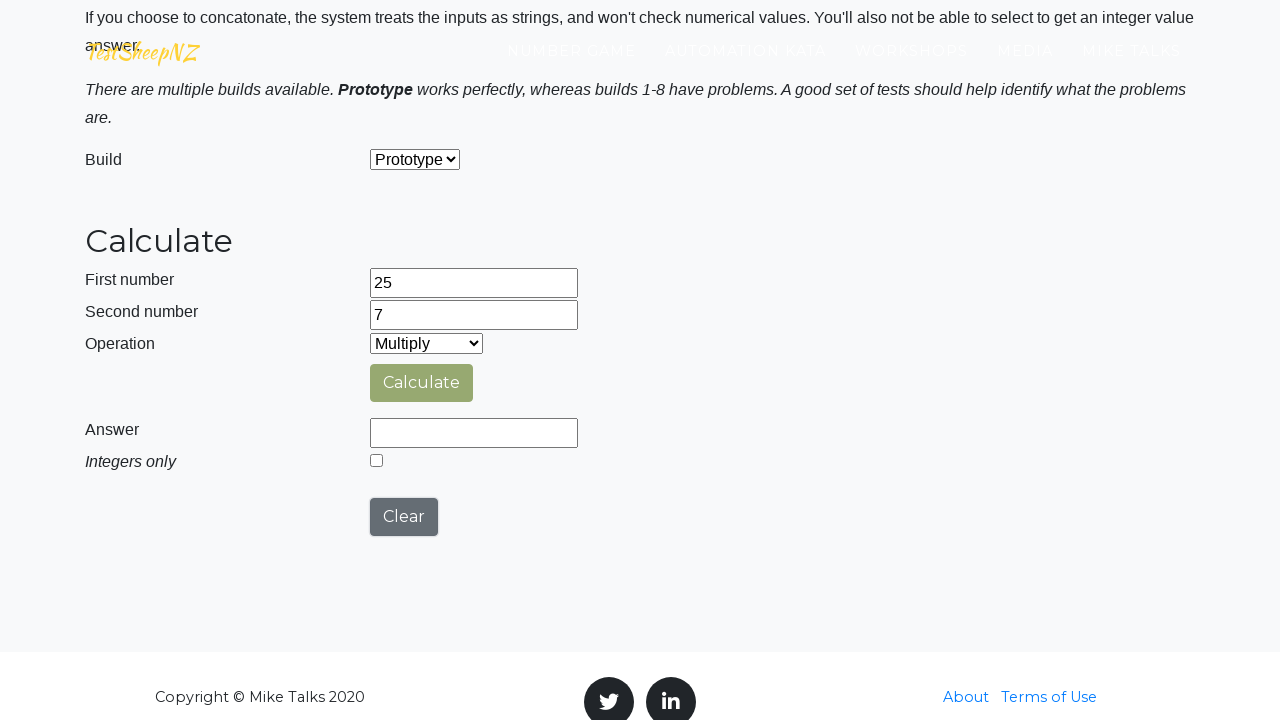

Re-filled first number field with 25 for next iteration on #number1Field
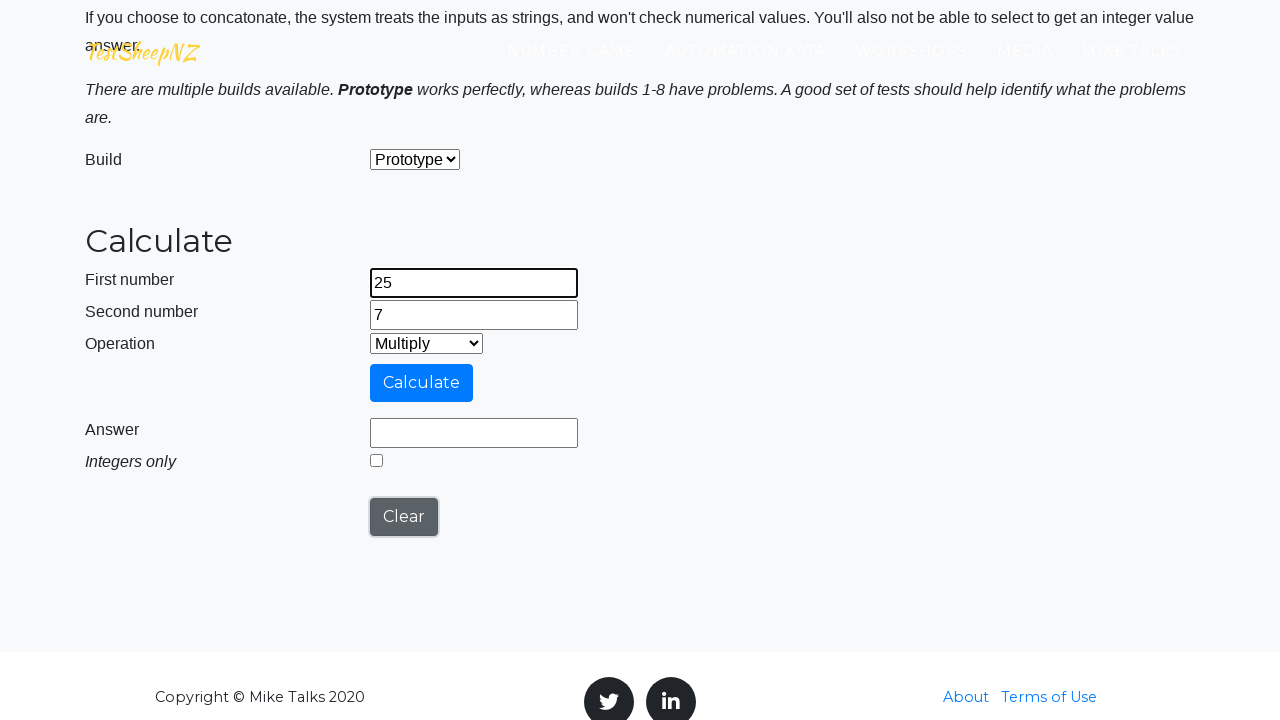

Re-filled second number field with 7 for next iteration on #number2Field
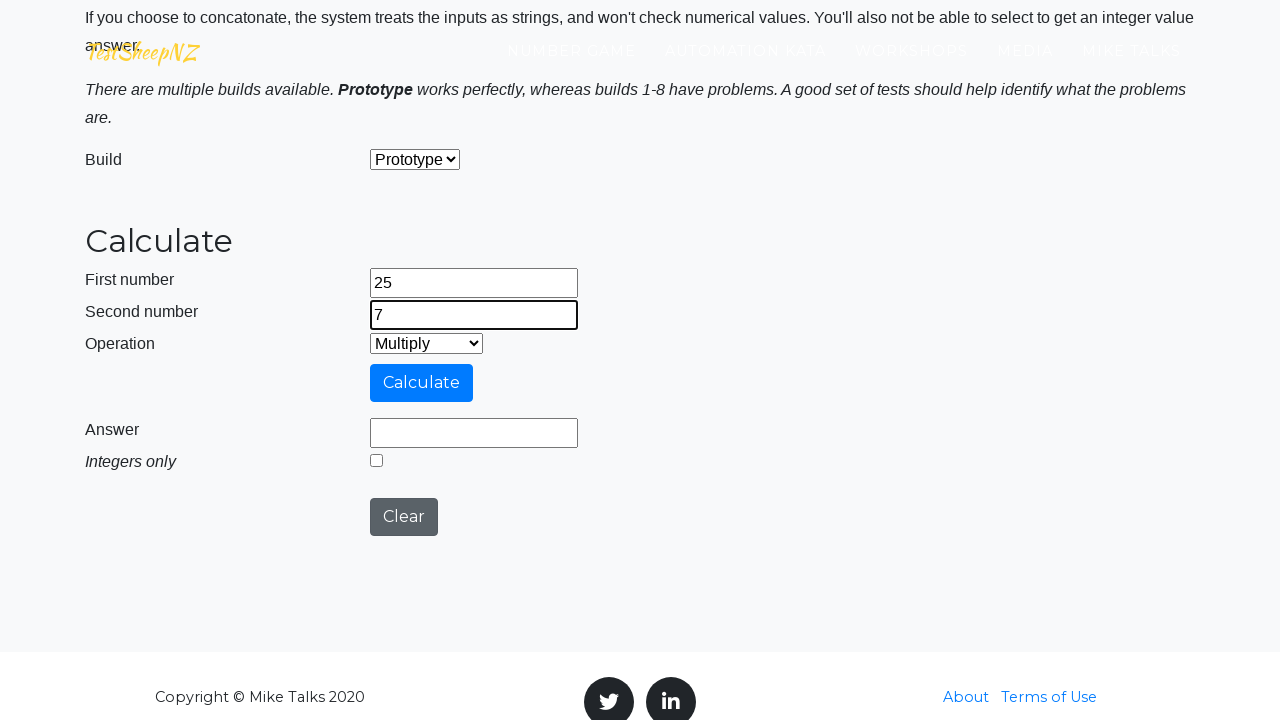

Selected operation at index 3 from dropdown (iteration 3/5, operation 4/5) on #selectOperationDropdown
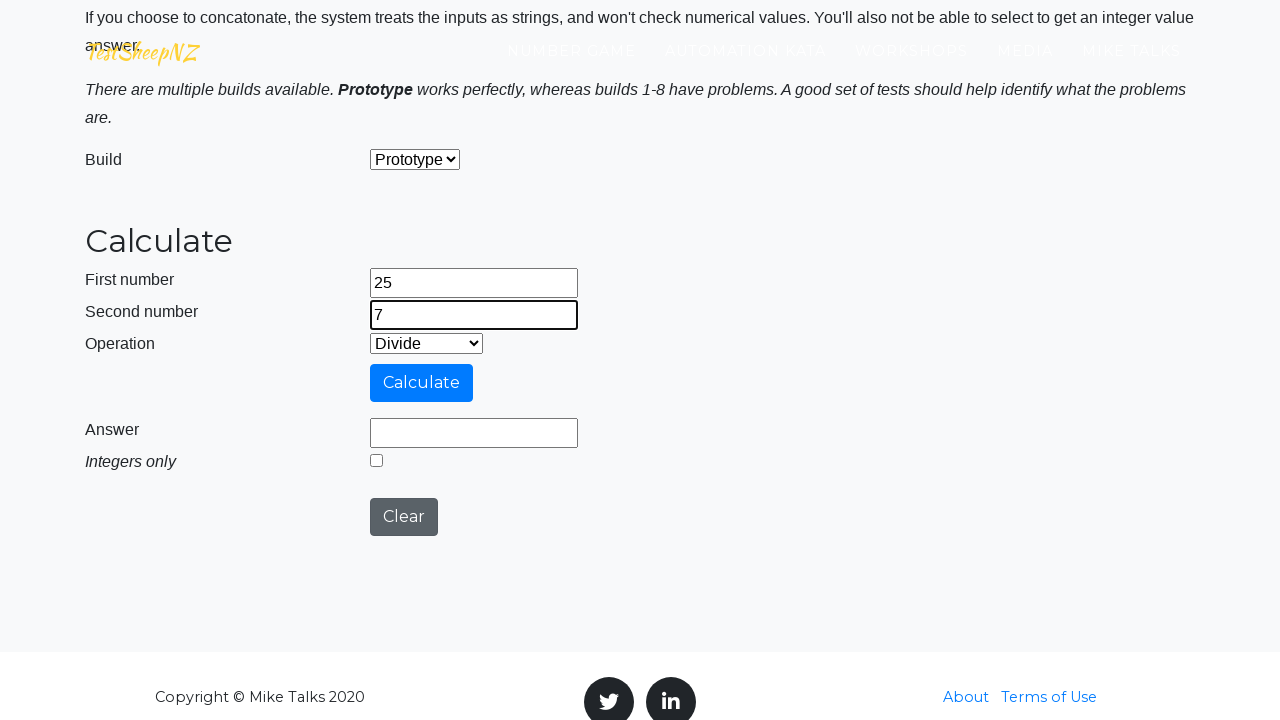

Clicked calculate button at (422, 383) on #calculateButton
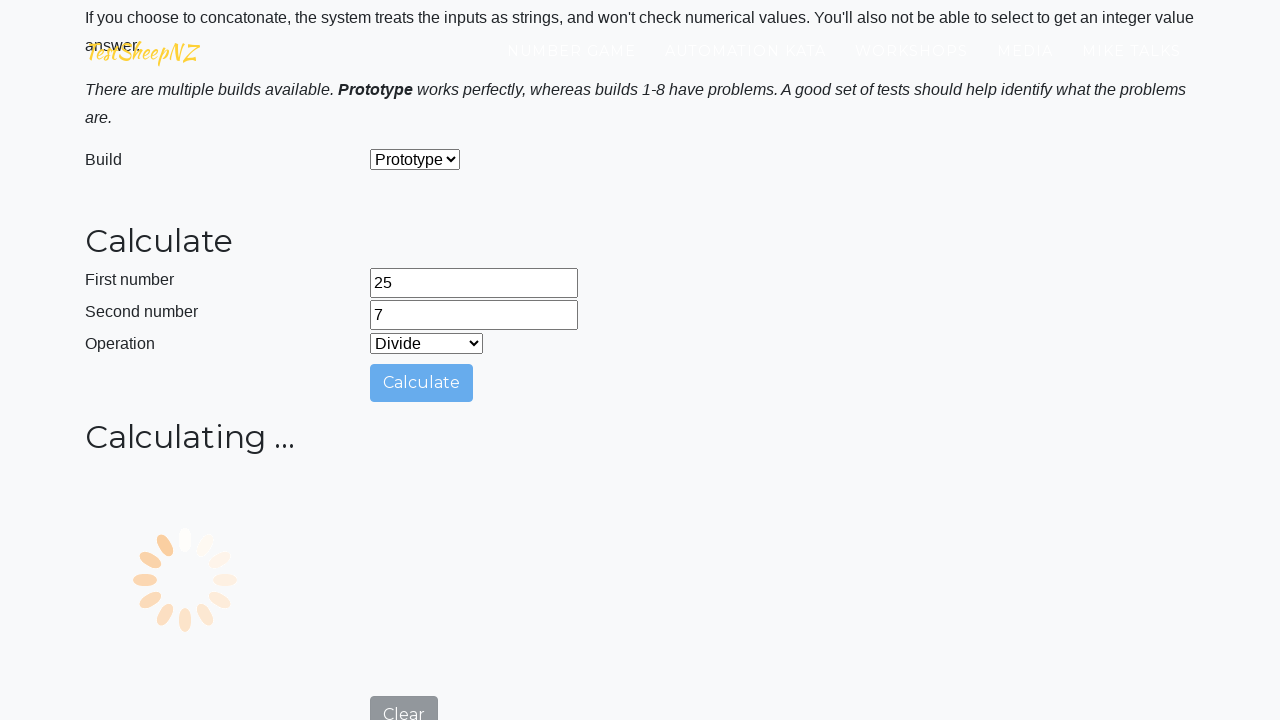

Waited for answer field to be populated
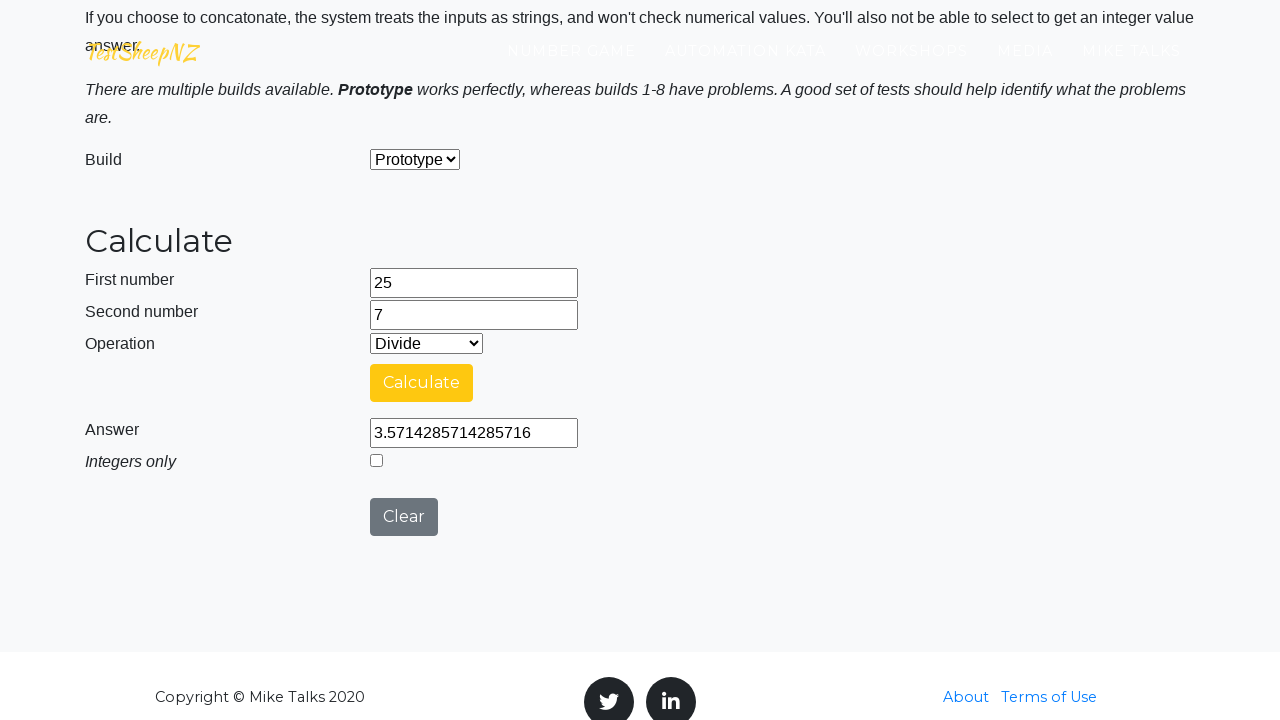

Clicked clear button to reset calculator at (404, 517) on #clearButton
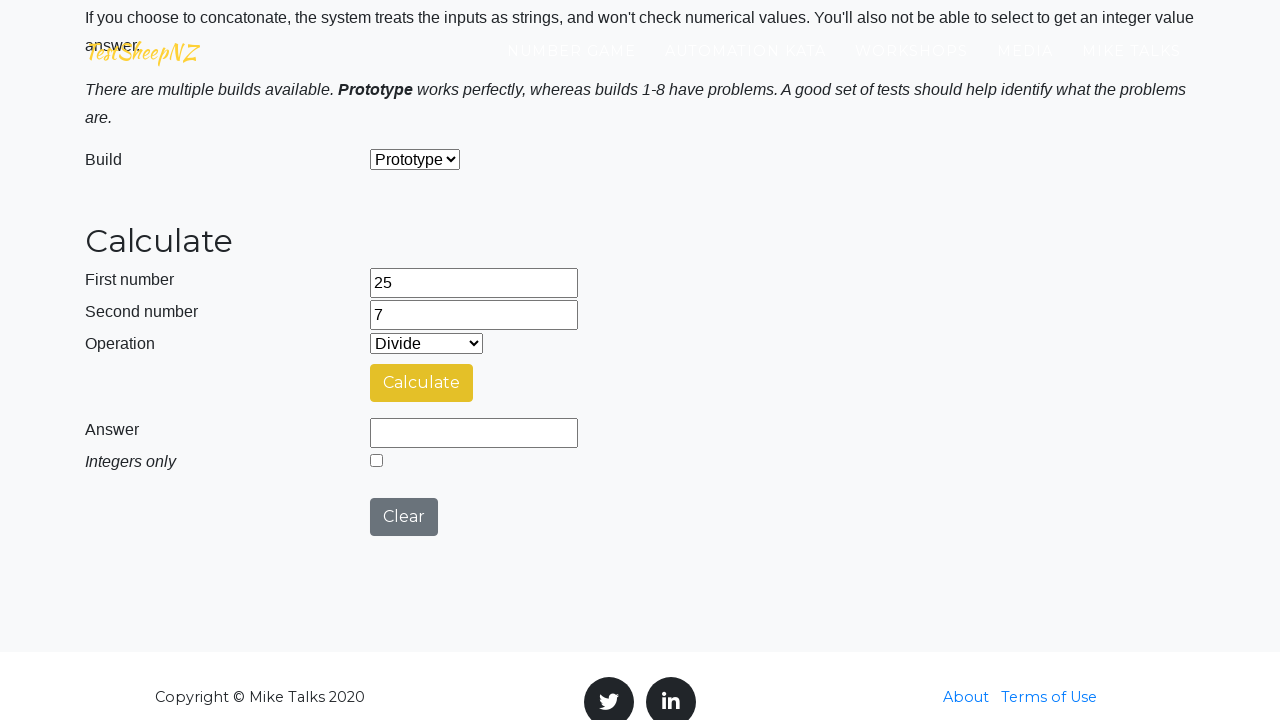

Re-filled first number field with 25 for next iteration on #number1Field
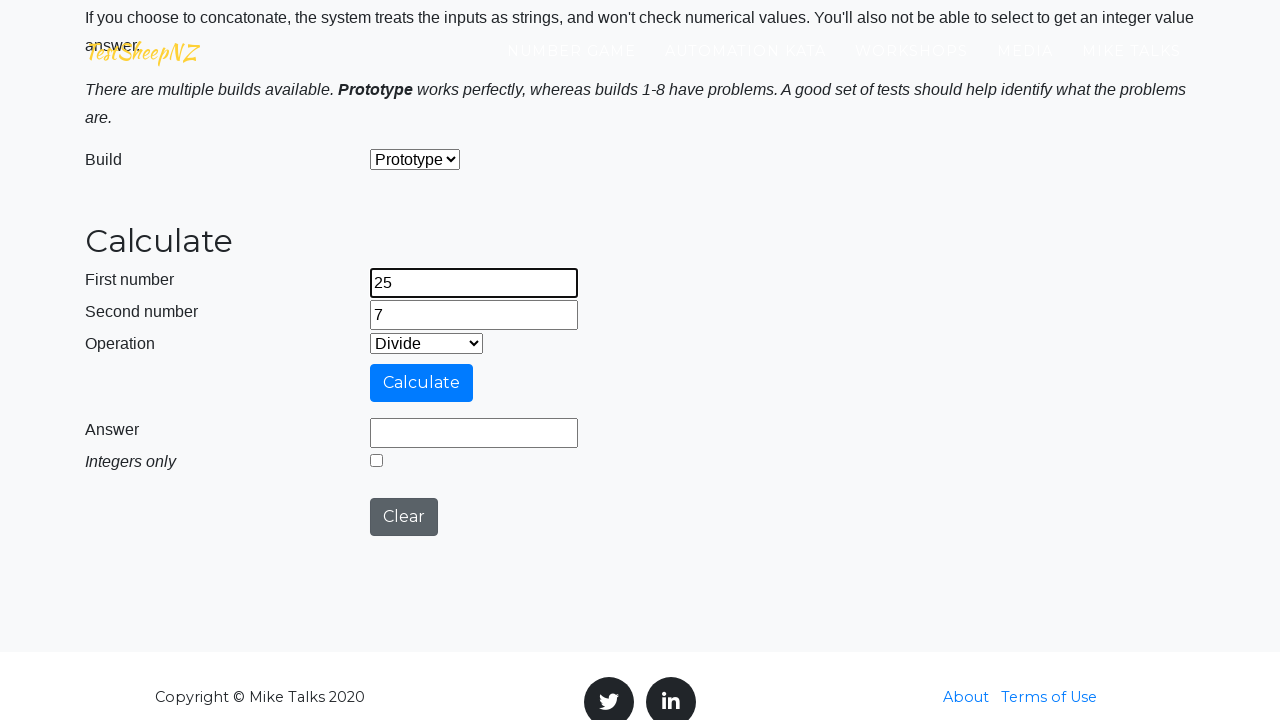

Re-filled second number field with 7 for next iteration on #number2Field
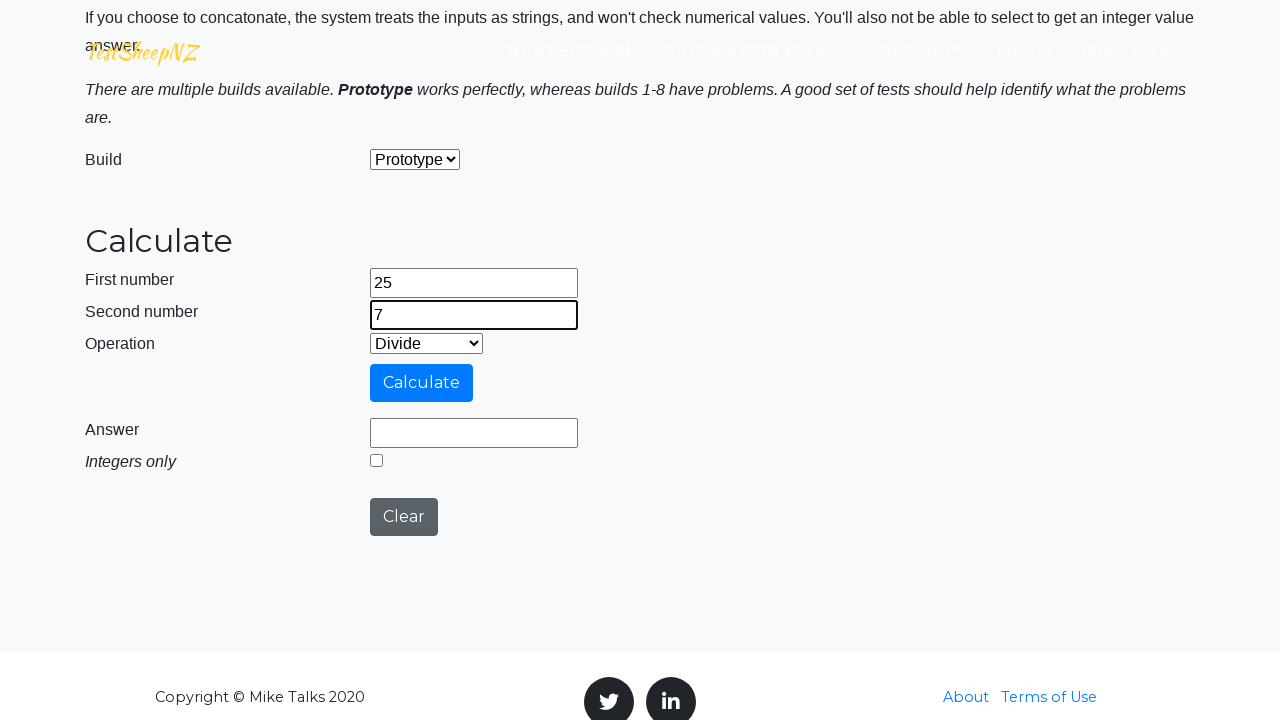

Selected operation at index 4 from dropdown (iteration 3/5, operation 5/5) on #selectOperationDropdown
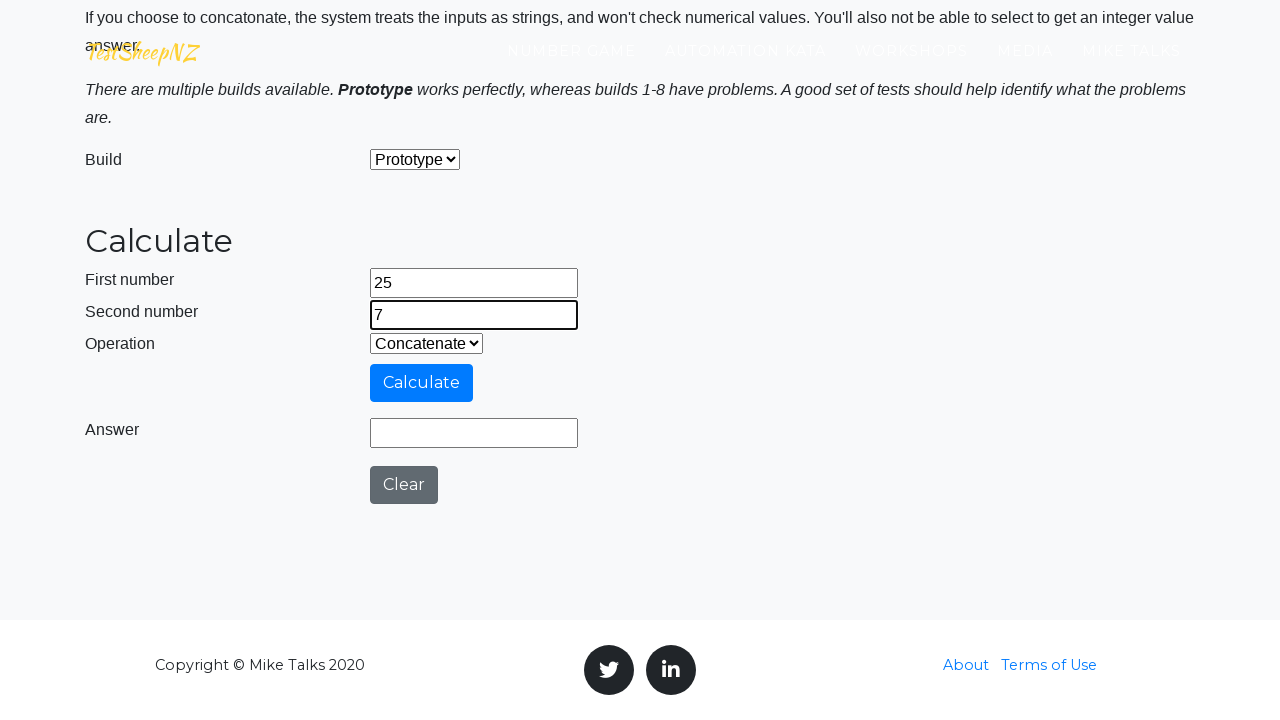

Clicked calculate button at (422, 383) on #calculateButton
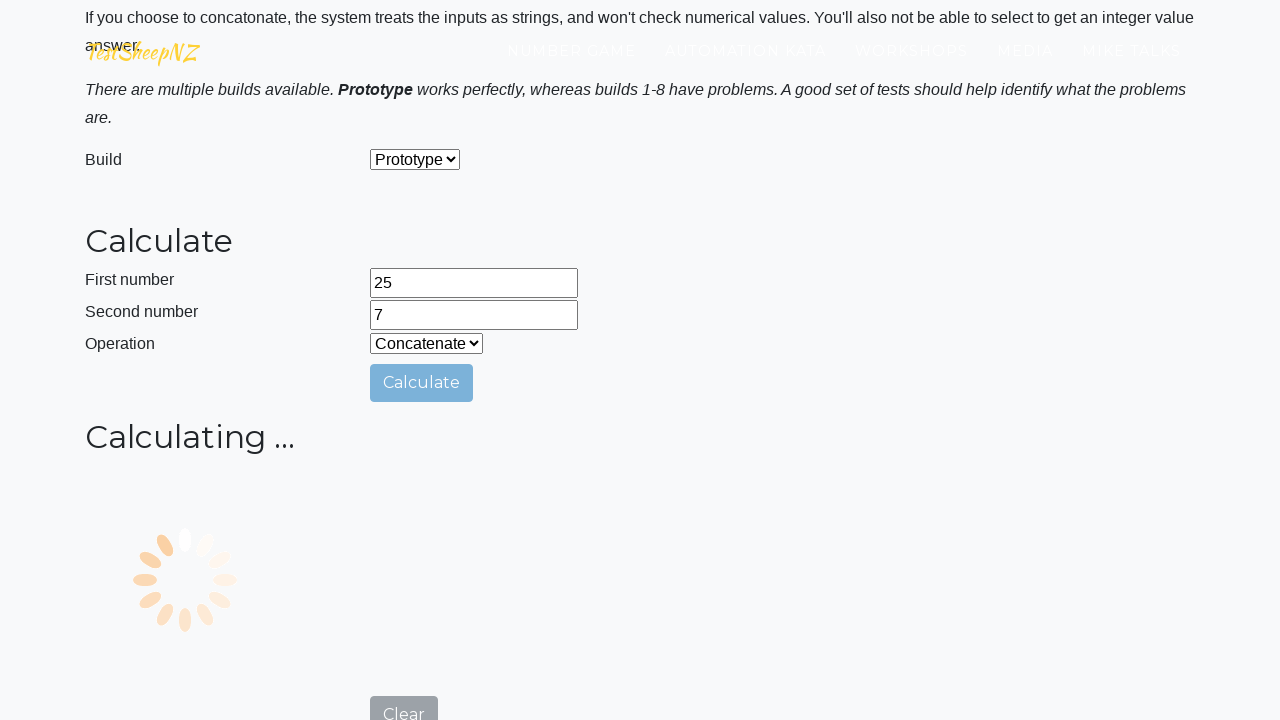

Waited for answer field to be populated
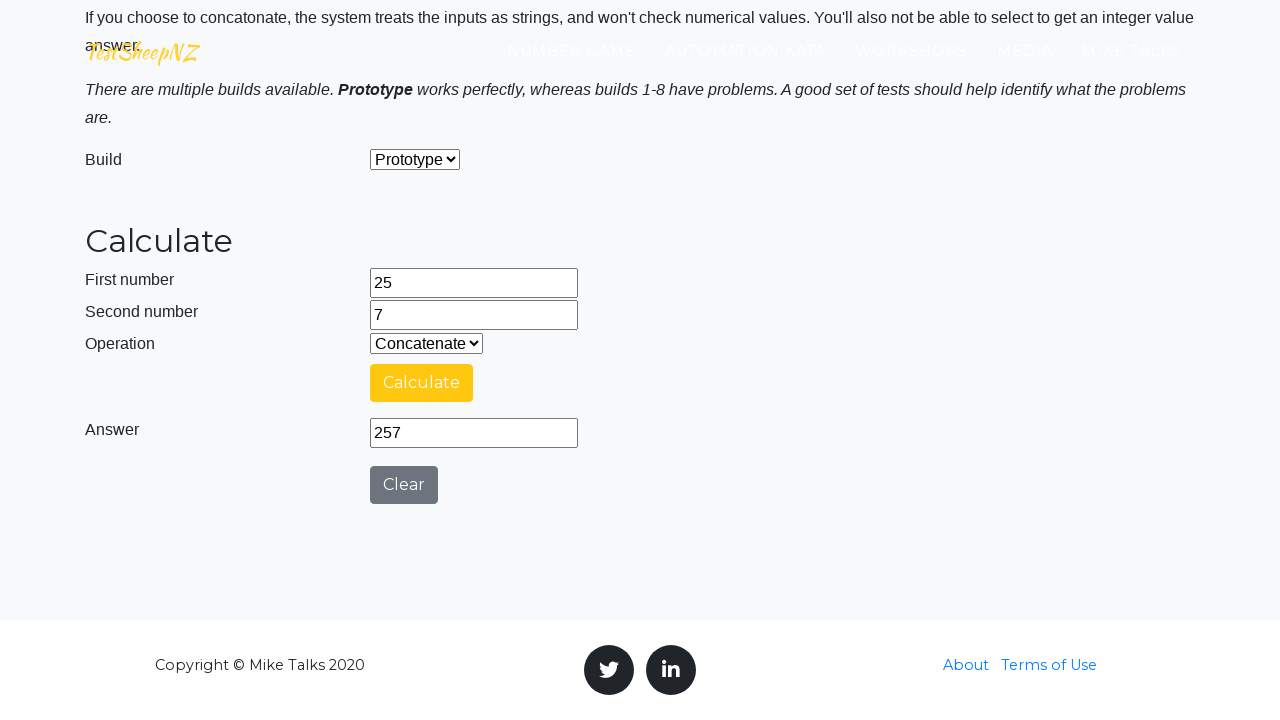

Clicked clear button to reset calculator at (404, 485) on #clearButton
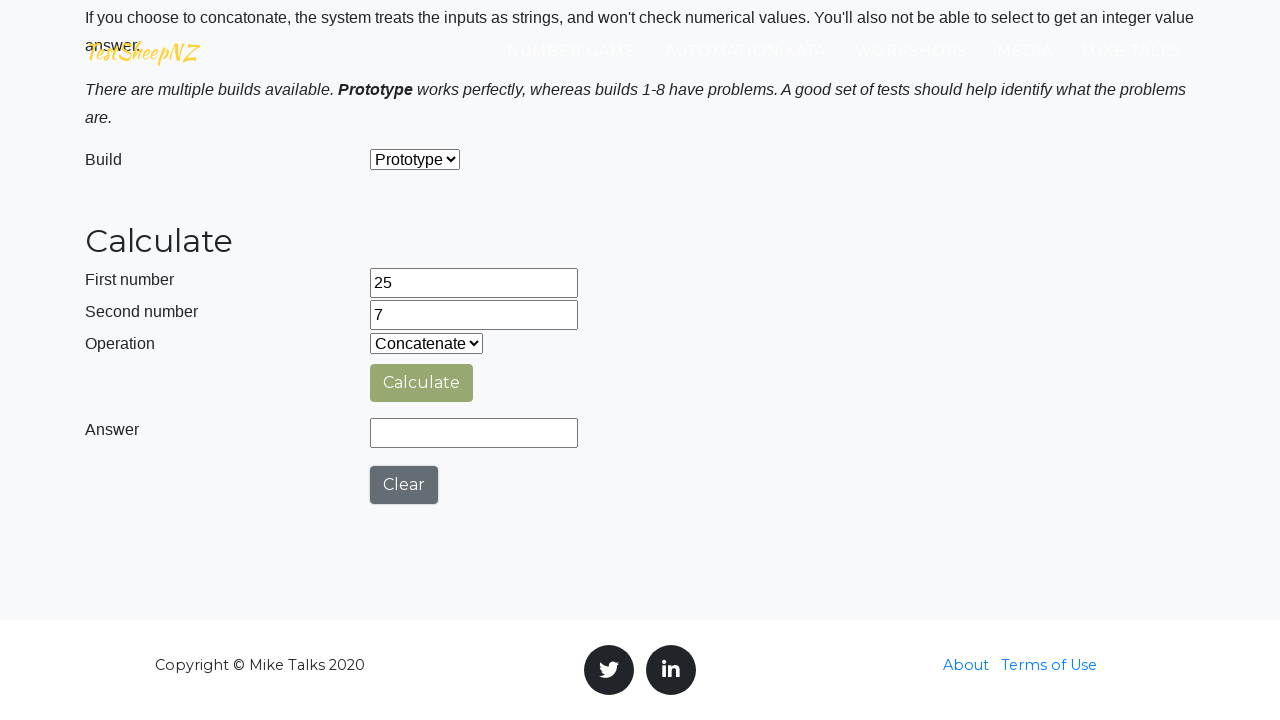

Re-filled first number field with 25 for next iteration on #number1Field
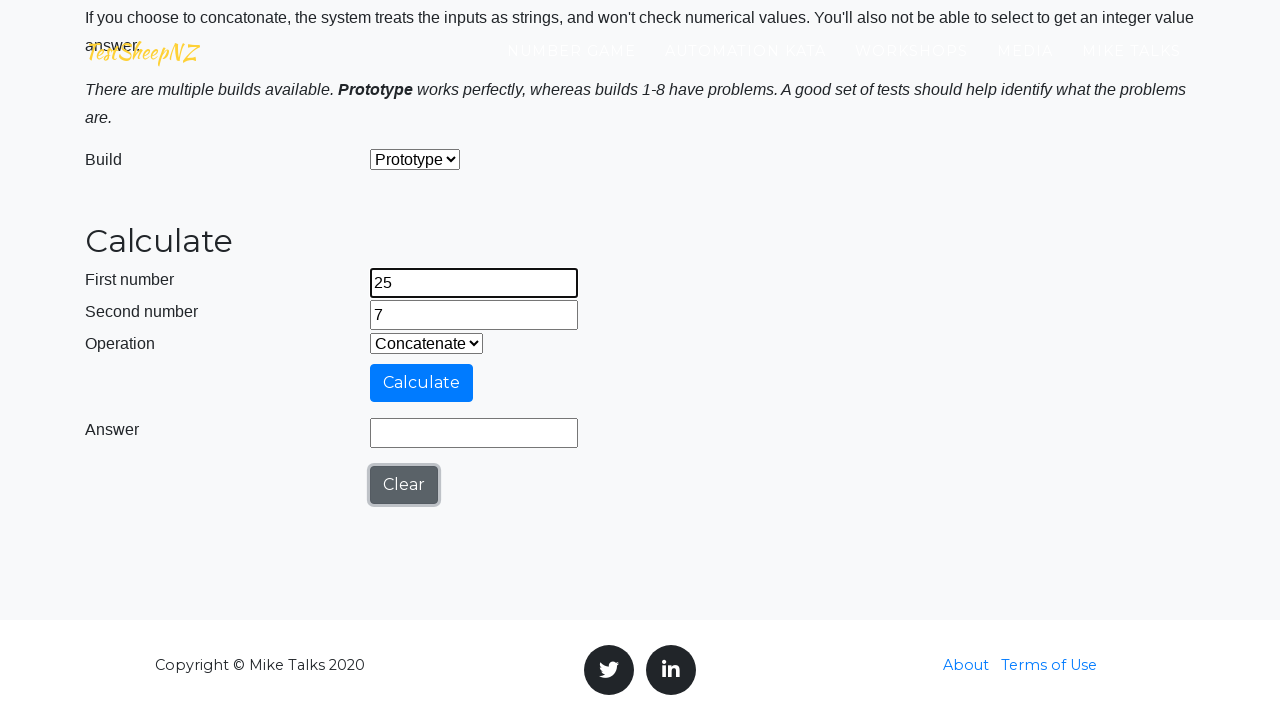

Re-filled second number field with 7 for next iteration on #number2Field
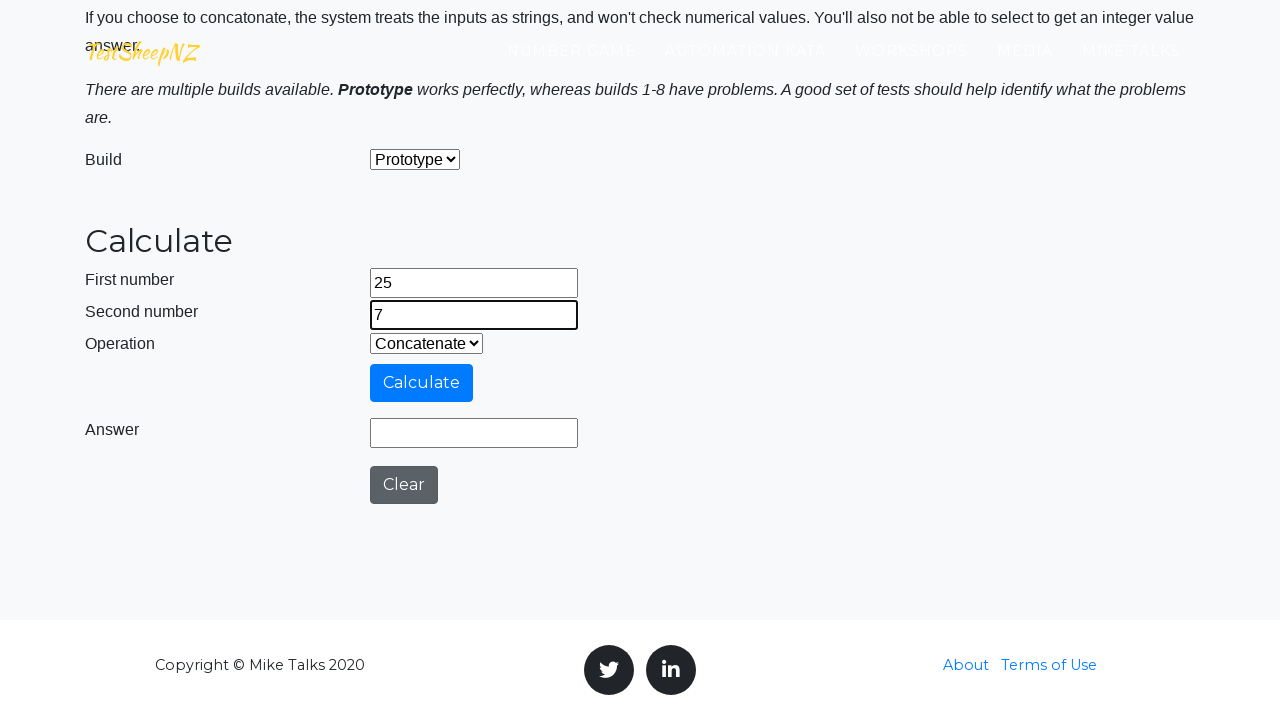

Selected operation at index 0 from dropdown (iteration 4/5, operation 1/5) on #selectOperationDropdown
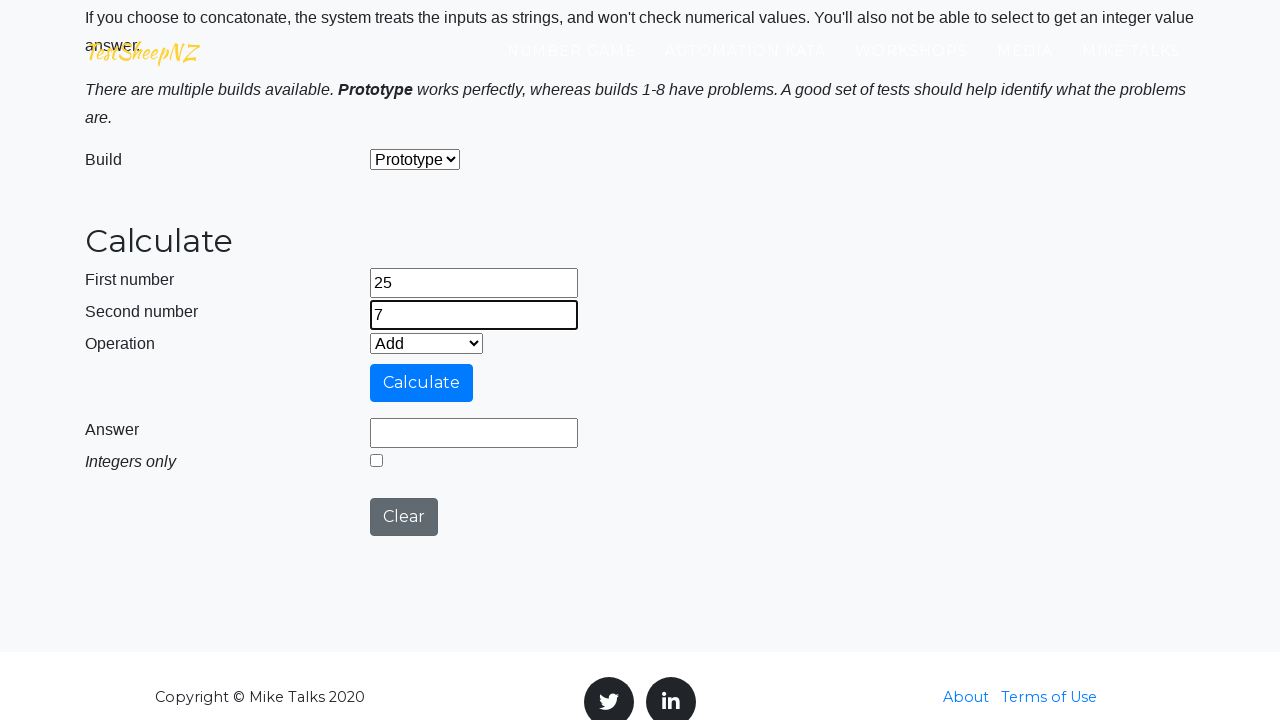

Clicked calculate button at (422, 383) on #calculateButton
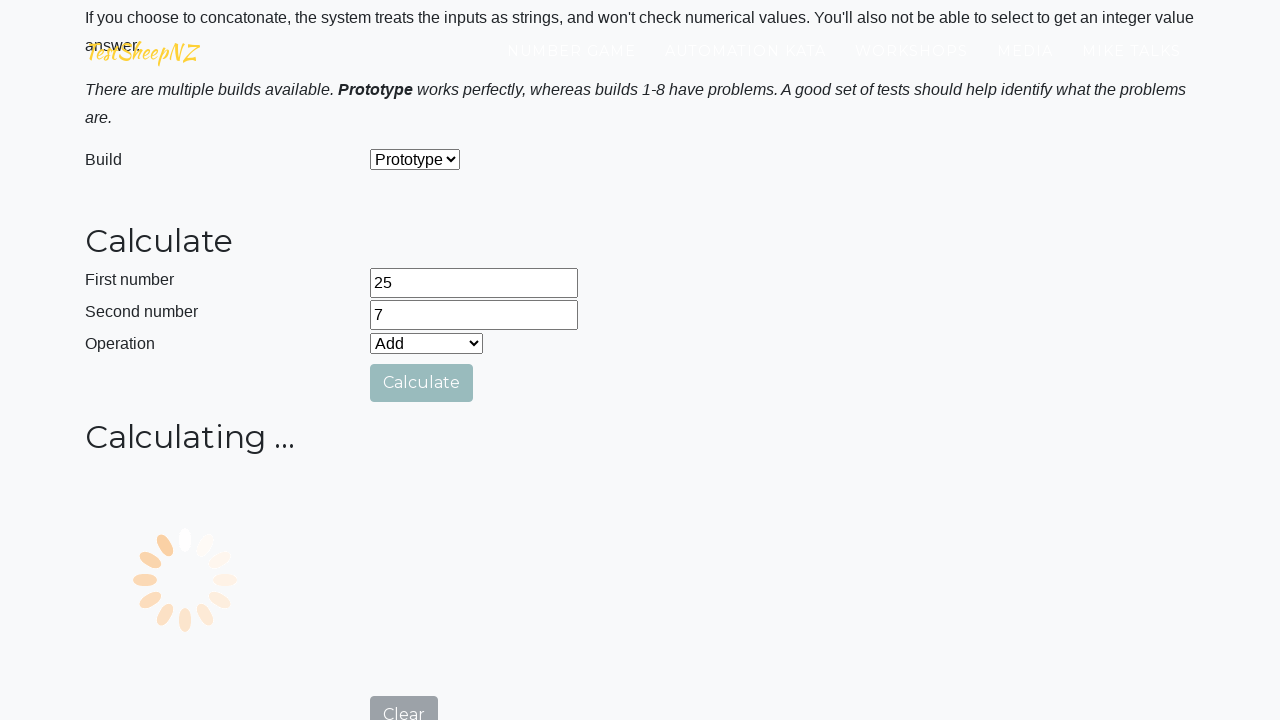

Waited for answer field to be populated
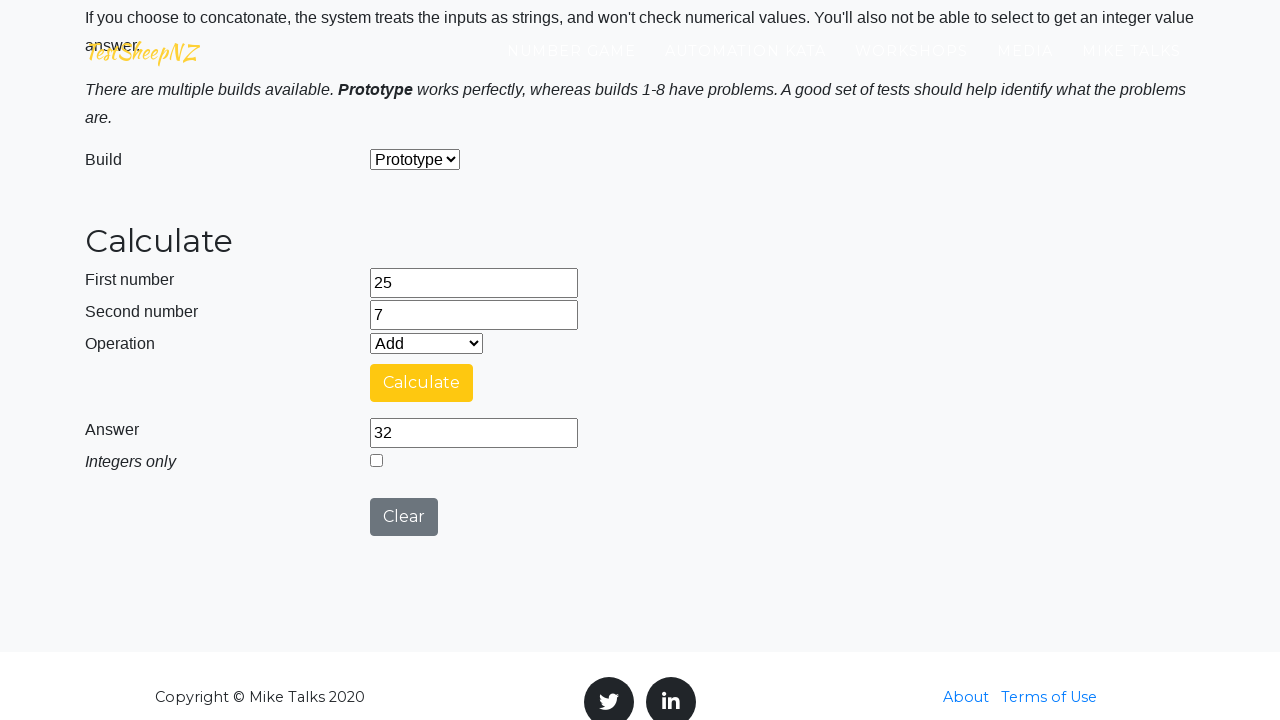

Clicked clear button to reset calculator at (404, 517) on #clearButton
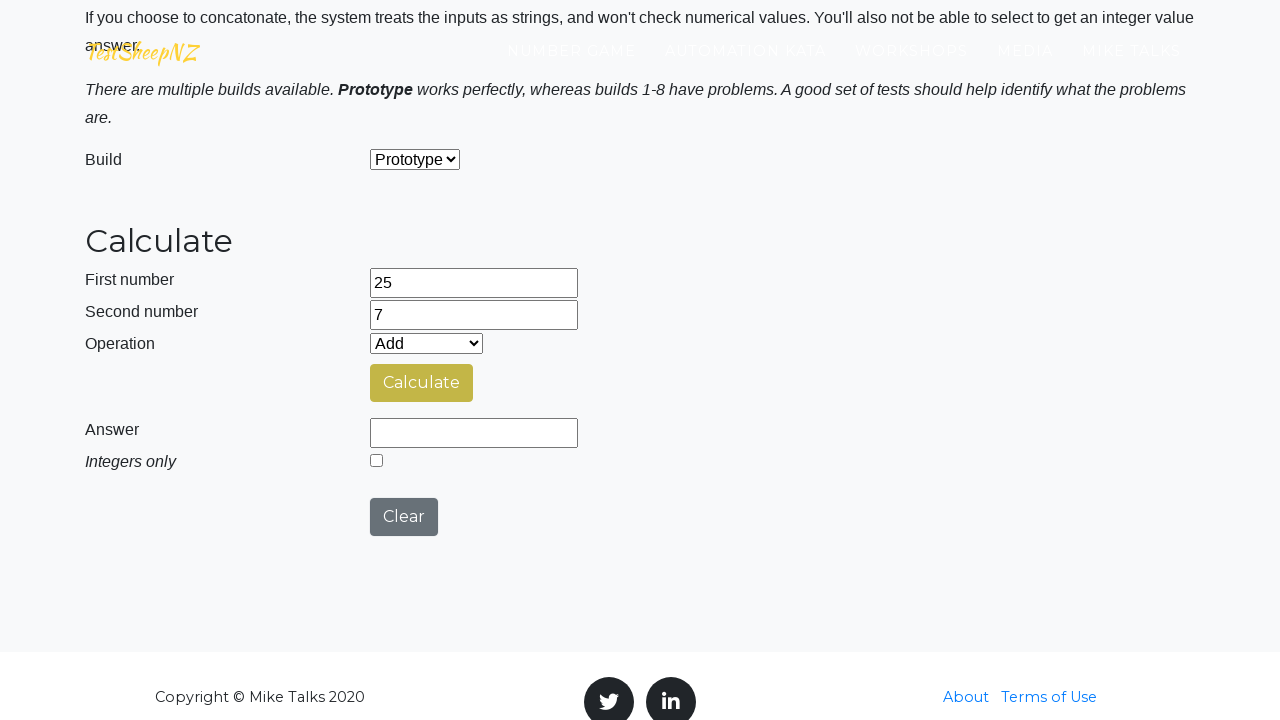

Re-filled first number field with 25 for next iteration on #number1Field
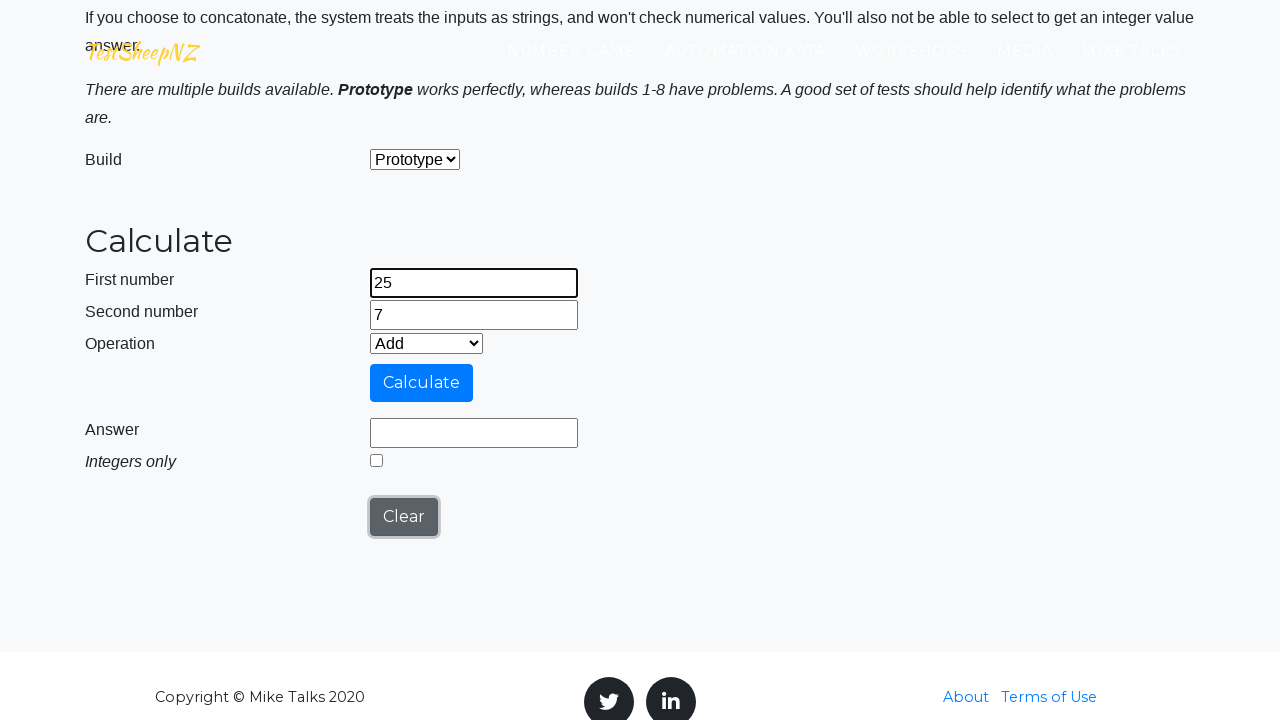

Re-filled second number field with 7 for next iteration on #number2Field
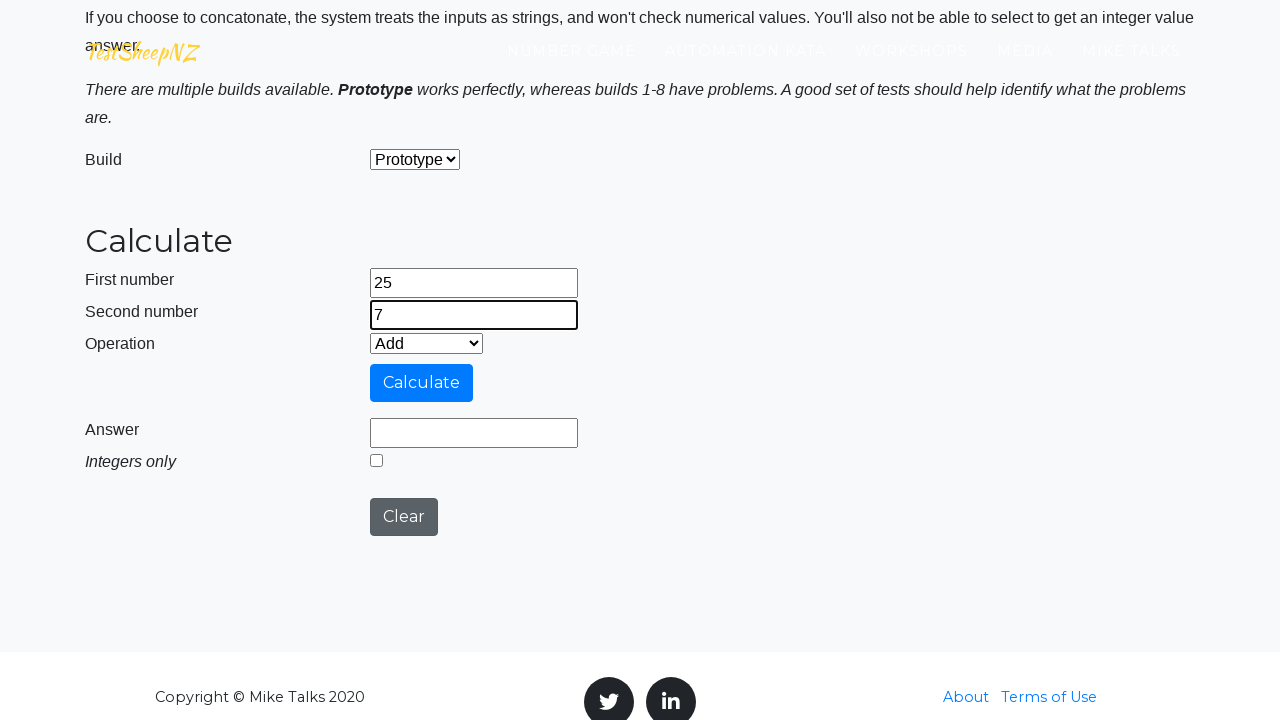

Selected operation at index 1 from dropdown (iteration 4/5, operation 2/5) on #selectOperationDropdown
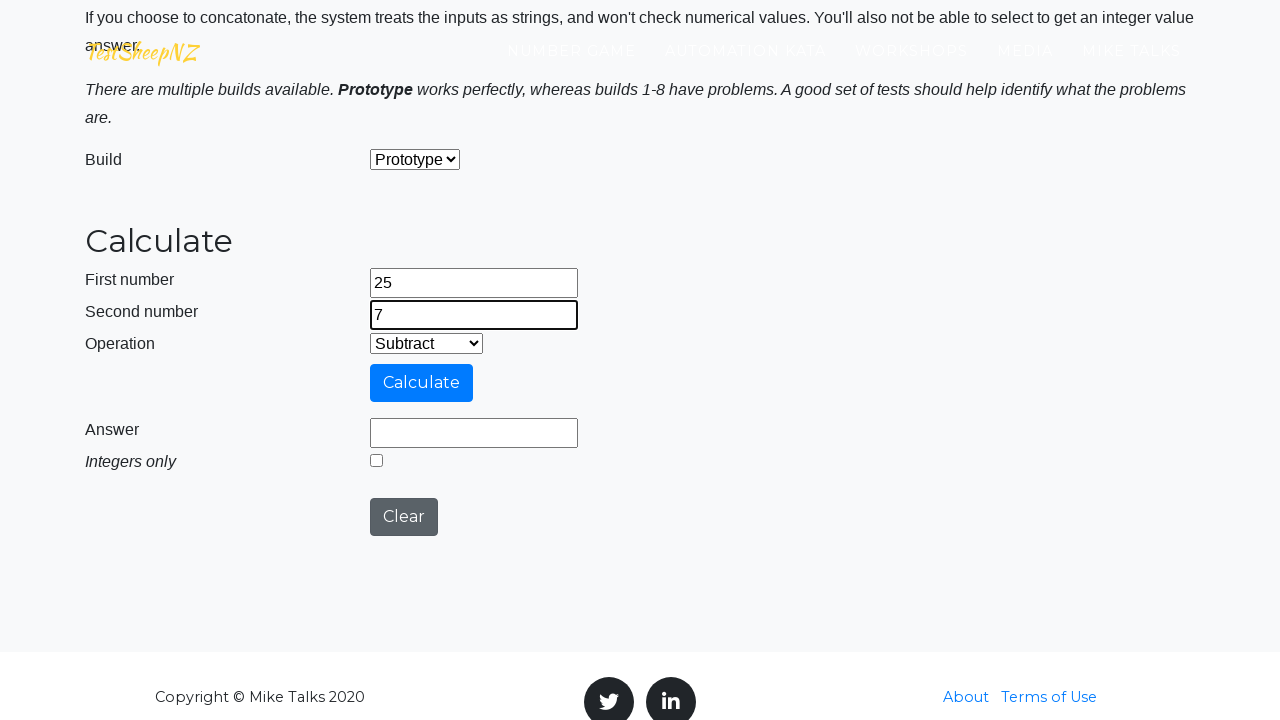

Clicked calculate button at (422, 383) on #calculateButton
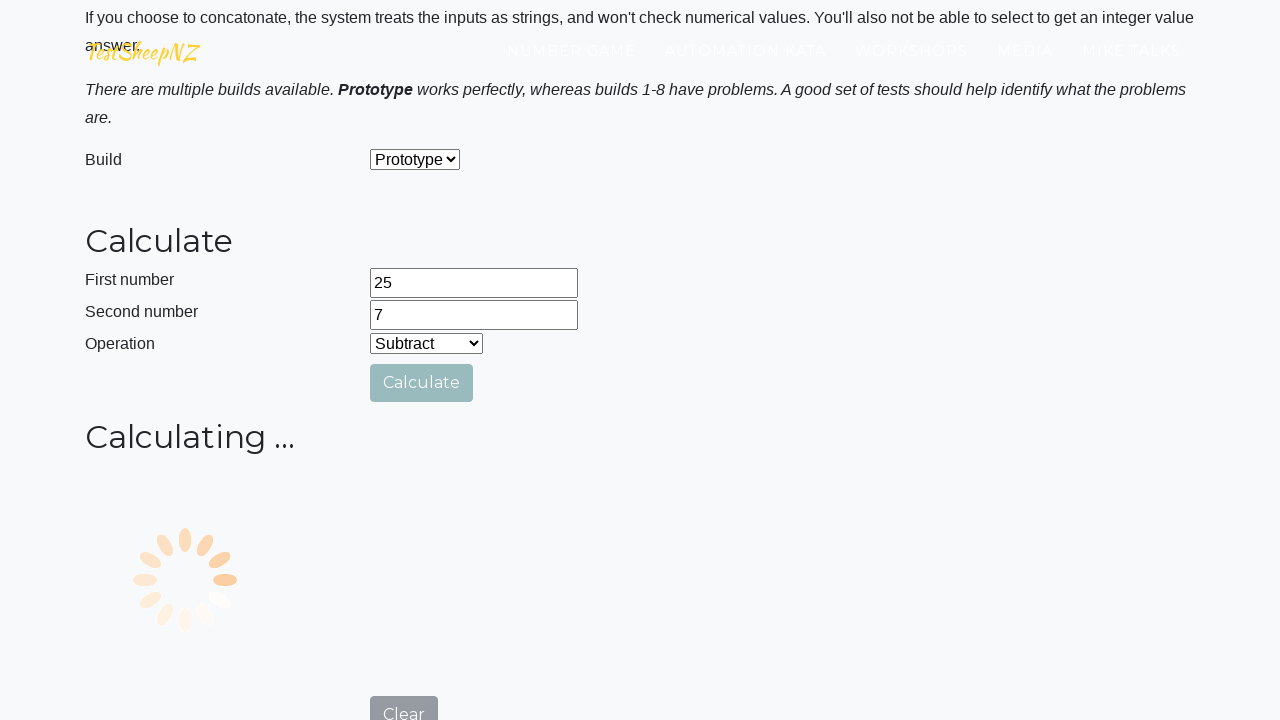

Waited for answer field to be populated
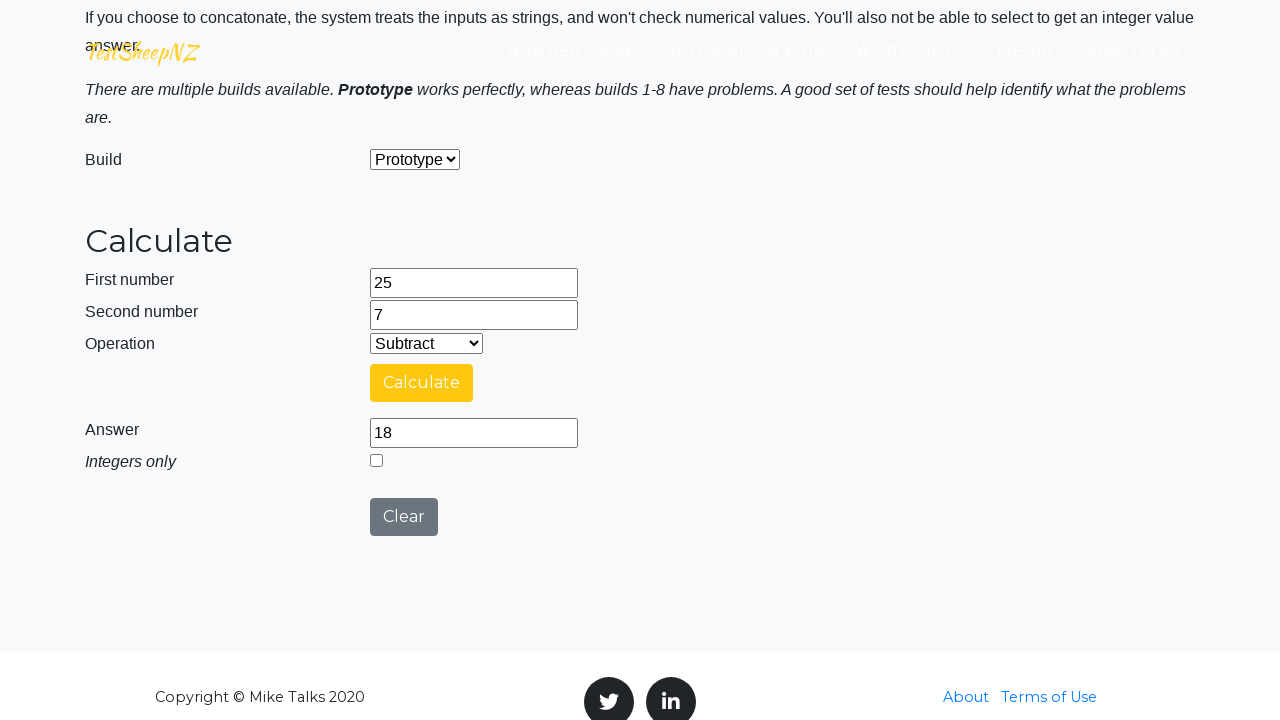

Clicked clear button to reset calculator at (404, 517) on #clearButton
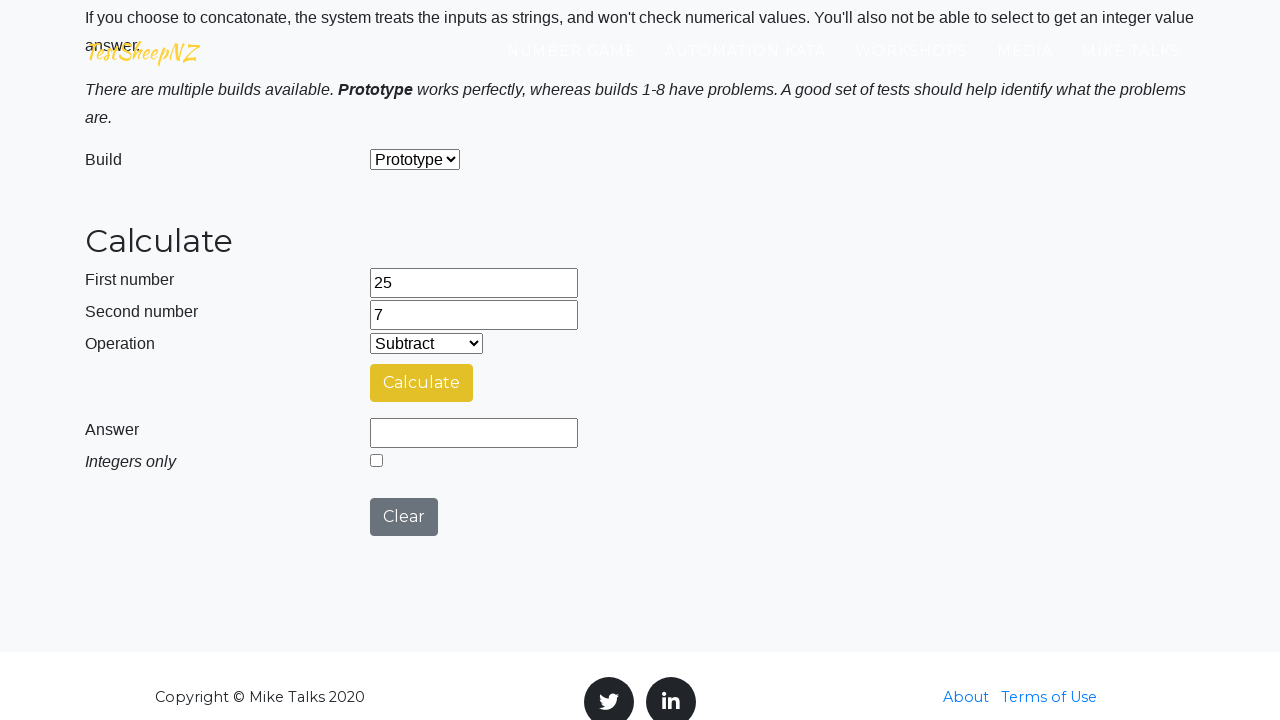

Re-filled first number field with 25 for next iteration on #number1Field
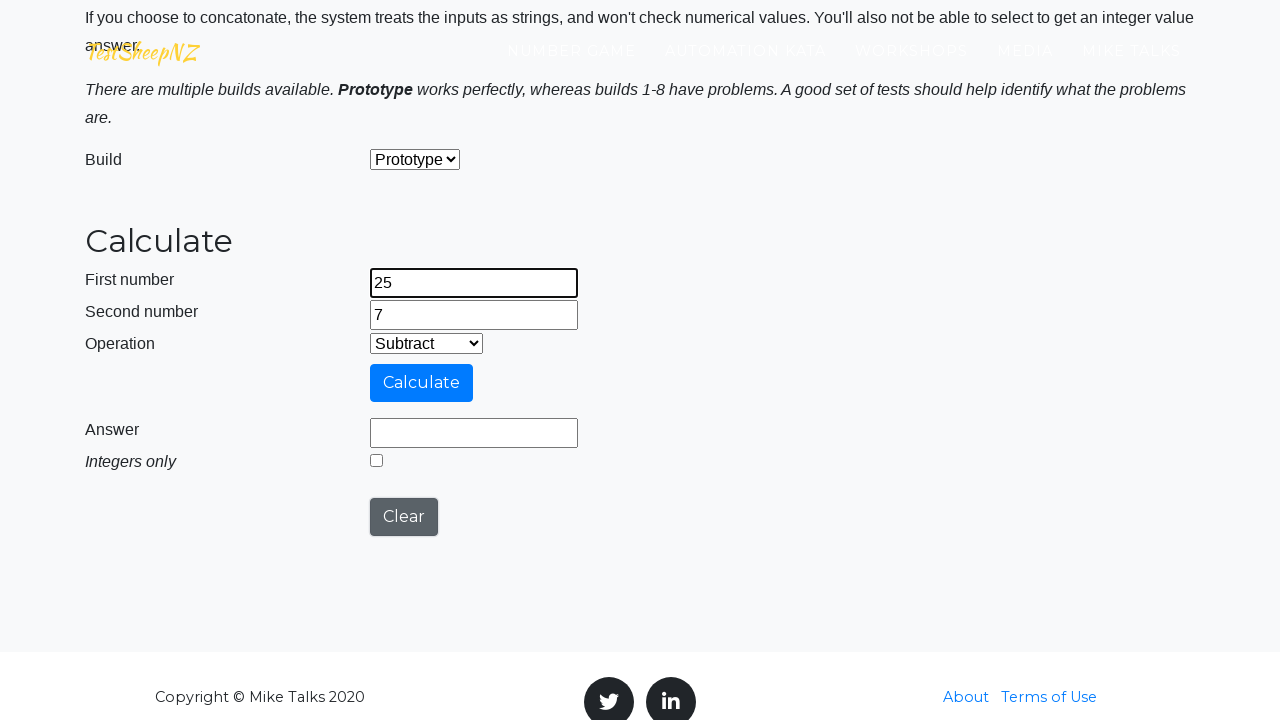

Re-filled second number field with 7 for next iteration on #number2Field
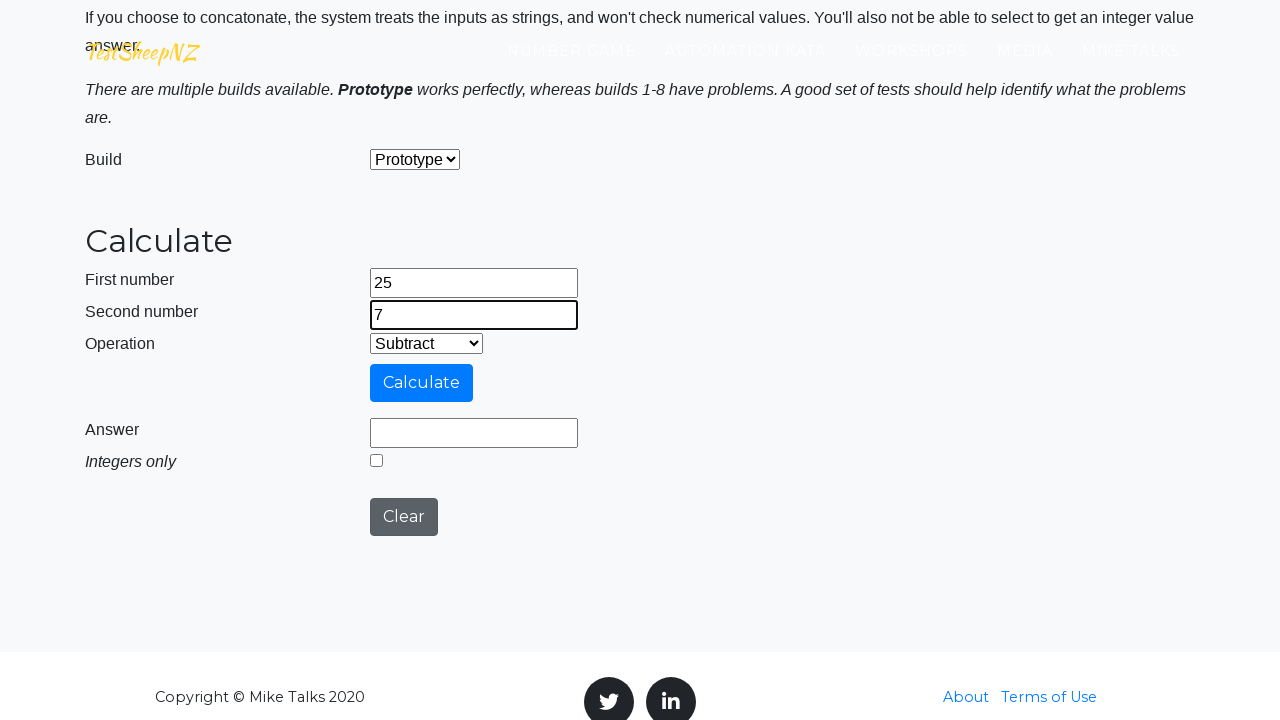

Selected operation at index 2 from dropdown (iteration 4/5, operation 3/5) on #selectOperationDropdown
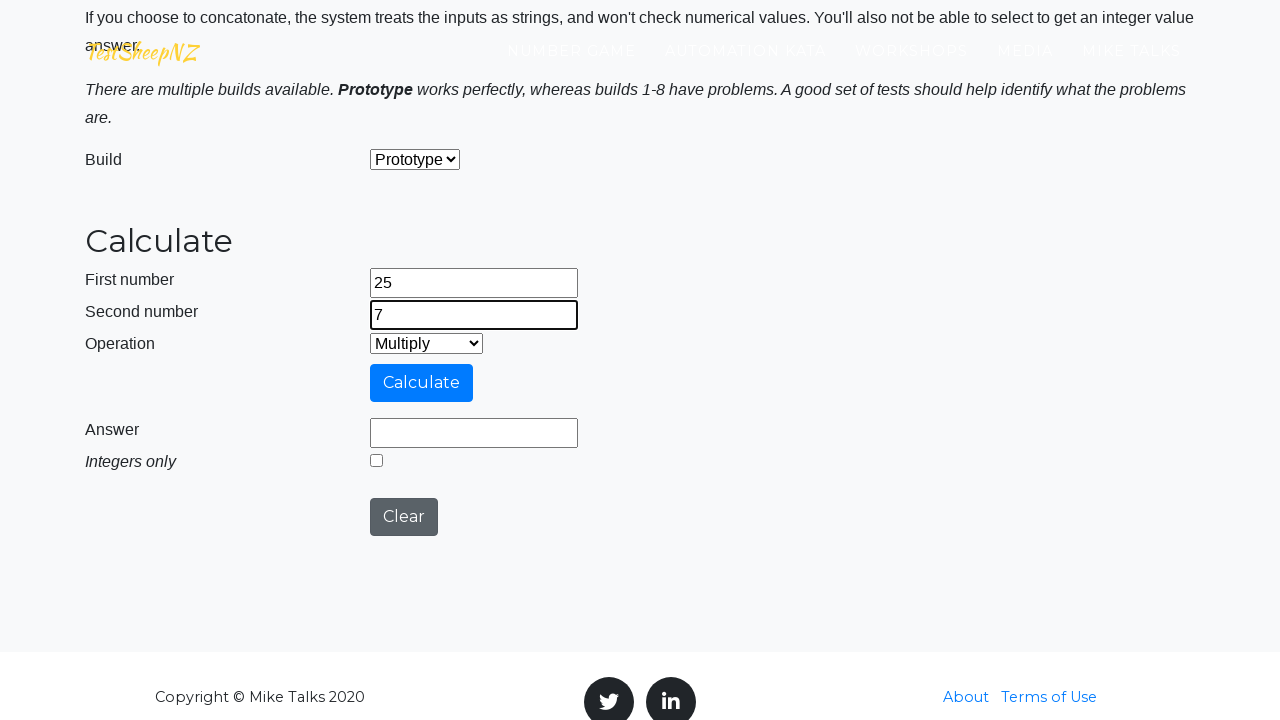

Clicked calculate button at (422, 383) on #calculateButton
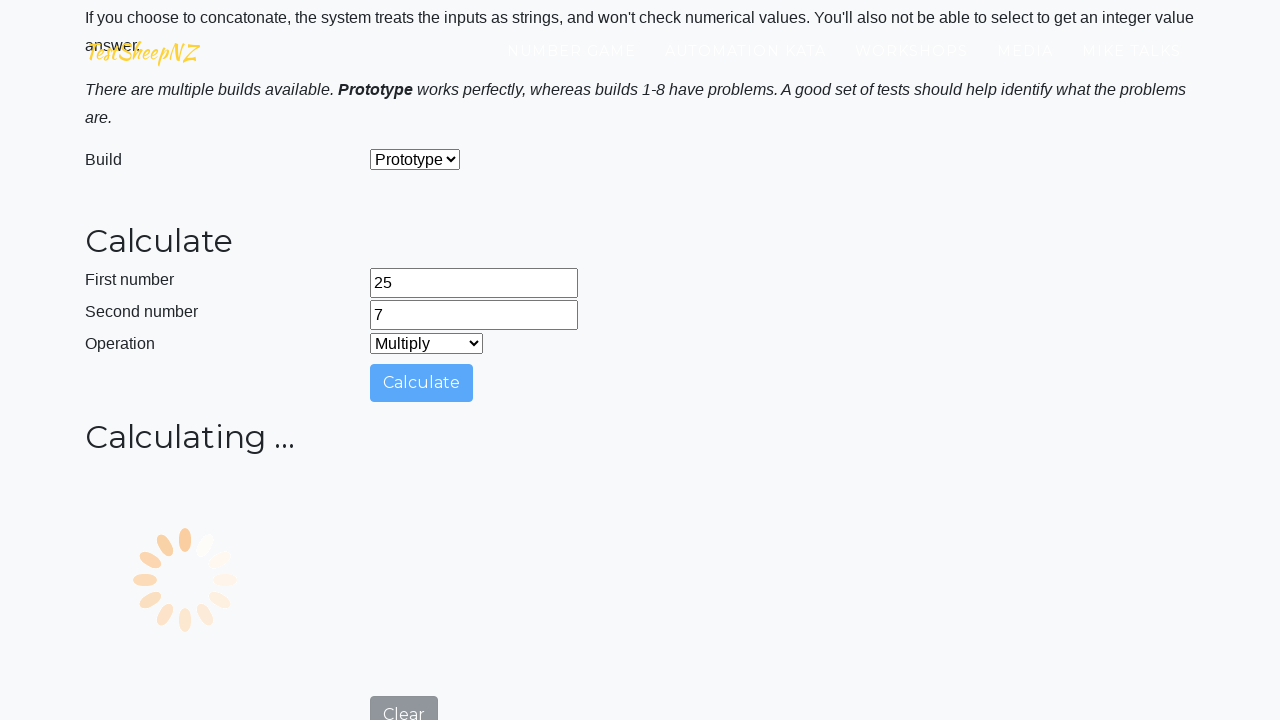

Waited for answer field to be populated
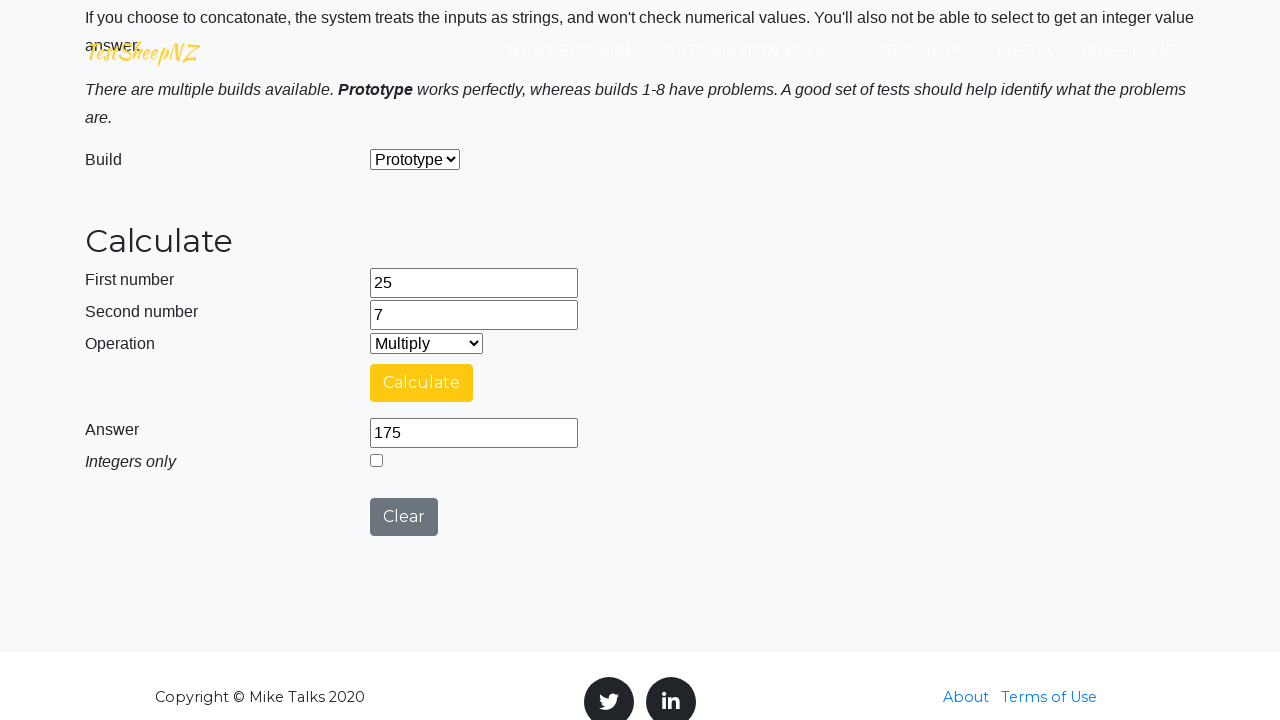

Clicked clear button to reset calculator at (404, 517) on #clearButton
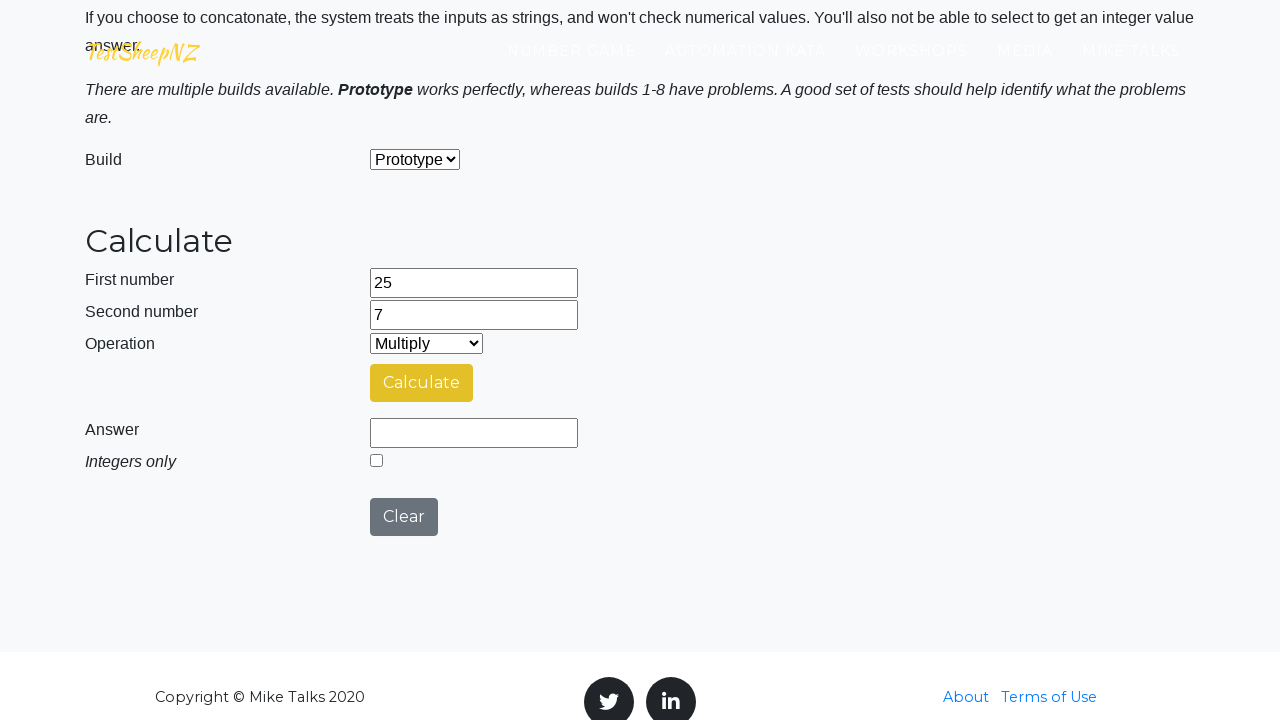

Re-filled first number field with 25 for next iteration on #number1Field
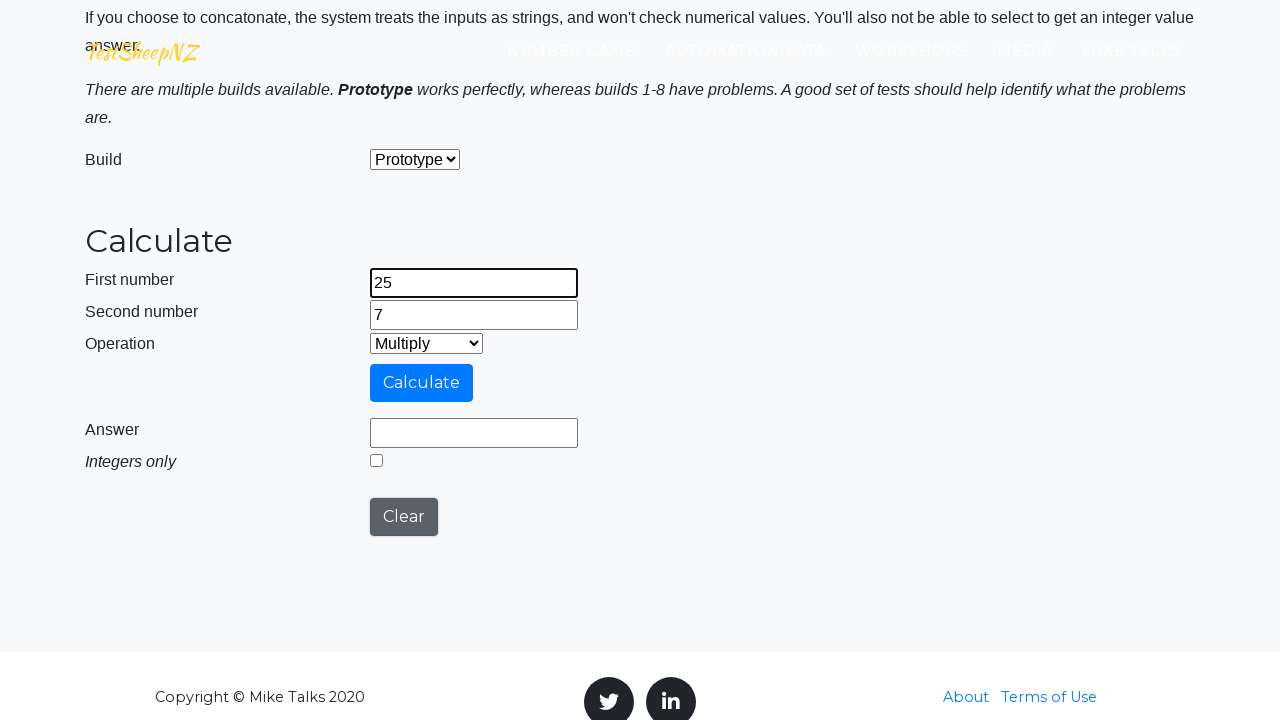

Re-filled second number field with 7 for next iteration on #number2Field
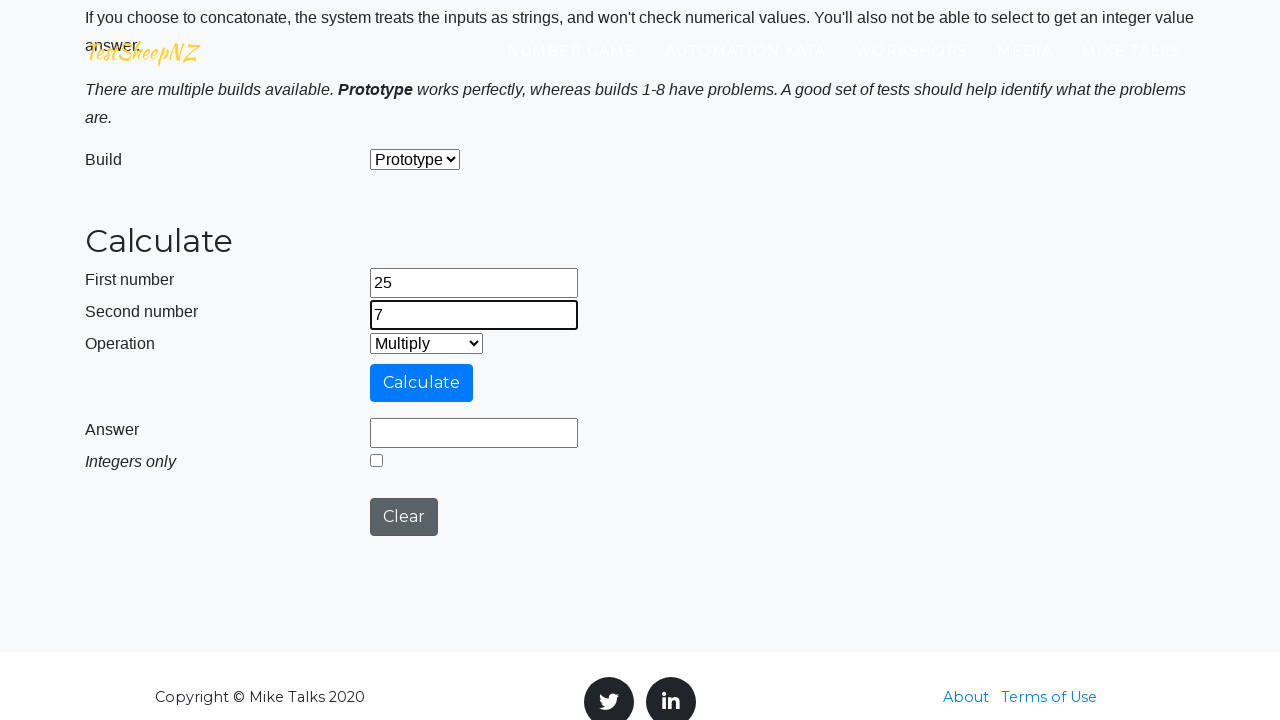

Selected operation at index 3 from dropdown (iteration 4/5, operation 4/5) on #selectOperationDropdown
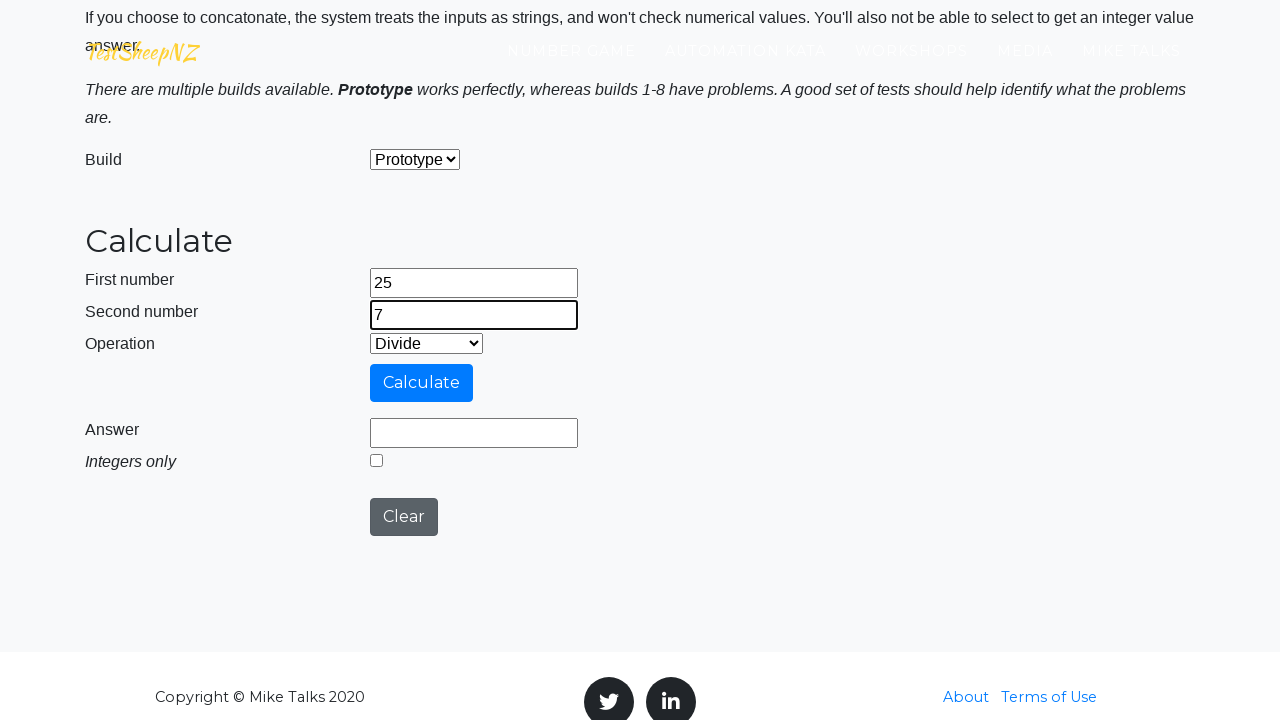

Clicked calculate button at (422, 383) on #calculateButton
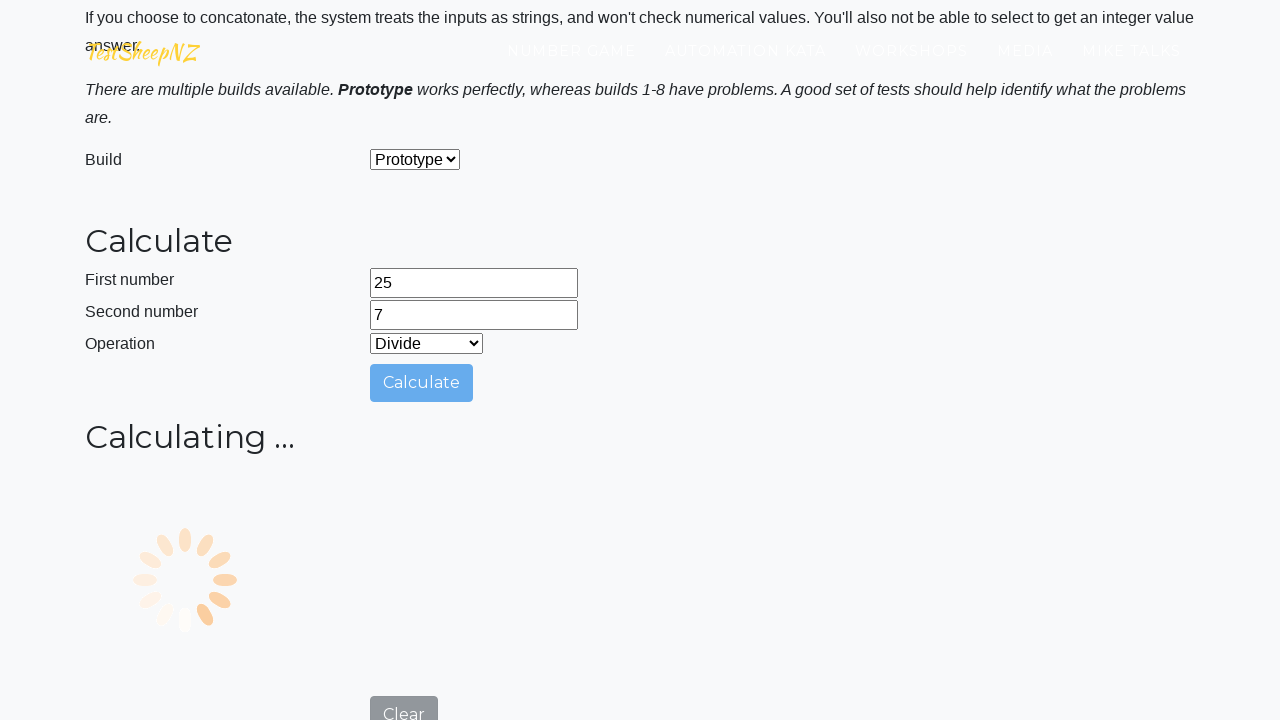

Waited for answer field to be populated
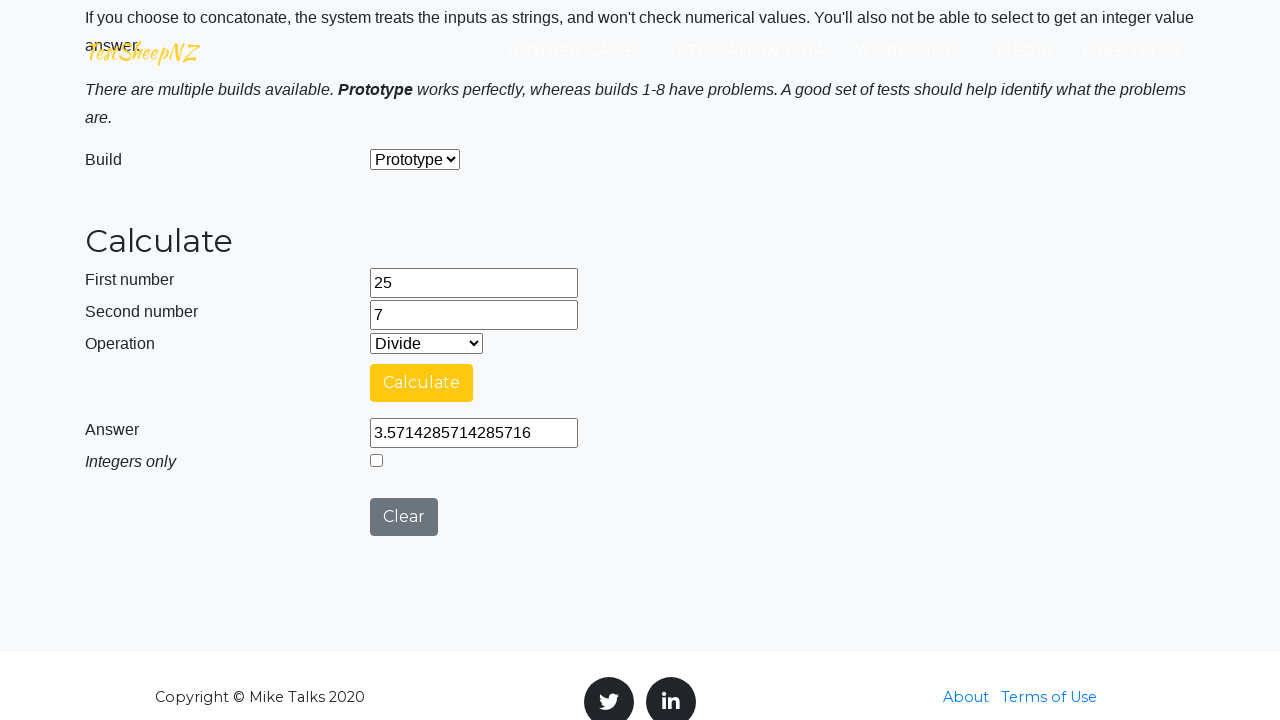

Clicked clear button to reset calculator at (404, 517) on #clearButton
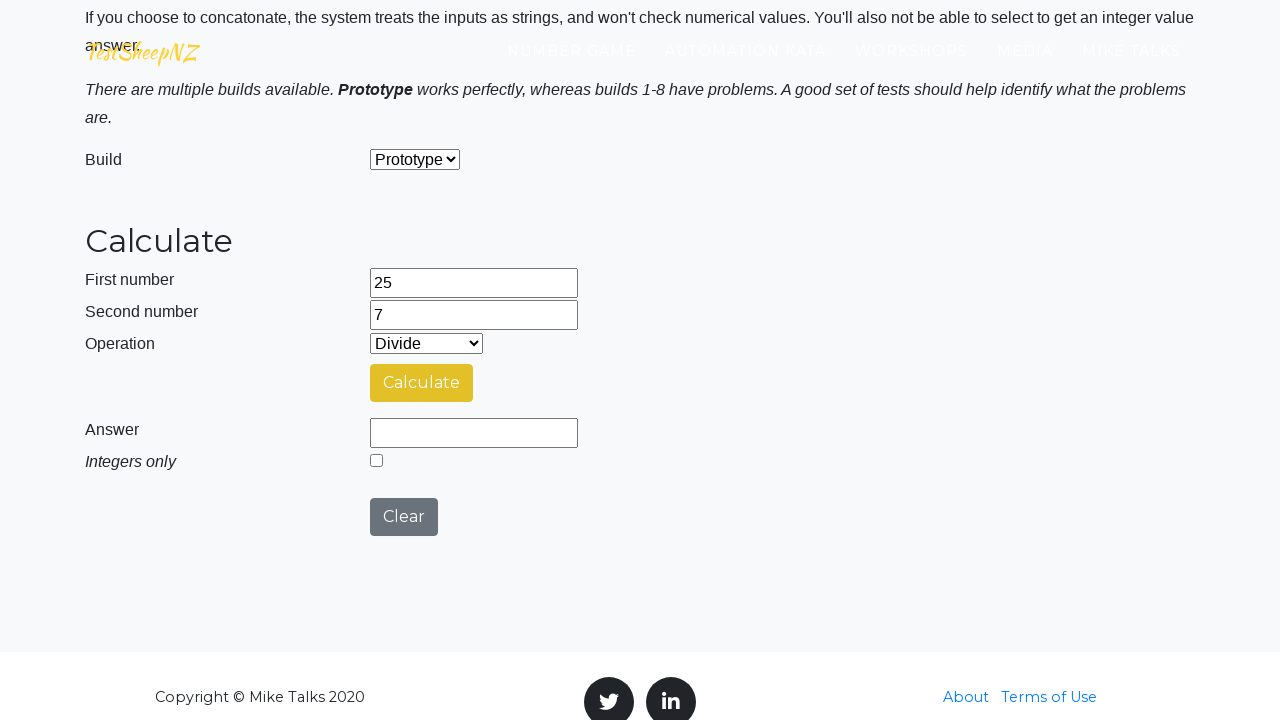

Re-filled first number field with 25 for next iteration on #number1Field
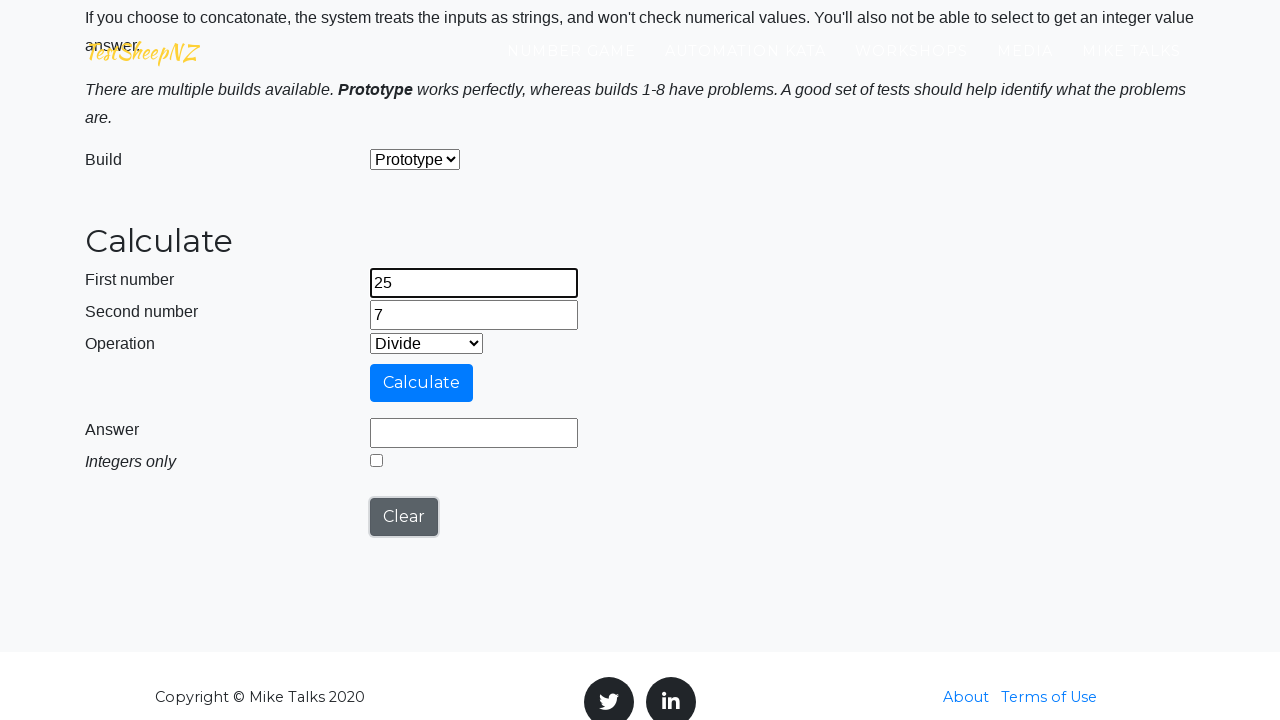

Re-filled second number field with 7 for next iteration on #number2Field
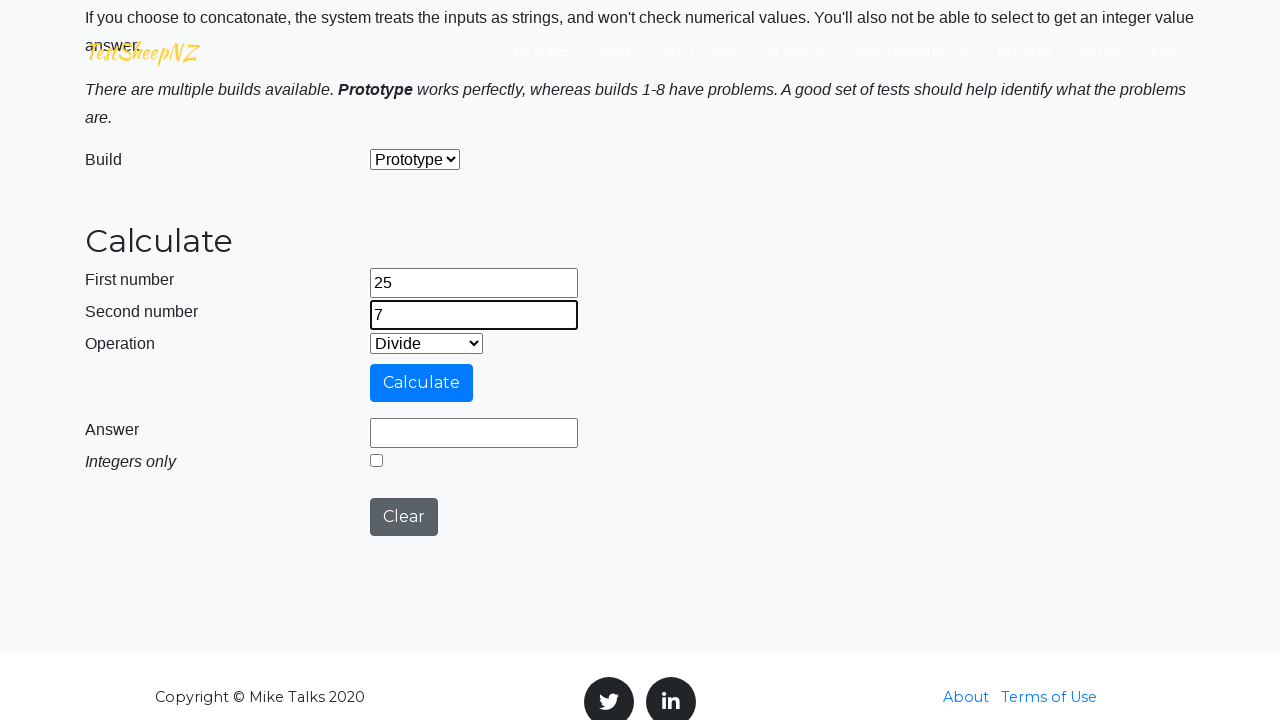

Selected operation at index 4 from dropdown (iteration 4/5, operation 5/5) on #selectOperationDropdown
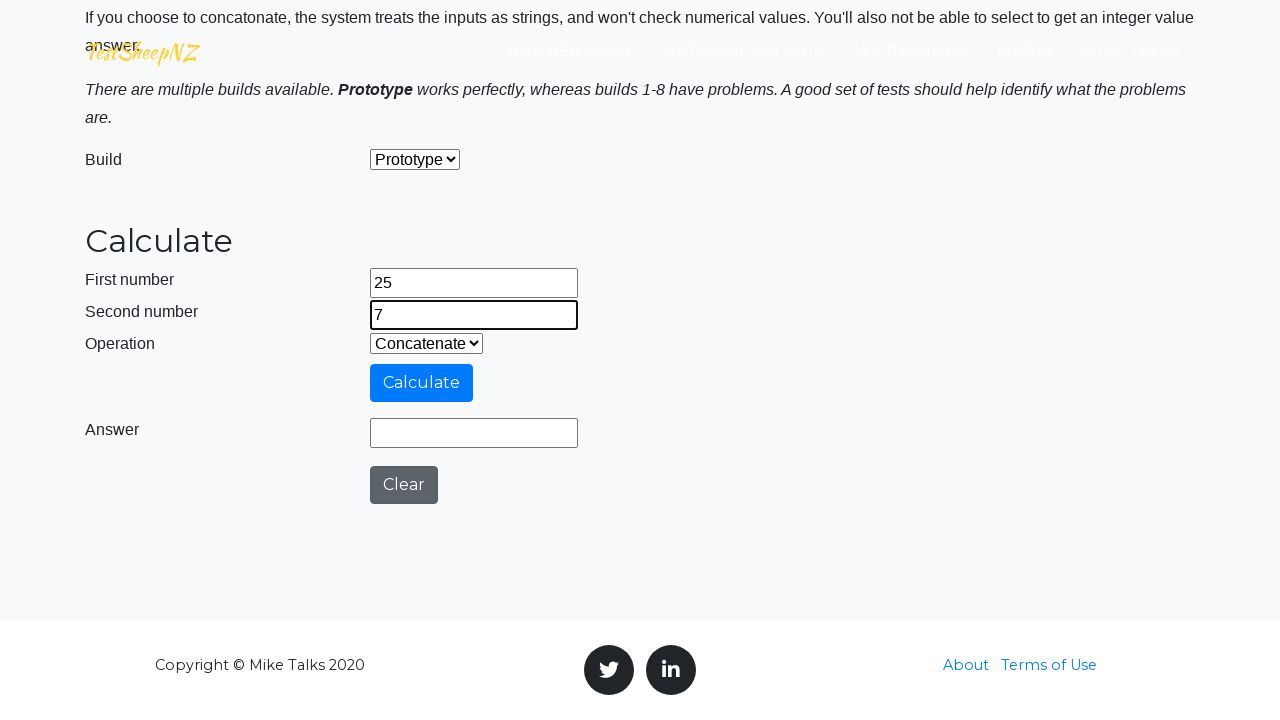

Clicked calculate button at (422, 383) on #calculateButton
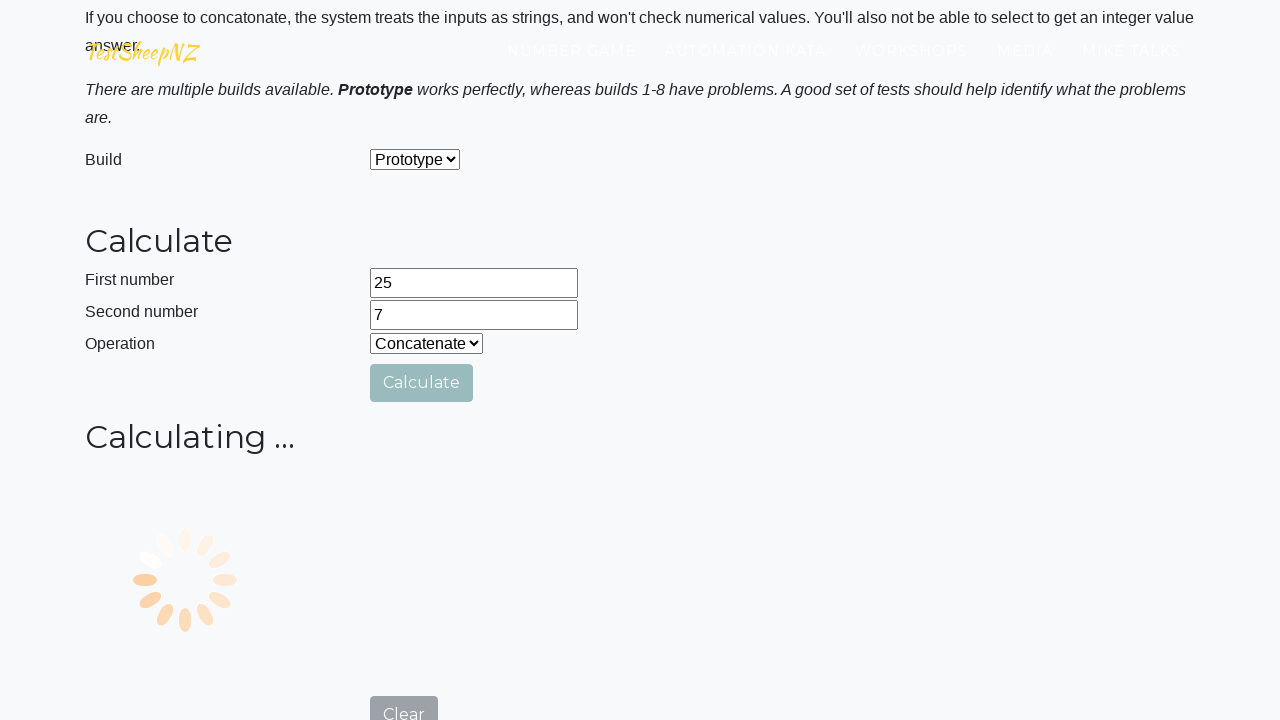

Waited for answer field to be populated
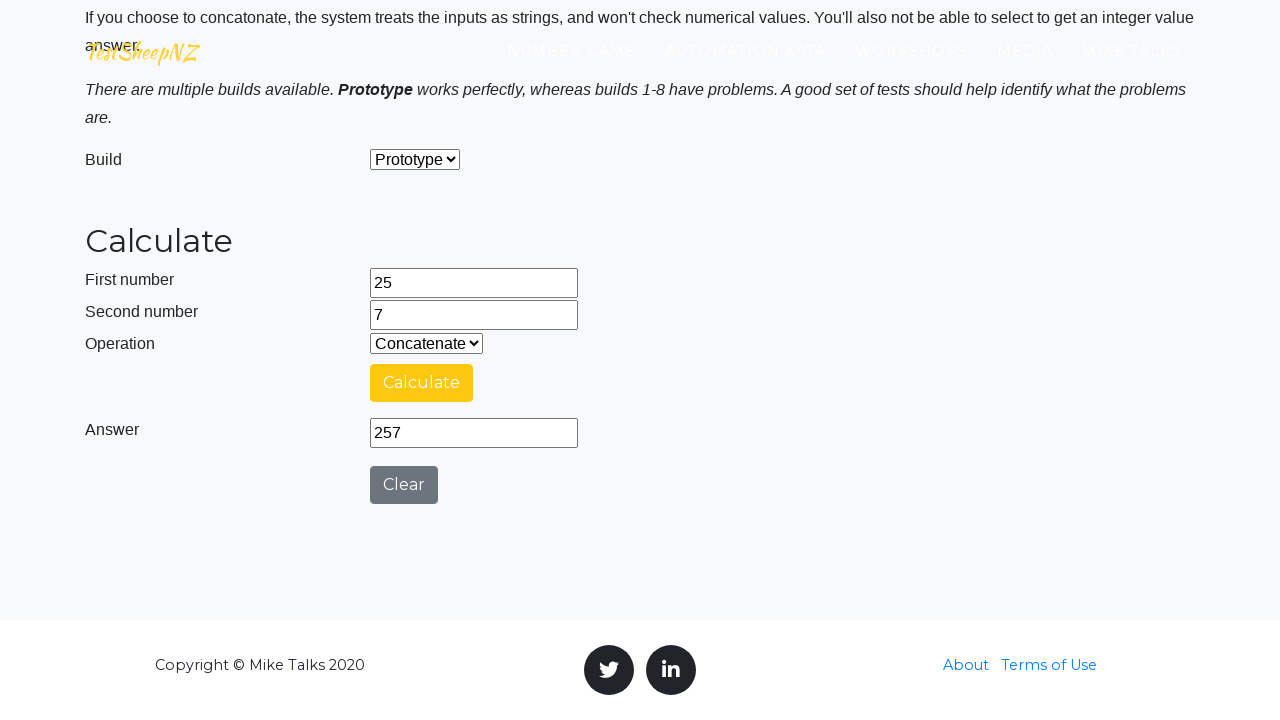

Clicked clear button to reset calculator at (404, 485) on #clearButton
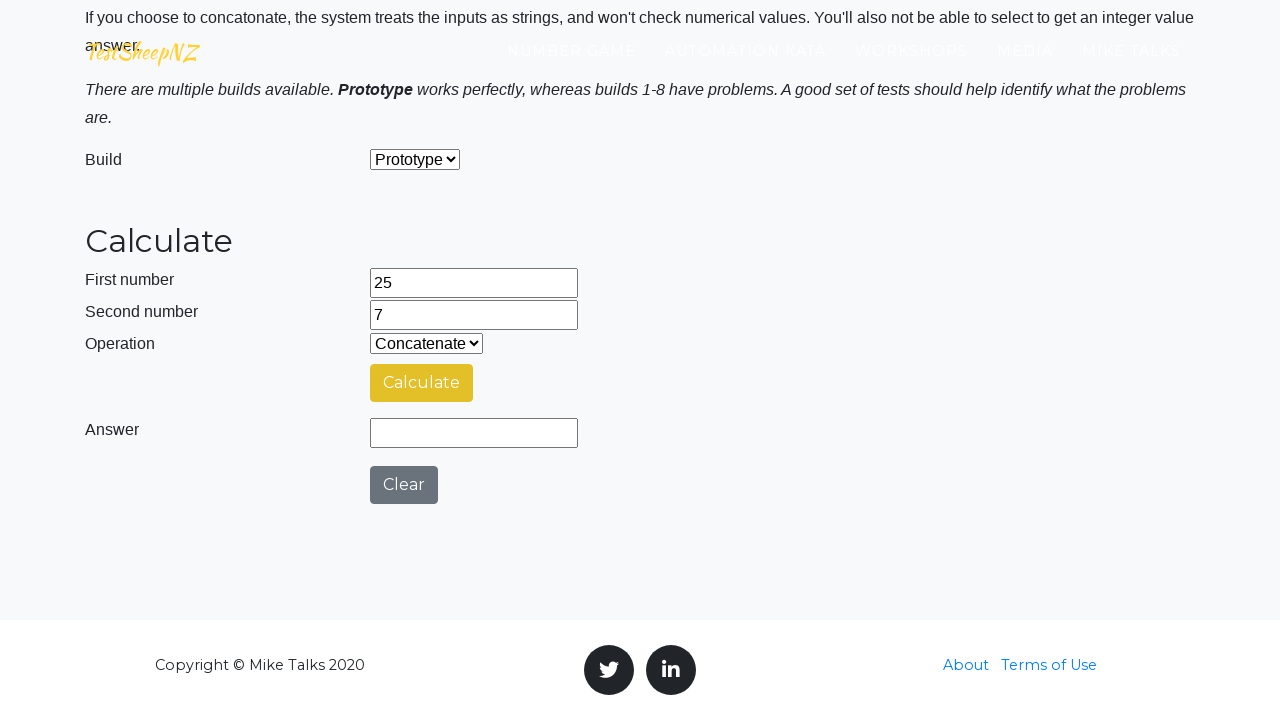

Re-filled first number field with 25 for next iteration on #number1Field
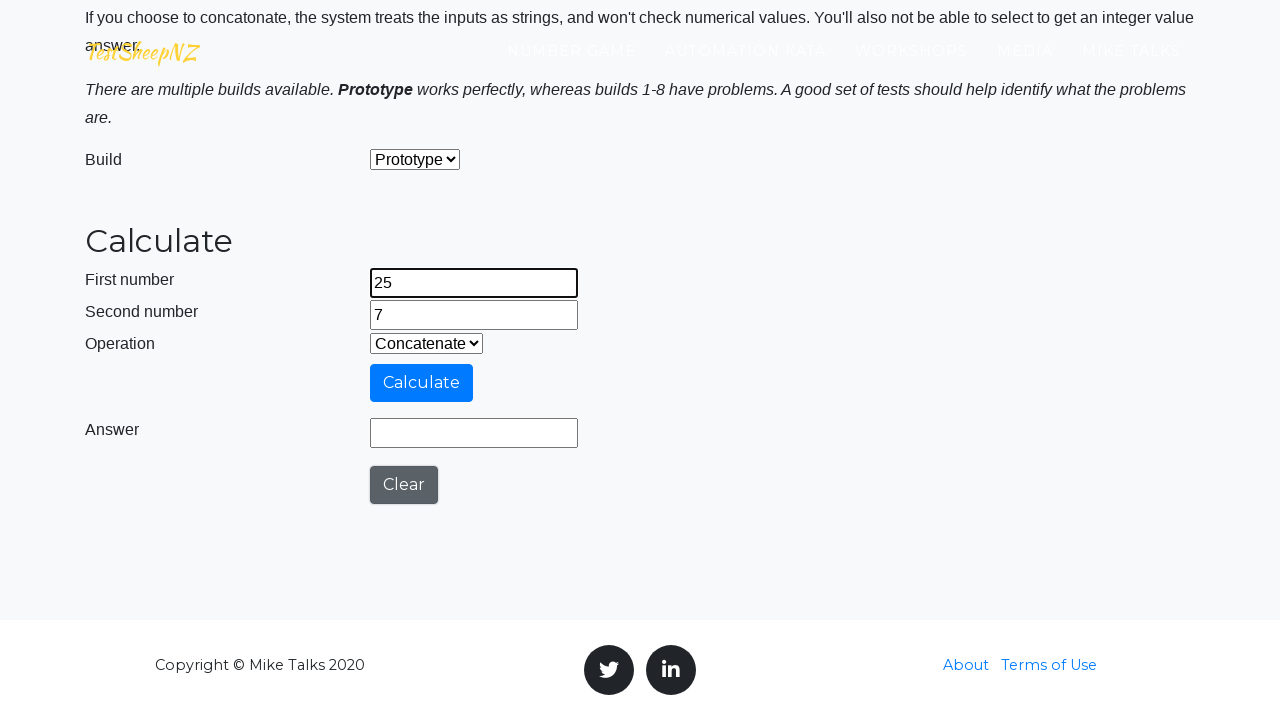

Re-filled second number field with 7 for next iteration on #number2Field
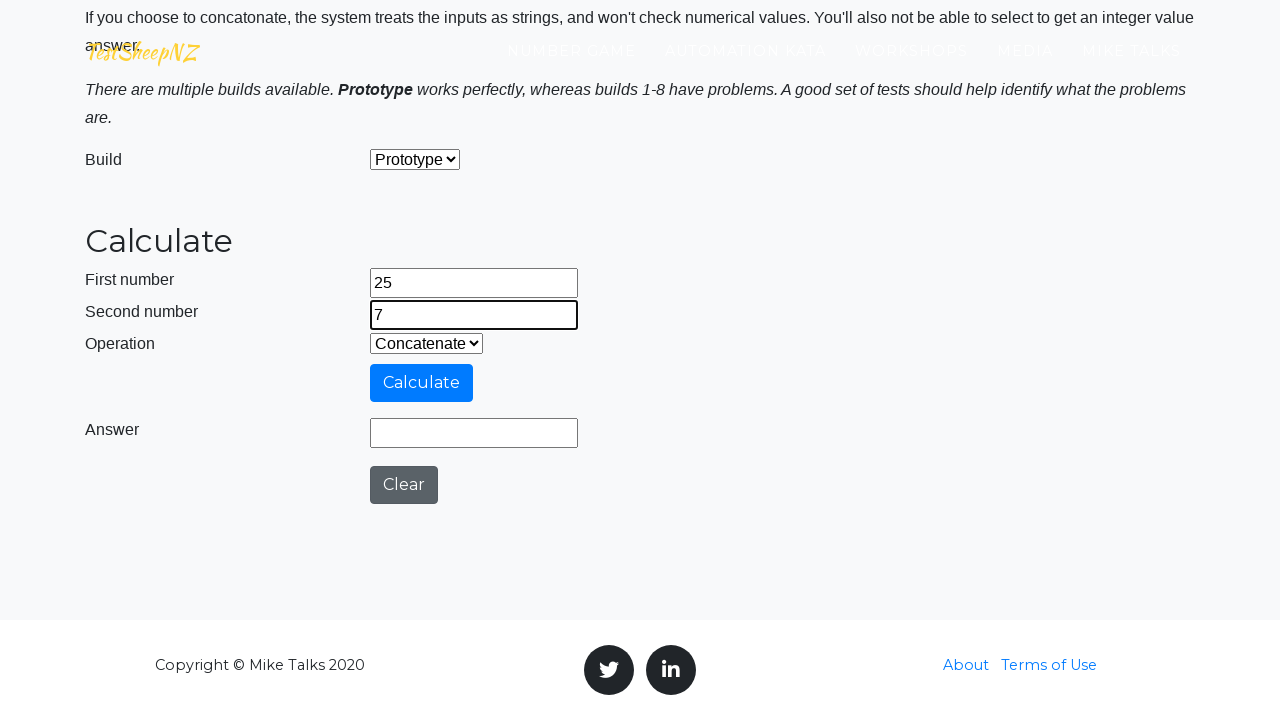

Selected operation at index 0 from dropdown (iteration 5/5, operation 1/5) on #selectOperationDropdown
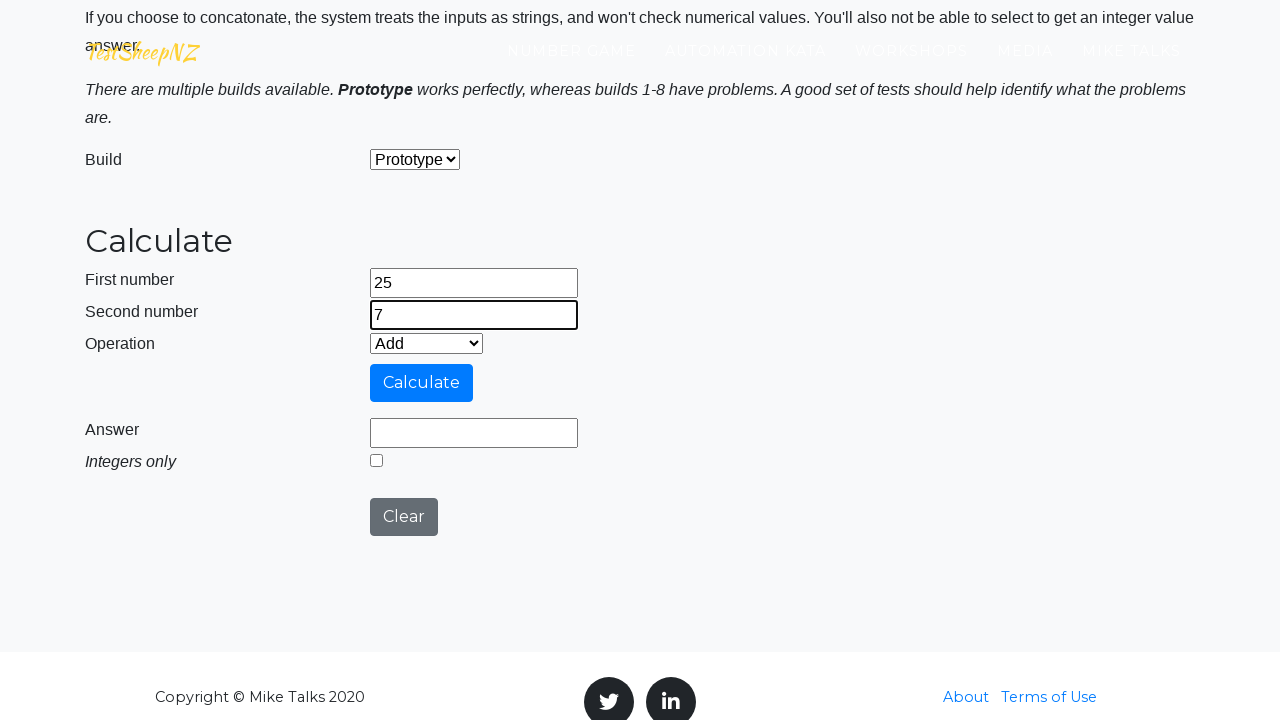

Clicked calculate button at (422, 383) on #calculateButton
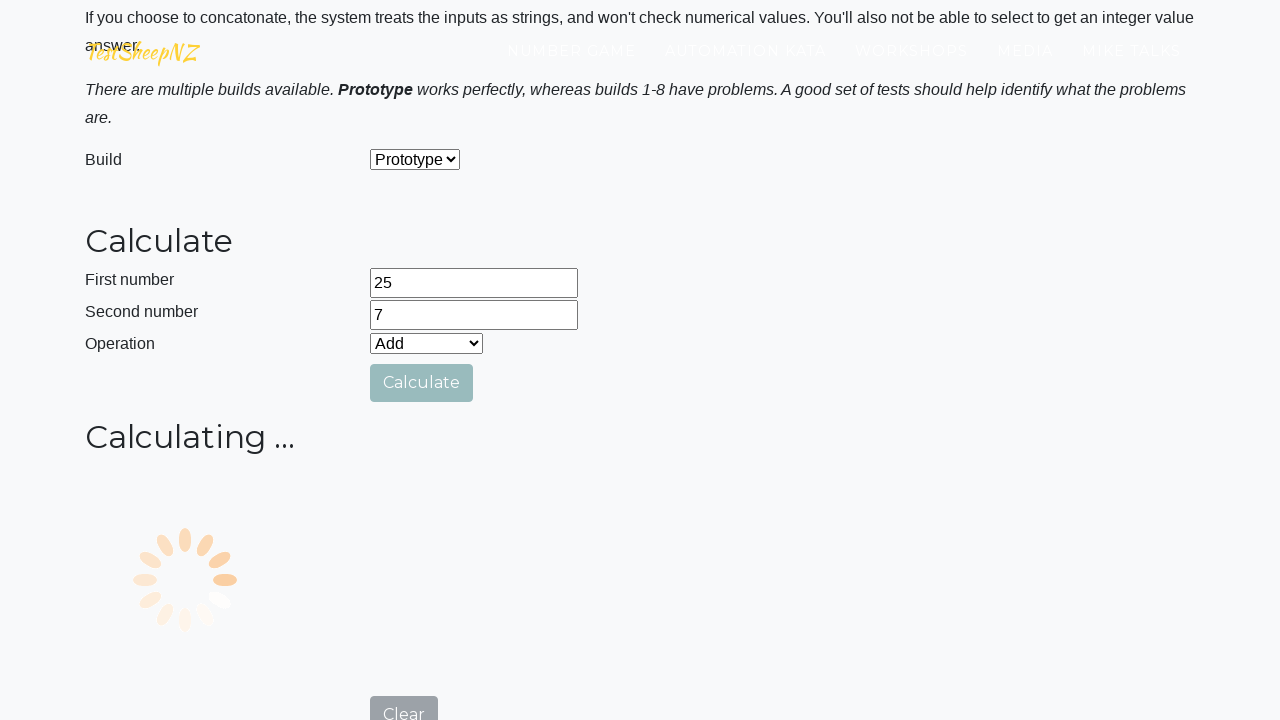

Waited for answer field to be populated
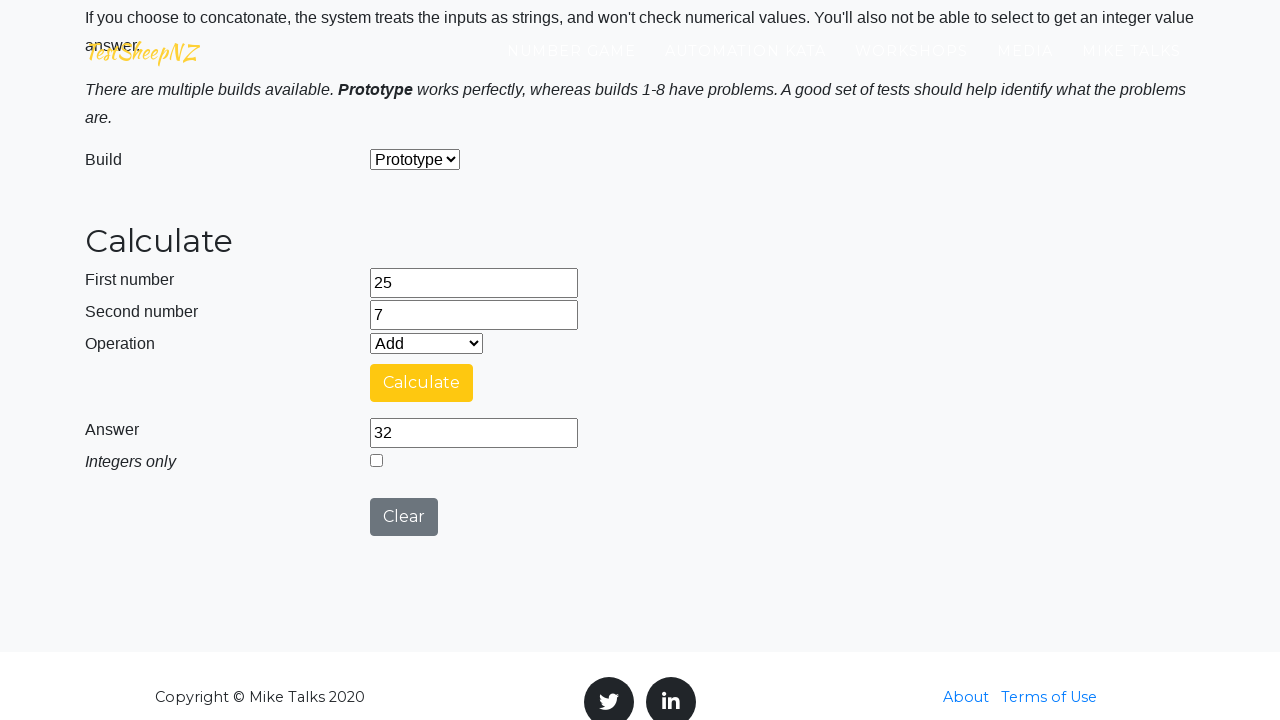

Clicked clear button to reset calculator at (404, 517) on #clearButton
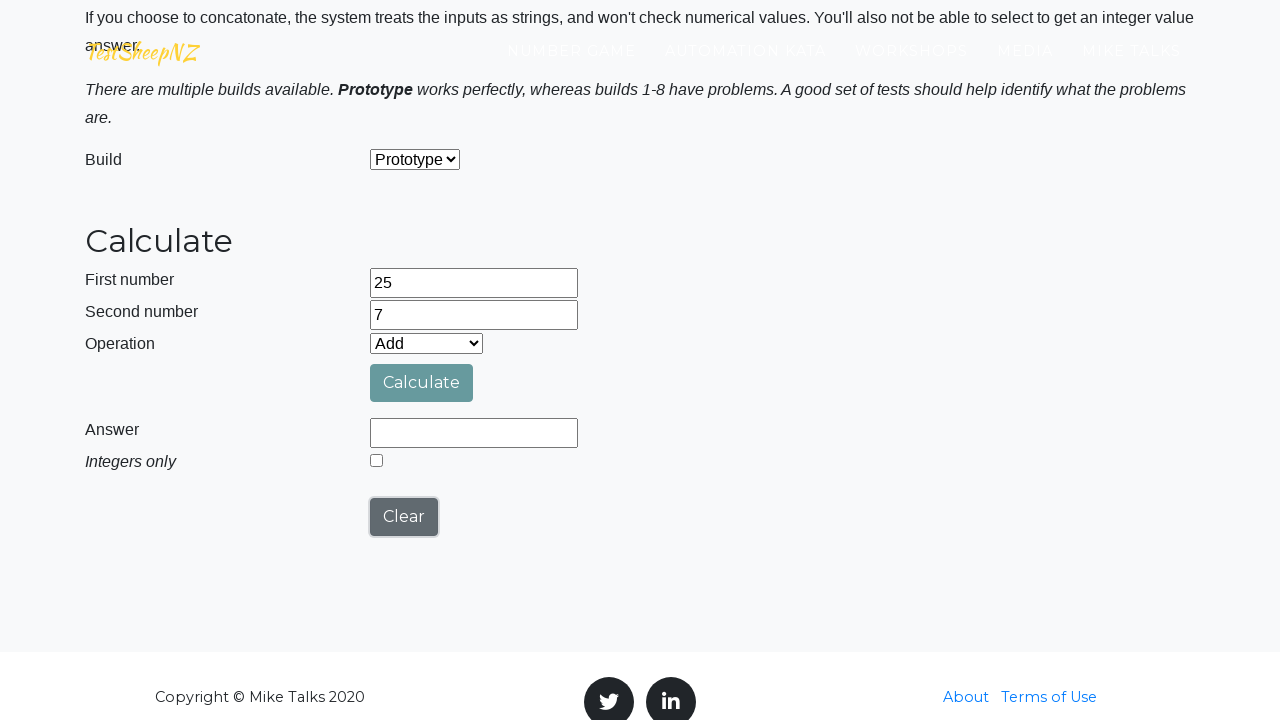

Re-filled first number field with 25 for next iteration on #number1Field
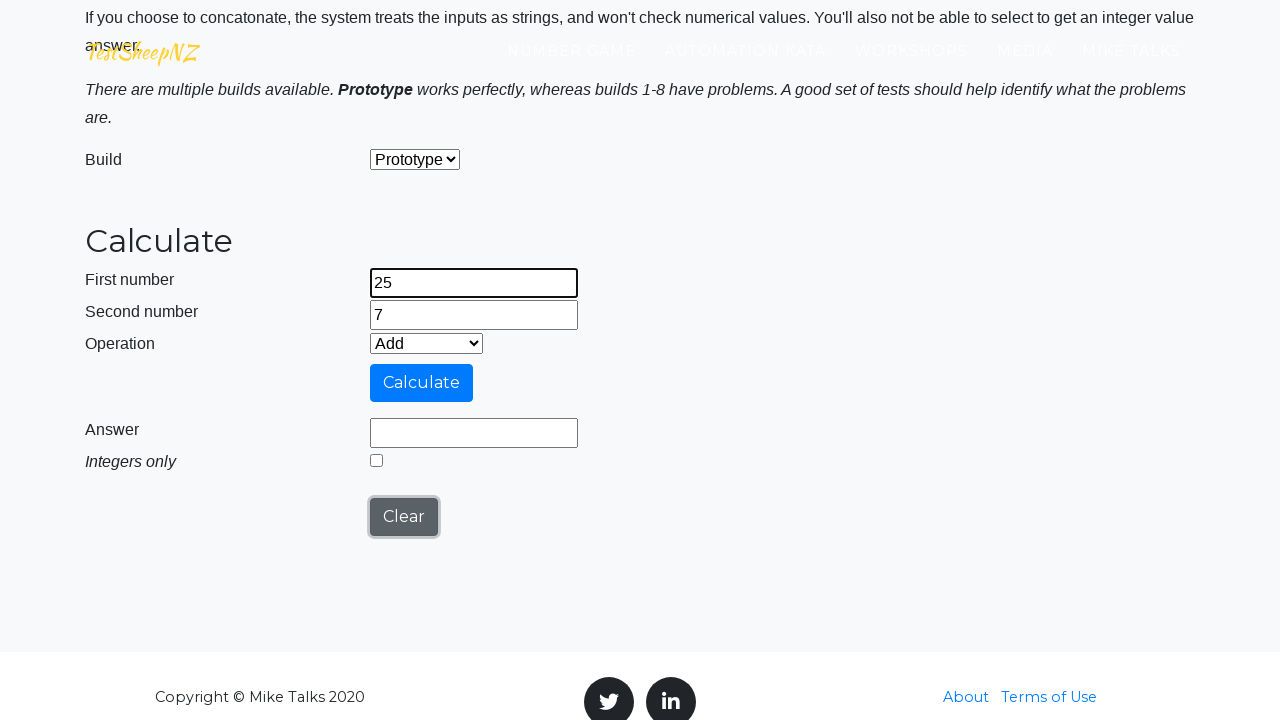

Re-filled second number field with 7 for next iteration on #number2Field
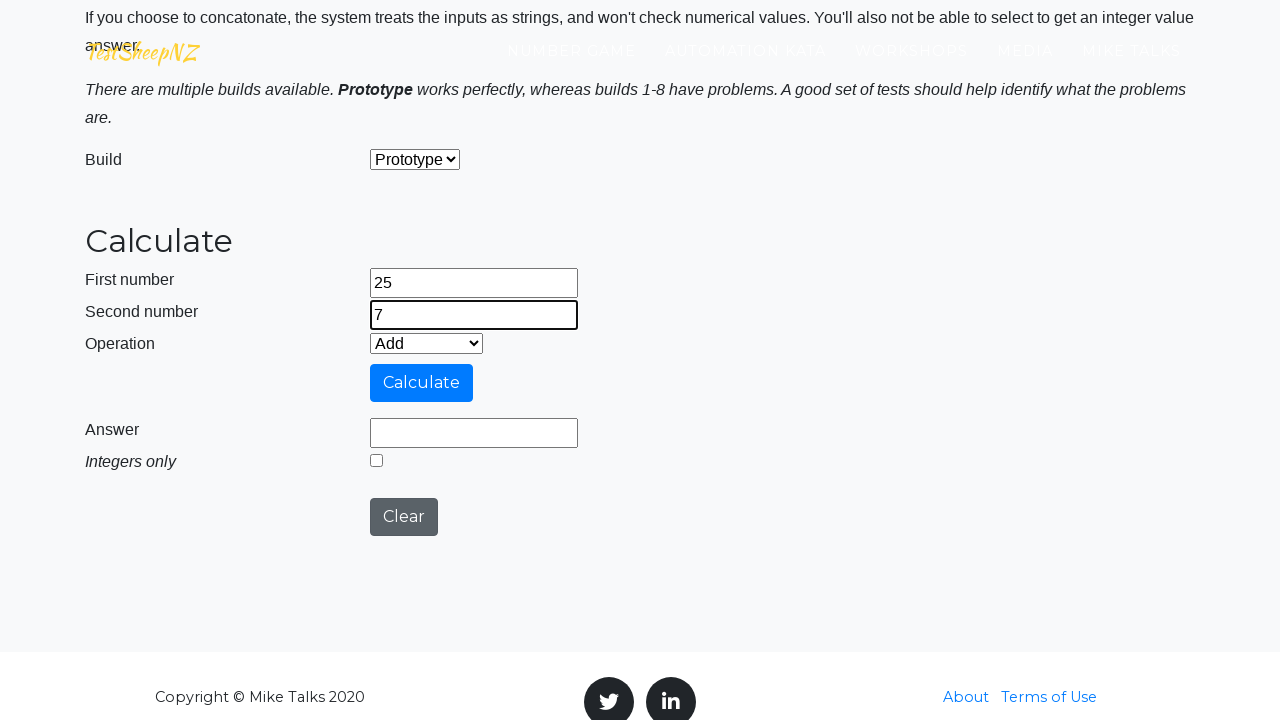

Selected operation at index 1 from dropdown (iteration 5/5, operation 2/5) on #selectOperationDropdown
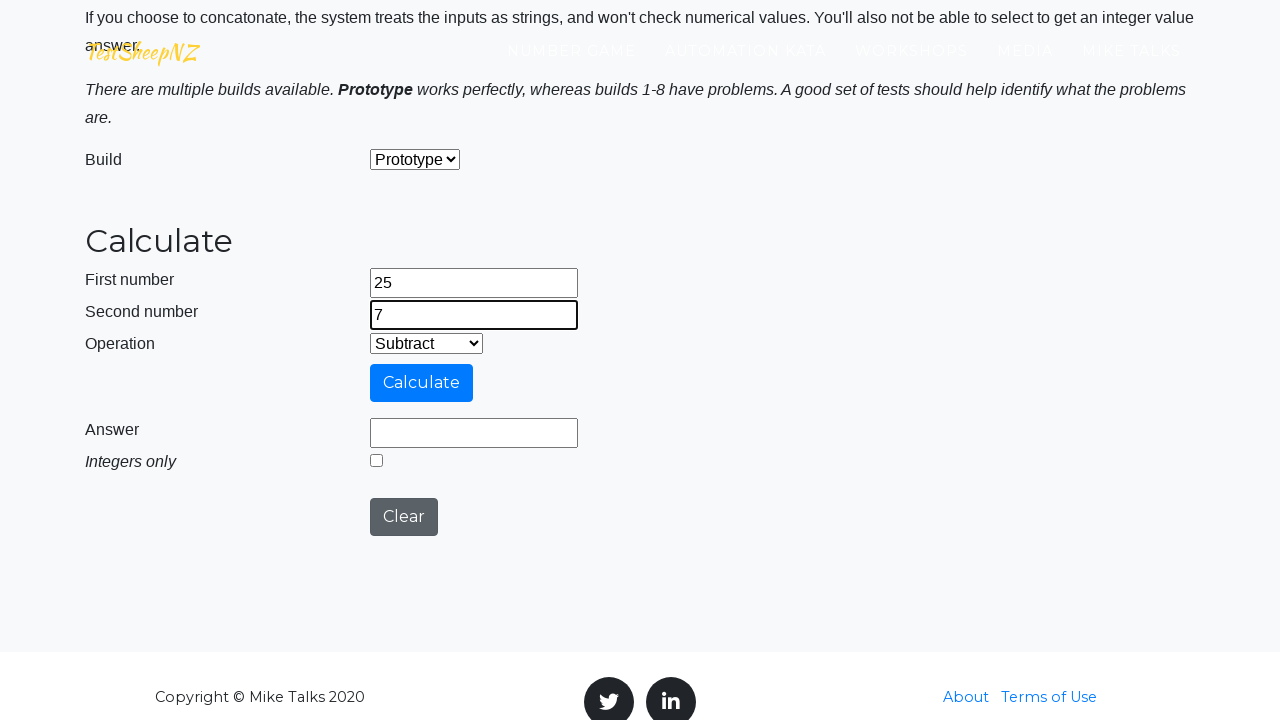

Clicked calculate button at (422, 383) on #calculateButton
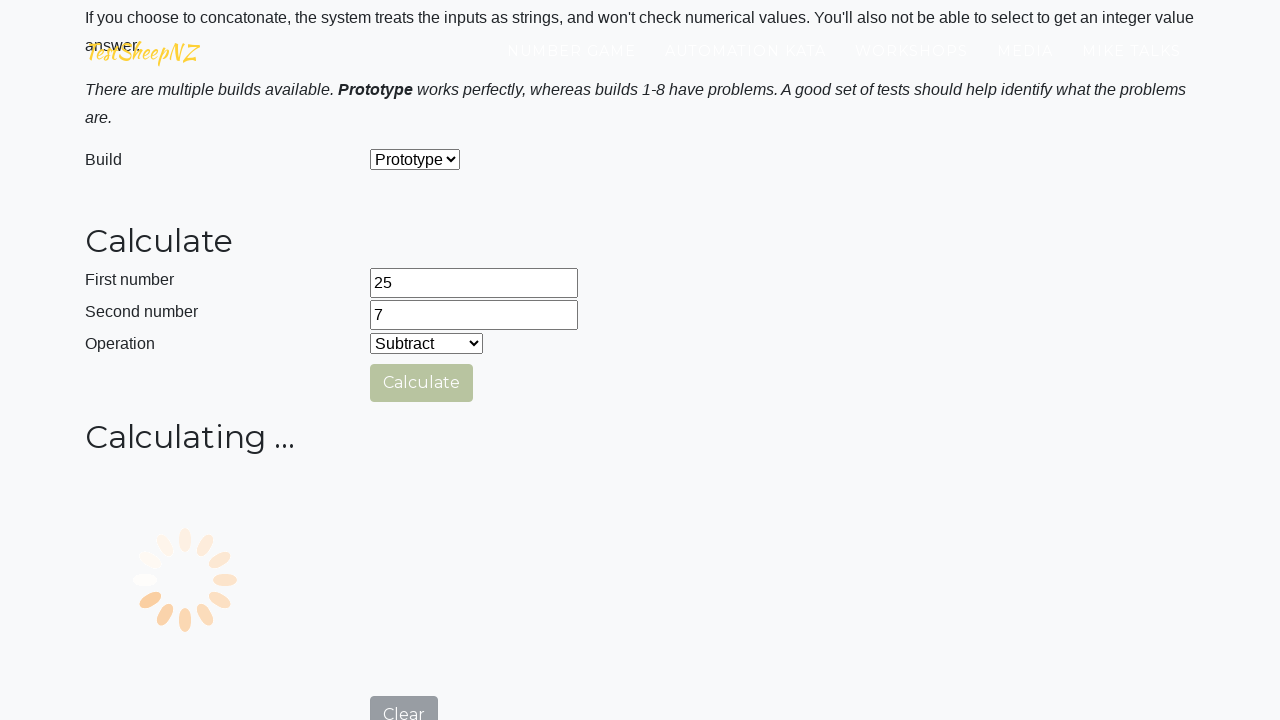

Waited for answer field to be populated
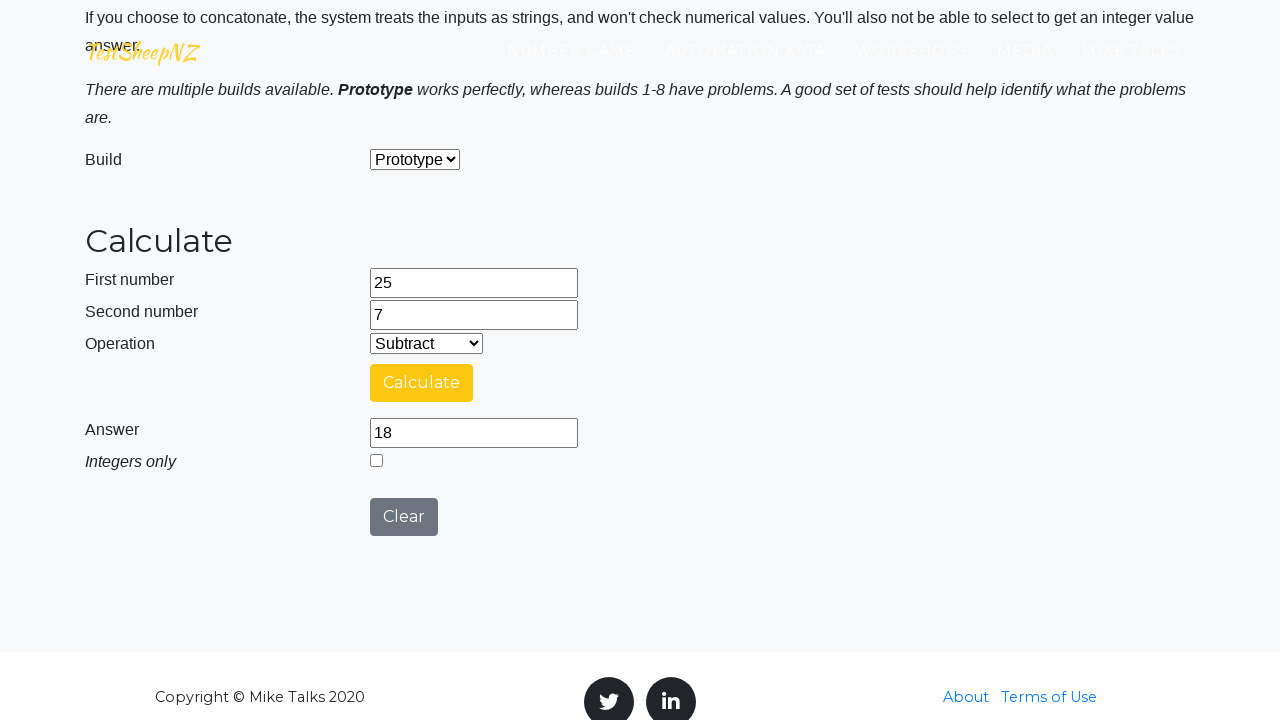

Clicked clear button to reset calculator at (404, 517) on #clearButton
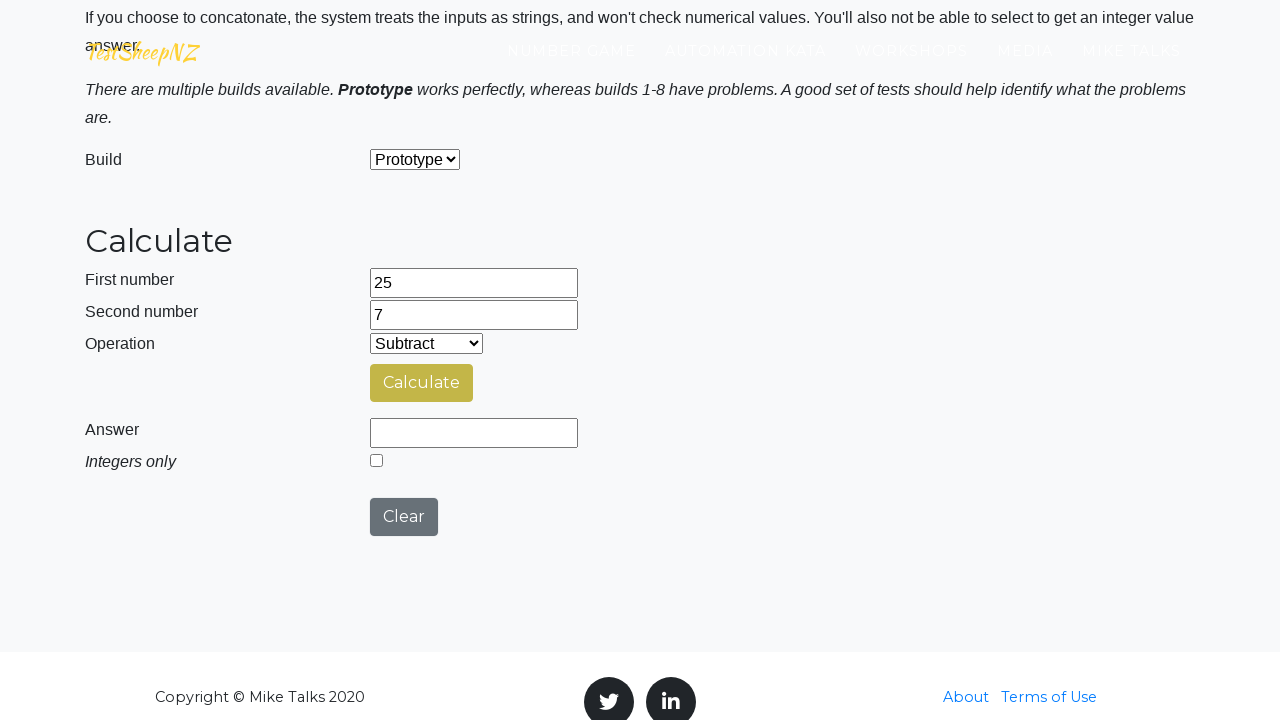

Re-filled first number field with 25 for next iteration on #number1Field
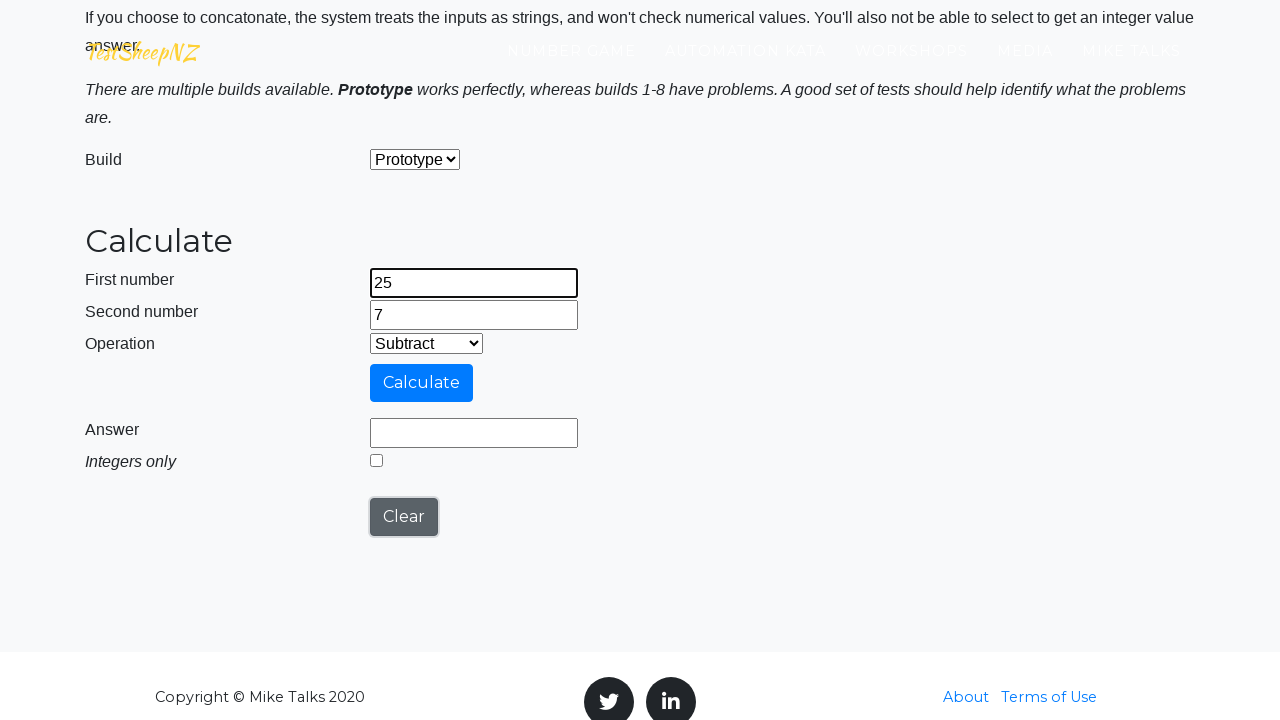

Re-filled second number field with 7 for next iteration on #number2Field
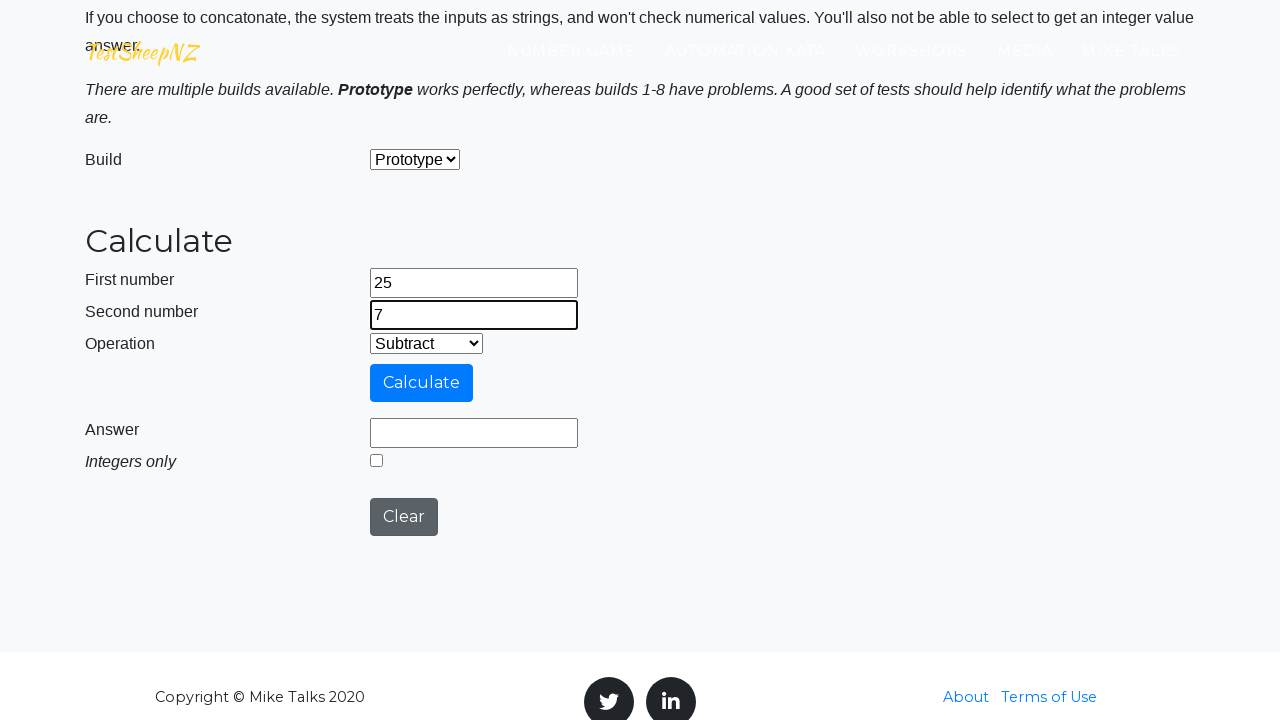

Selected operation at index 2 from dropdown (iteration 5/5, operation 3/5) on #selectOperationDropdown
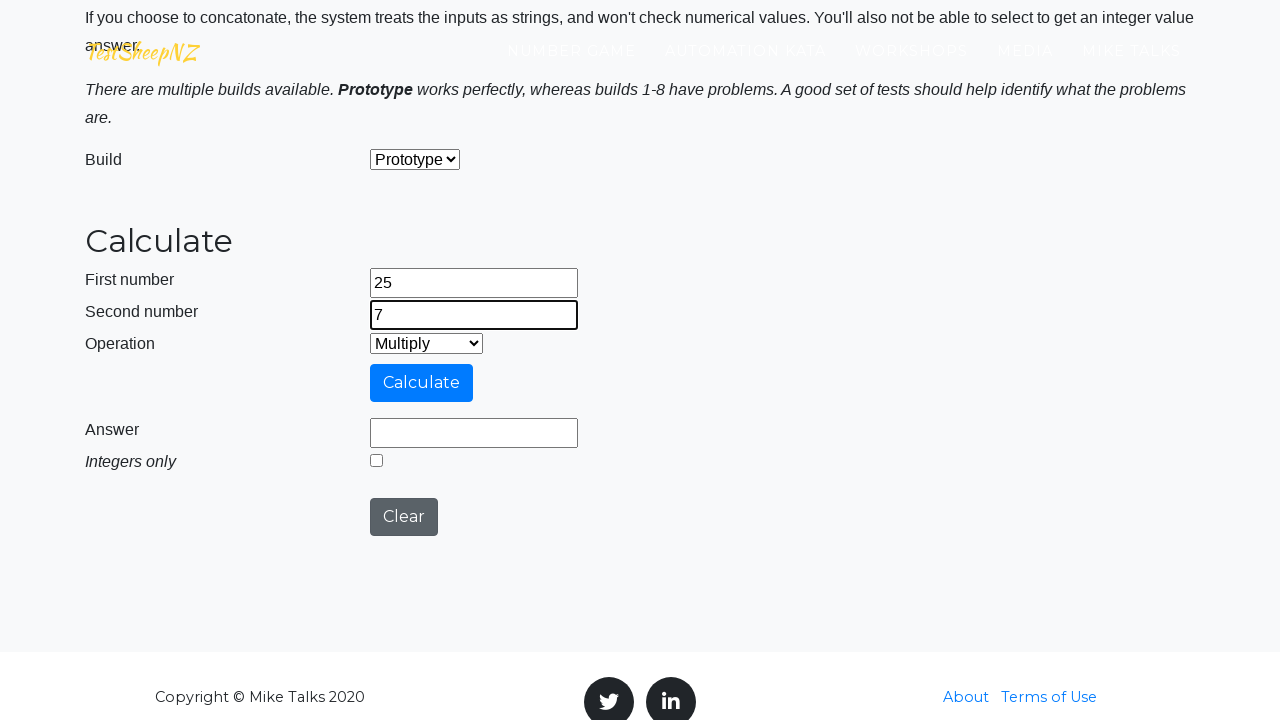

Clicked calculate button at (422, 383) on #calculateButton
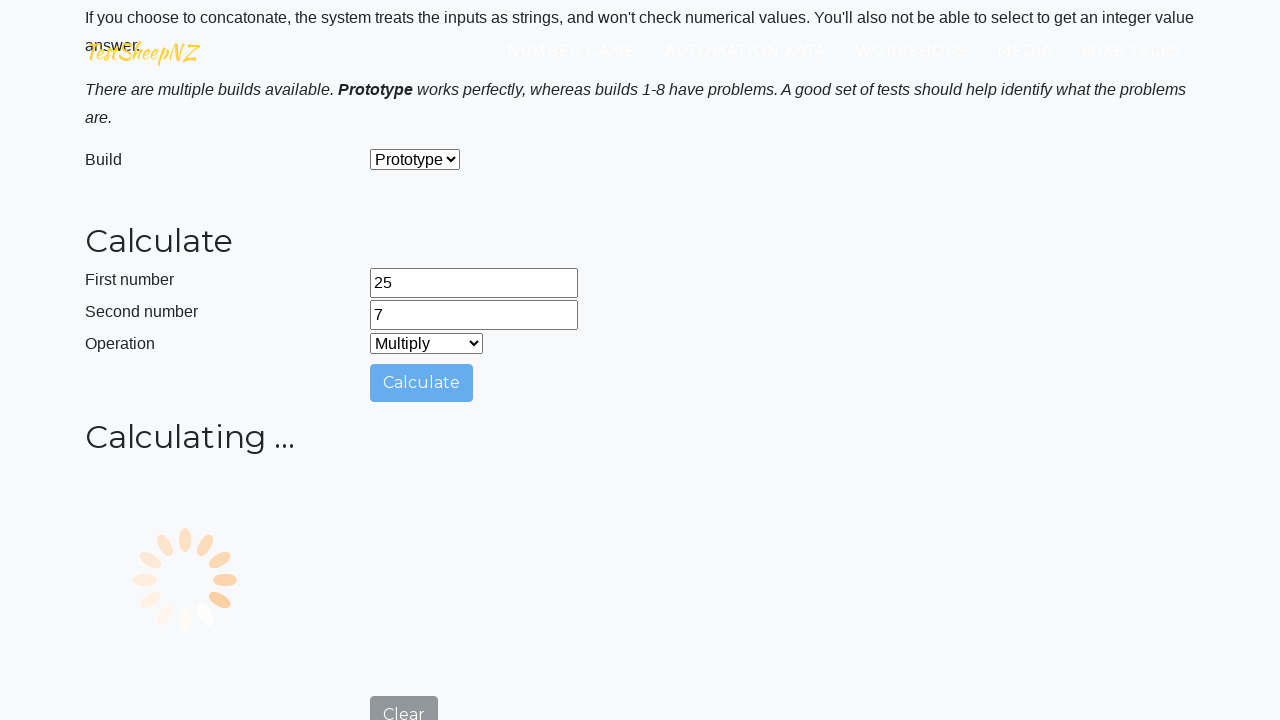

Waited for answer field to be populated
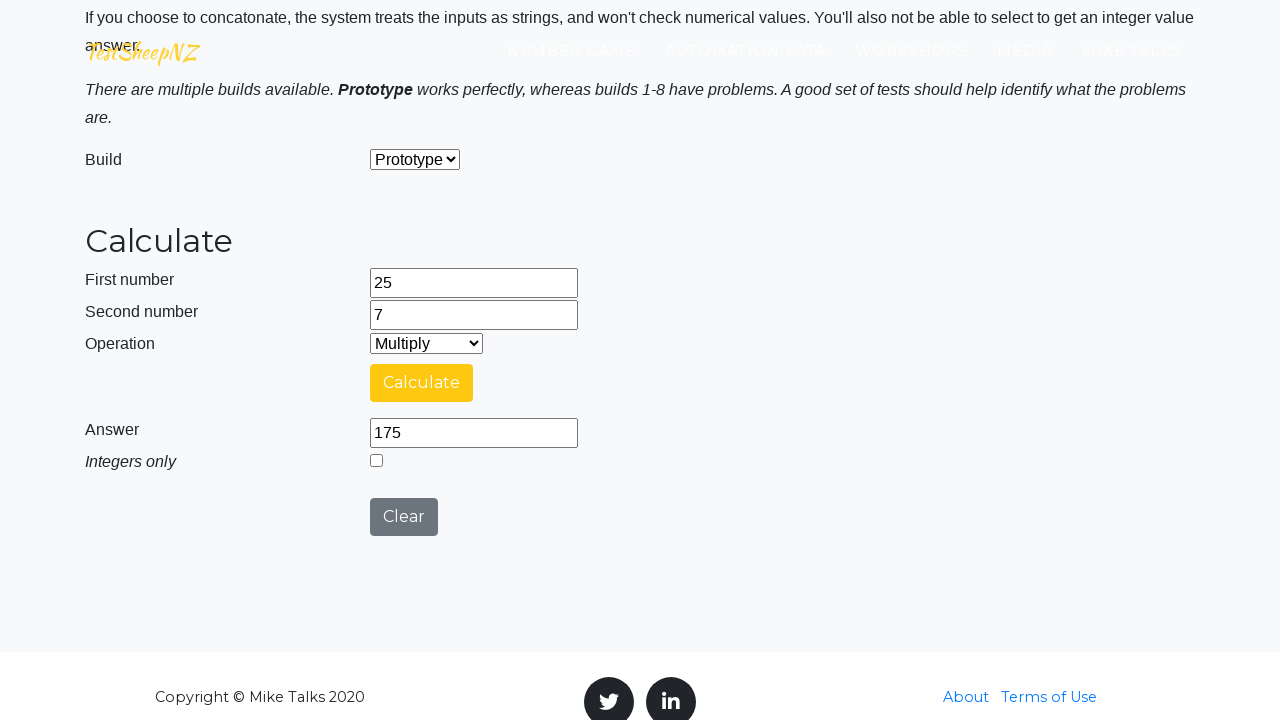

Clicked clear button to reset calculator at (404, 517) on #clearButton
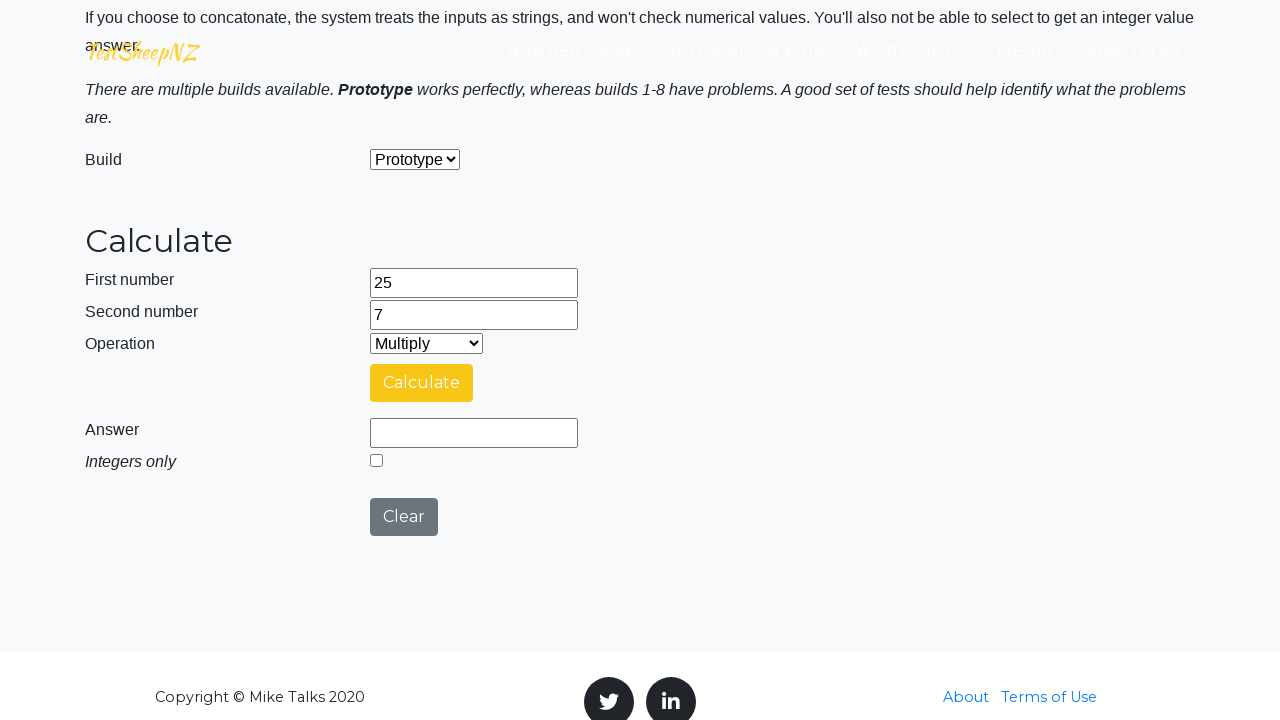

Re-filled first number field with 25 for next iteration on #number1Field
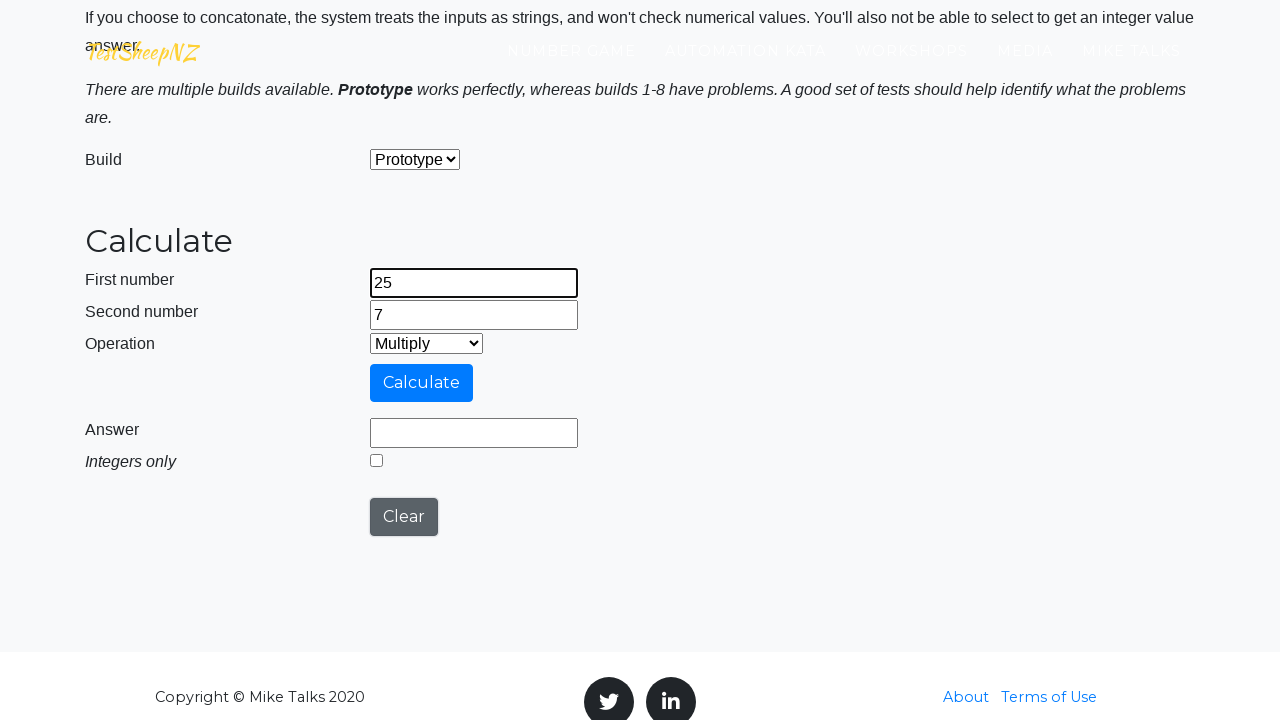

Re-filled second number field with 7 for next iteration on #number2Field
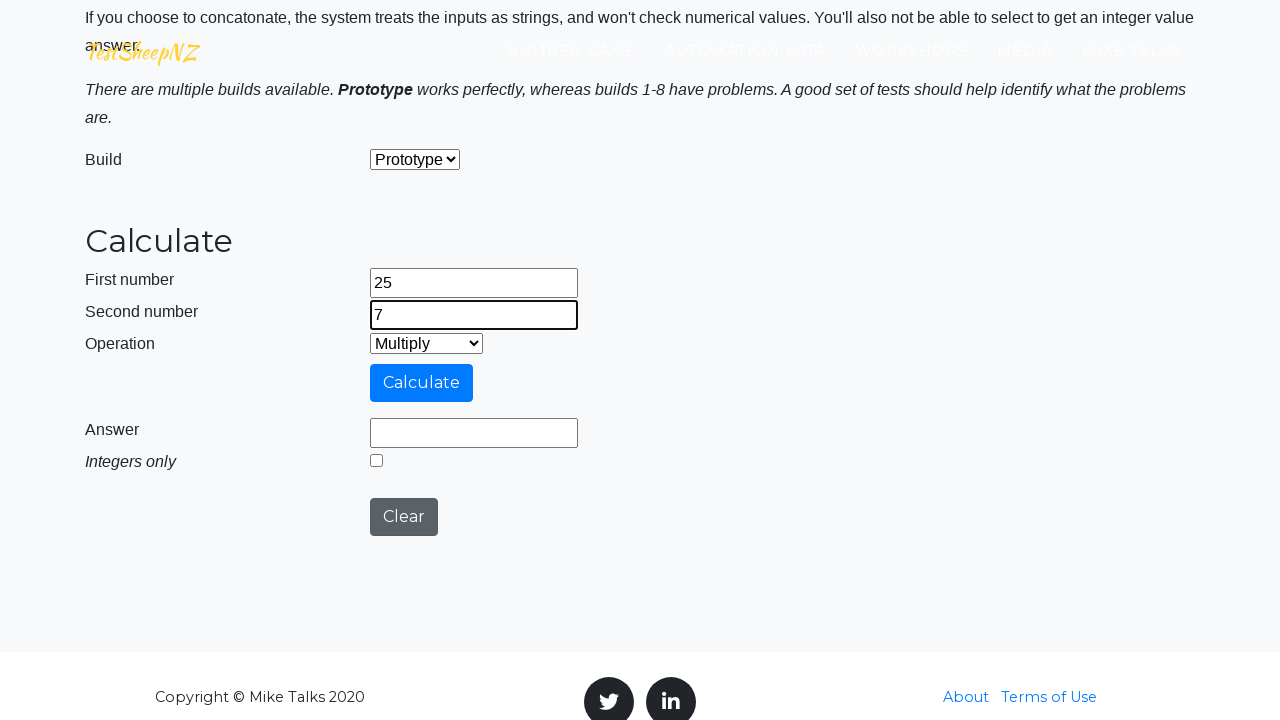

Selected operation at index 3 from dropdown (iteration 5/5, operation 4/5) on #selectOperationDropdown
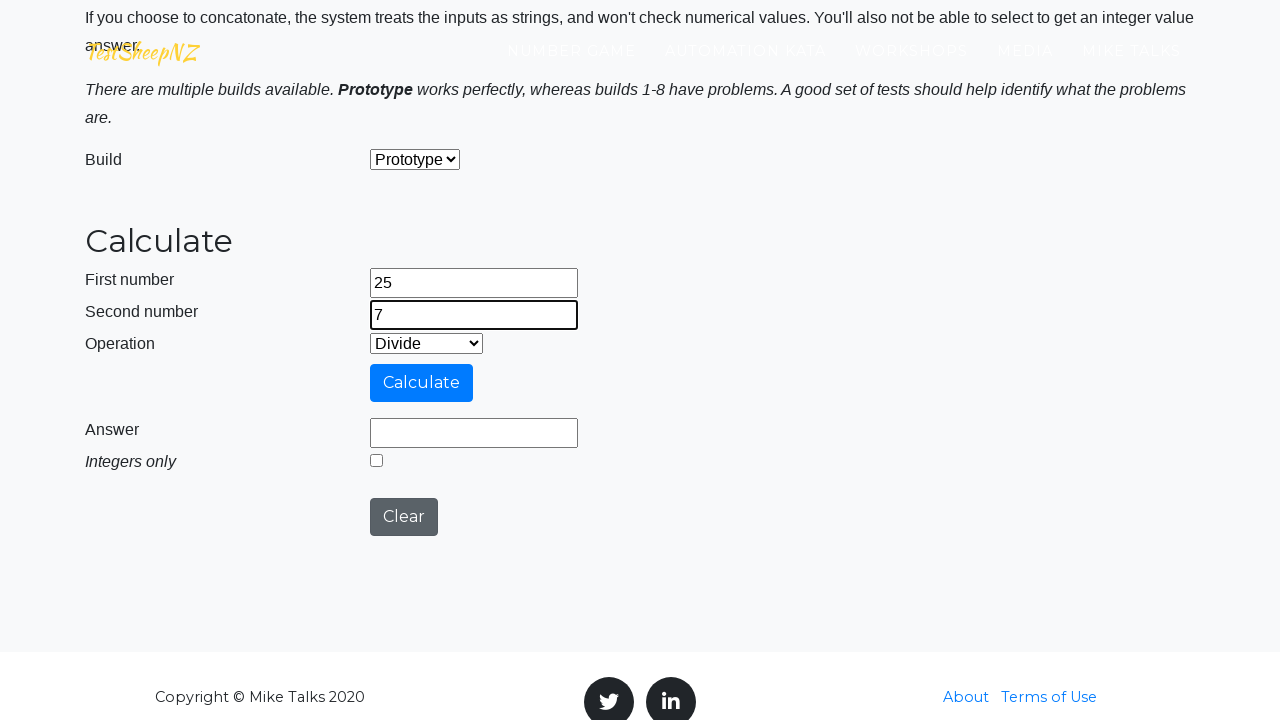

Clicked calculate button at (422, 383) on #calculateButton
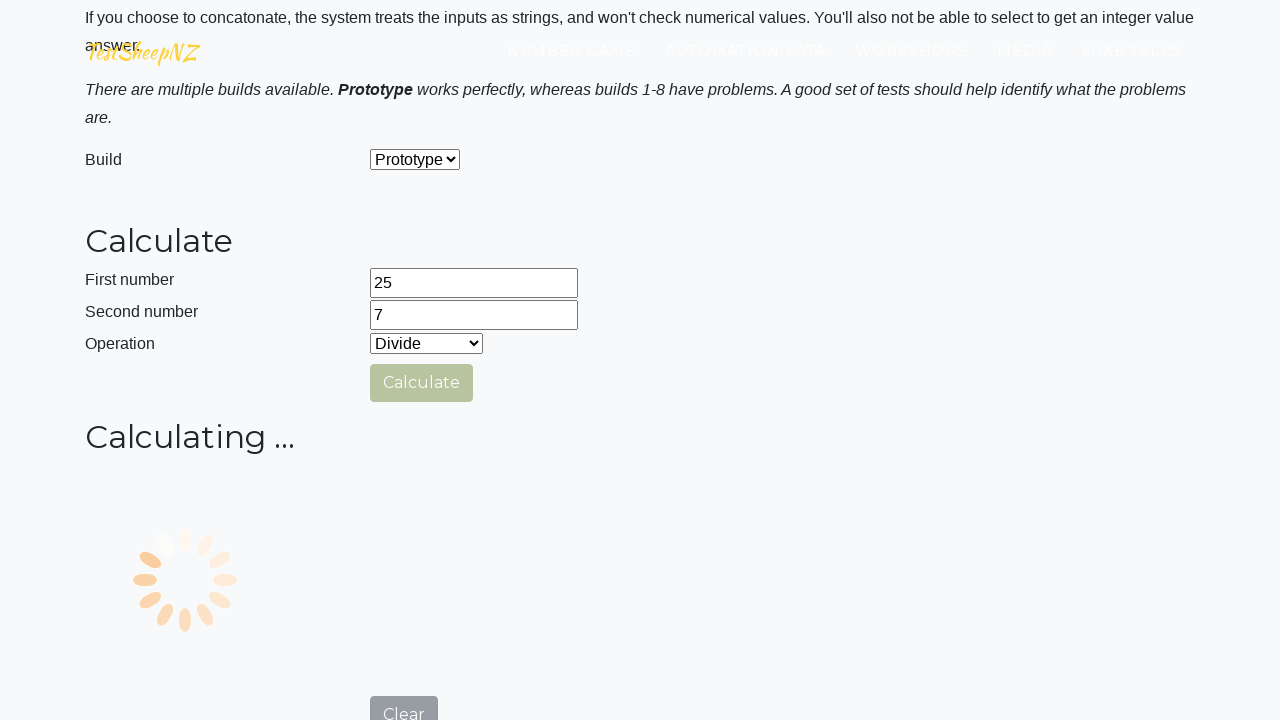

Waited for answer field to be populated
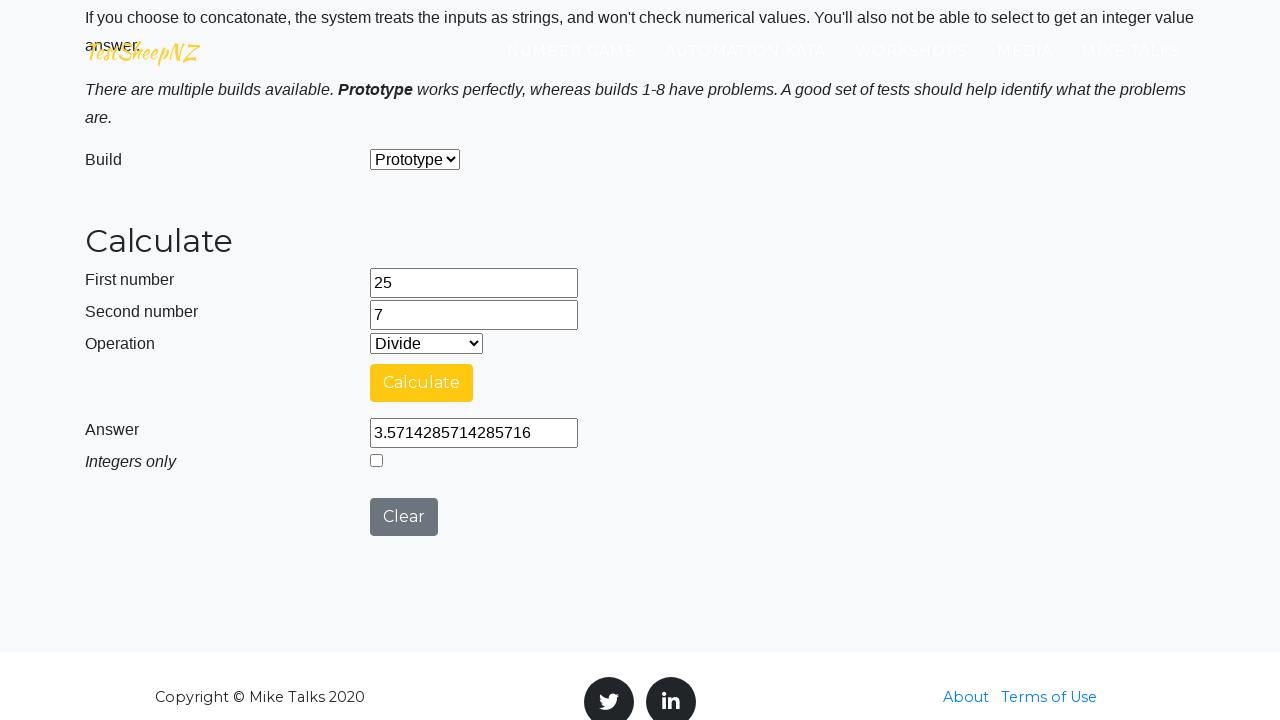

Clicked clear button to reset calculator at (404, 517) on #clearButton
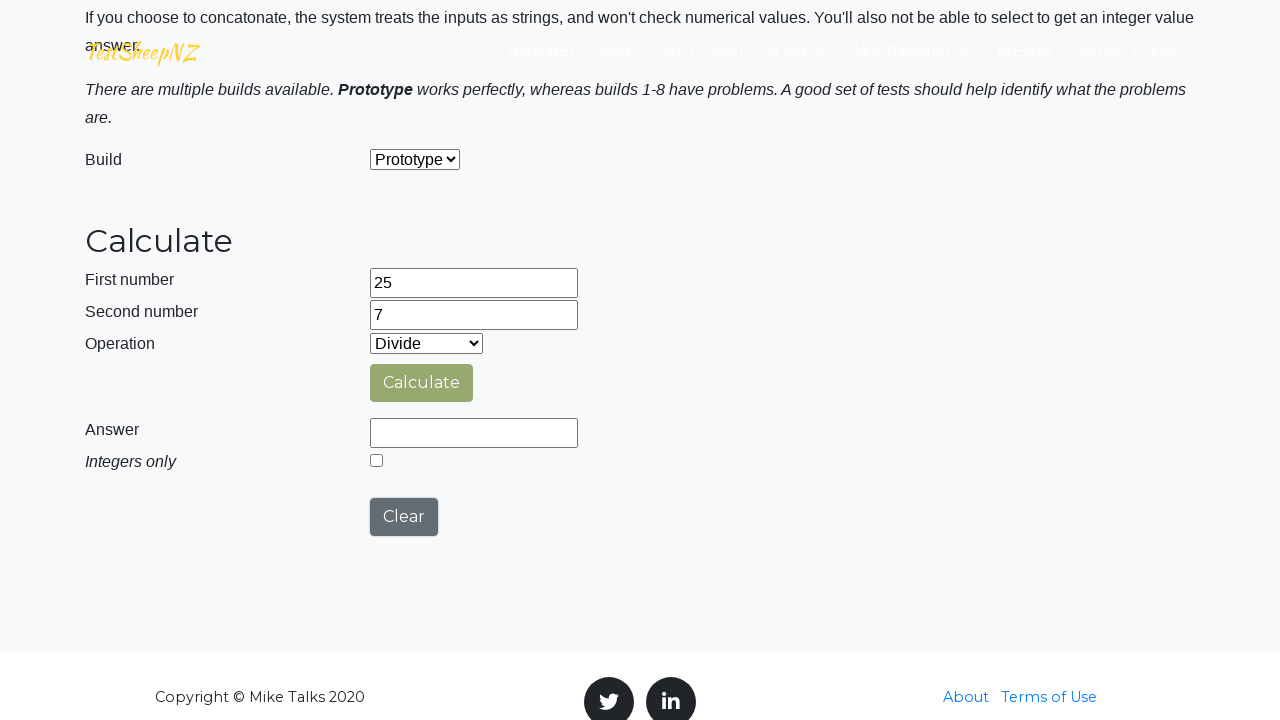

Re-filled first number field with 25 for next iteration on #number1Field
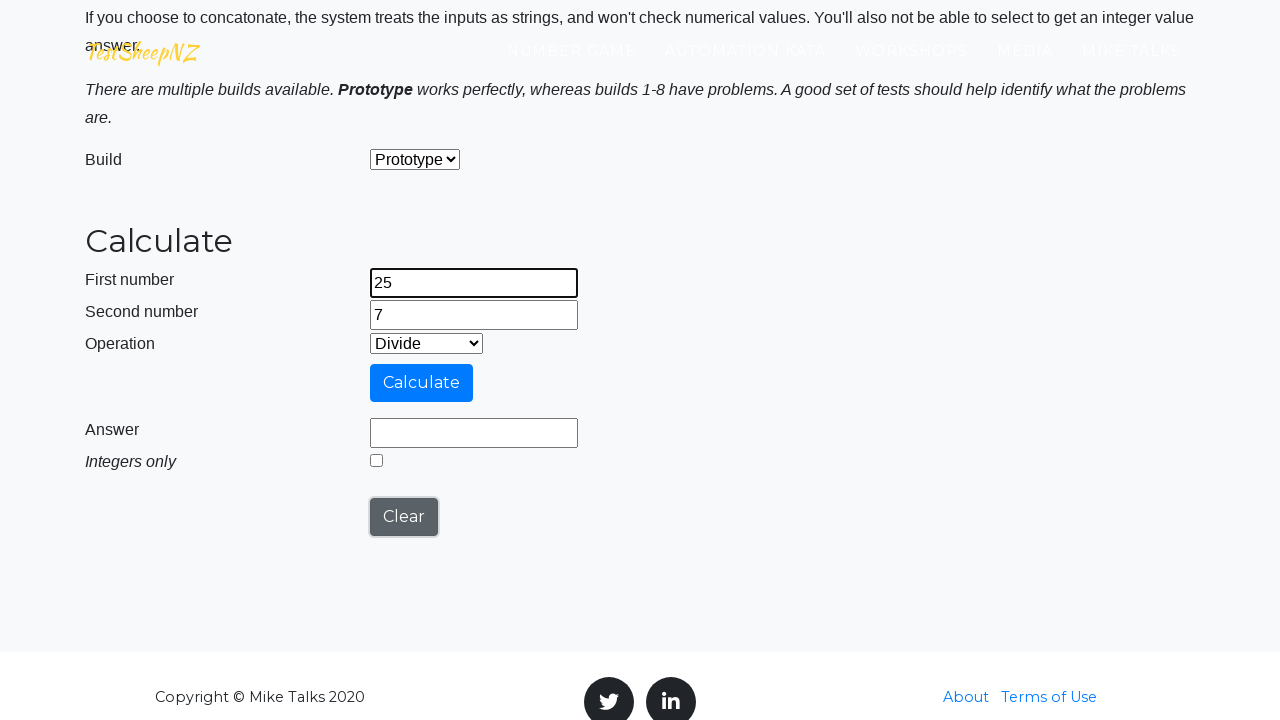

Re-filled second number field with 7 for next iteration on #number2Field
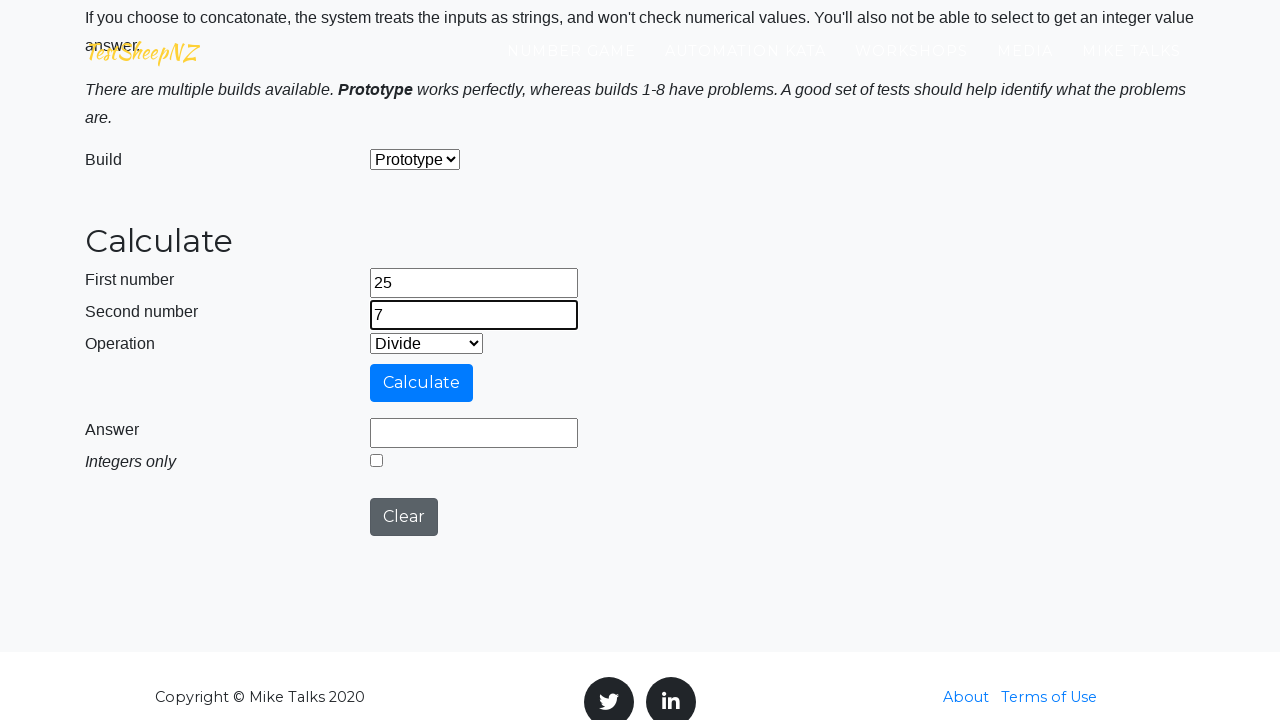

Selected operation at index 4 from dropdown (iteration 5/5, operation 5/5) on #selectOperationDropdown
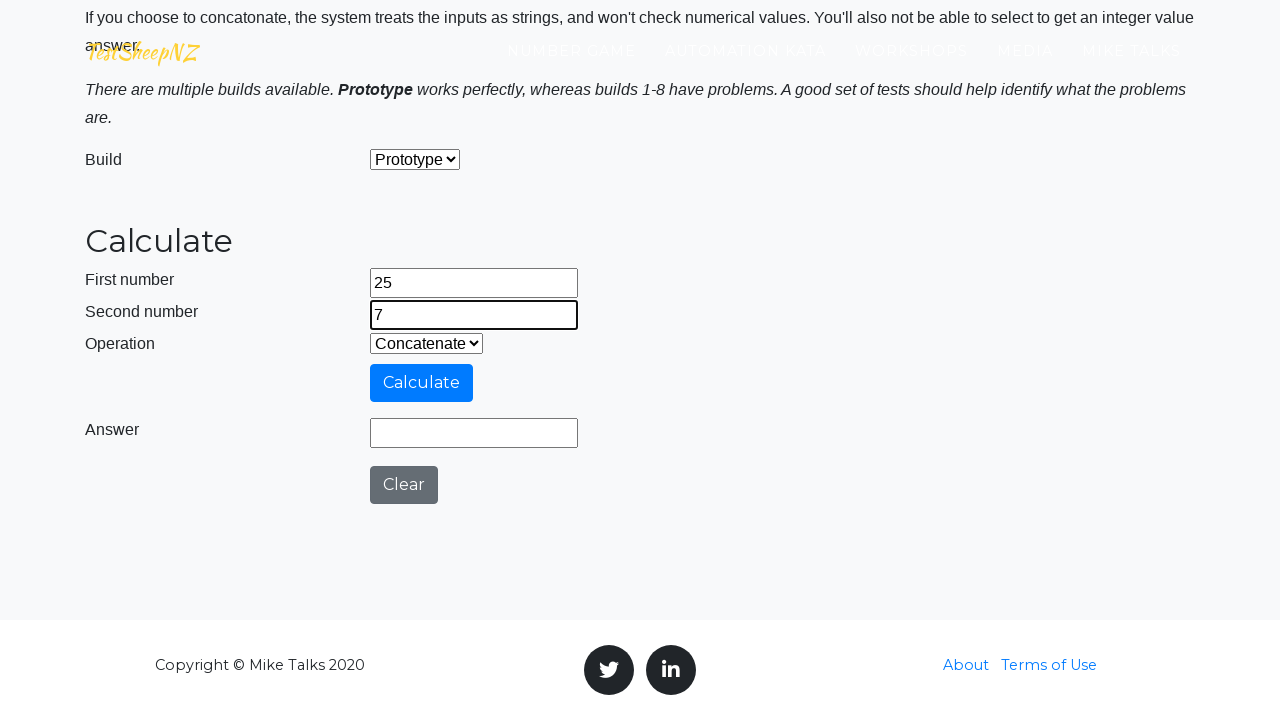

Clicked calculate button at (422, 383) on #calculateButton
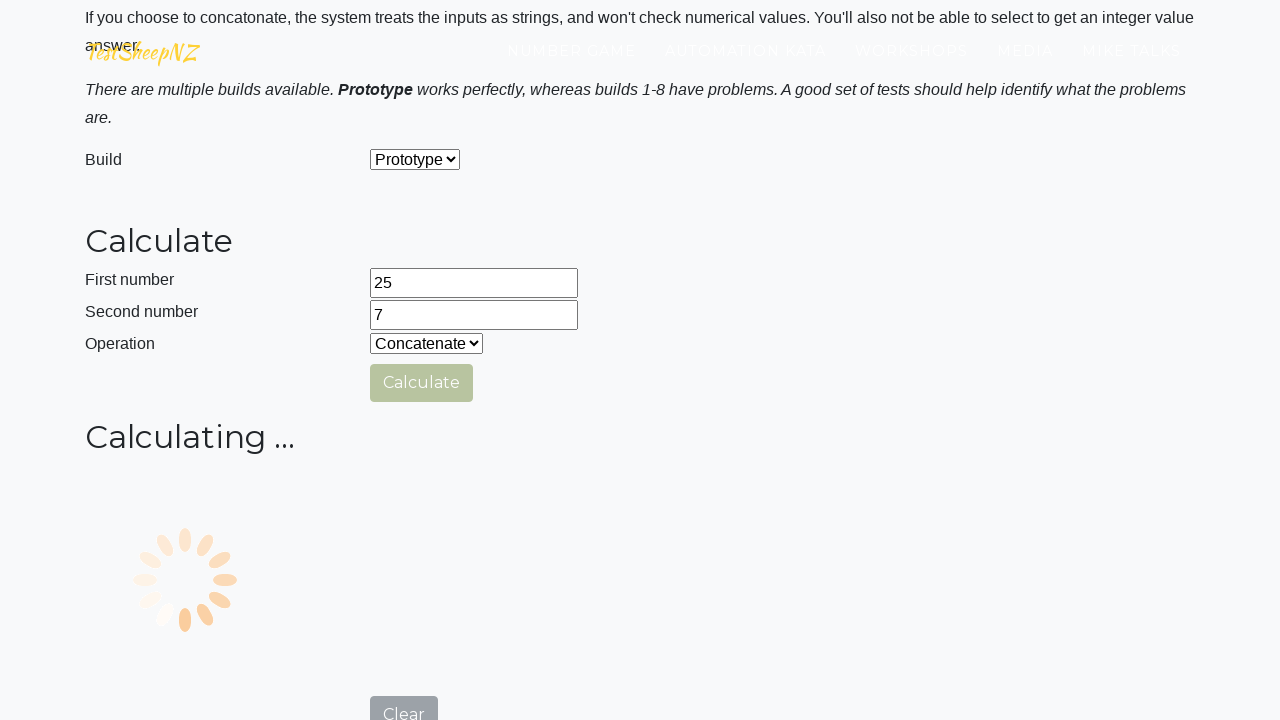

Waited for answer field to be populated
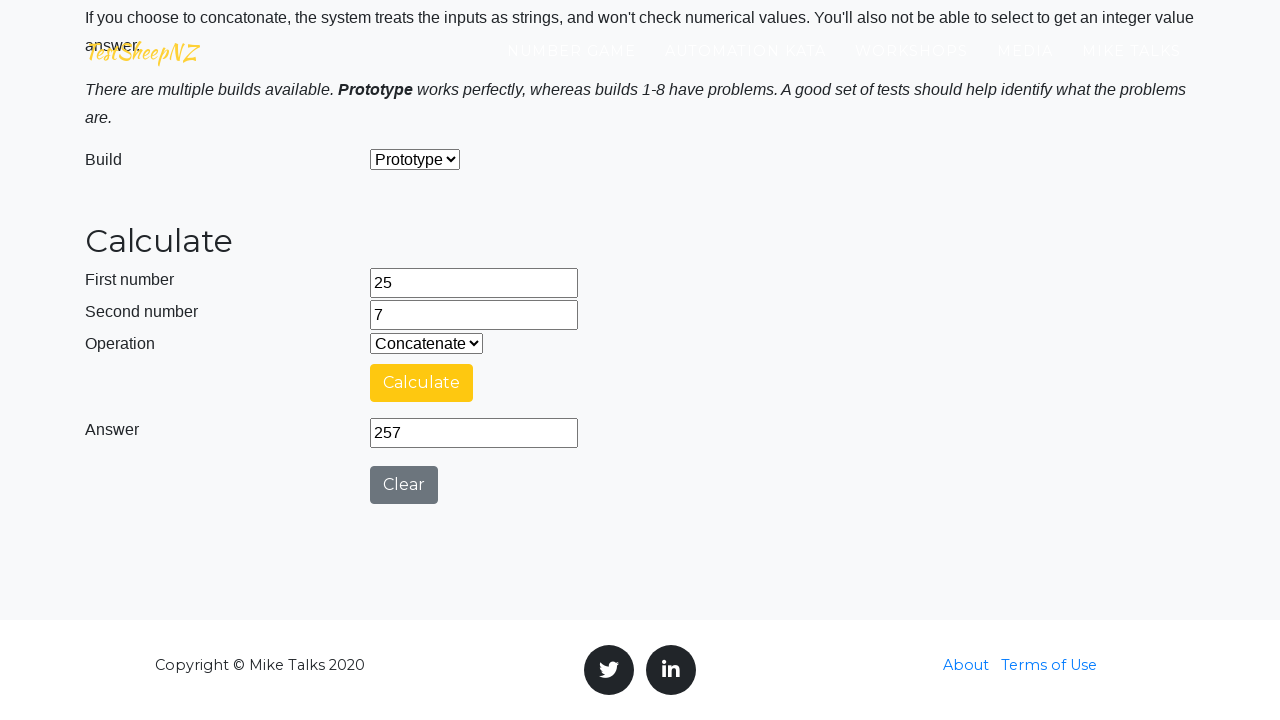

Clicked clear button to reset calculator at (404, 485) on #clearButton
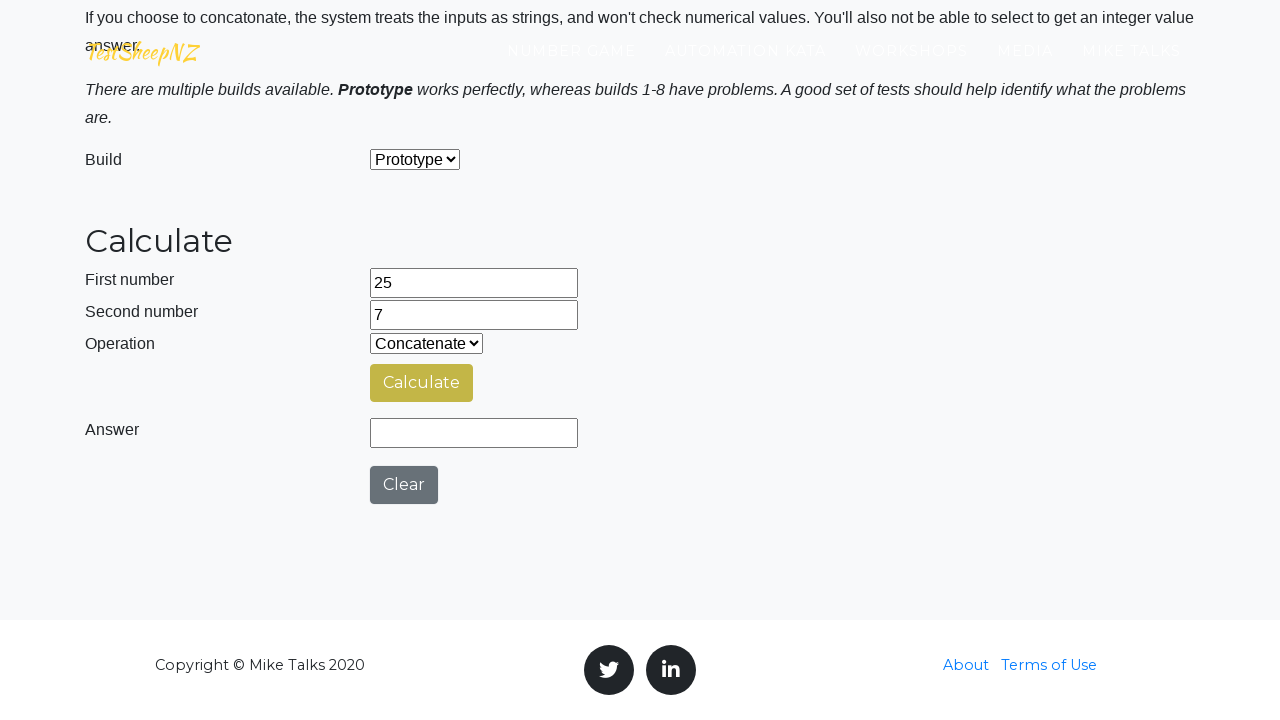

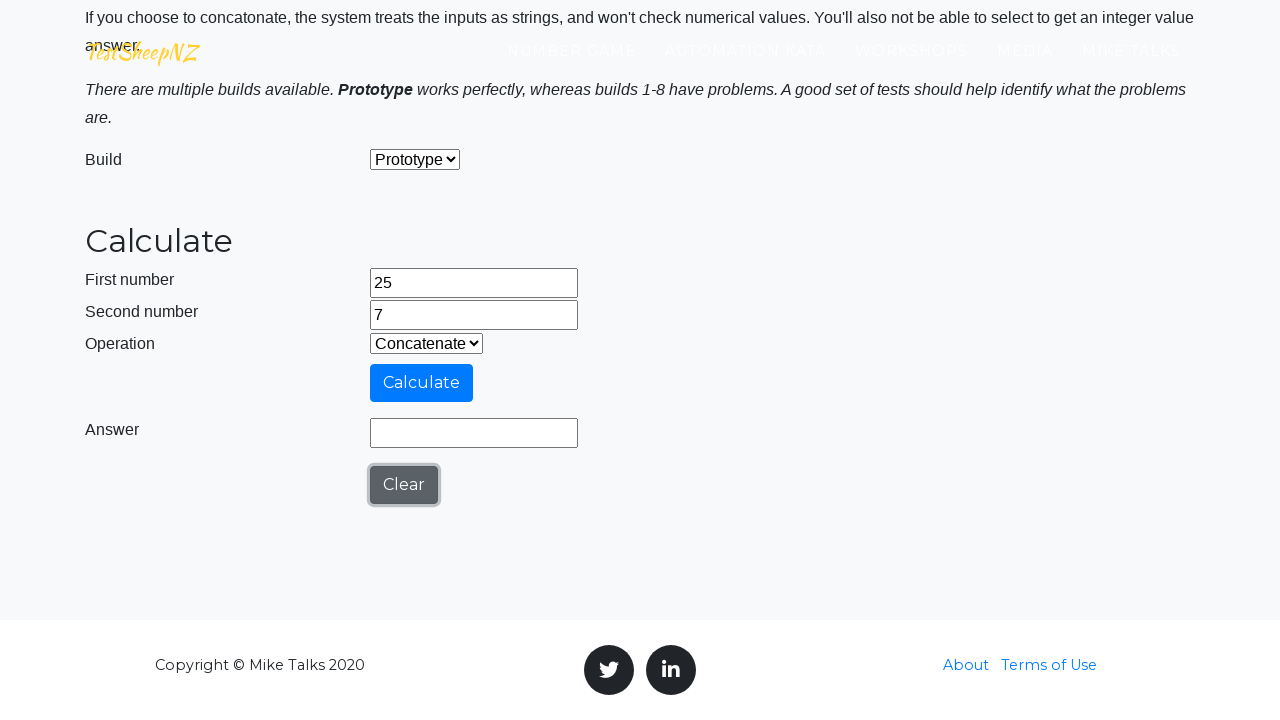